Tests a todo list application by navigating to a lesson page, adding 100 todo items with sequential names, and then deleting all odd-numbered items (1, 3, 5, etc. up to 99).

Starting URL: https://material.playwrightvn.com/

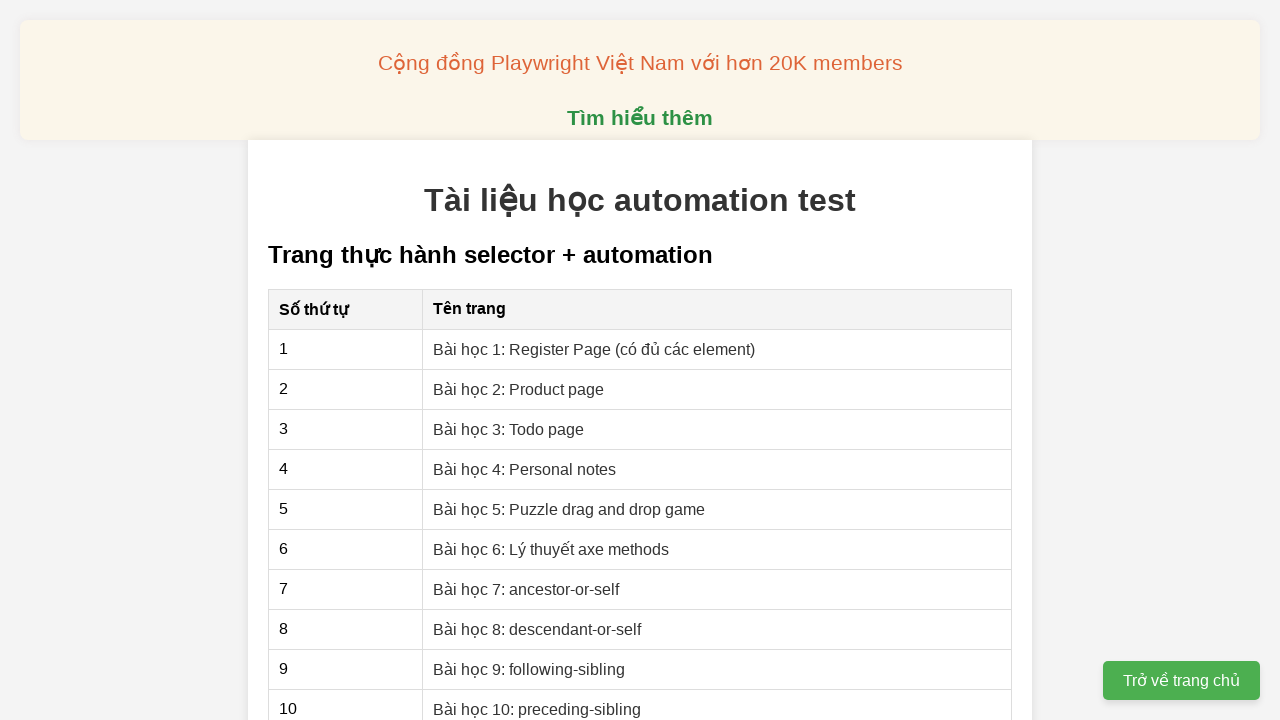

Clicked on lesson 3 link to navigate to XPath todo list page at (509, 429) on xpath=//a[@href='03-xpath-todo-list.html']
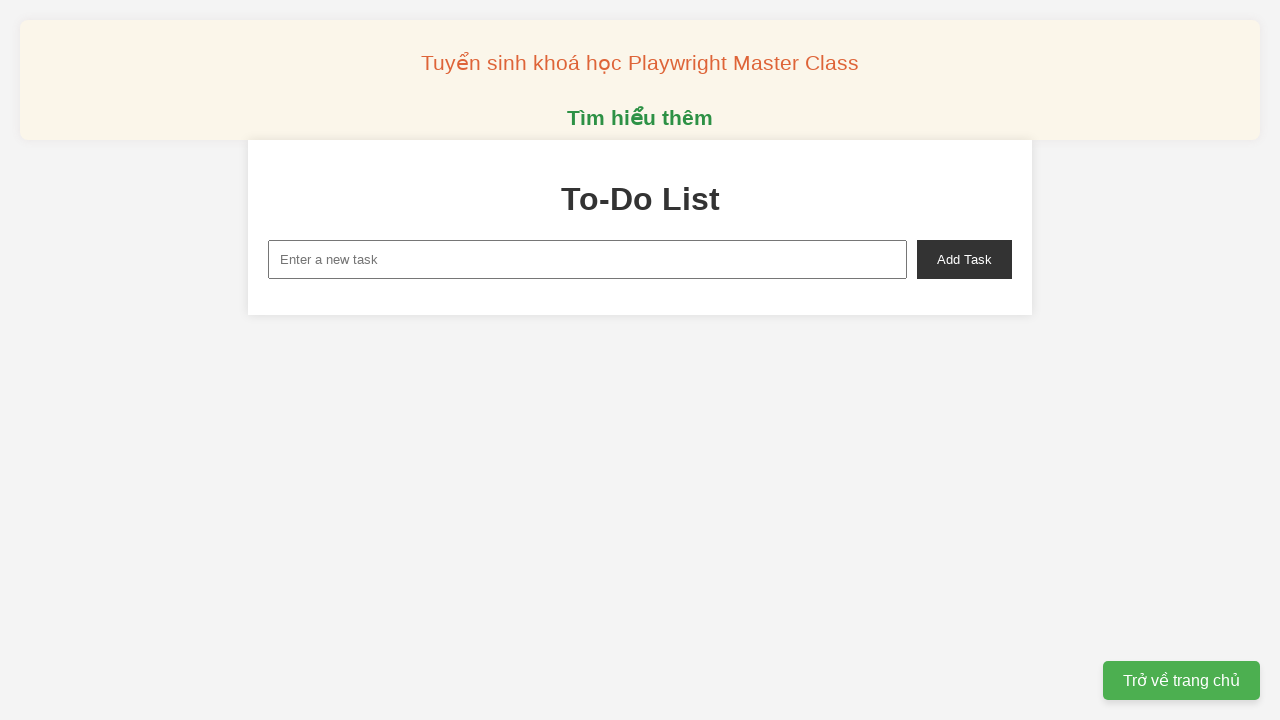

Filled new task input with 'Todo 1' on xpath=//input[@id='new-task']
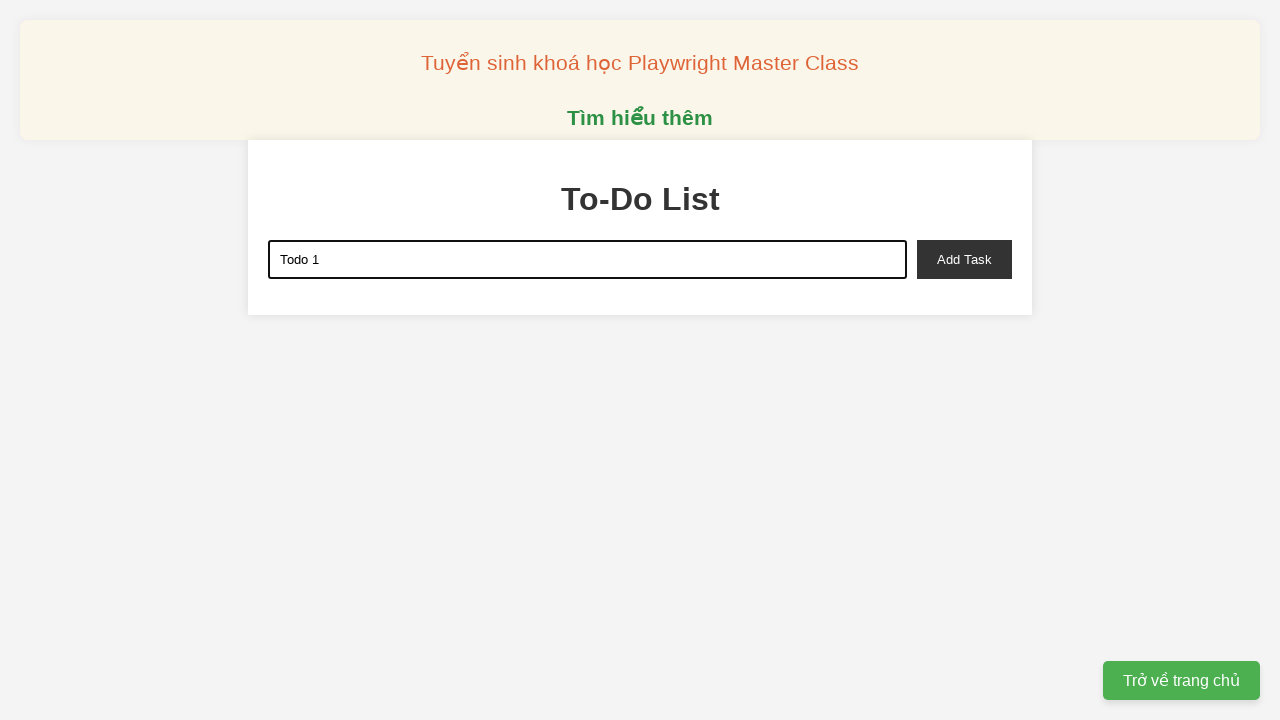

Clicked add task button to create 'Todo 1' at (964, 259) on xpath=//button[@id='add-task']
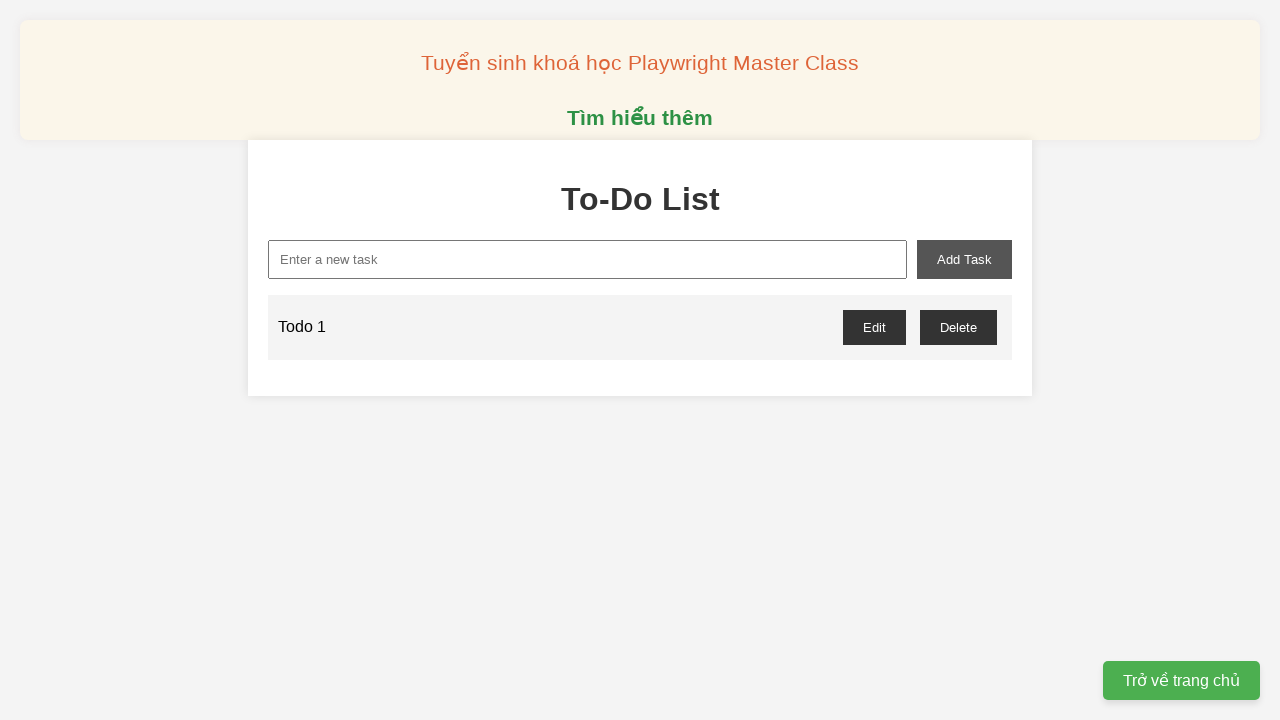

Filled new task input with 'Todo 2' on xpath=//input[@id='new-task']
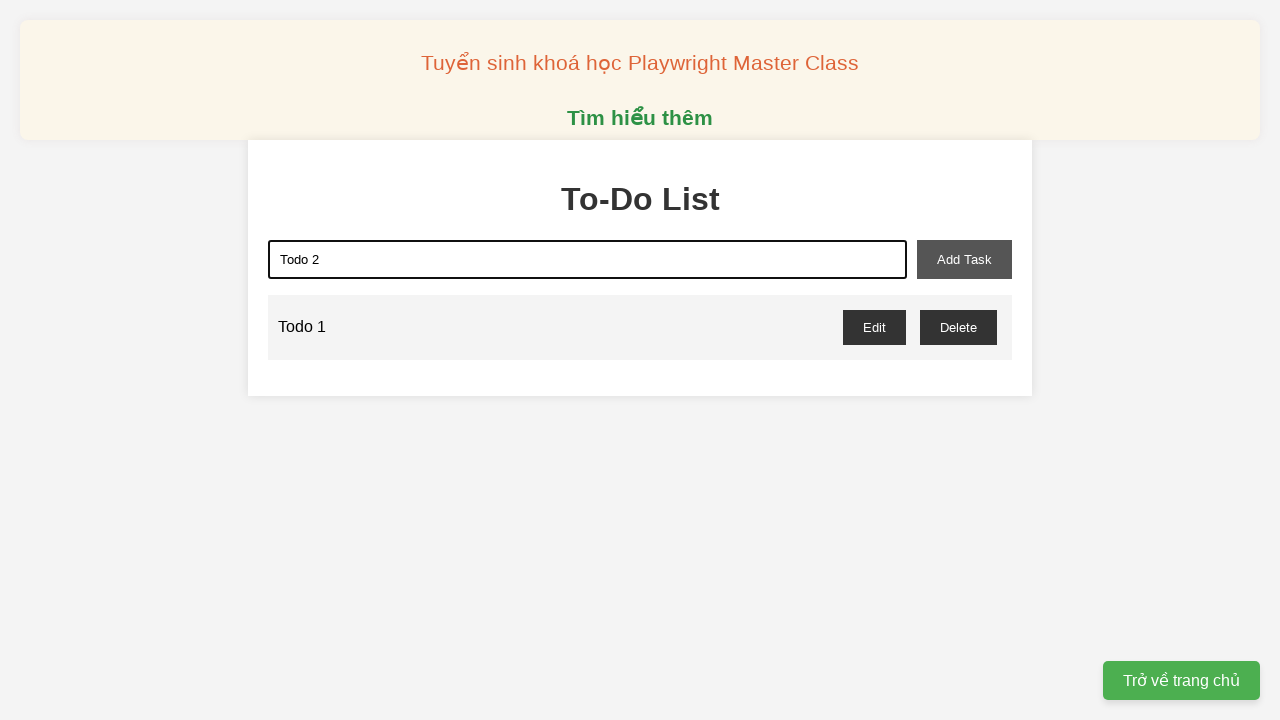

Clicked add task button to create 'Todo 2' at (964, 259) on xpath=//button[@id='add-task']
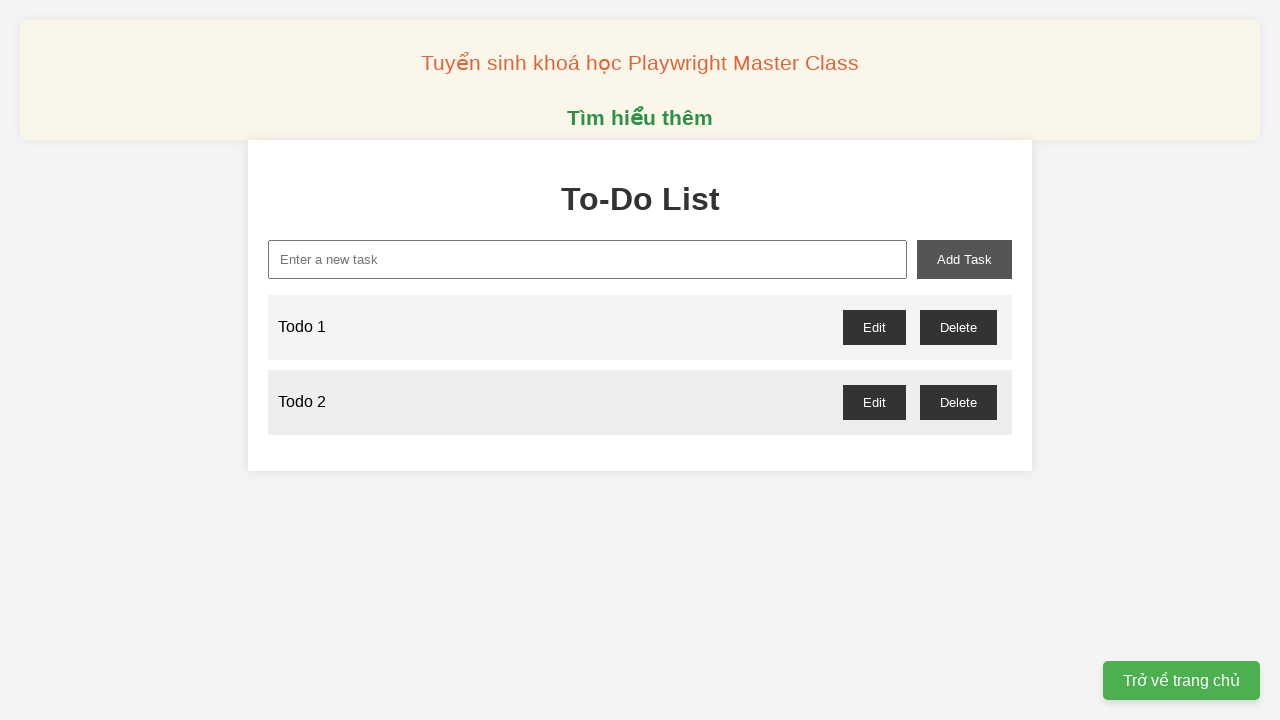

Filled new task input with 'Todo 3' on xpath=//input[@id='new-task']
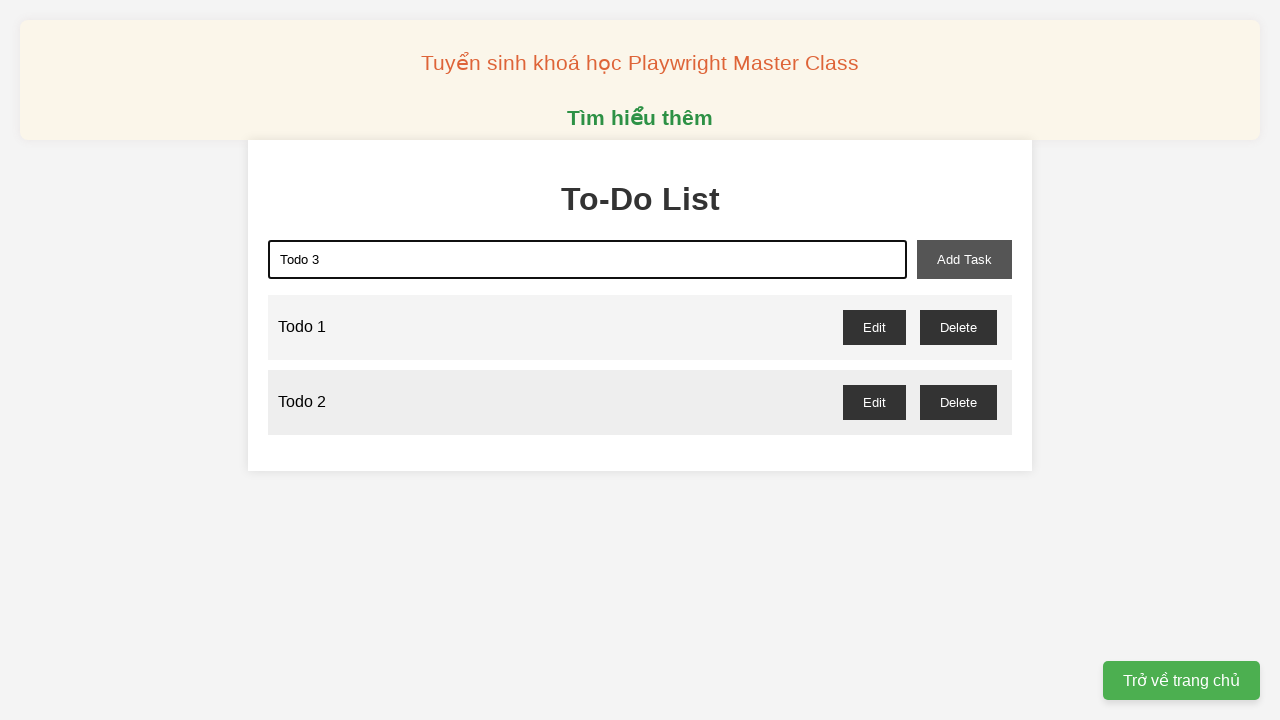

Clicked add task button to create 'Todo 3' at (964, 259) on xpath=//button[@id='add-task']
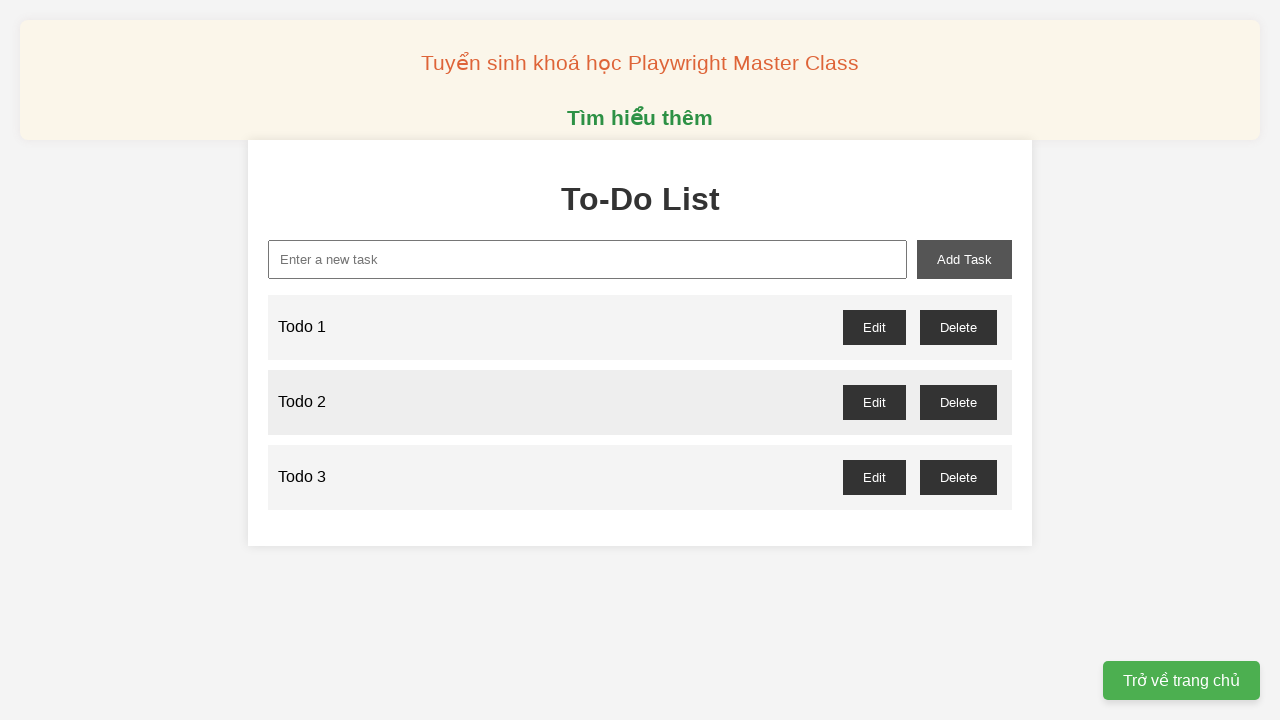

Filled new task input with 'Todo 4' on xpath=//input[@id='new-task']
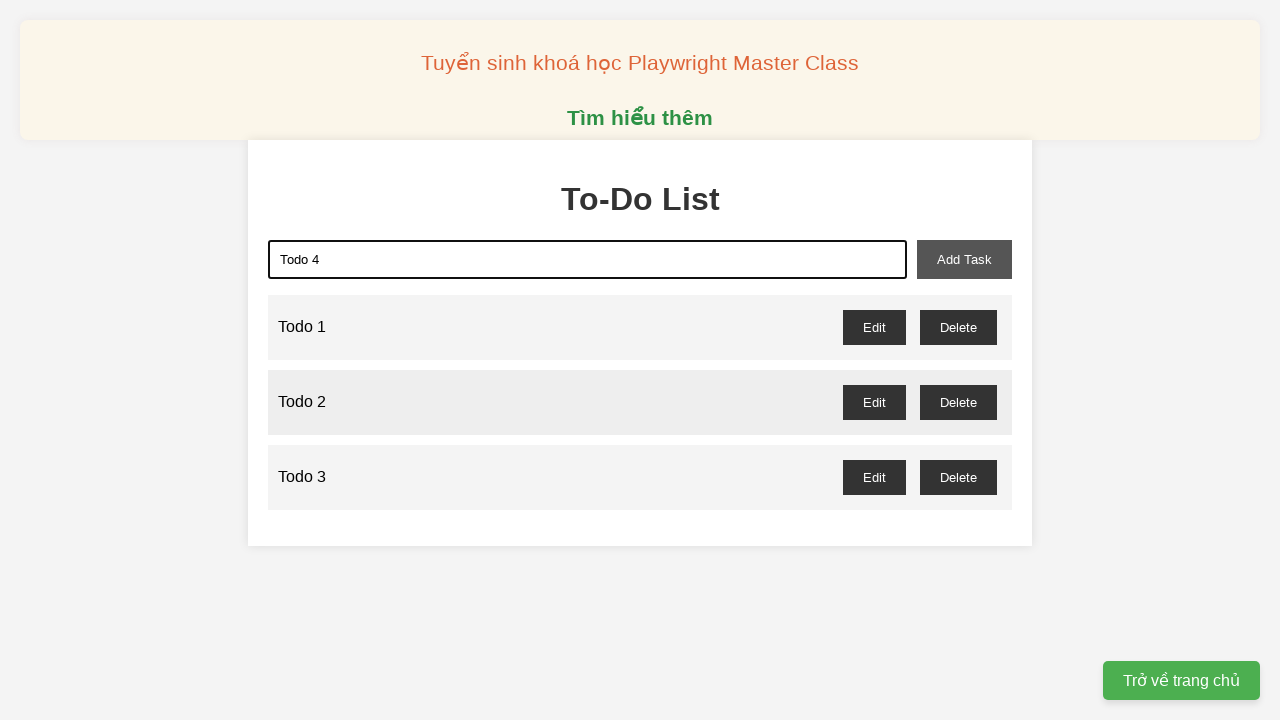

Clicked add task button to create 'Todo 4' at (964, 259) on xpath=//button[@id='add-task']
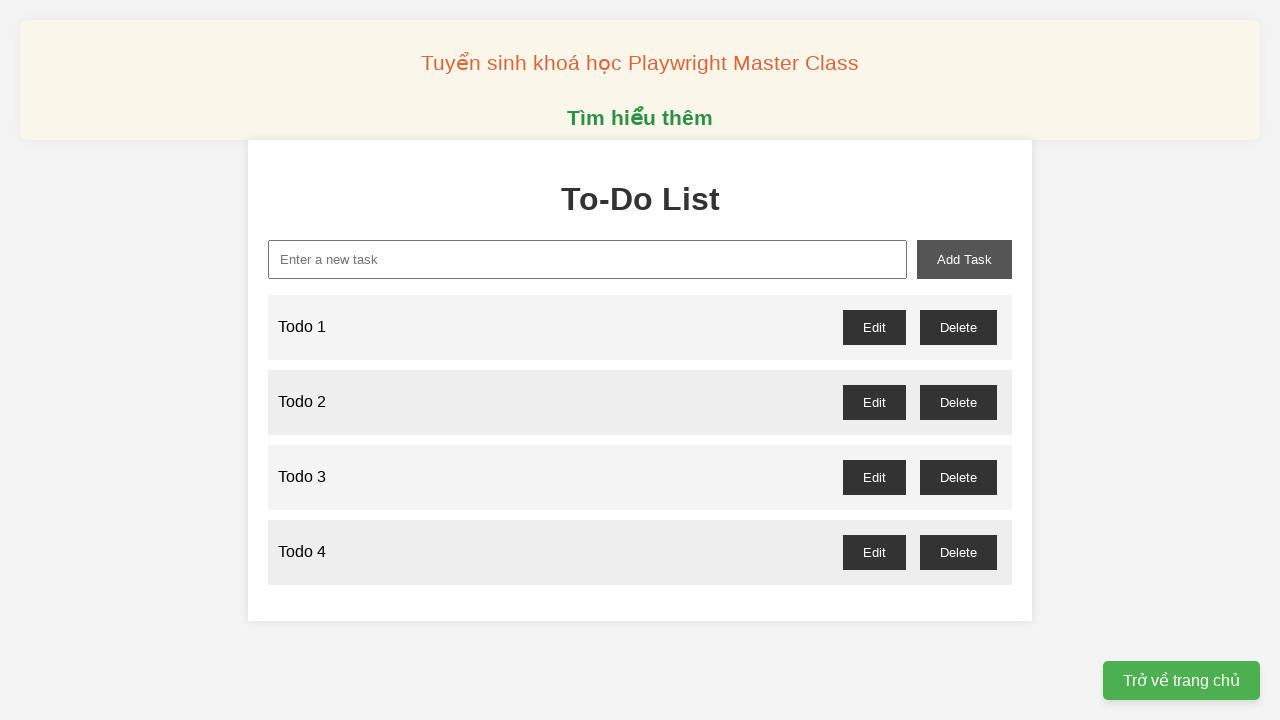

Filled new task input with 'Todo 5' on xpath=//input[@id='new-task']
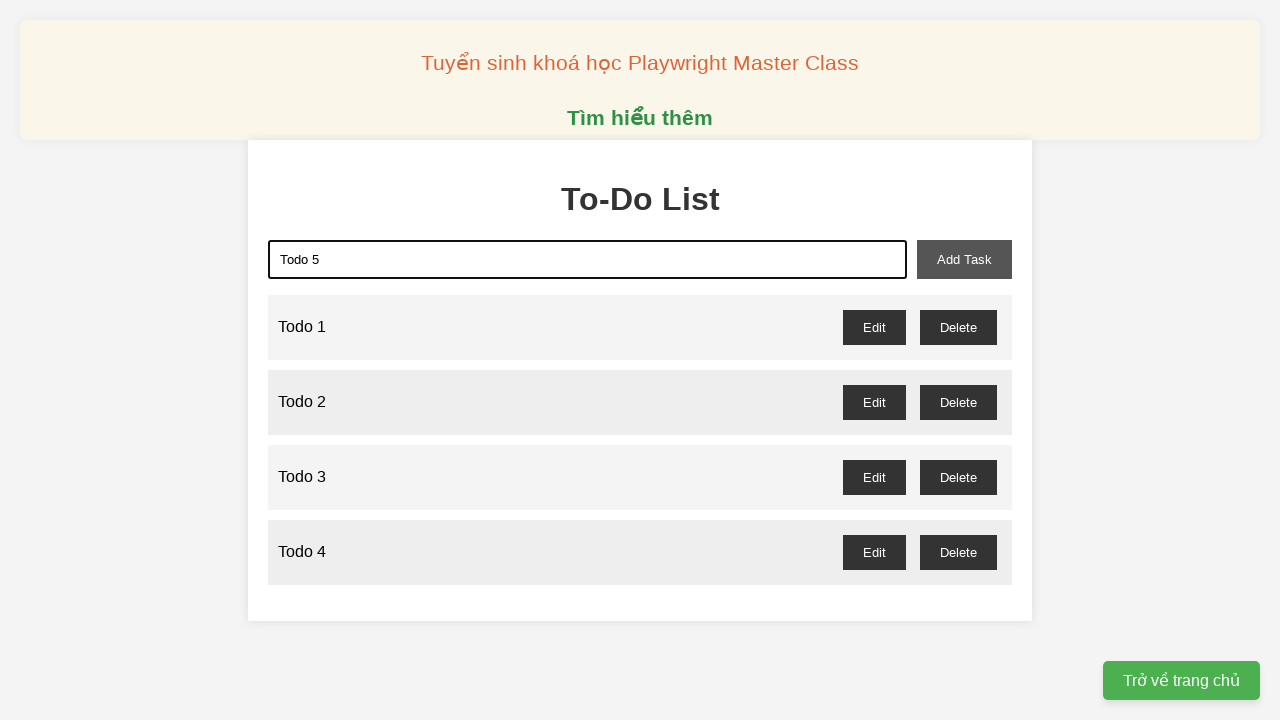

Clicked add task button to create 'Todo 5' at (964, 259) on xpath=//button[@id='add-task']
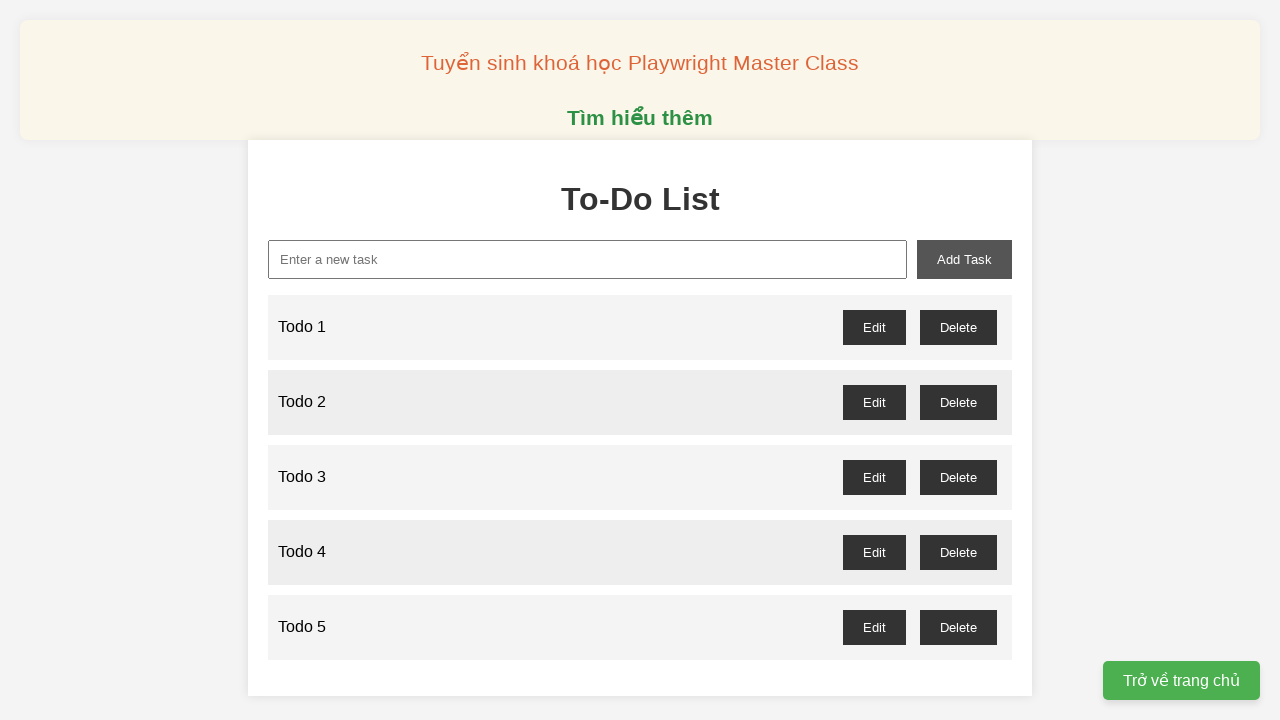

Filled new task input with 'Todo 6' on xpath=//input[@id='new-task']
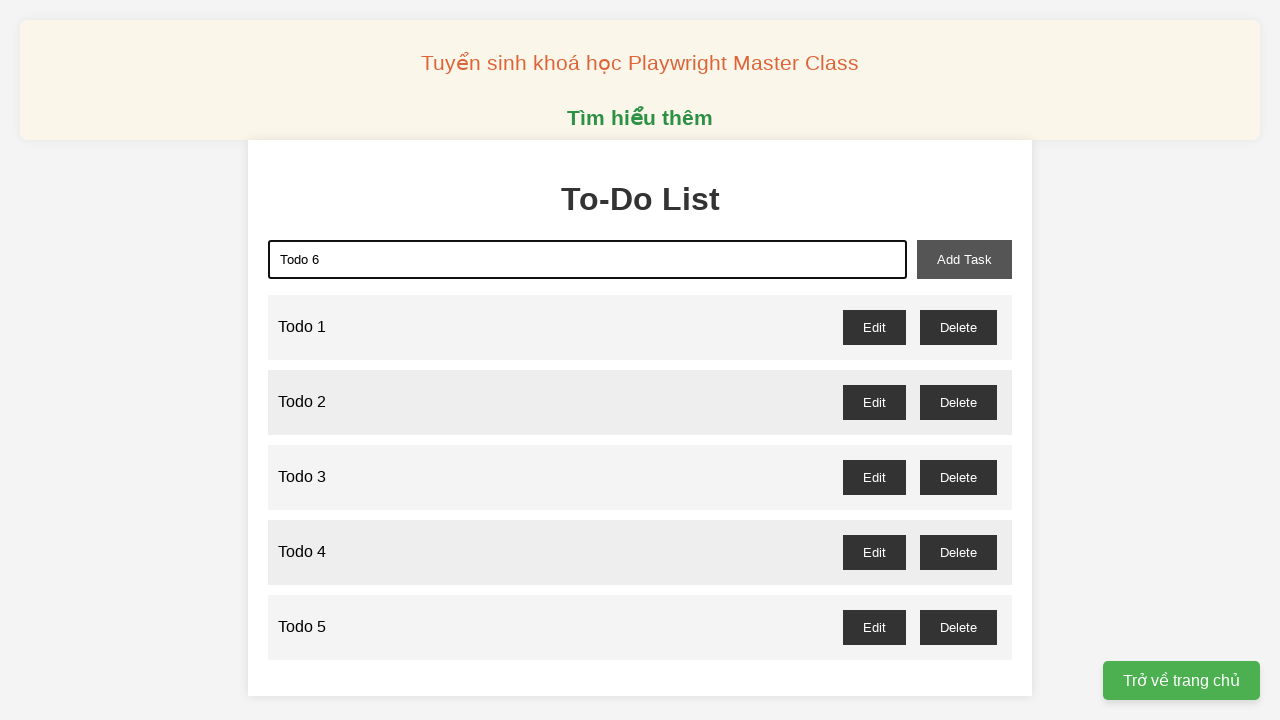

Clicked add task button to create 'Todo 6' at (964, 259) on xpath=//button[@id='add-task']
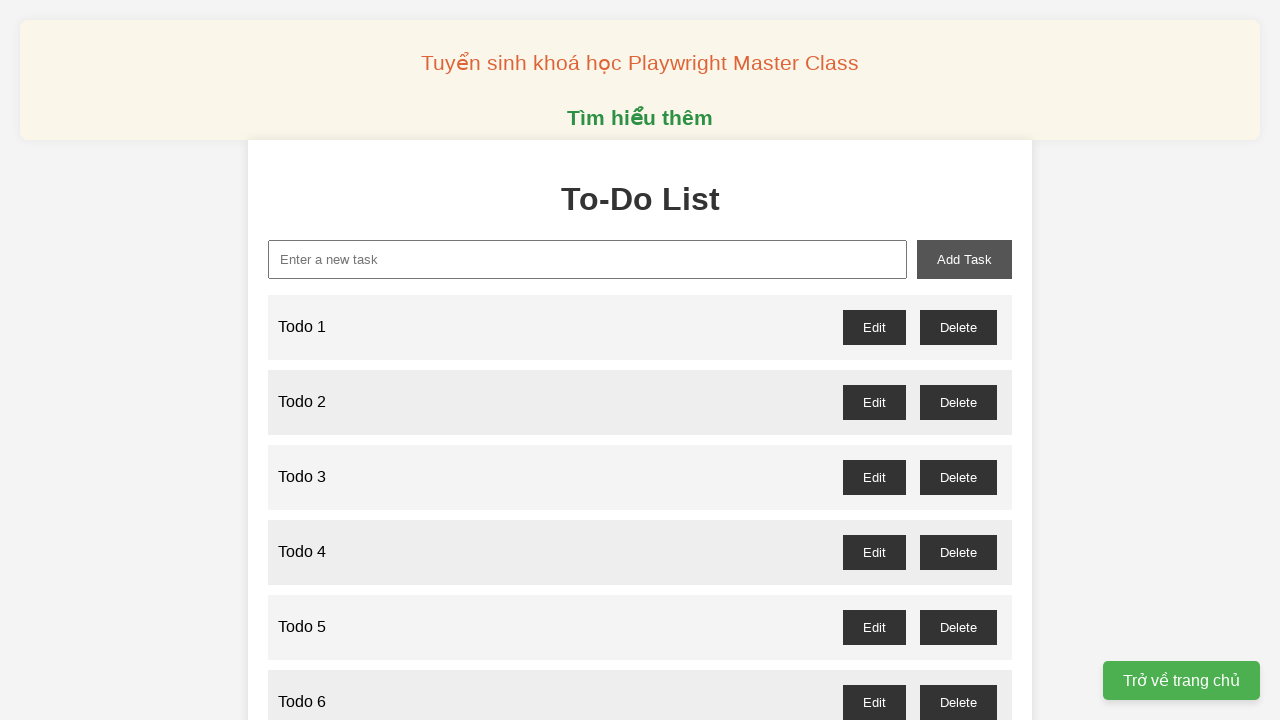

Filled new task input with 'Todo 7' on xpath=//input[@id='new-task']
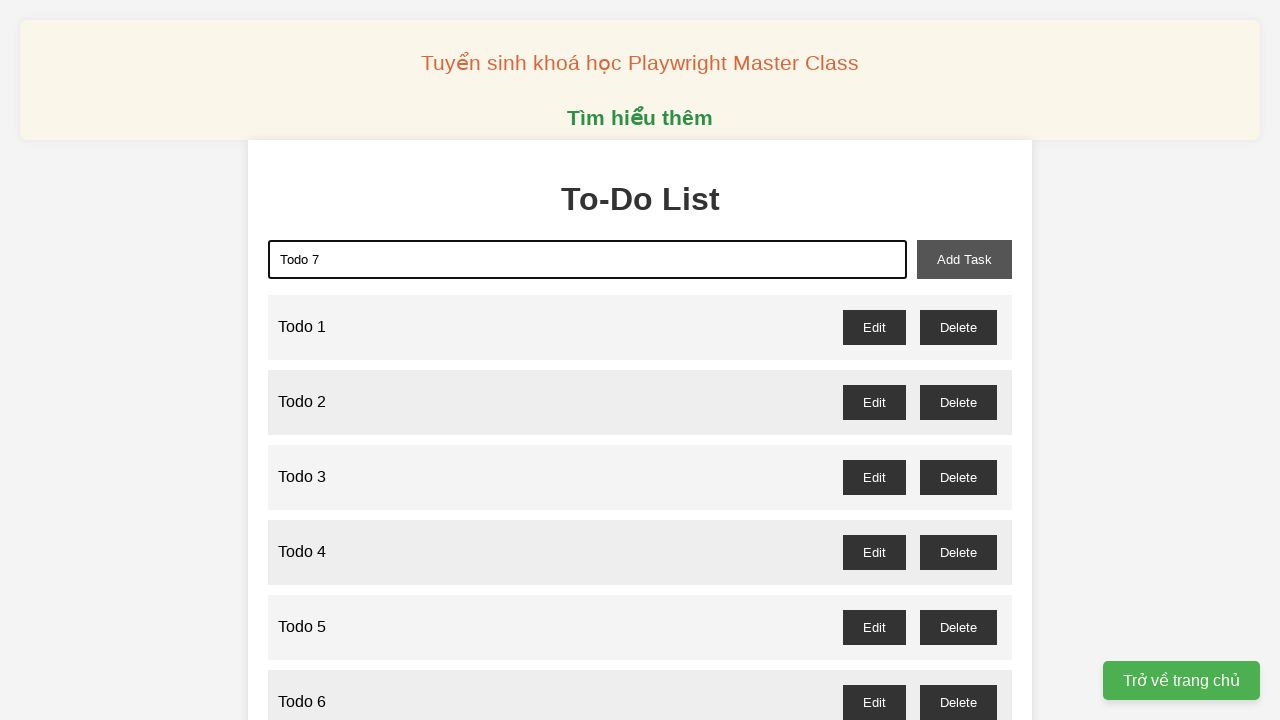

Clicked add task button to create 'Todo 7' at (964, 259) on xpath=//button[@id='add-task']
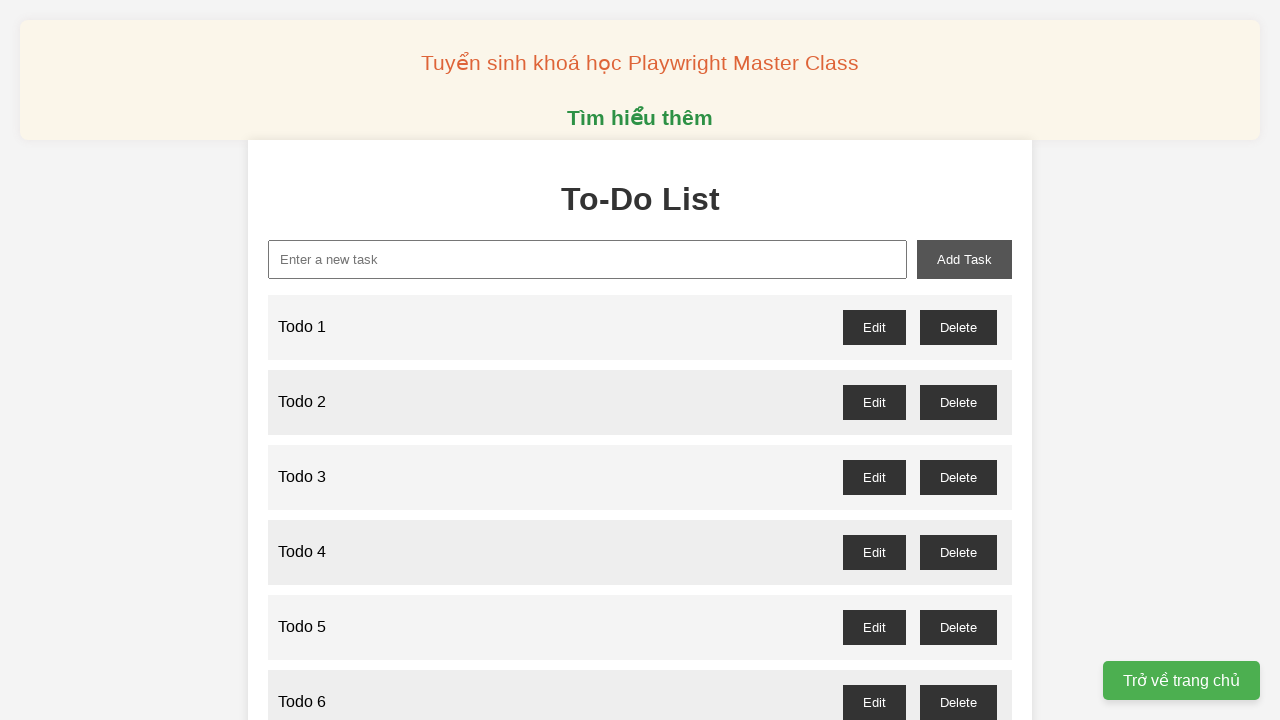

Filled new task input with 'Todo 8' on xpath=//input[@id='new-task']
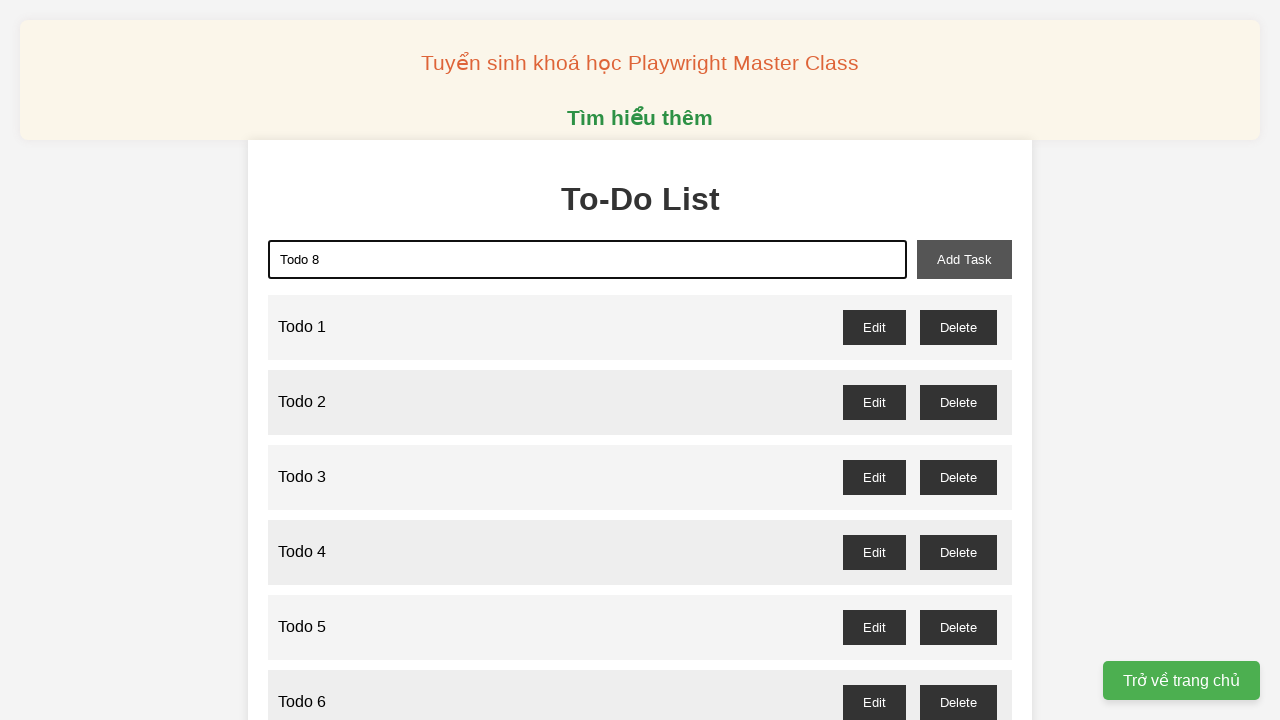

Clicked add task button to create 'Todo 8' at (964, 259) on xpath=//button[@id='add-task']
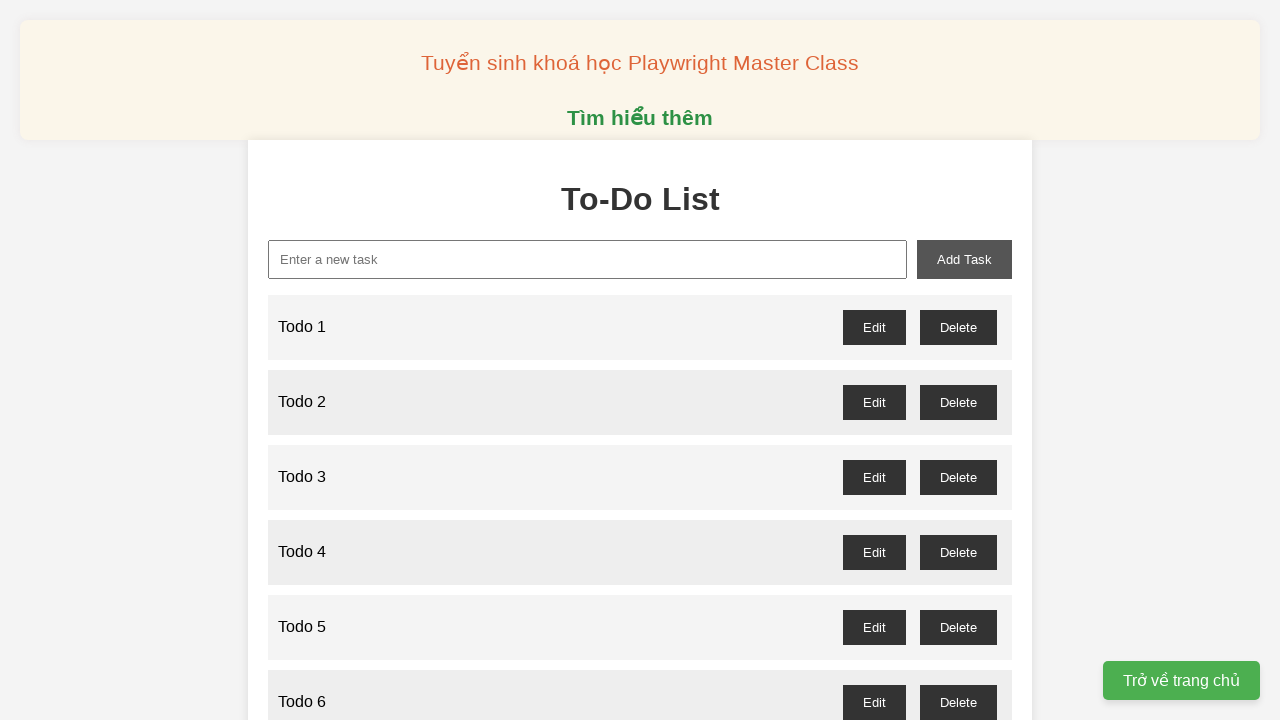

Filled new task input with 'Todo 9' on xpath=//input[@id='new-task']
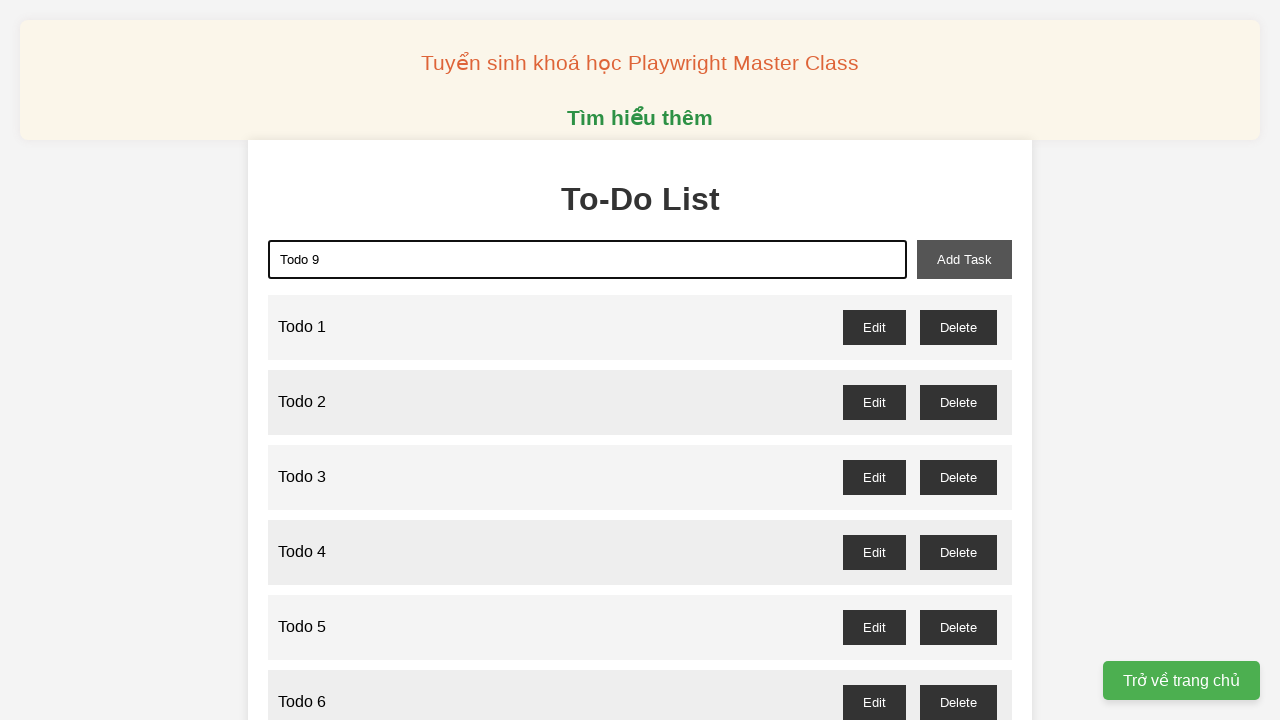

Clicked add task button to create 'Todo 9' at (964, 259) on xpath=//button[@id='add-task']
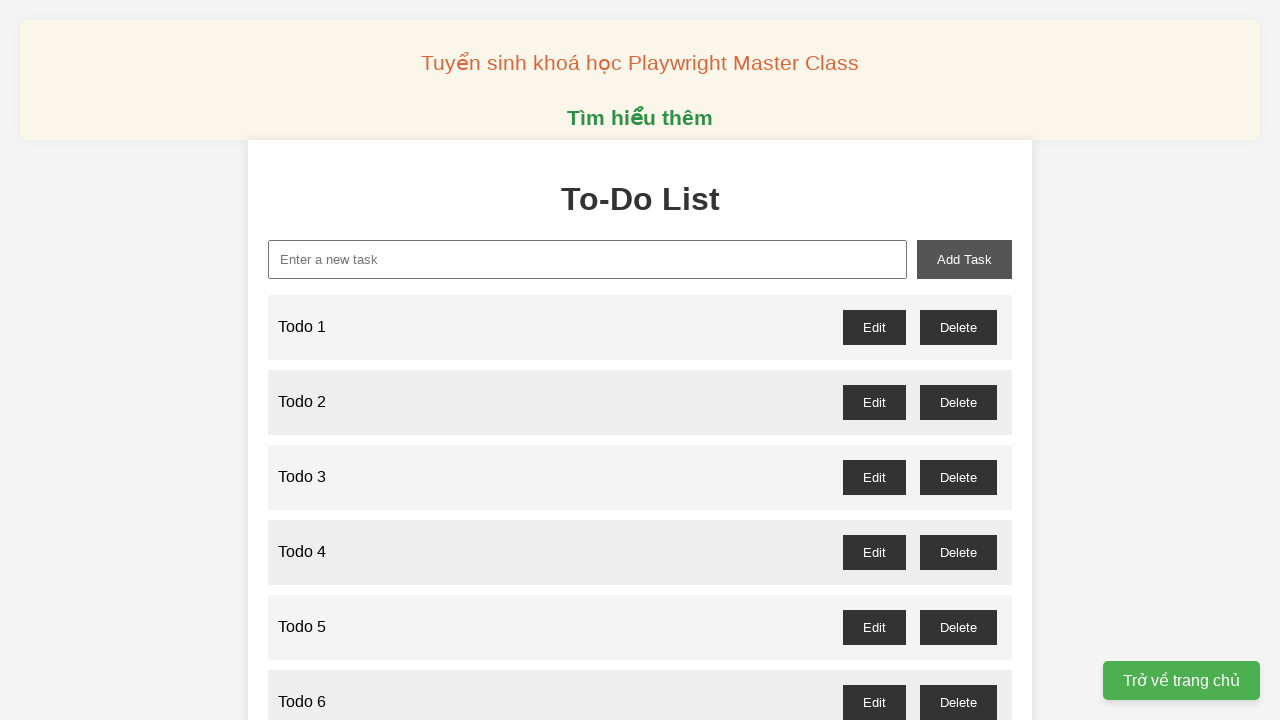

Filled new task input with 'Todo 10' on xpath=//input[@id='new-task']
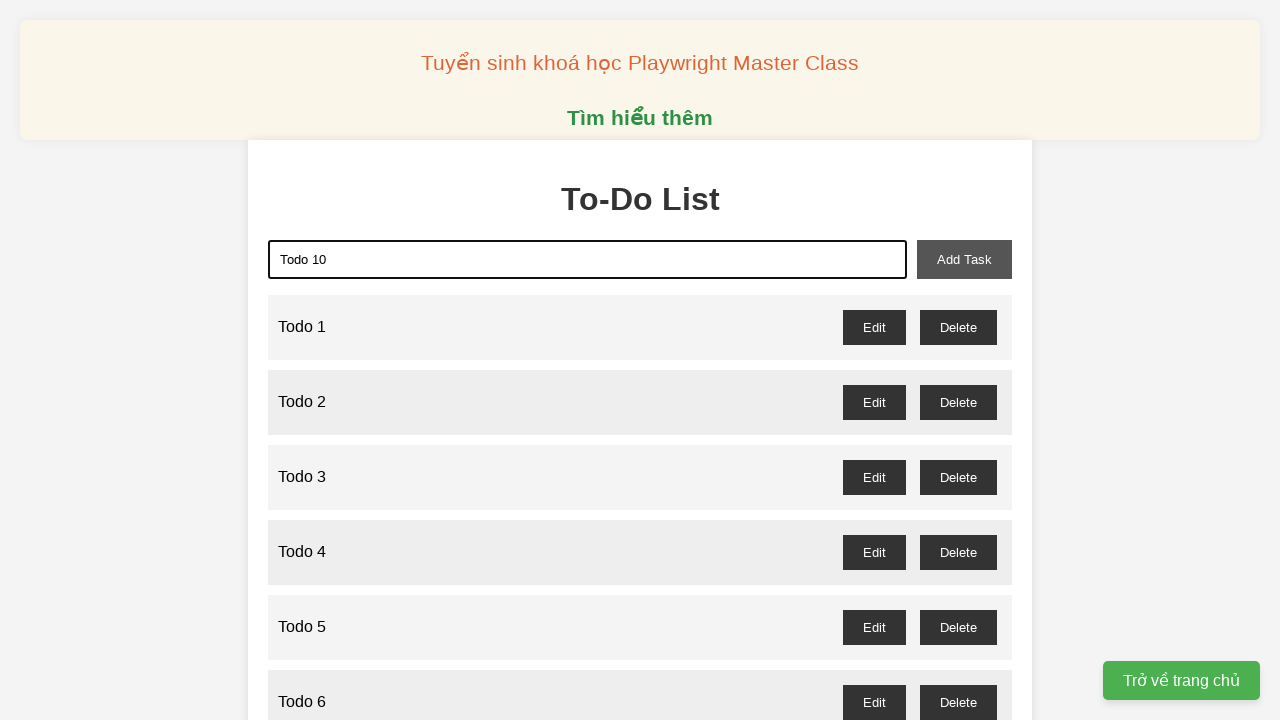

Clicked add task button to create 'Todo 10' at (964, 259) on xpath=//button[@id='add-task']
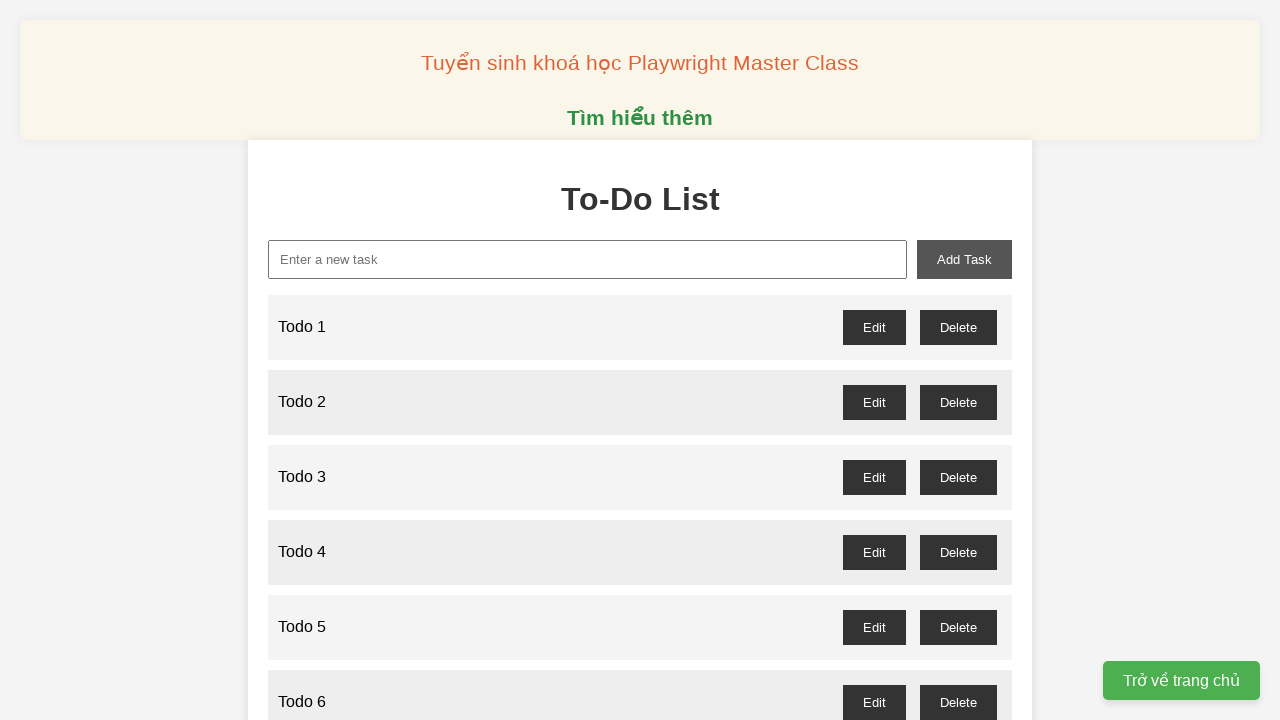

Filled new task input with 'Todo 11' on xpath=//input[@id='new-task']
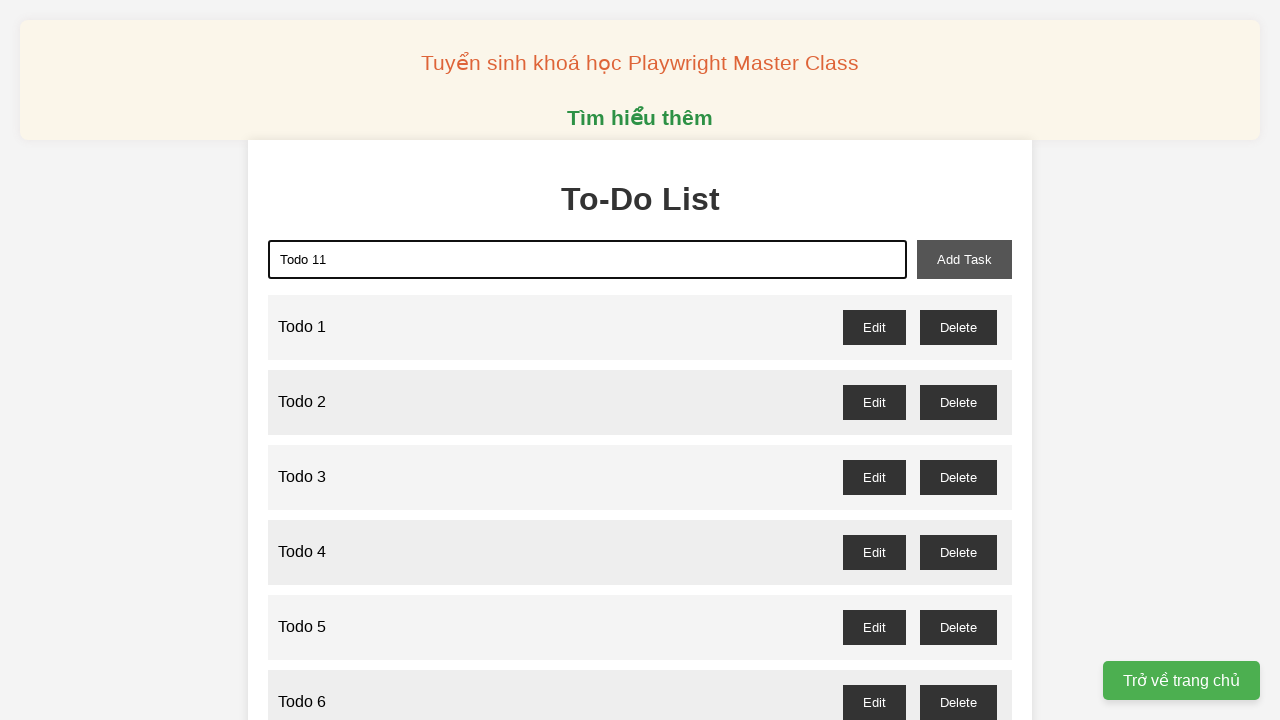

Clicked add task button to create 'Todo 11' at (964, 259) on xpath=//button[@id='add-task']
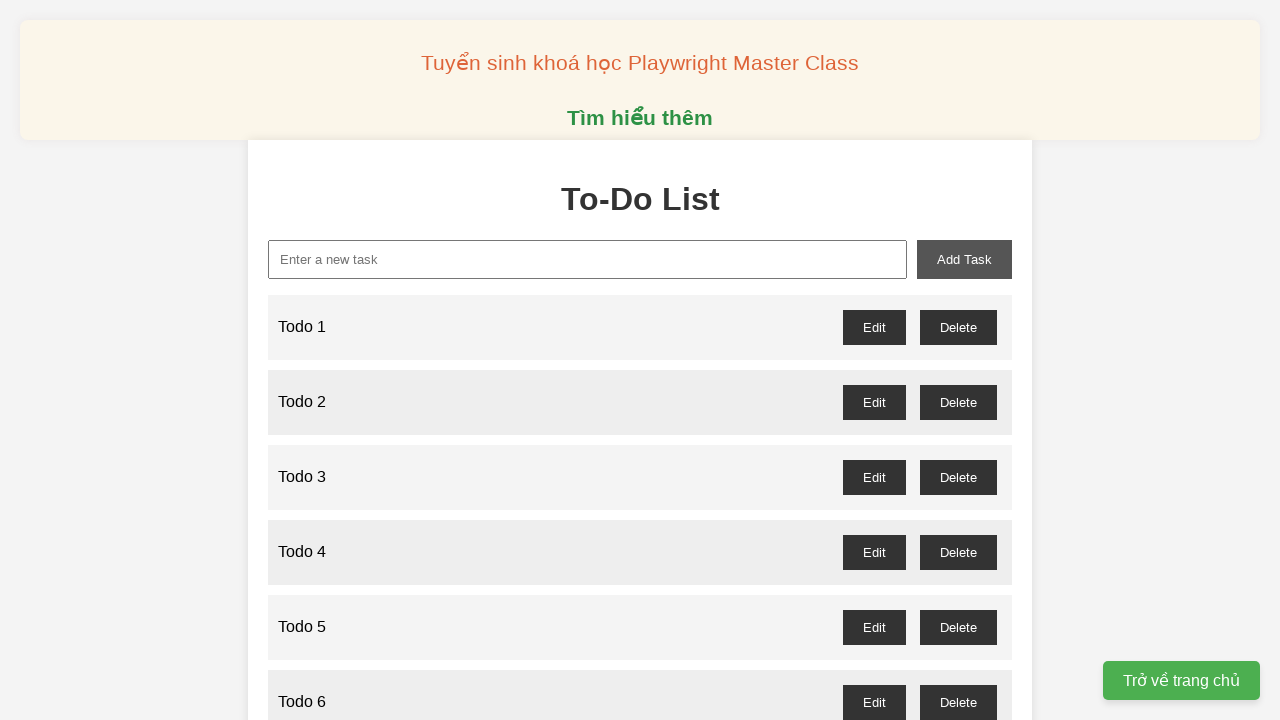

Filled new task input with 'Todo 12' on xpath=//input[@id='new-task']
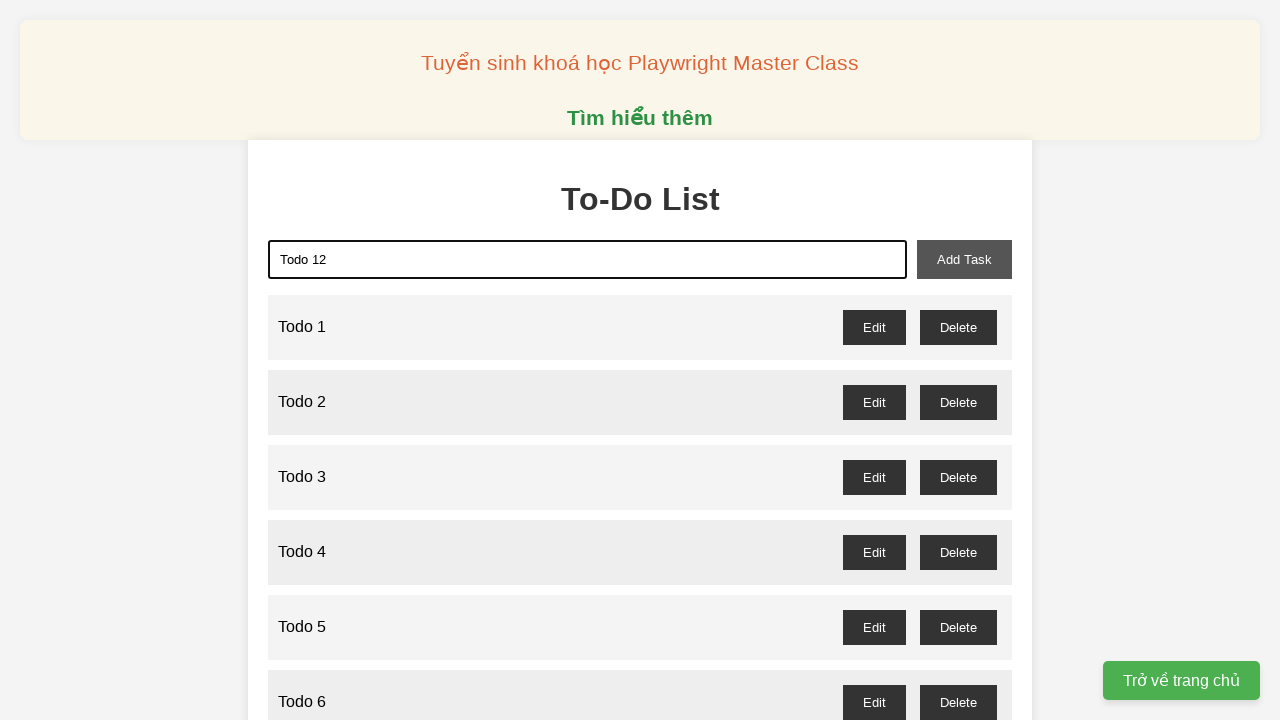

Clicked add task button to create 'Todo 12' at (964, 259) on xpath=//button[@id='add-task']
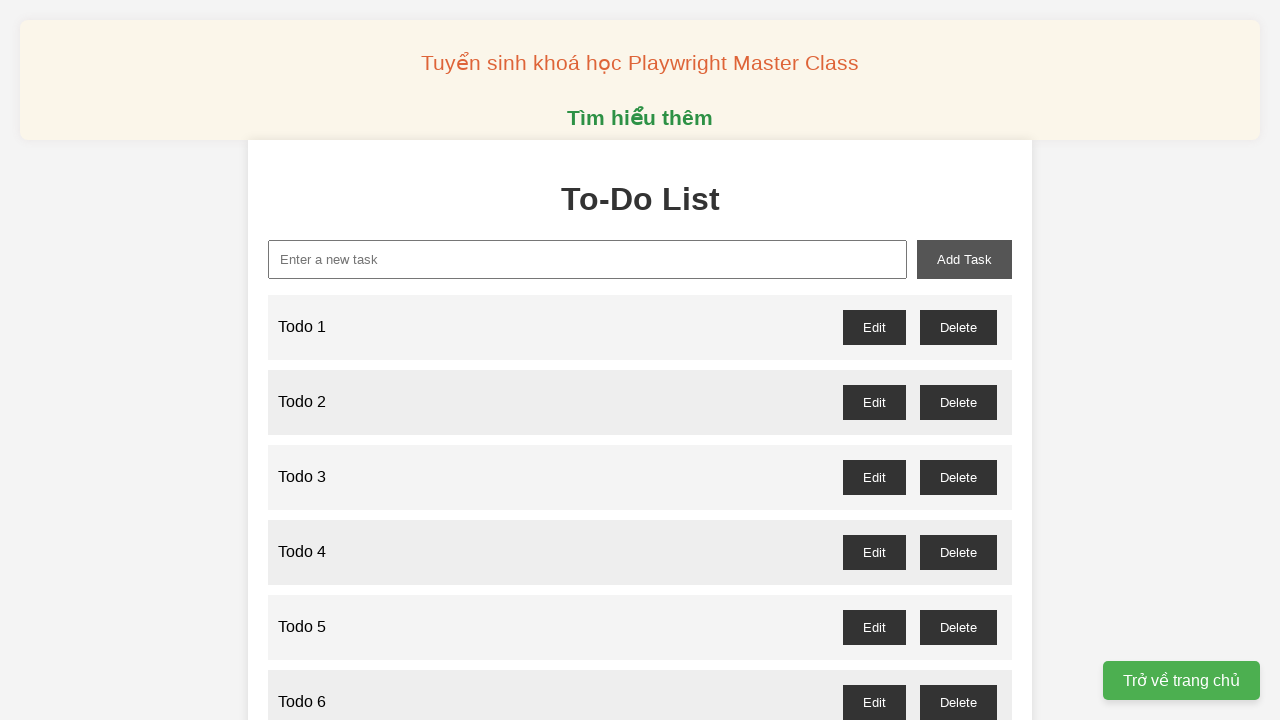

Filled new task input with 'Todo 13' on xpath=//input[@id='new-task']
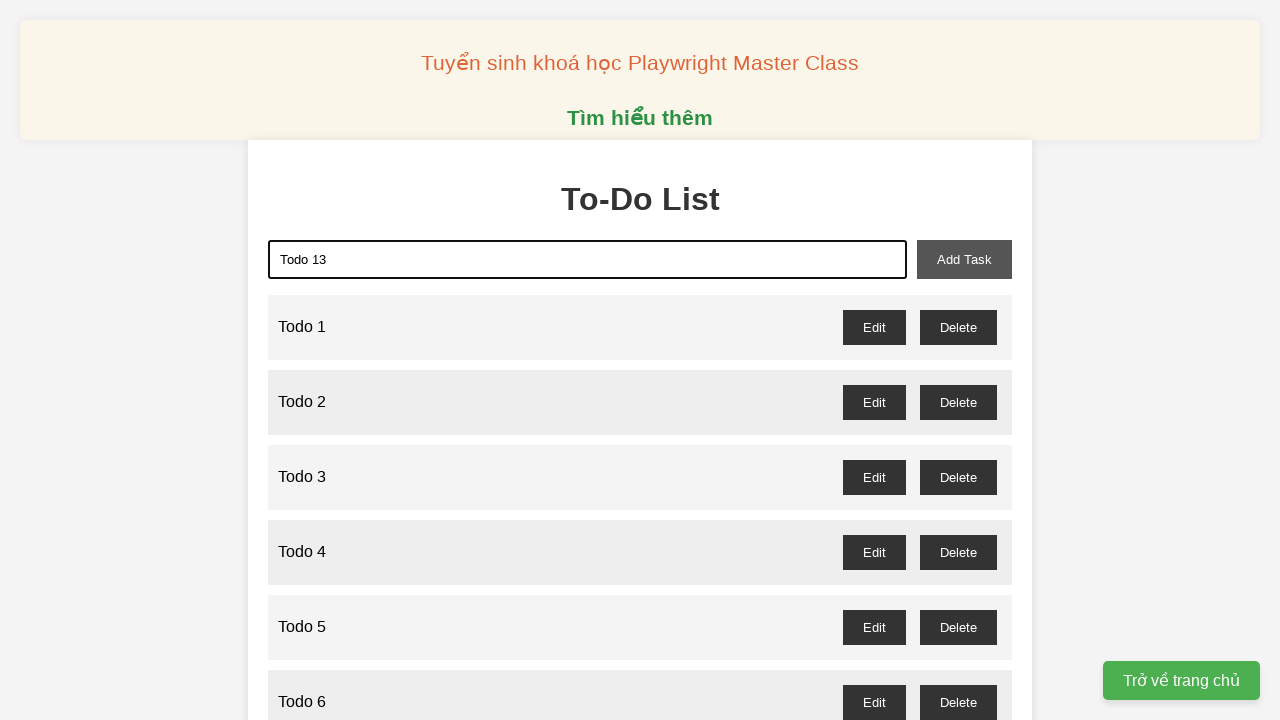

Clicked add task button to create 'Todo 13' at (964, 259) on xpath=//button[@id='add-task']
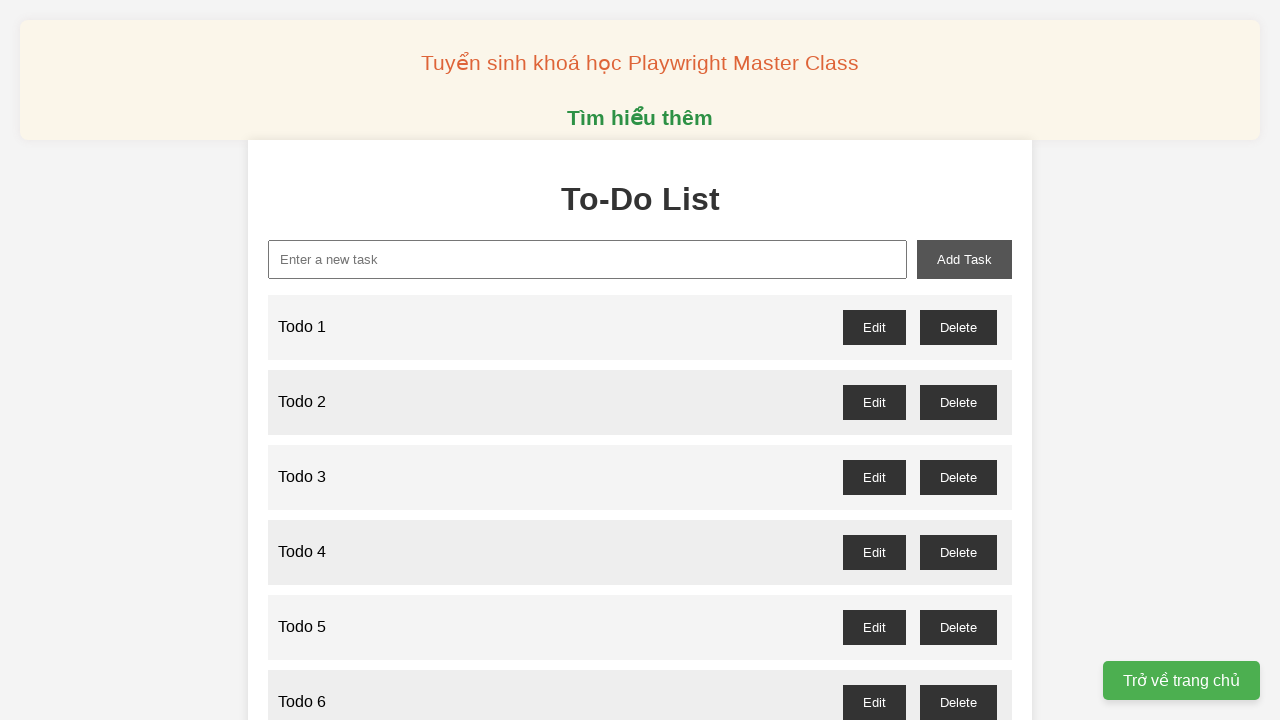

Filled new task input with 'Todo 14' on xpath=//input[@id='new-task']
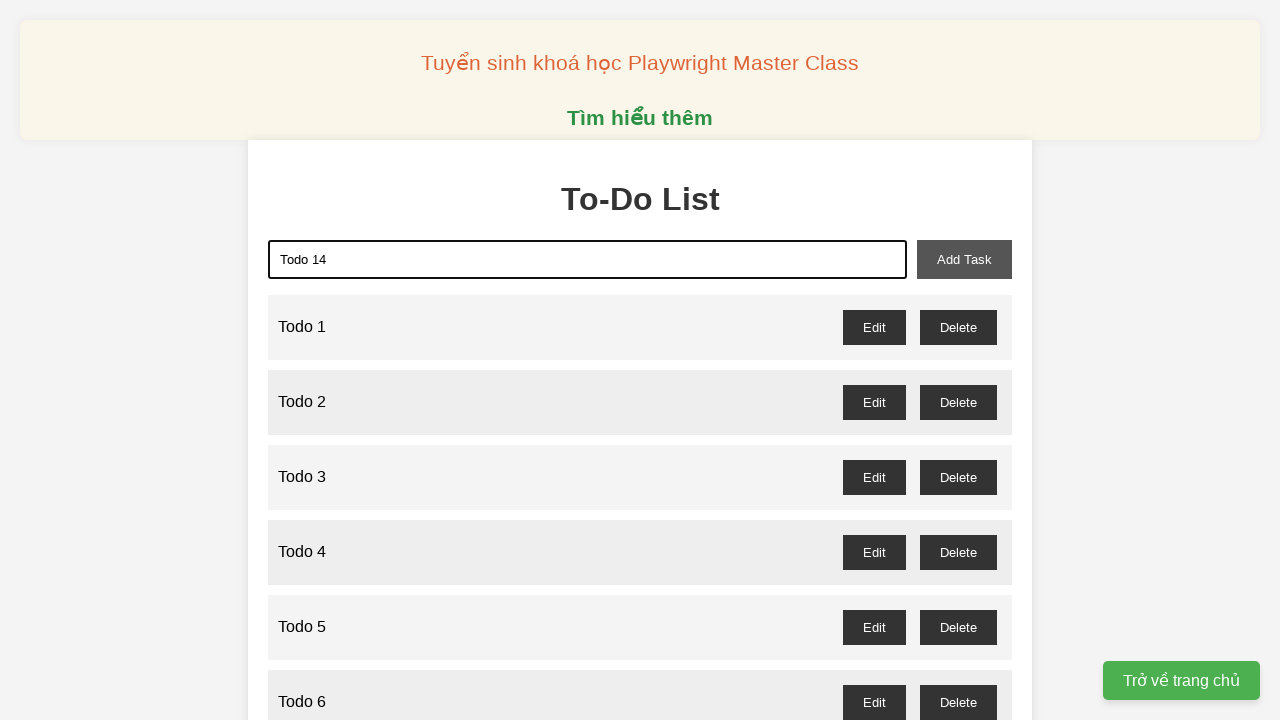

Clicked add task button to create 'Todo 14' at (964, 259) on xpath=//button[@id='add-task']
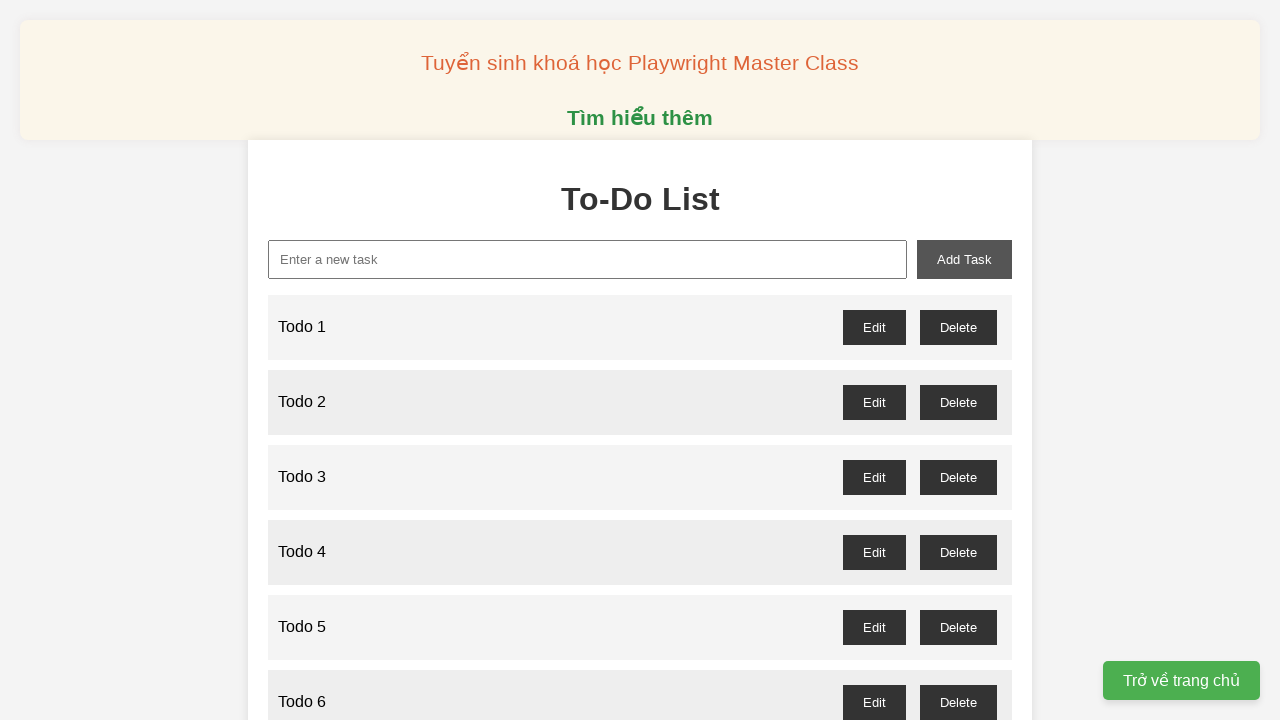

Filled new task input with 'Todo 15' on xpath=//input[@id='new-task']
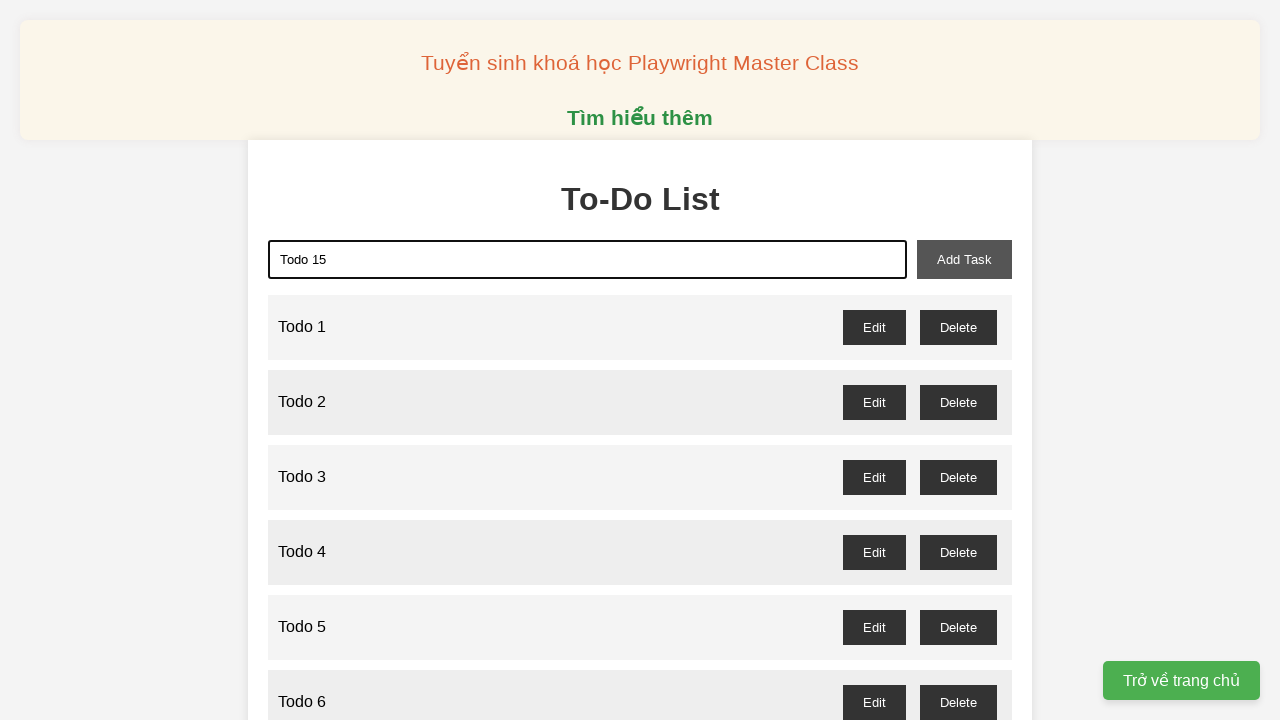

Clicked add task button to create 'Todo 15' at (964, 259) on xpath=//button[@id='add-task']
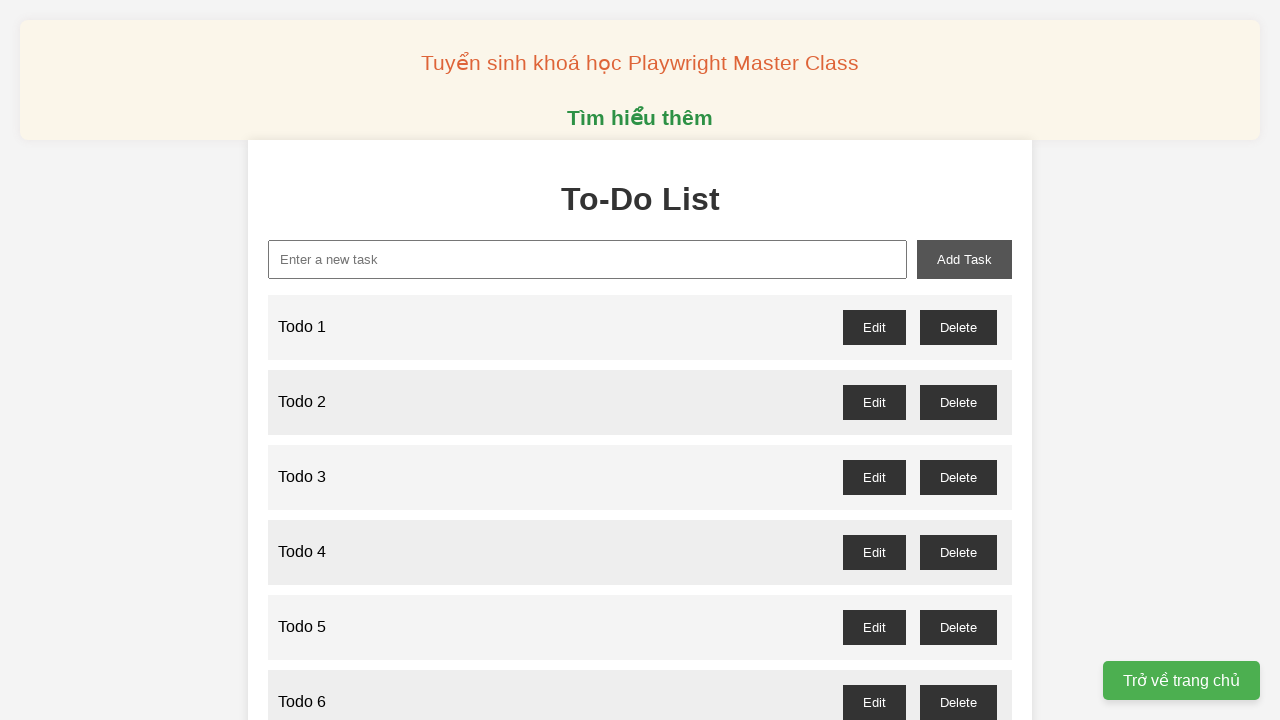

Filled new task input with 'Todo 16' on xpath=//input[@id='new-task']
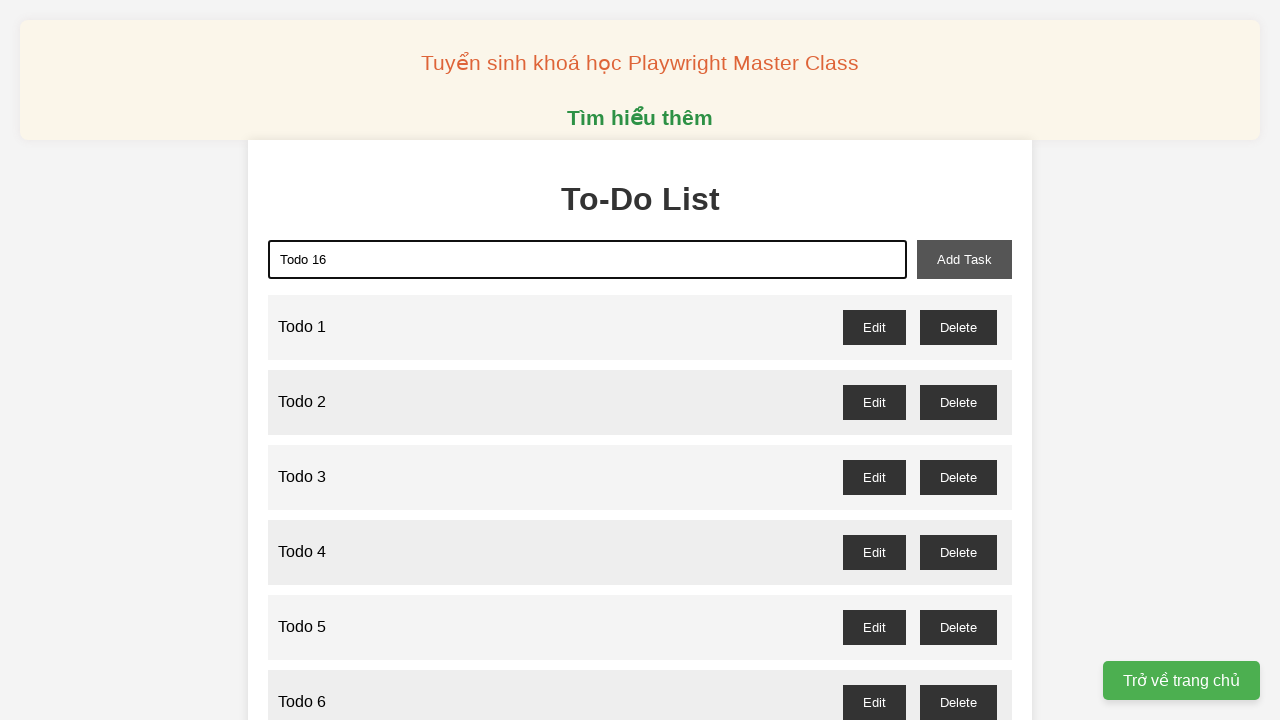

Clicked add task button to create 'Todo 16' at (964, 259) on xpath=//button[@id='add-task']
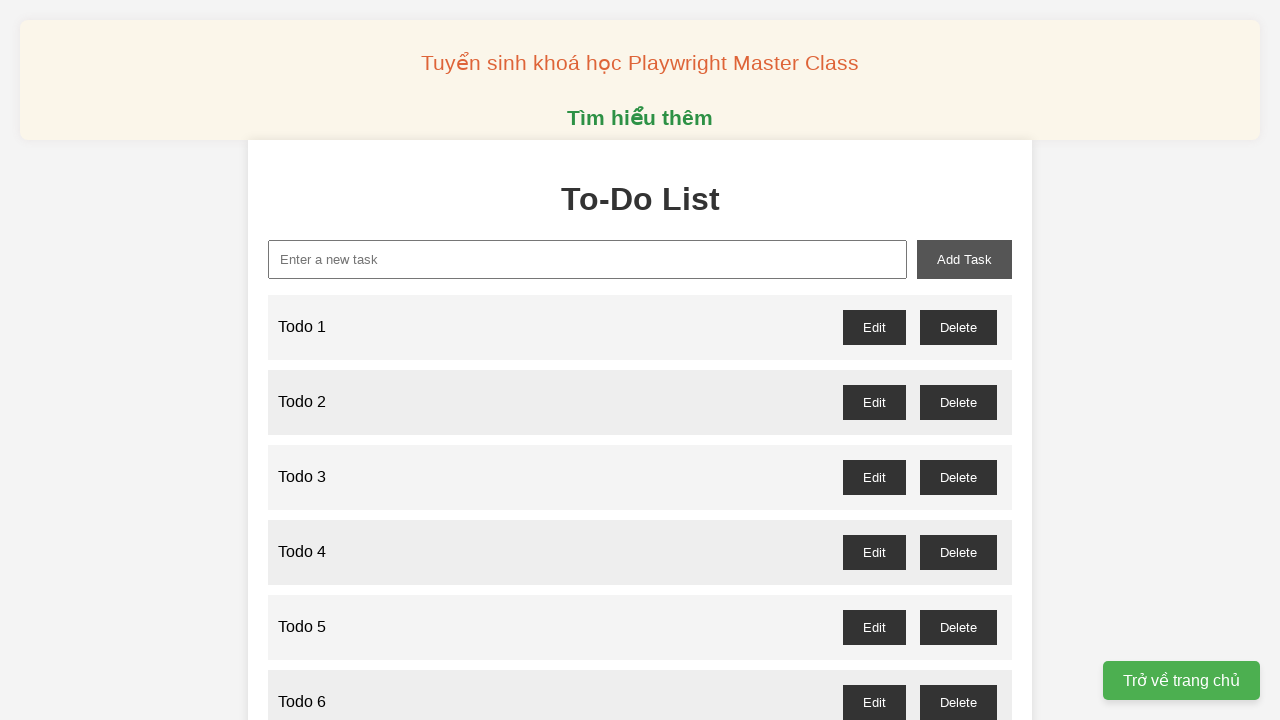

Filled new task input with 'Todo 17' on xpath=//input[@id='new-task']
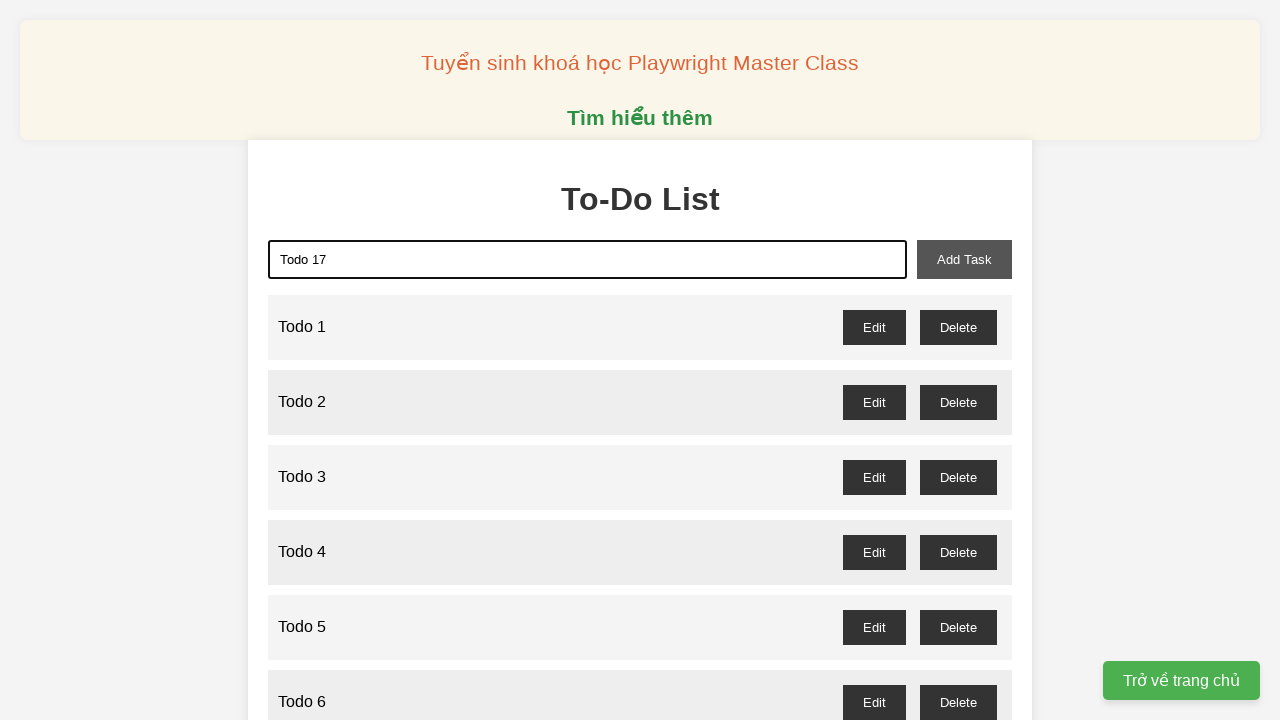

Clicked add task button to create 'Todo 17' at (964, 259) on xpath=//button[@id='add-task']
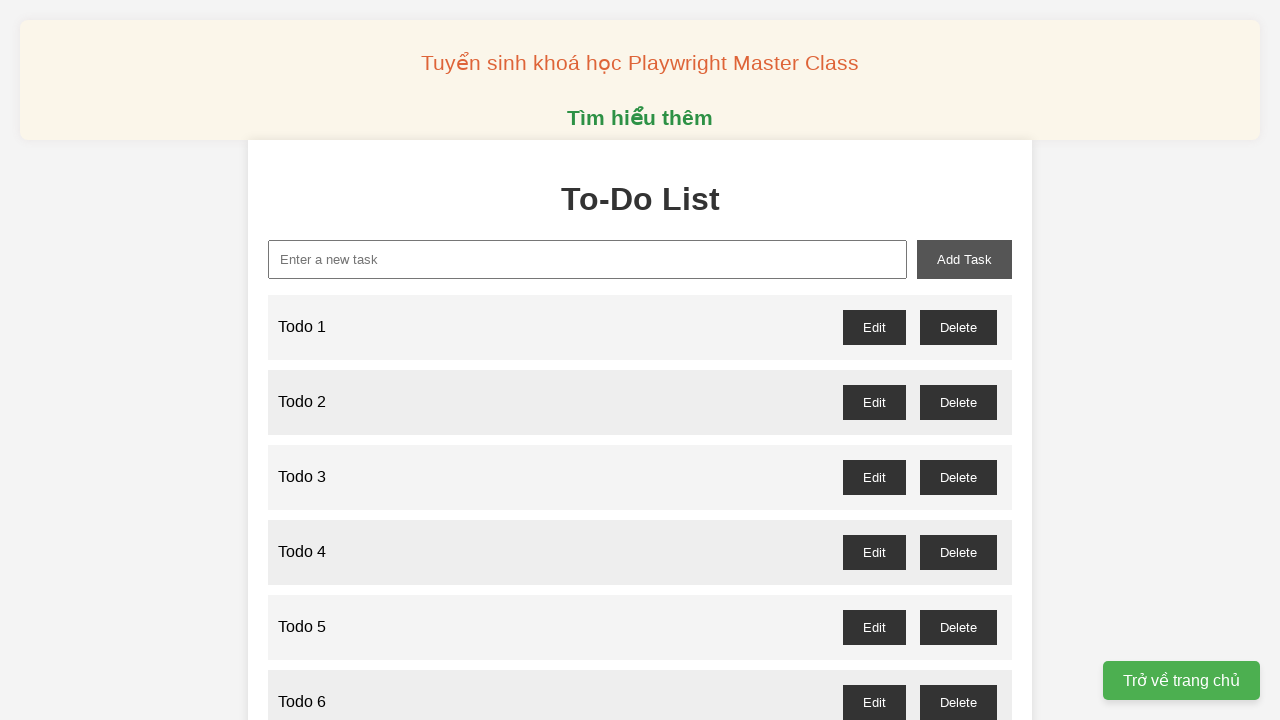

Filled new task input with 'Todo 18' on xpath=//input[@id='new-task']
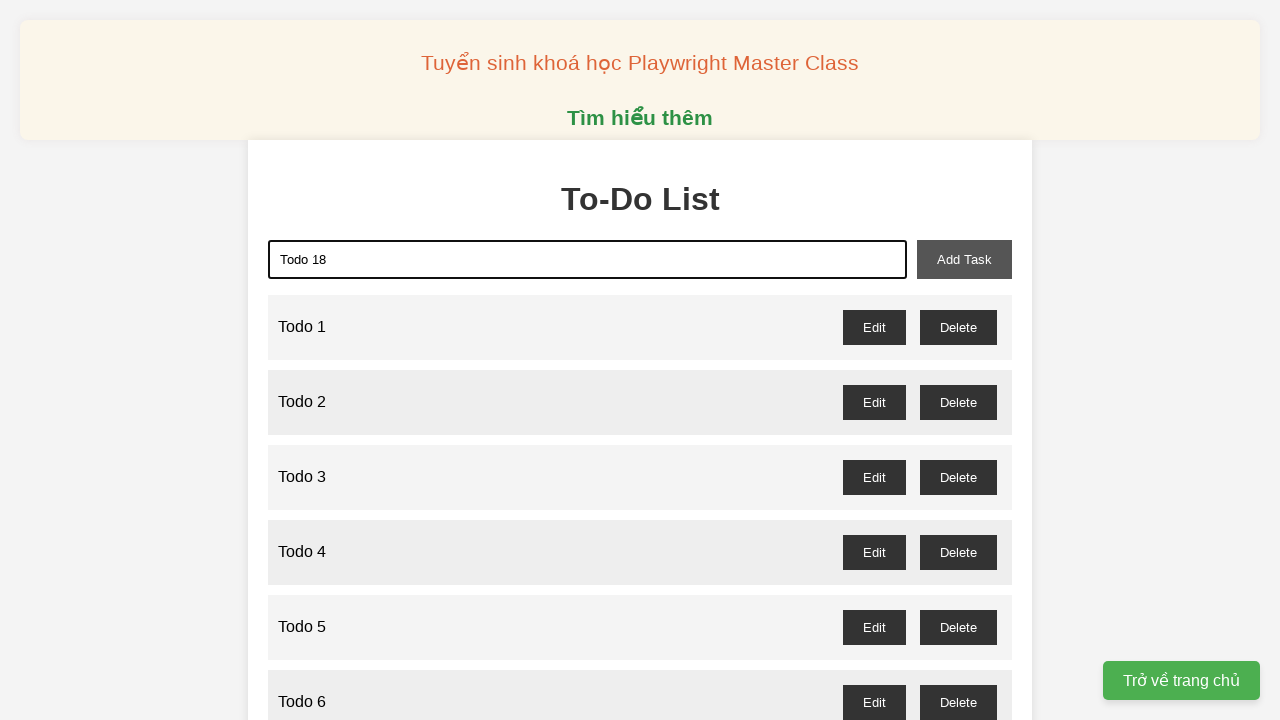

Clicked add task button to create 'Todo 18' at (964, 259) on xpath=//button[@id='add-task']
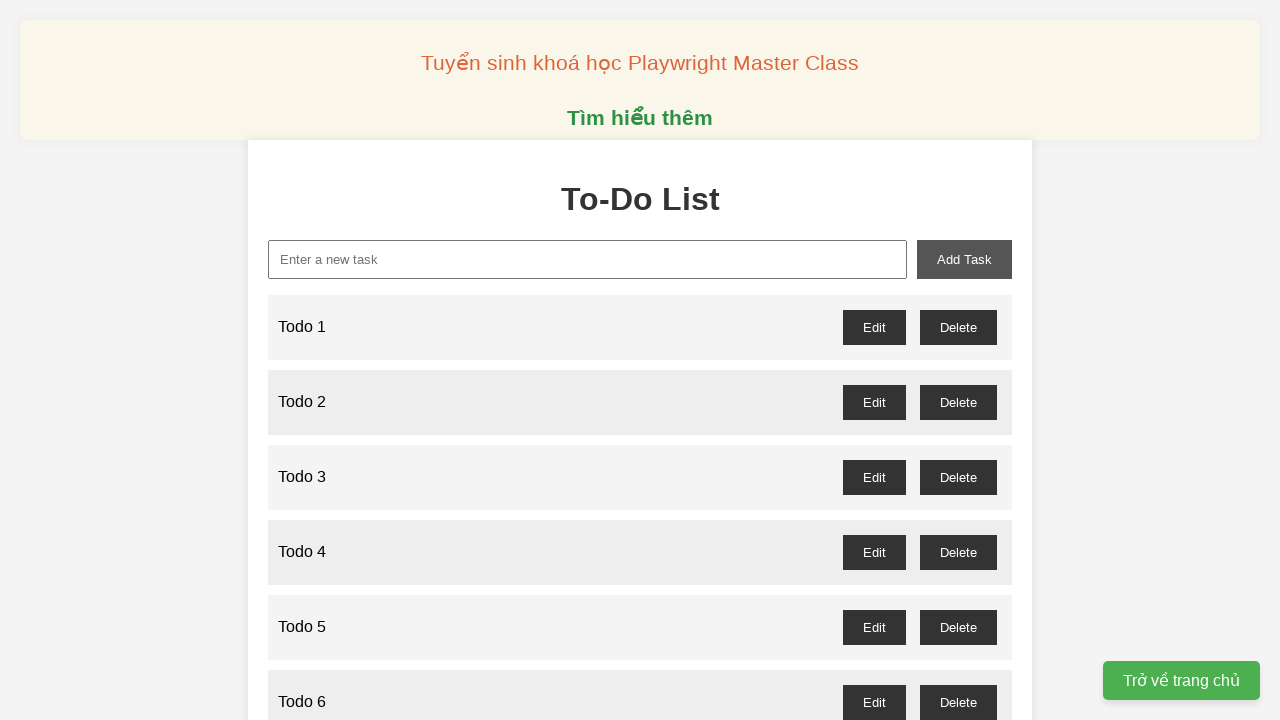

Filled new task input with 'Todo 19' on xpath=//input[@id='new-task']
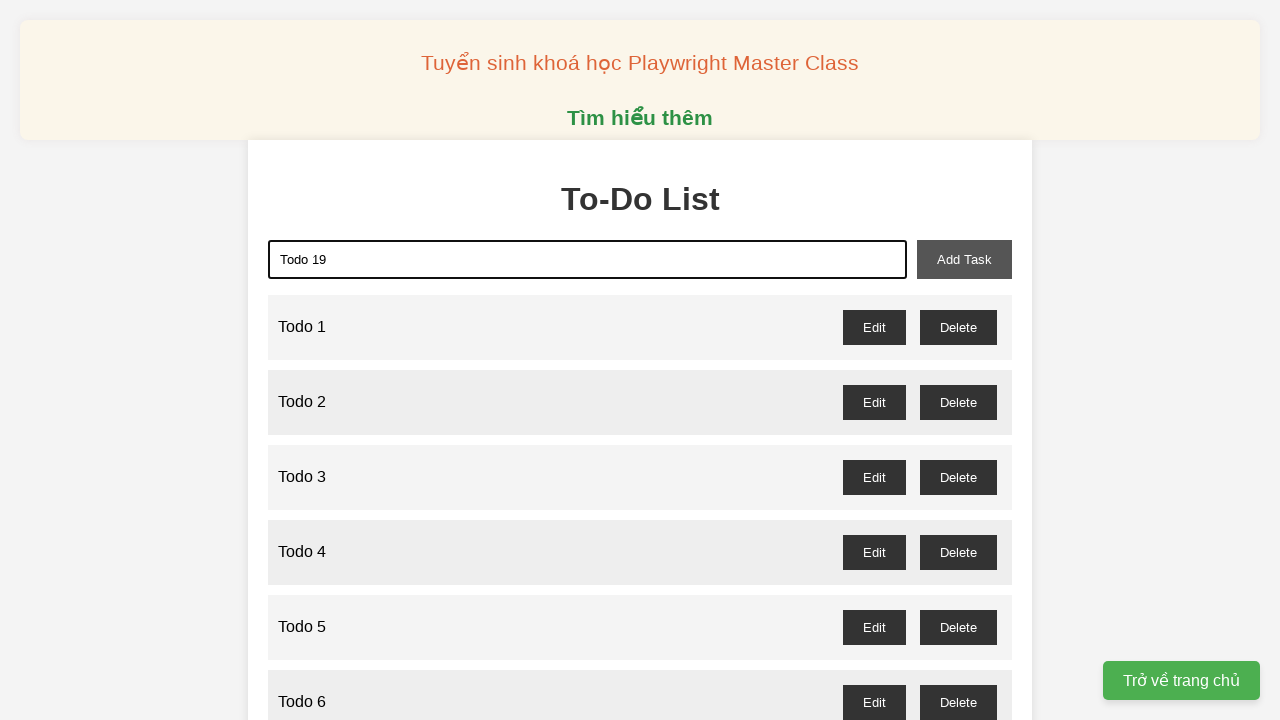

Clicked add task button to create 'Todo 19' at (964, 259) on xpath=//button[@id='add-task']
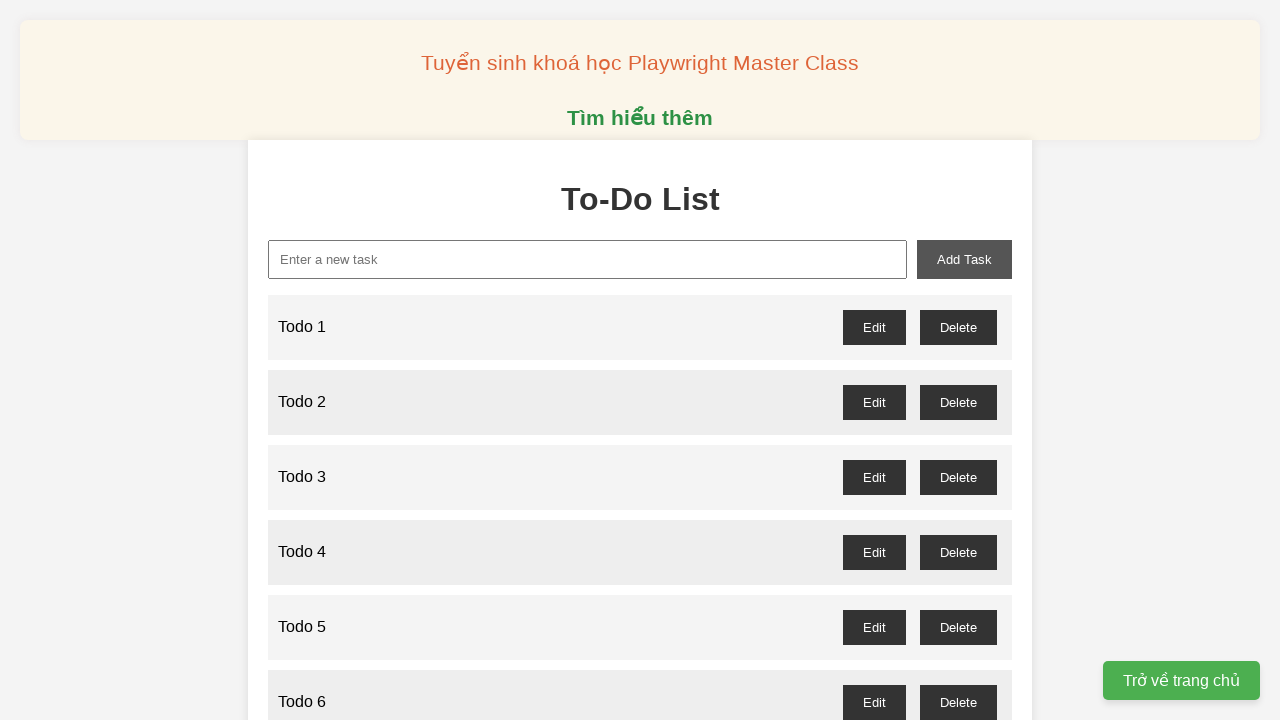

Filled new task input with 'Todo 20' on xpath=//input[@id='new-task']
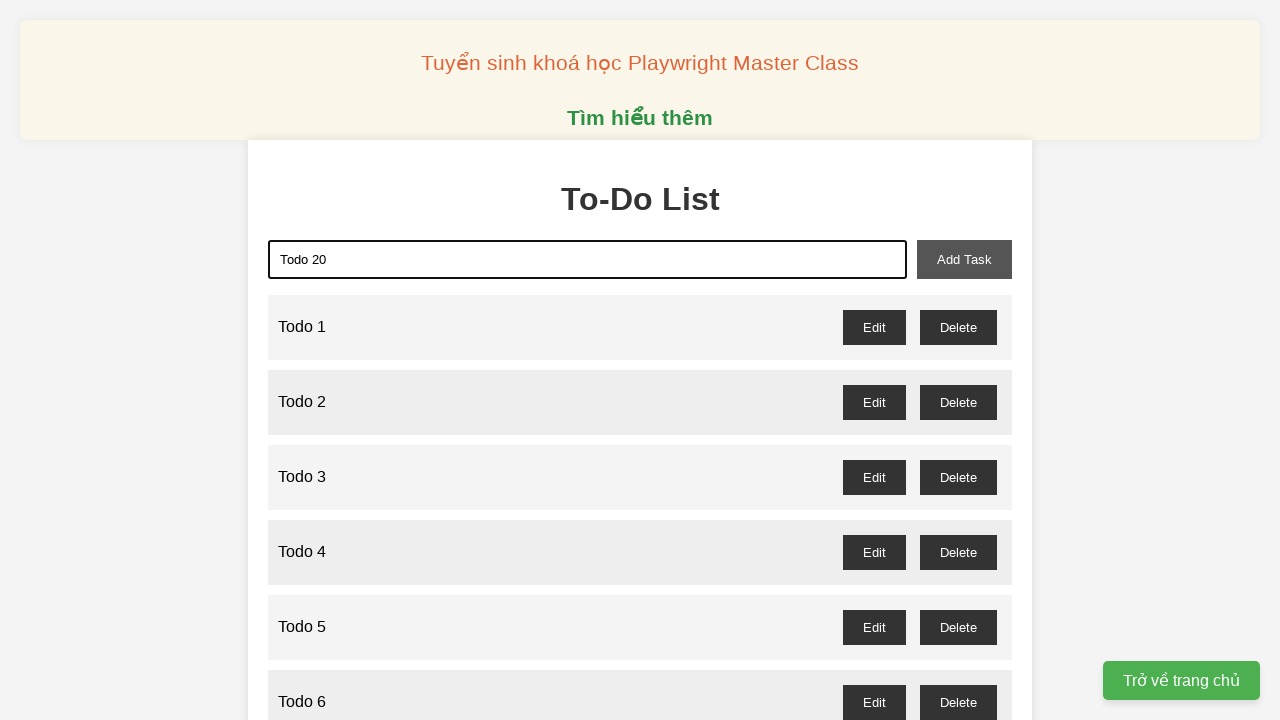

Clicked add task button to create 'Todo 20' at (964, 259) on xpath=//button[@id='add-task']
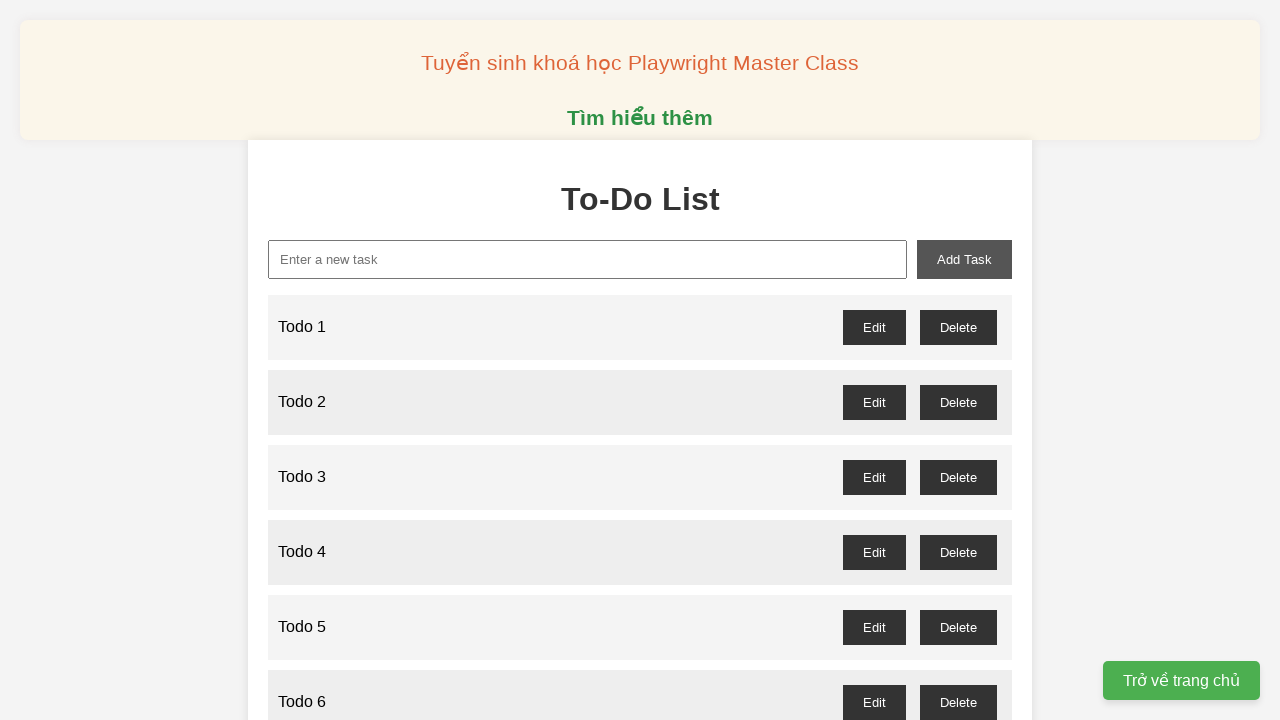

Filled new task input with 'Todo 21' on xpath=//input[@id='new-task']
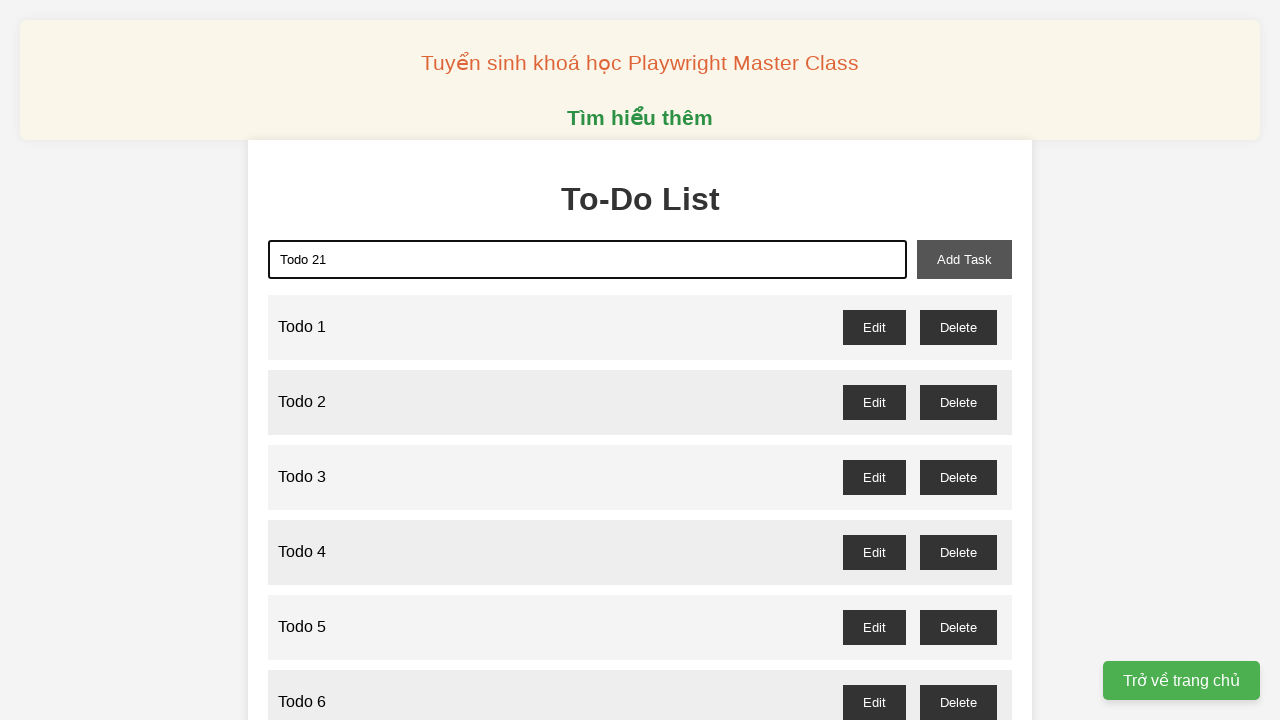

Clicked add task button to create 'Todo 21' at (964, 259) on xpath=//button[@id='add-task']
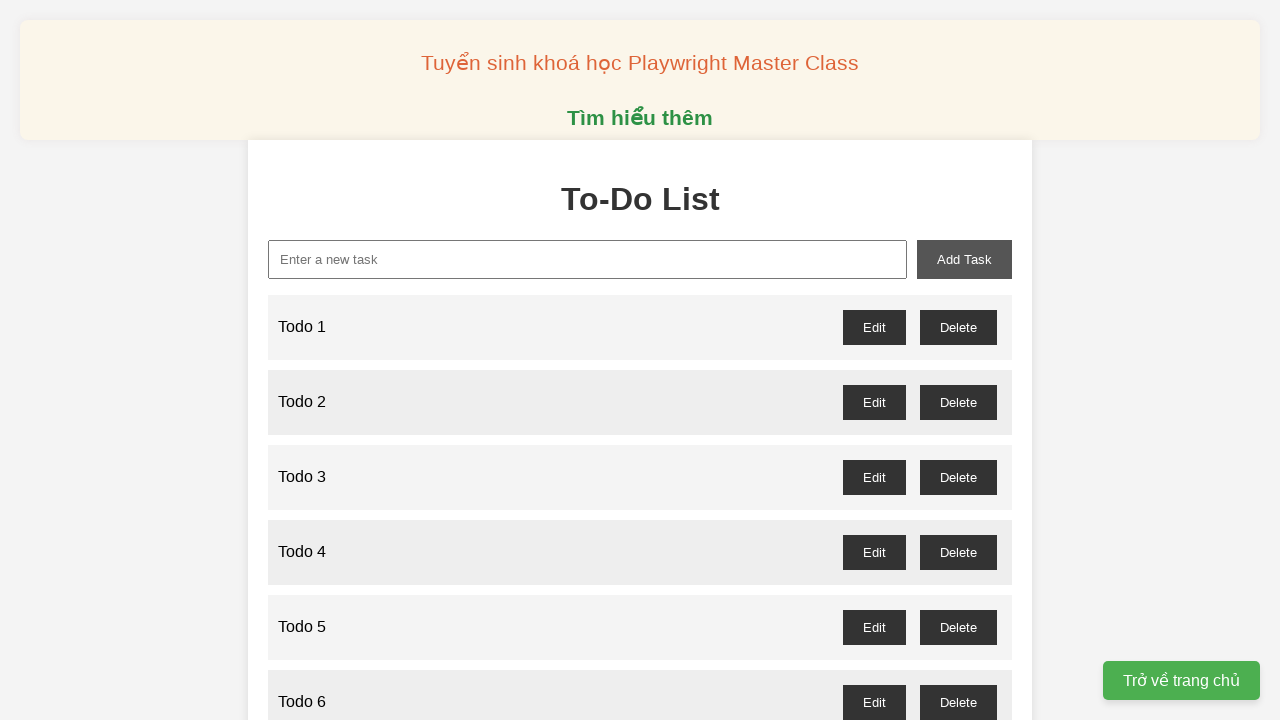

Filled new task input with 'Todo 22' on xpath=//input[@id='new-task']
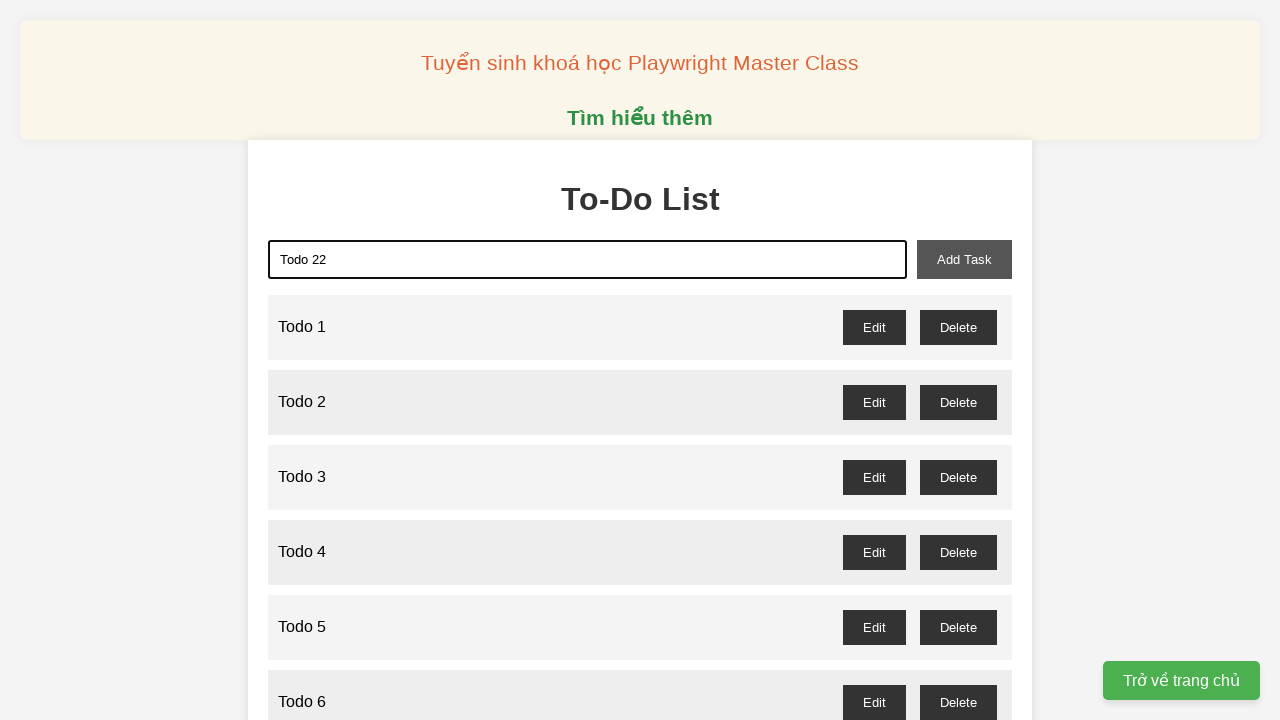

Clicked add task button to create 'Todo 22' at (964, 259) on xpath=//button[@id='add-task']
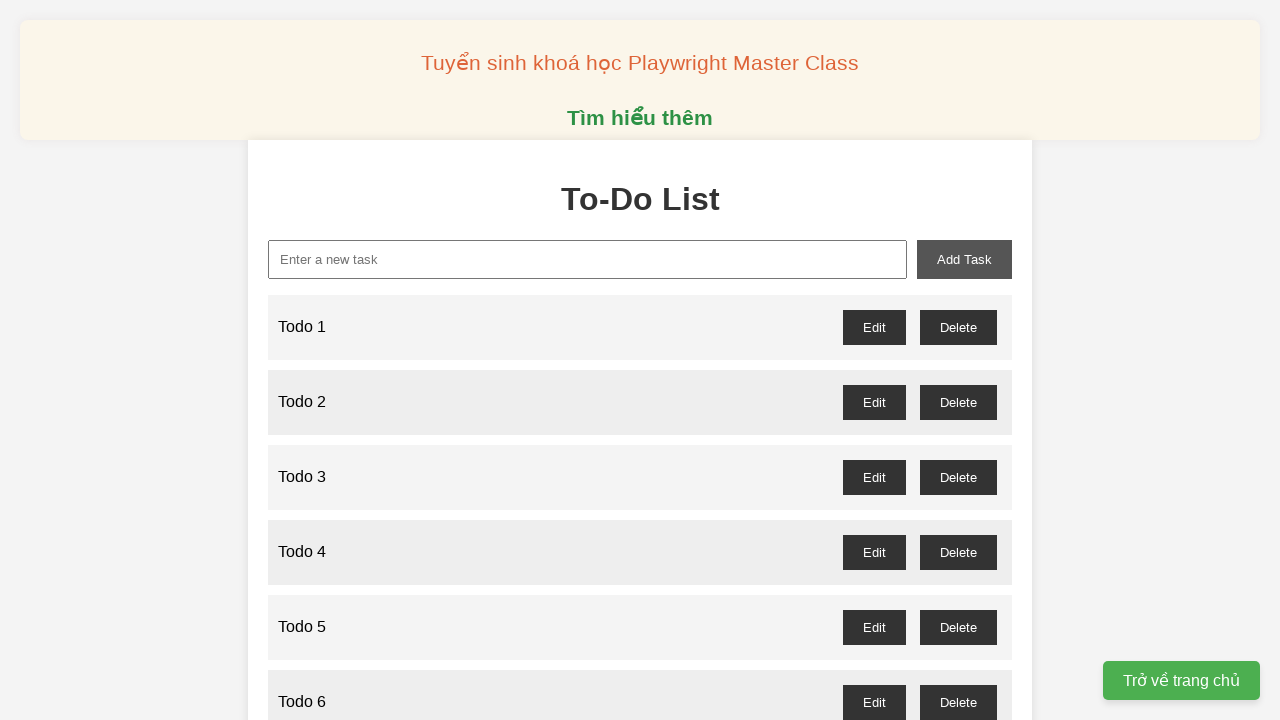

Filled new task input with 'Todo 23' on xpath=//input[@id='new-task']
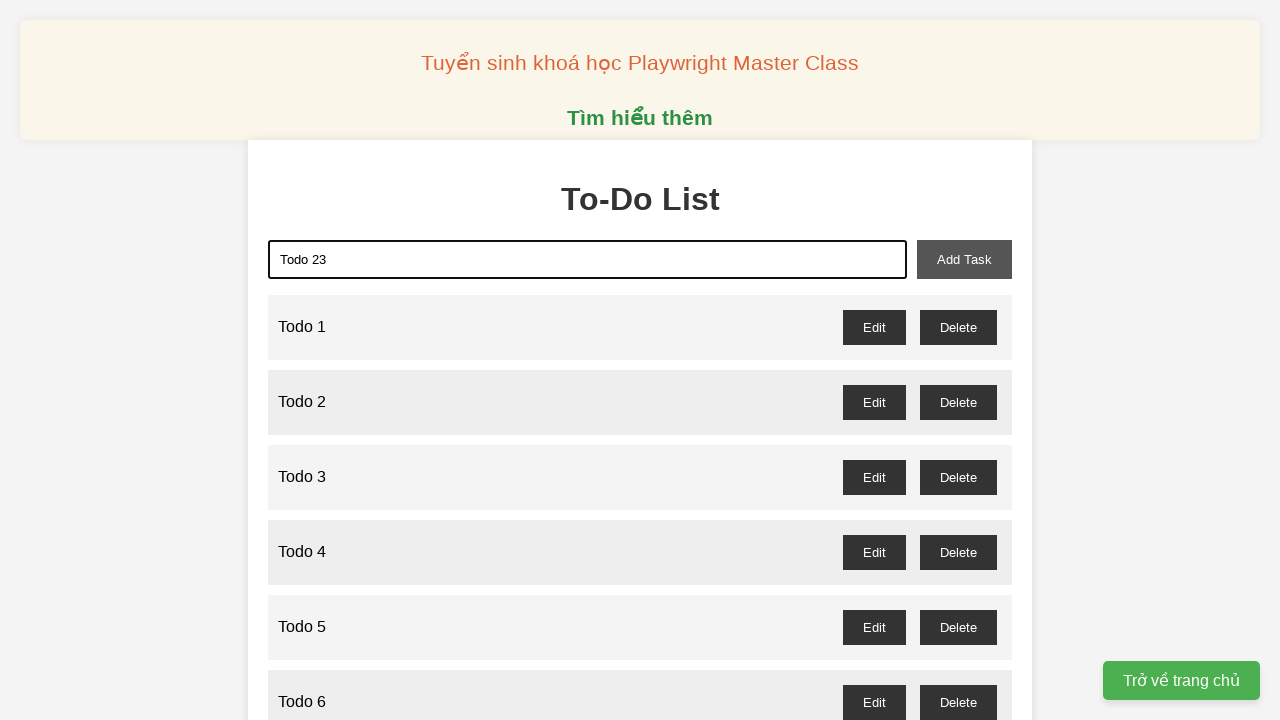

Clicked add task button to create 'Todo 23' at (964, 259) on xpath=//button[@id='add-task']
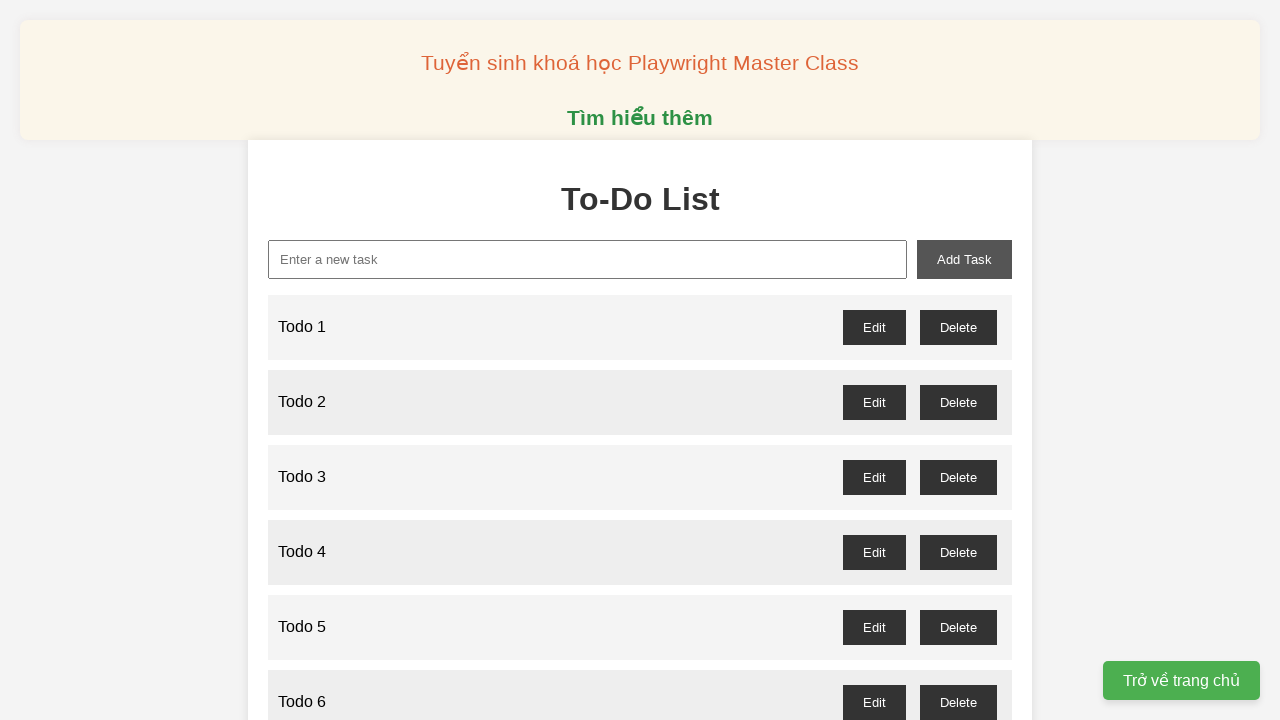

Filled new task input with 'Todo 24' on xpath=//input[@id='new-task']
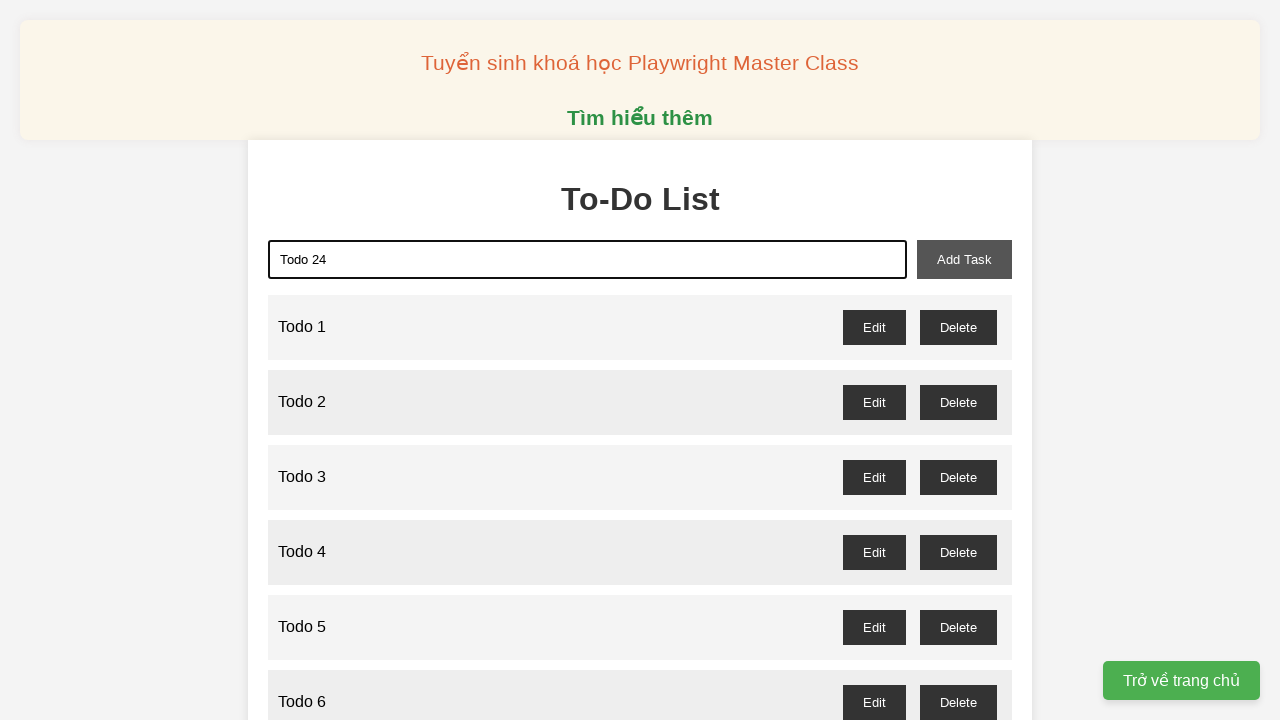

Clicked add task button to create 'Todo 24' at (964, 259) on xpath=//button[@id='add-task']
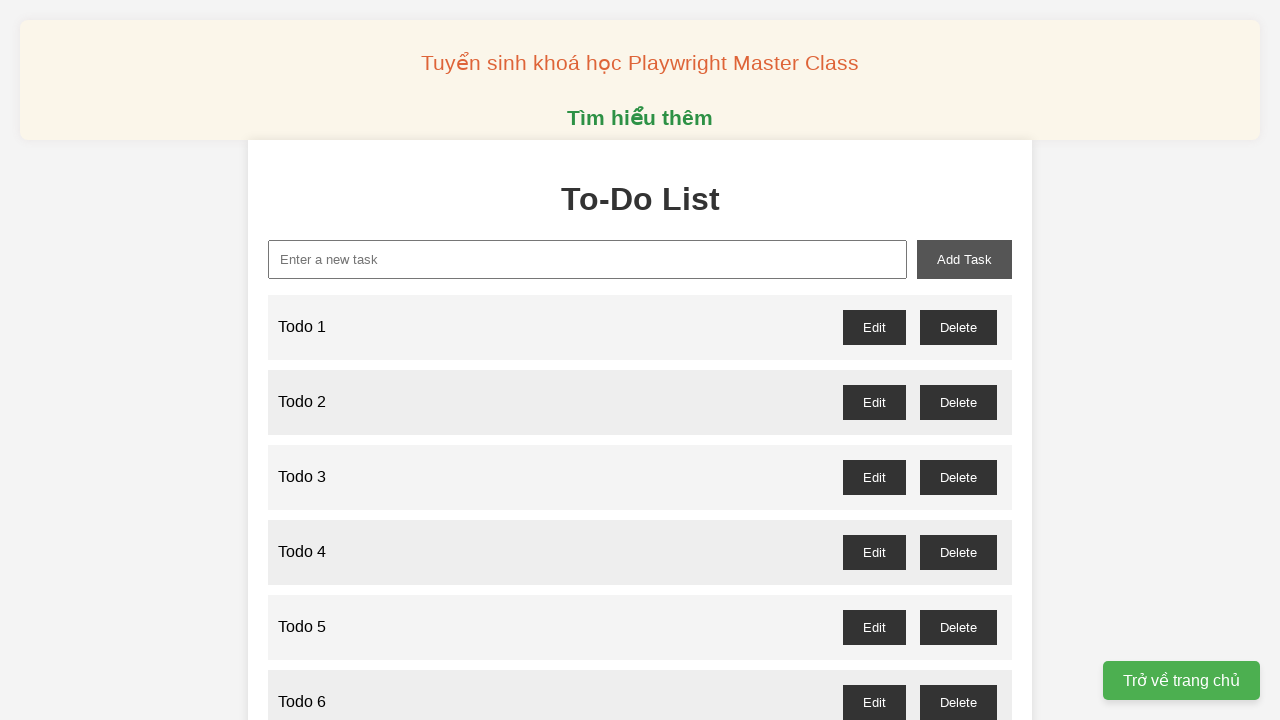

Filled new task input with 'Todo 25' on xpath=//input[@id='new-task']
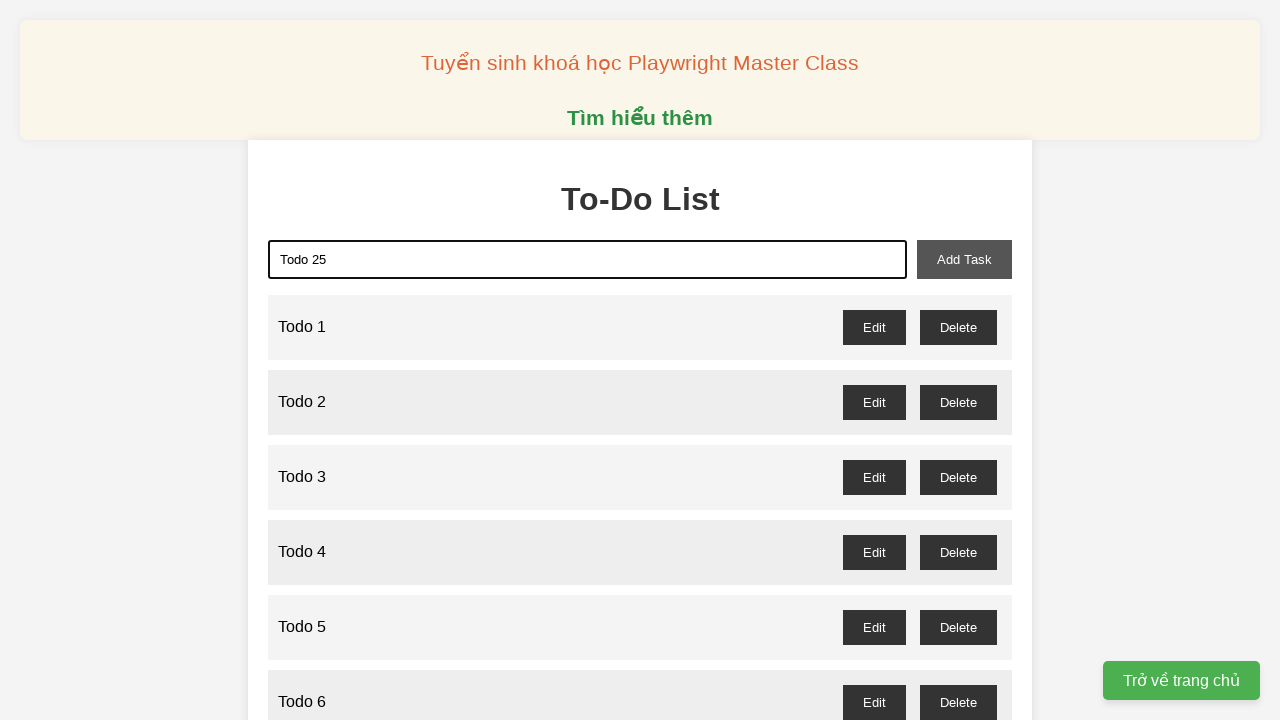

Clicked add task button to create 'Todo 25' at (964, 259) on xpath=//button[@id='add-task']
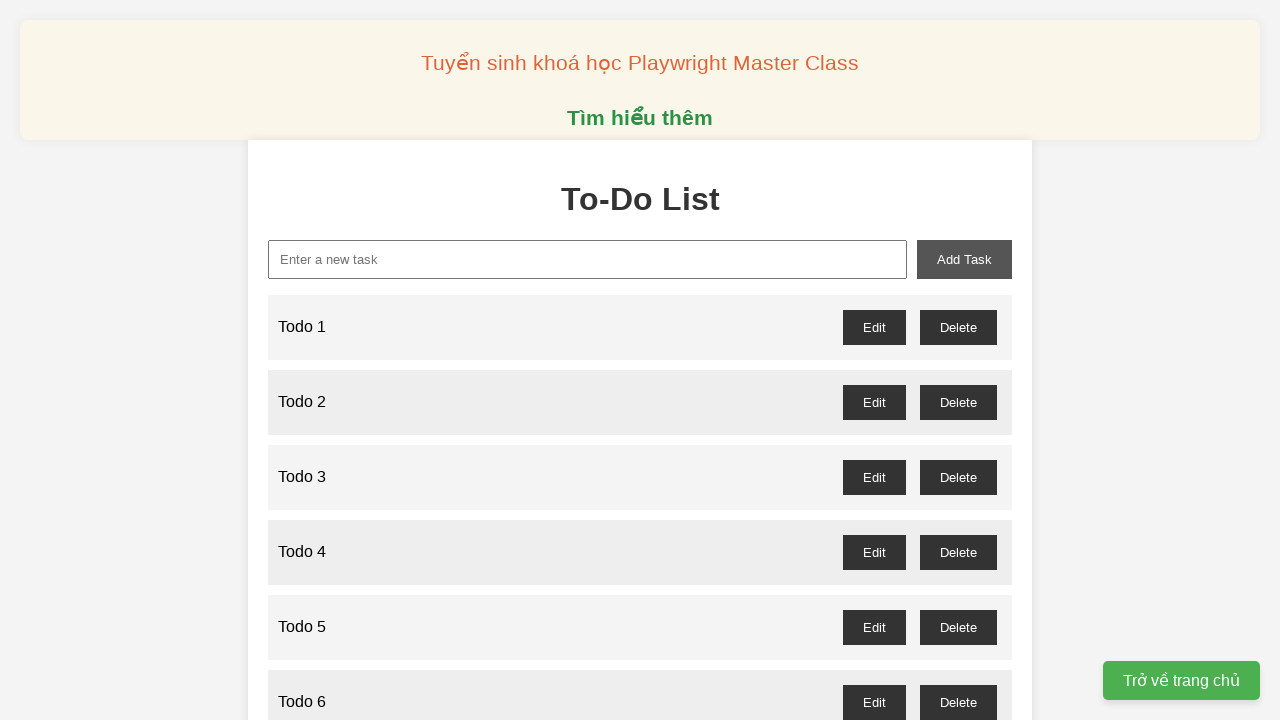

Filled new task input with 'Todo 26' on xpath=//input[@id='new-task']
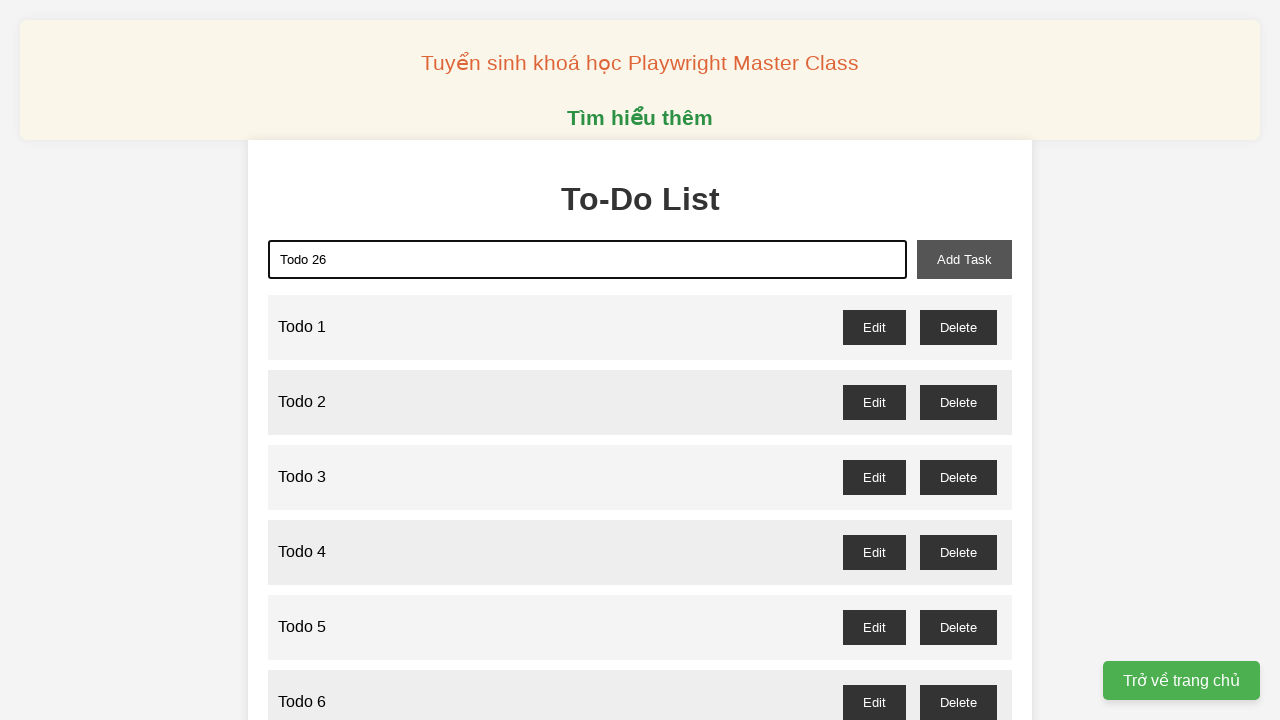

Clicked add task button to create 'Todo 26' at (964, 259) on xpath=//button[@id='add-task']
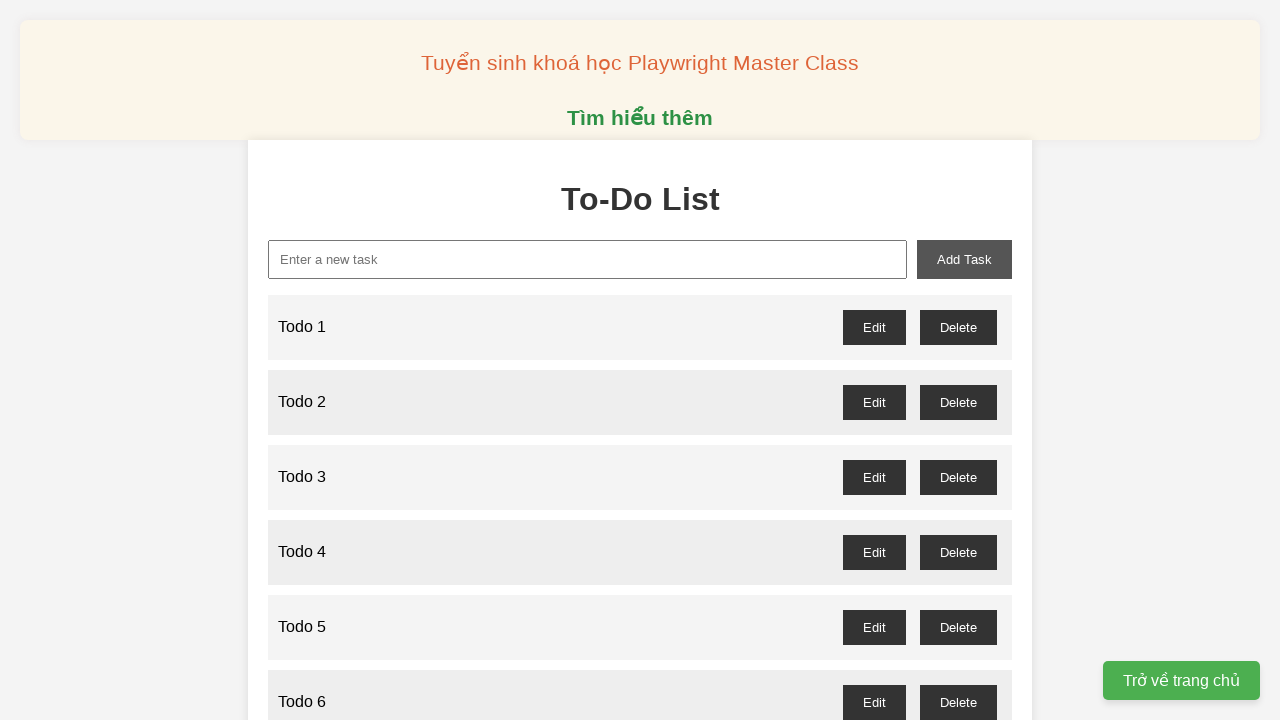

Filled new task input with 'Todo 27' on xpath=//input[@id='new-task']
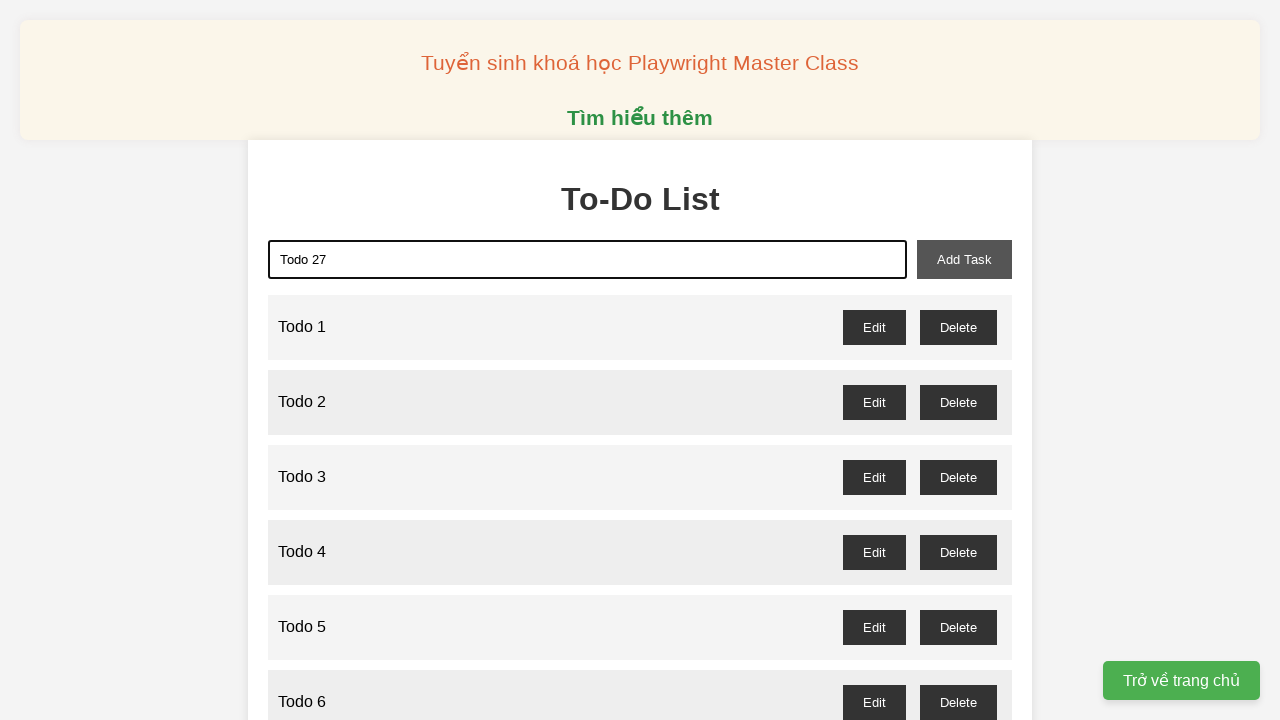

Clicked add task button to create 'Todo 27' at (964, 259) on xpath=//button[@id='add-task']
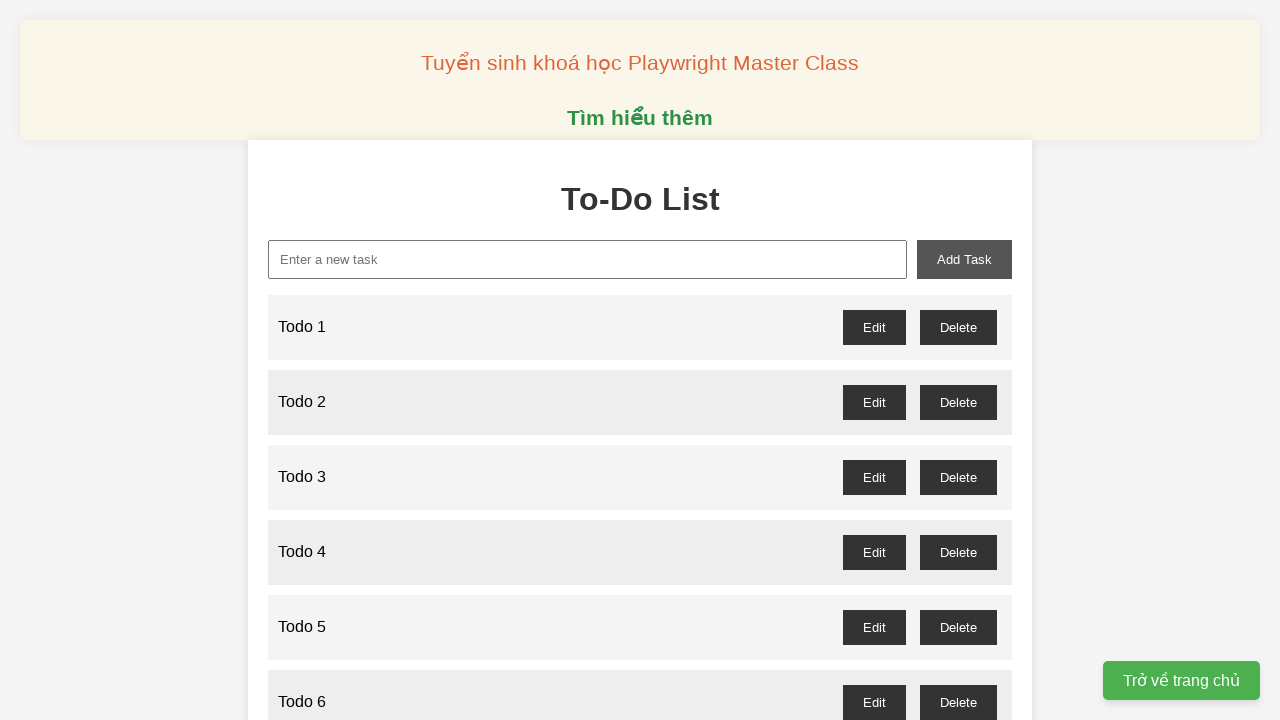

Filled new task input with 'Todo 28' on xpath=//input[@id='new-task']
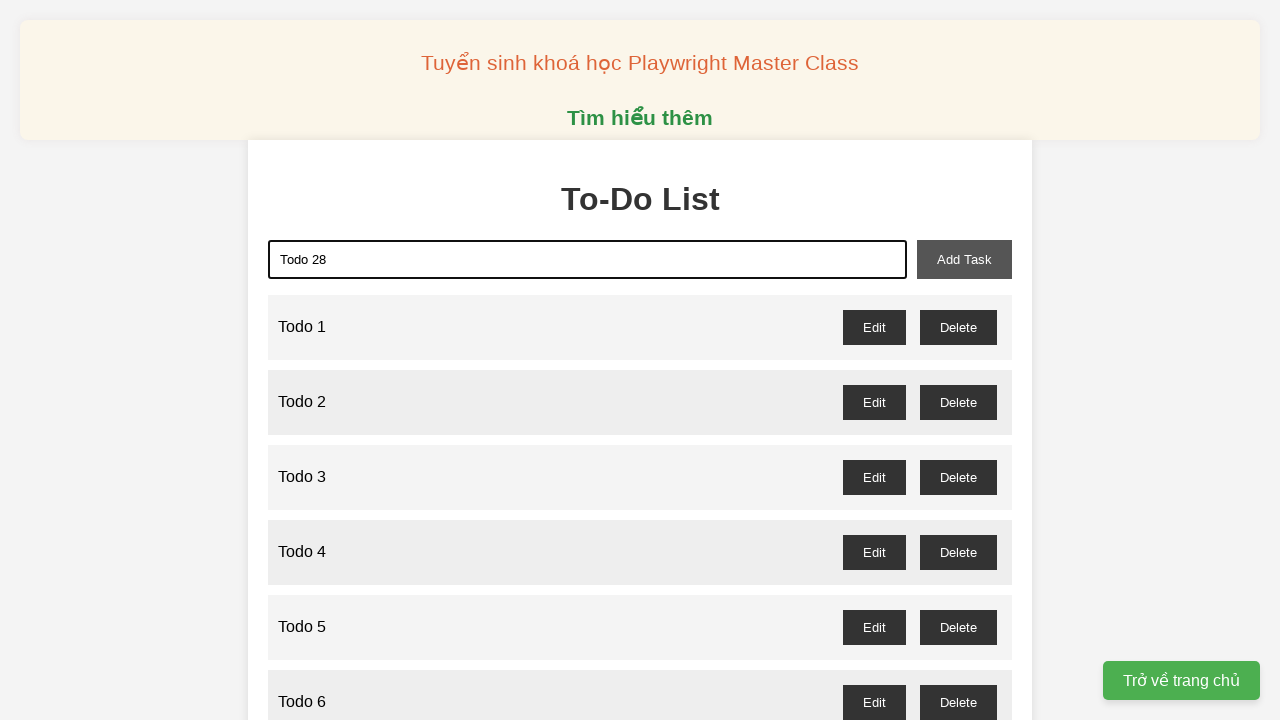

Clicked add task button to create 'Todo 28' at (964, 259) on xpath=//button[@id='add-task']
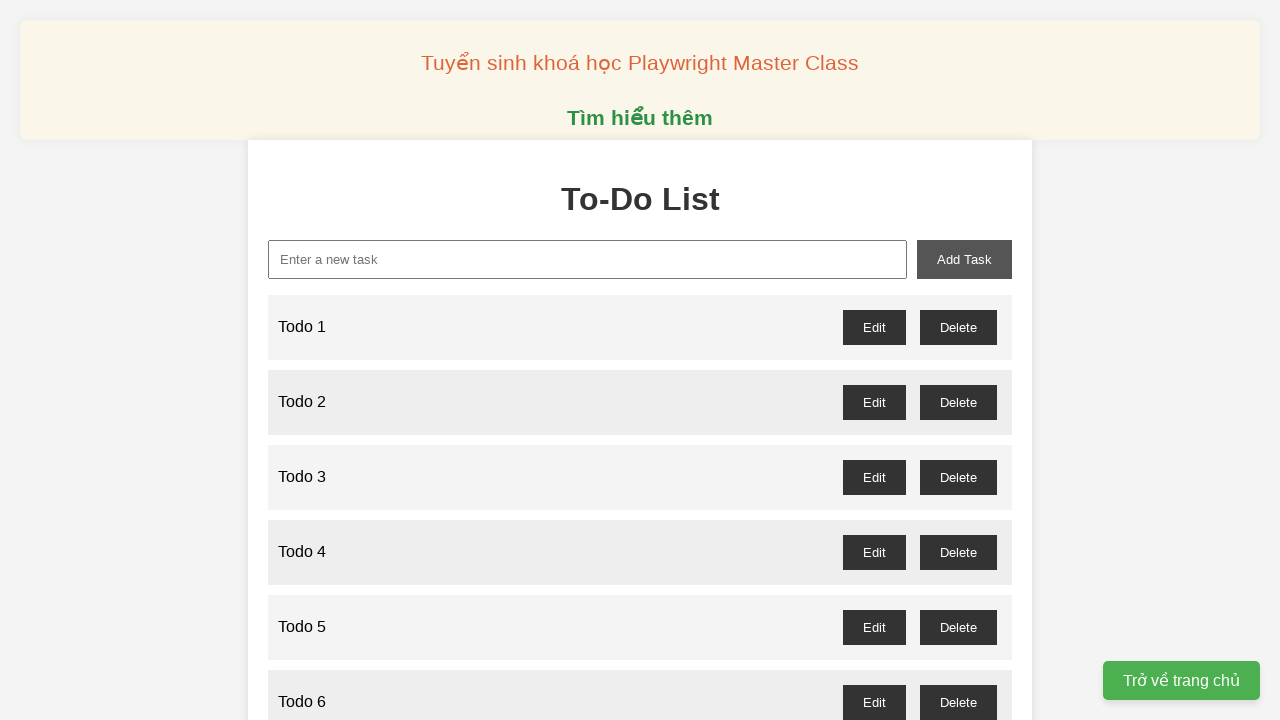

Filled new task input with 'Todo 29' on xpath=//input[@id='new-task']
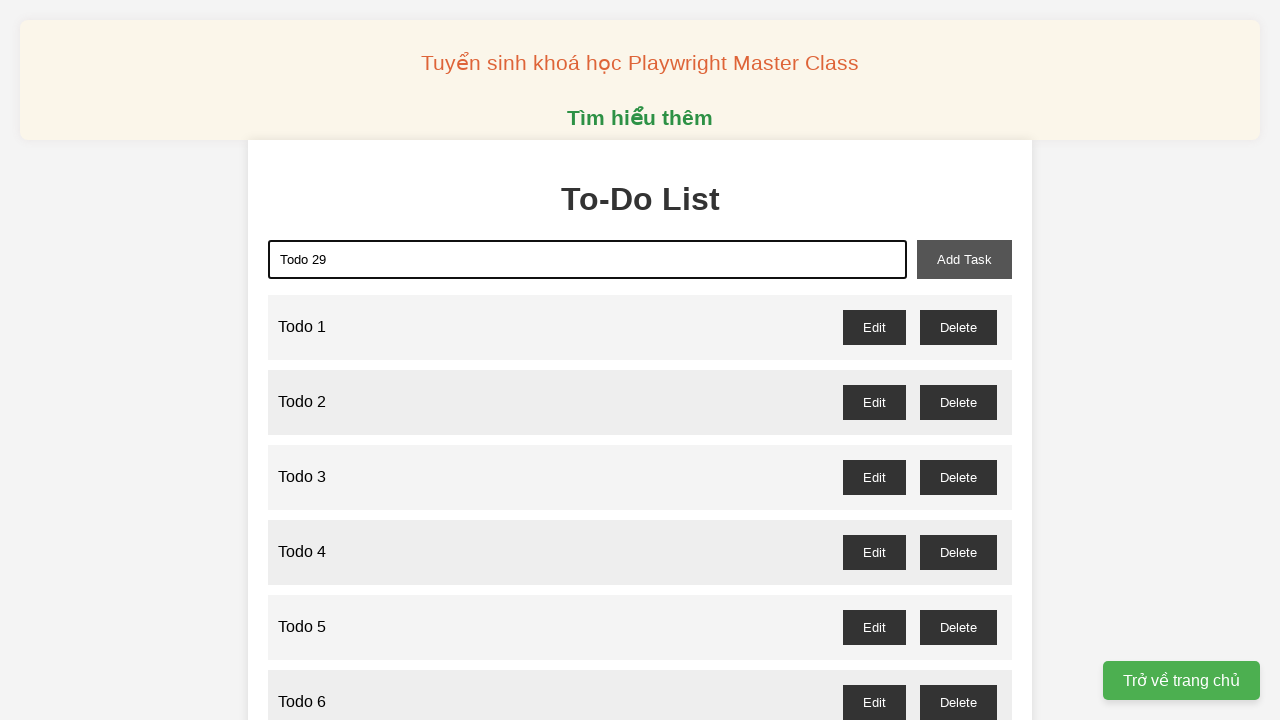

Clicked add task button to create 'Todo 29' at (964, 259) on xpath=//button[@id='add-task']
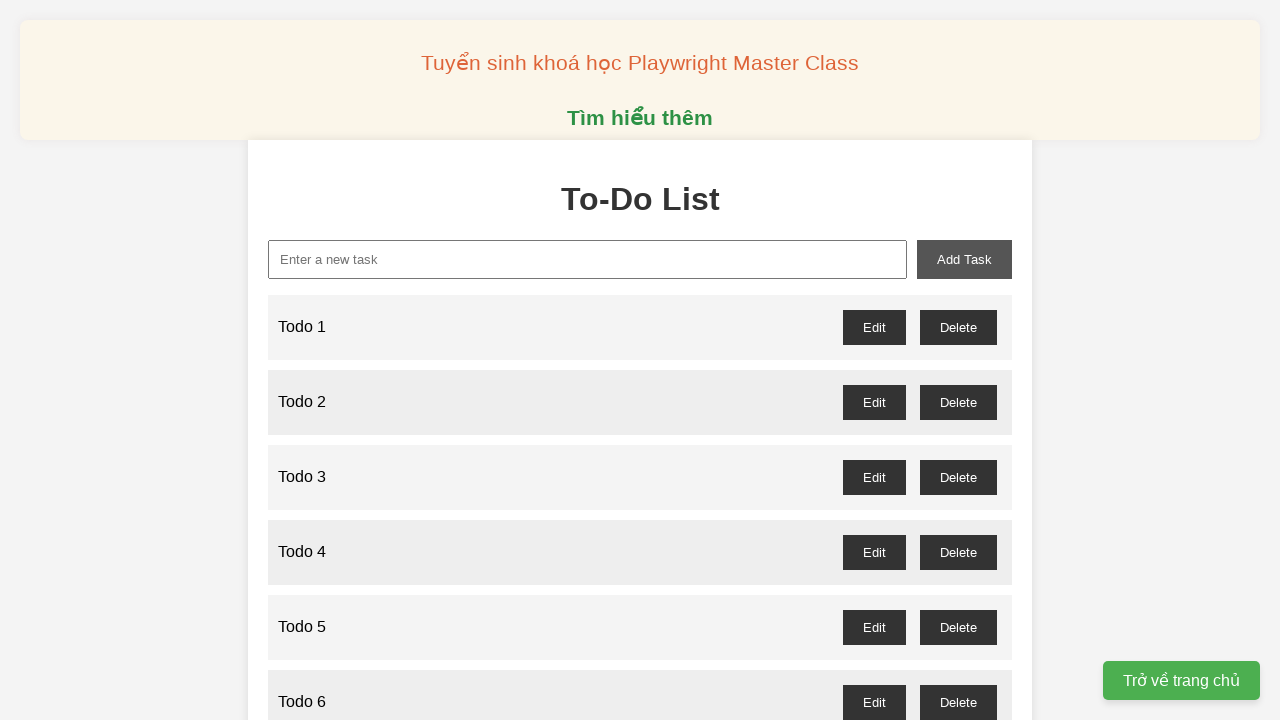

Filled new task input with 'Todo 30' on xpath=//input[@id='new-task']
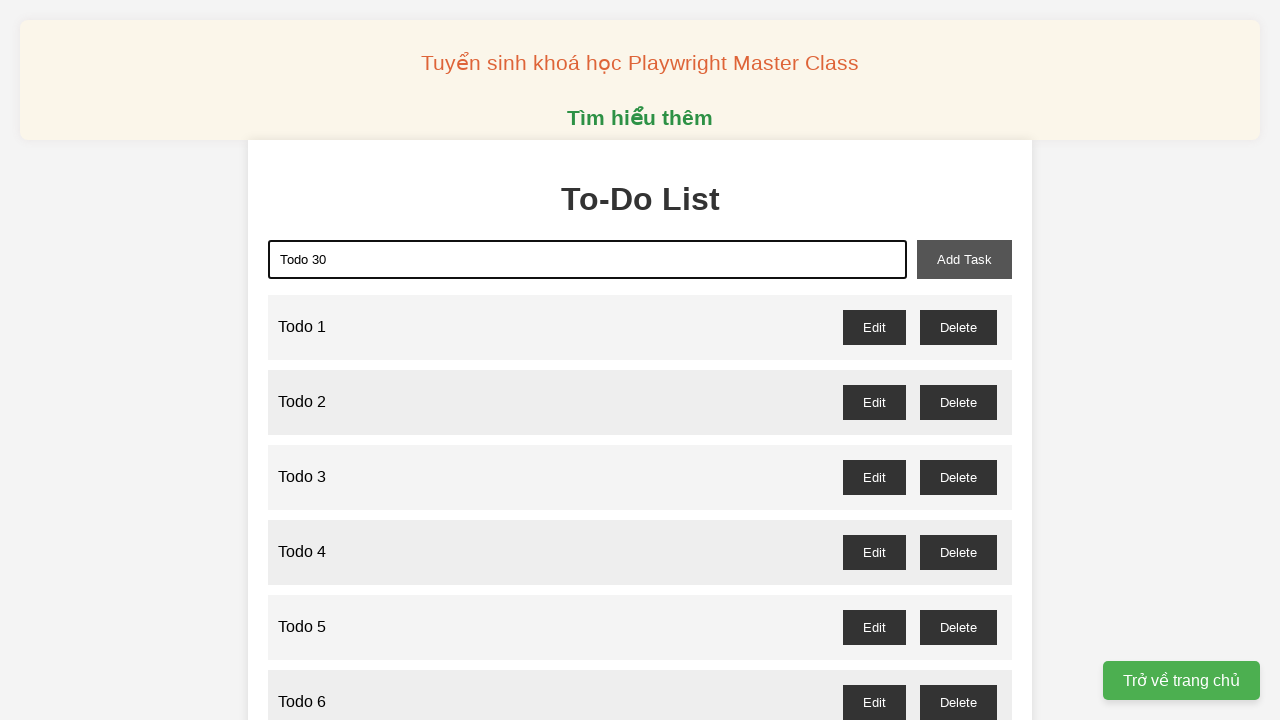

Clicked add task button to create 'Todo 30' at (964, 259) on xpath=//button[@id='add-task']
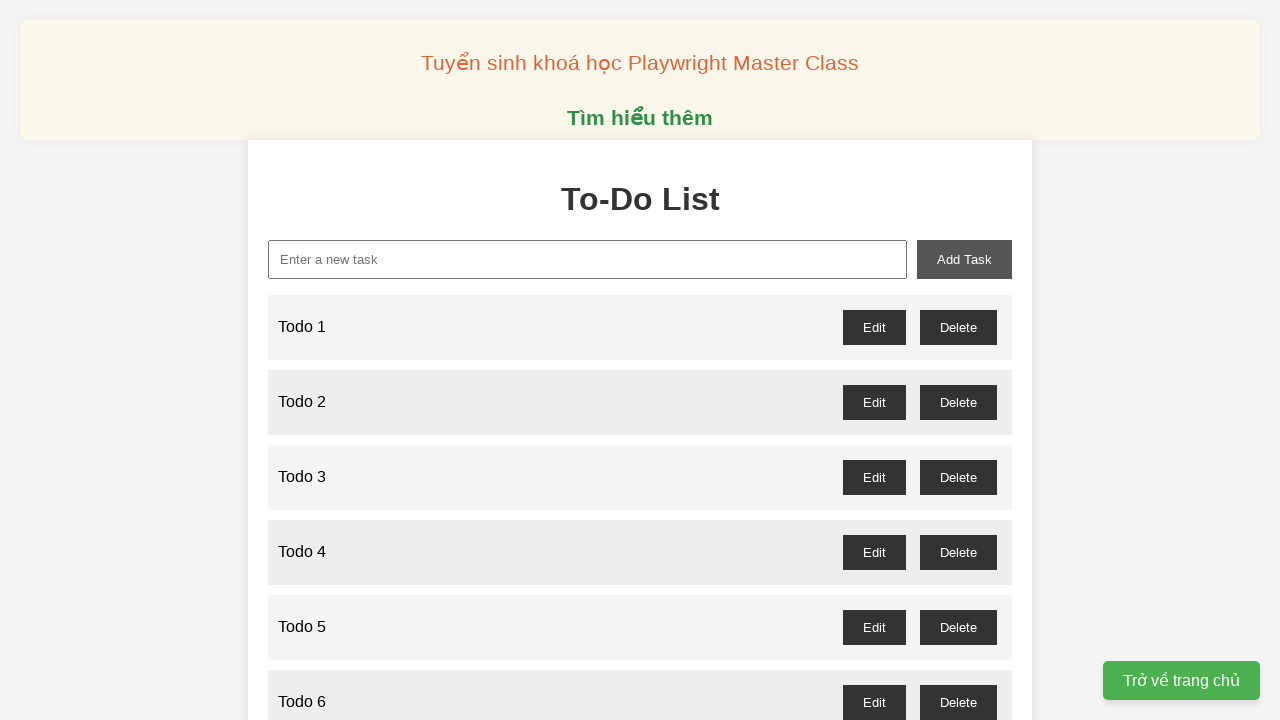

Filled new task input with 'Todo 31' on xpath=//input[@id='new-task']
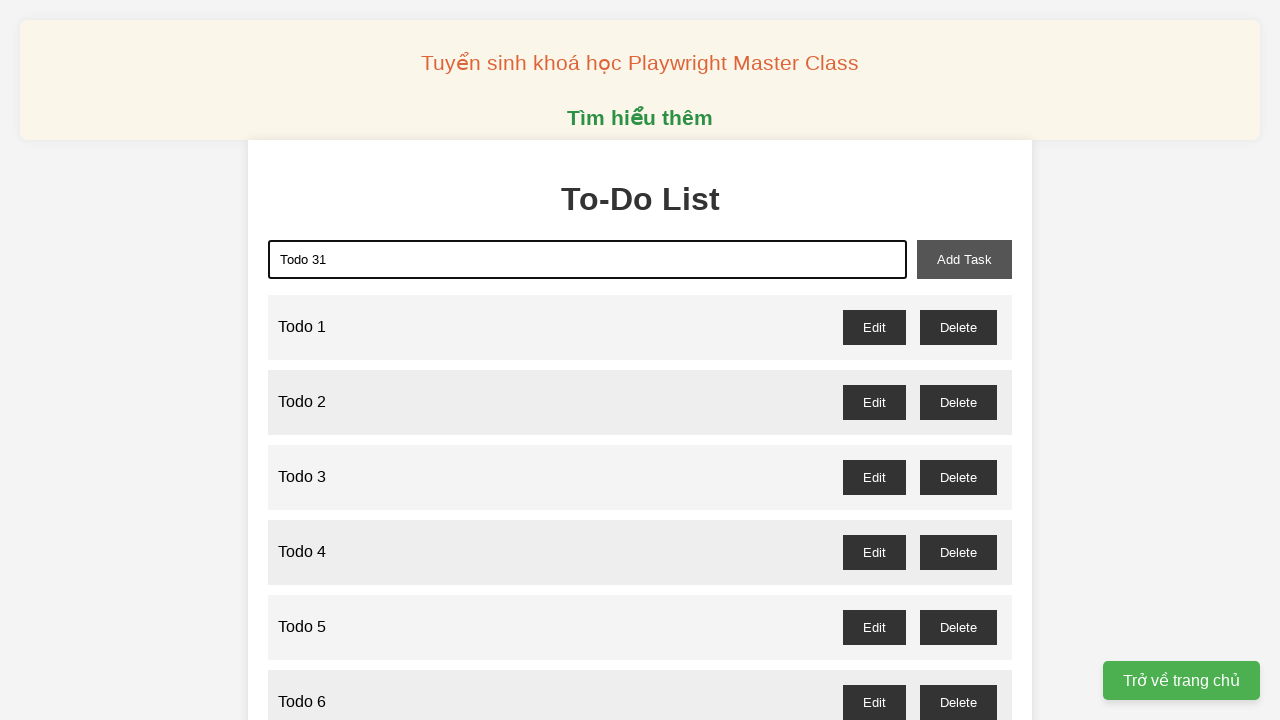

Clicked add task button to create 'Todo 31' at (964, 259) on xpath=//button[@id='add-task']
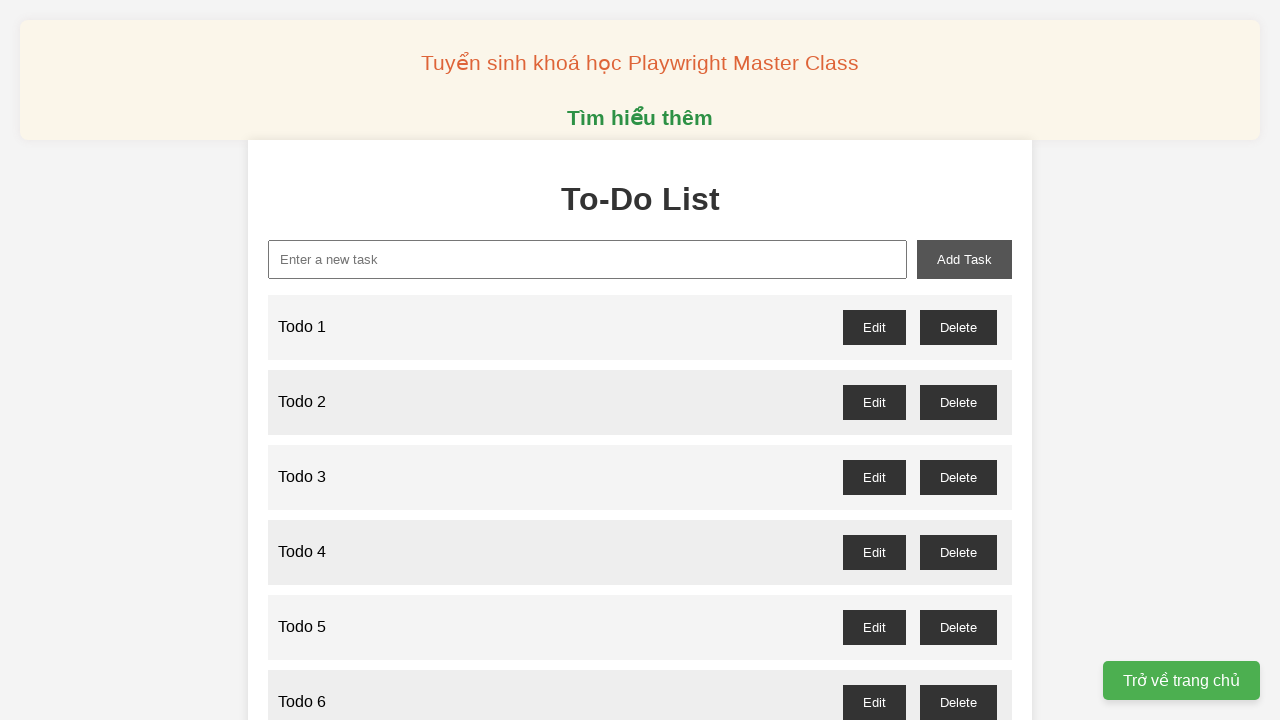

Filled new task input with 'Todo 32' on xpath=//input[@id='new-task']
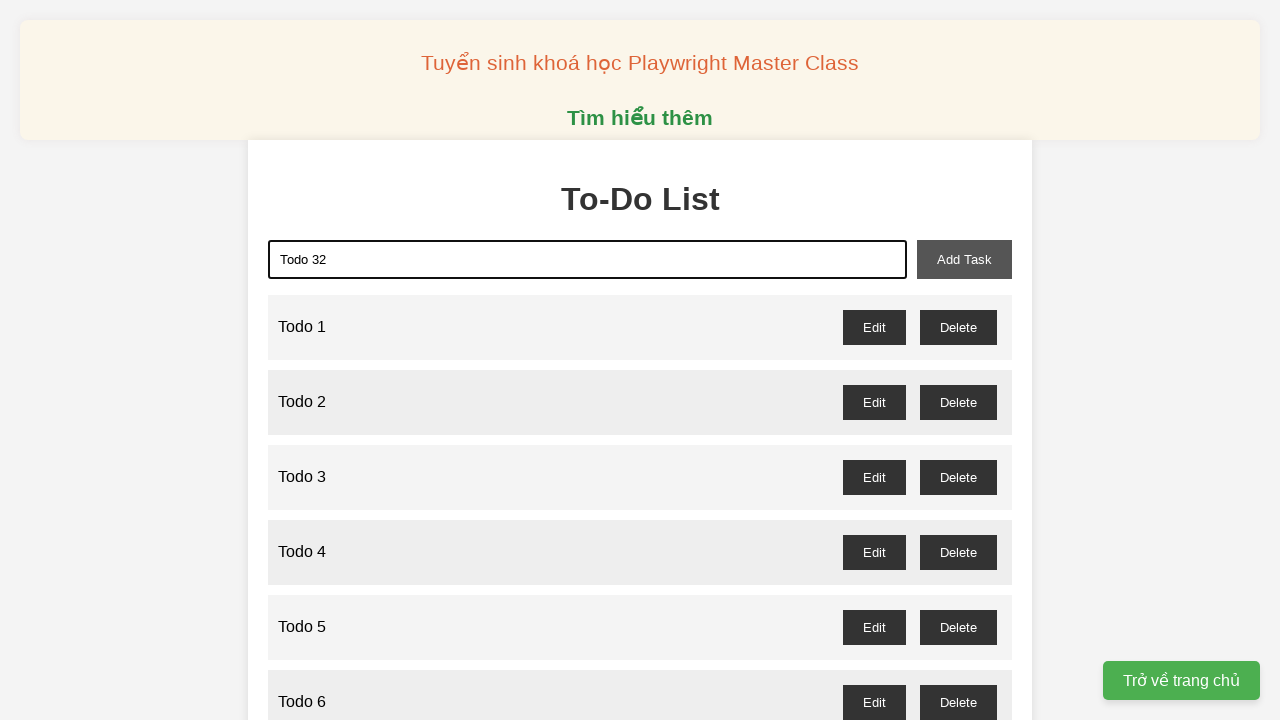

Clicked add task button to create 'Todo 32' at (964, 259) on xpath=//button[@id='add-task']
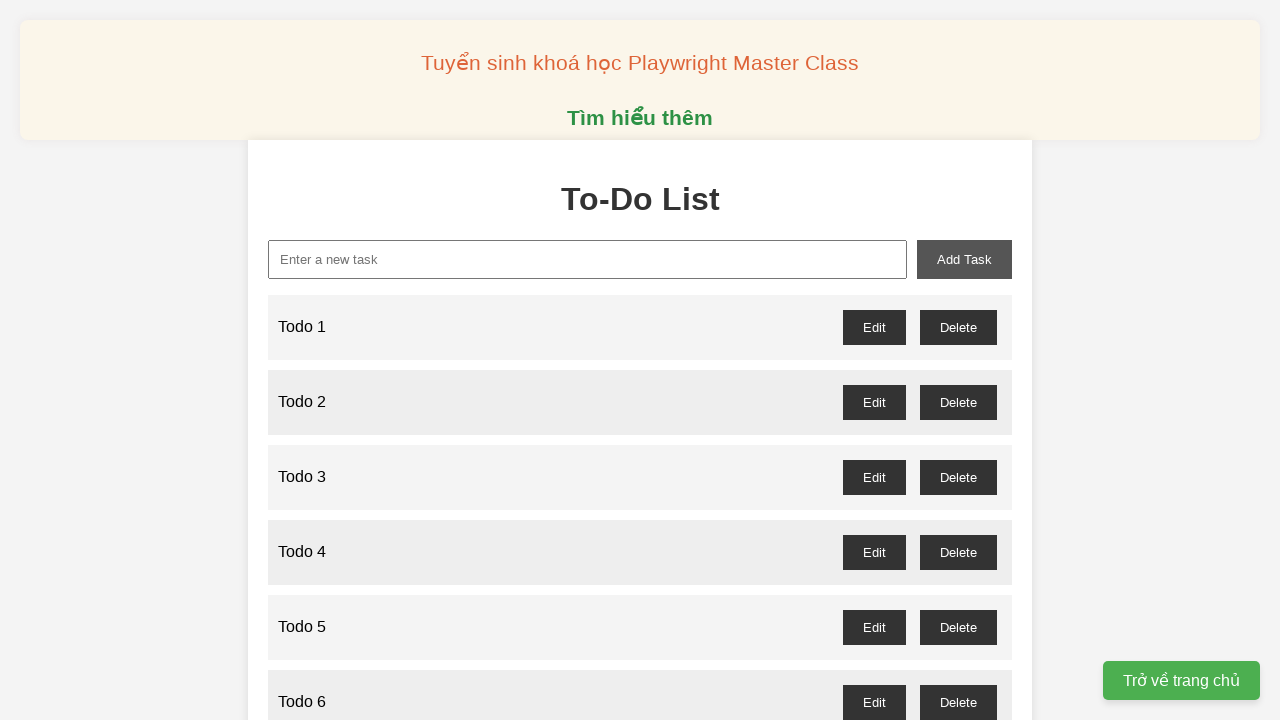

Filled new task input with 'Todo 33' on xpath=//input[@id='new-task']
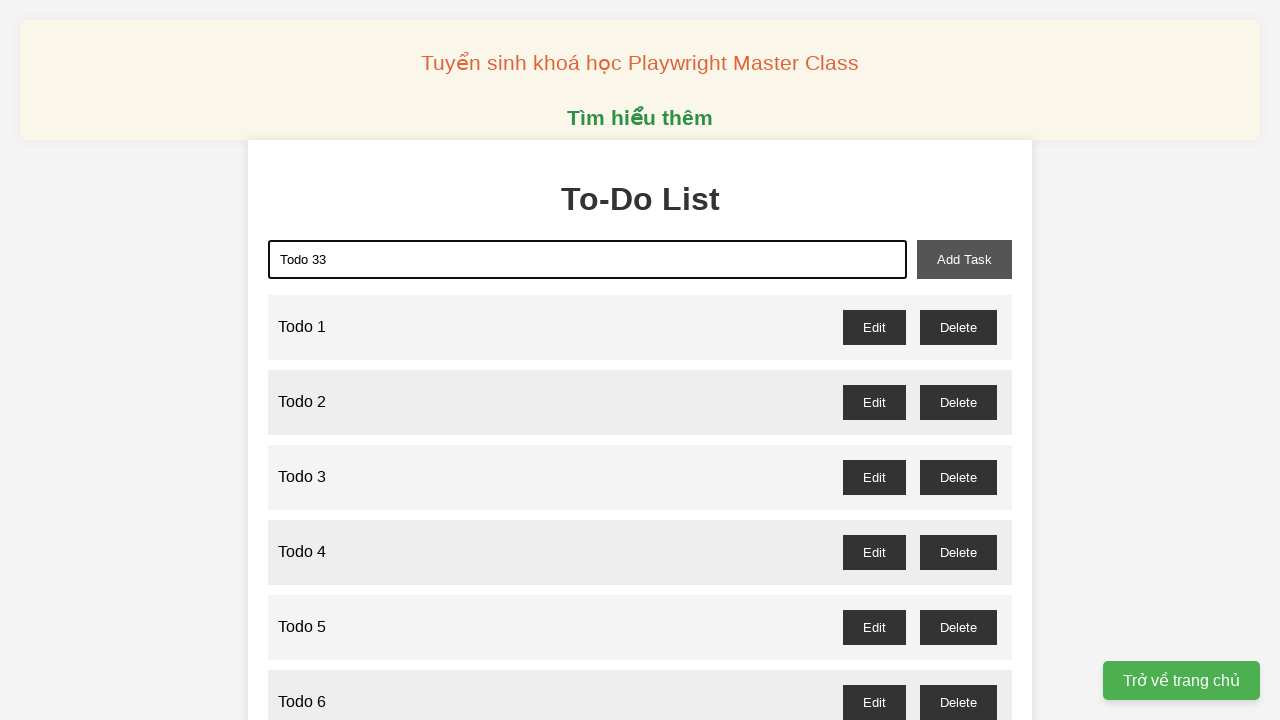

Clicked add task button to create 'Todo 33' at (964, 259) on xpath=//button[@id='add-task']
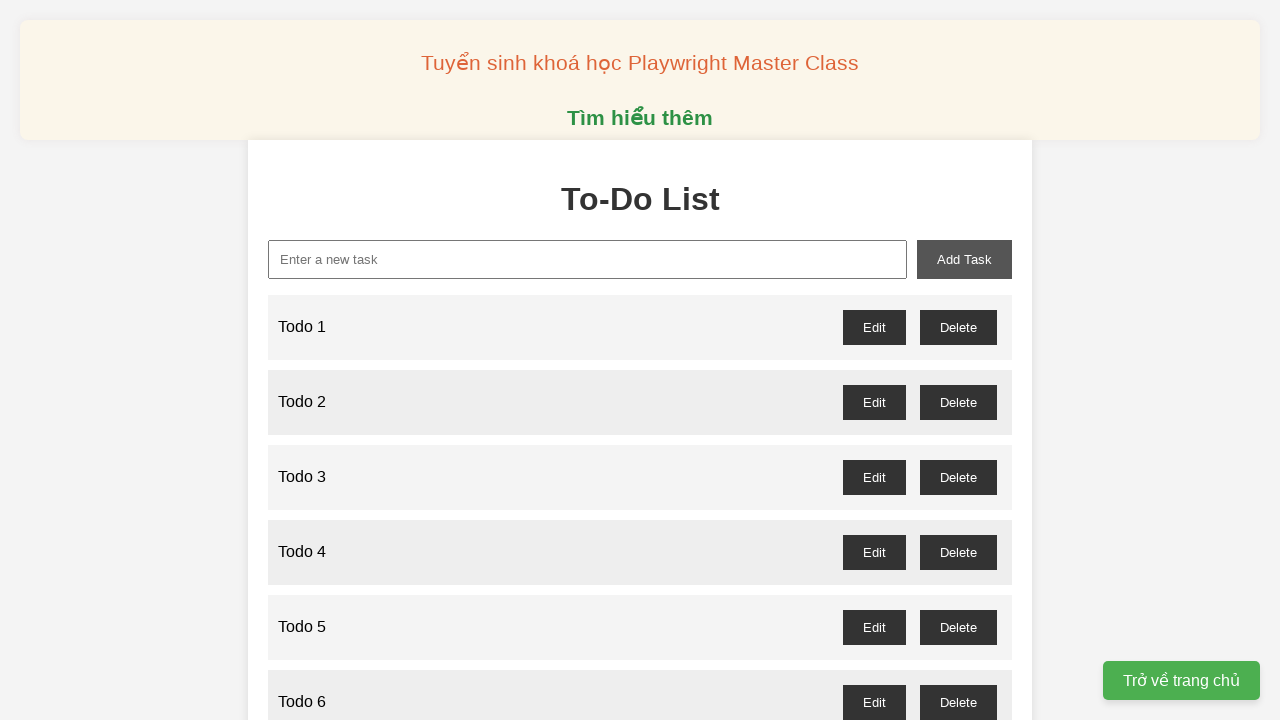

Filled new task input with 'Todo 34' on xpath=//input[@id='new-task']
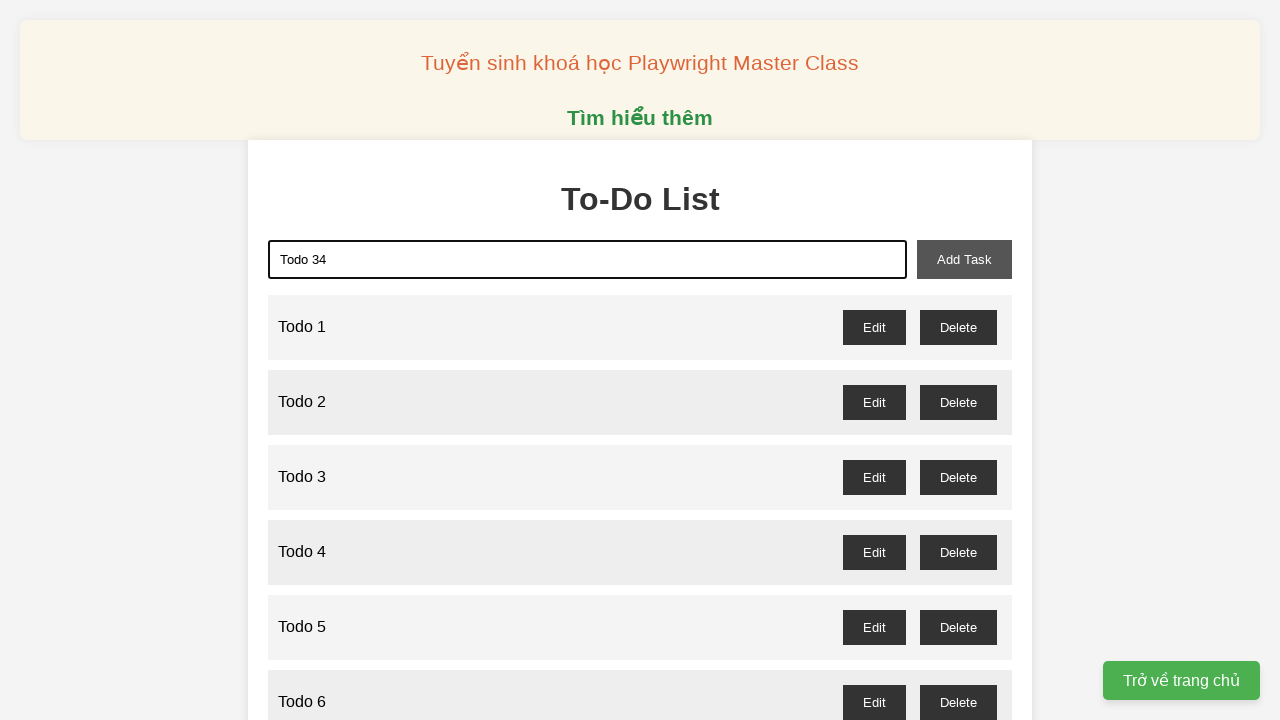

Clicked add task button to create 'Todo 34' at (964, 259) on xpath=//button[@id='add-task']
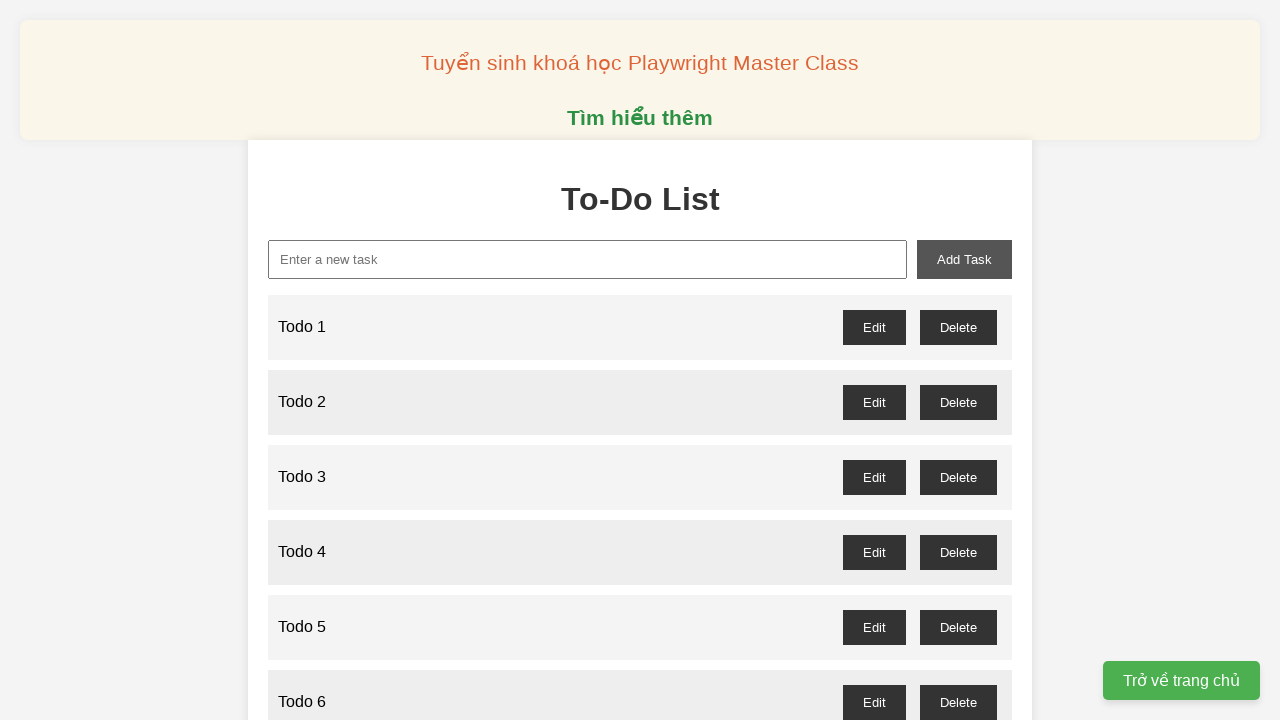

Filled new task input with 'Todo 35' on xpath=//input[@id='new-task']
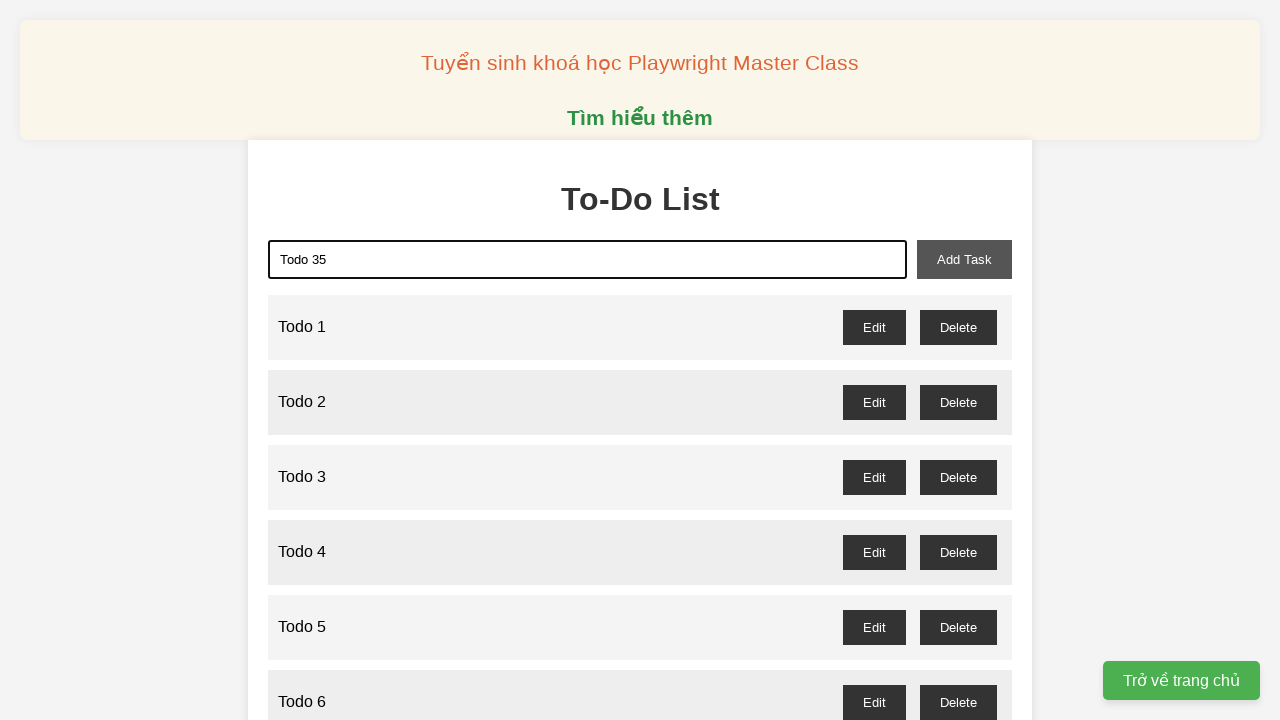

Clicked add task button to create 'Todo 35' at (964, 259) on xpath=//button[@id='add-task']
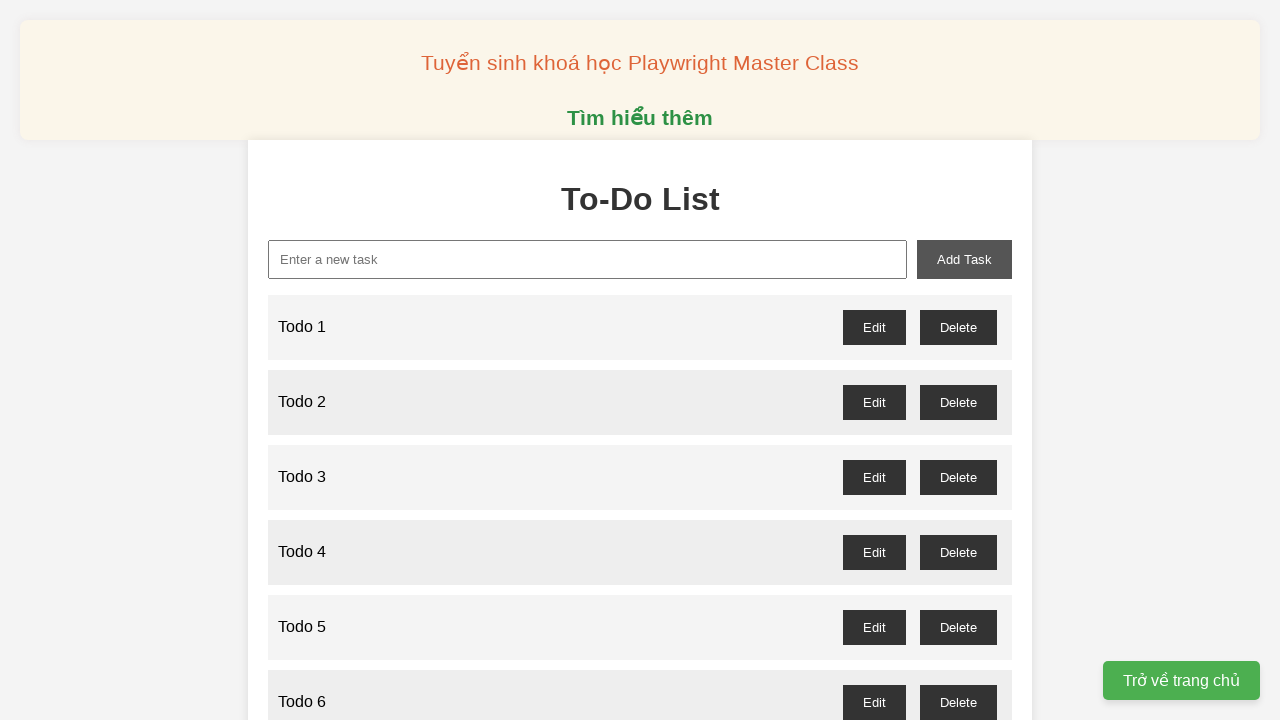

Filled new task input with 'Todo 36' on xpath=//input[@id='new-task']
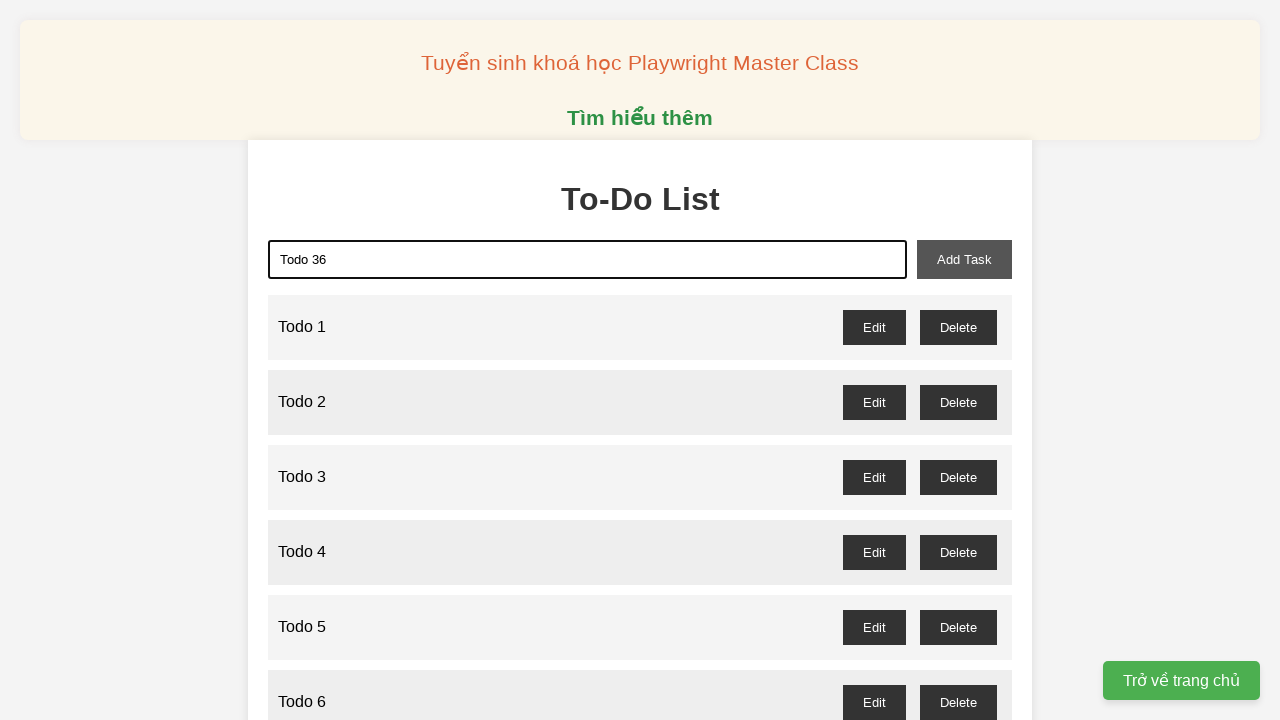

Clicked add task button to create 'Todo 36' at (964, 259) on xpath=//button[@id='add-task']
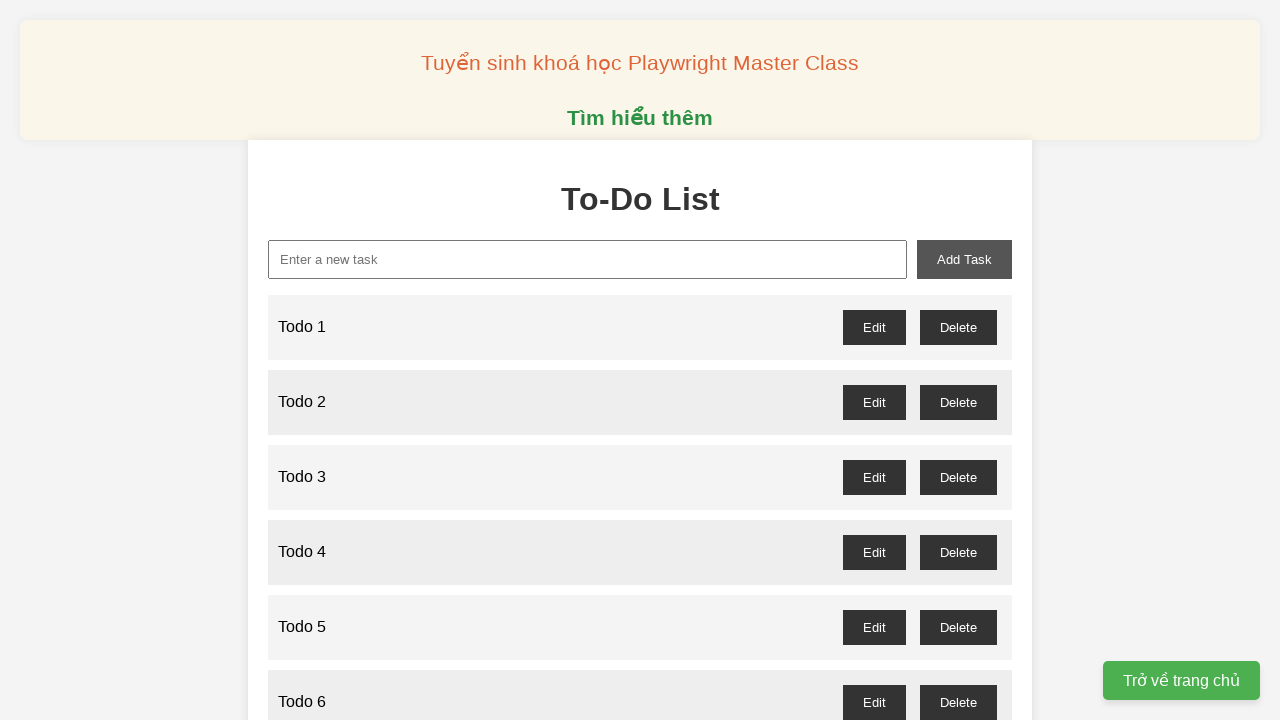

Filled new task input with 'Todo 37' on xpath=//input[@id='new-task']
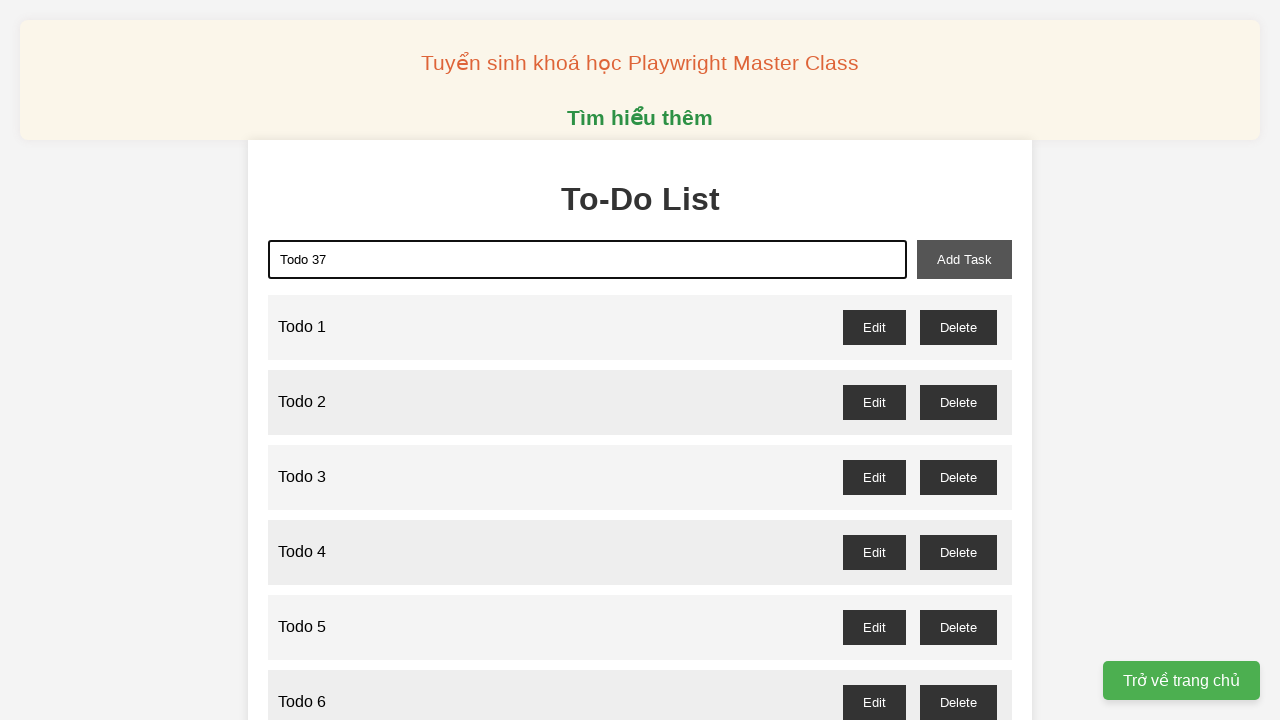

Clicked add task button to create 'Todo 37' at (964, 259) on xpath=//button[@id='add-task']
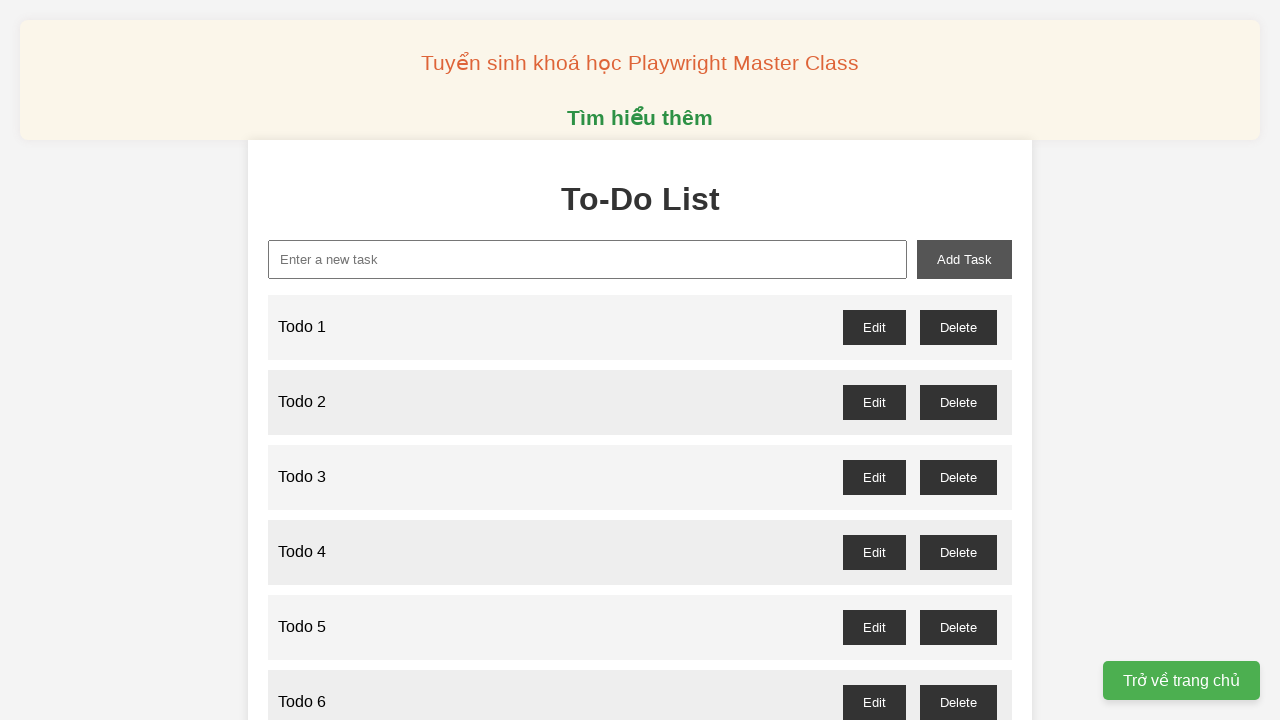

Filled new task input with 'Todo 38' on xpath=//input[@id='new-task']
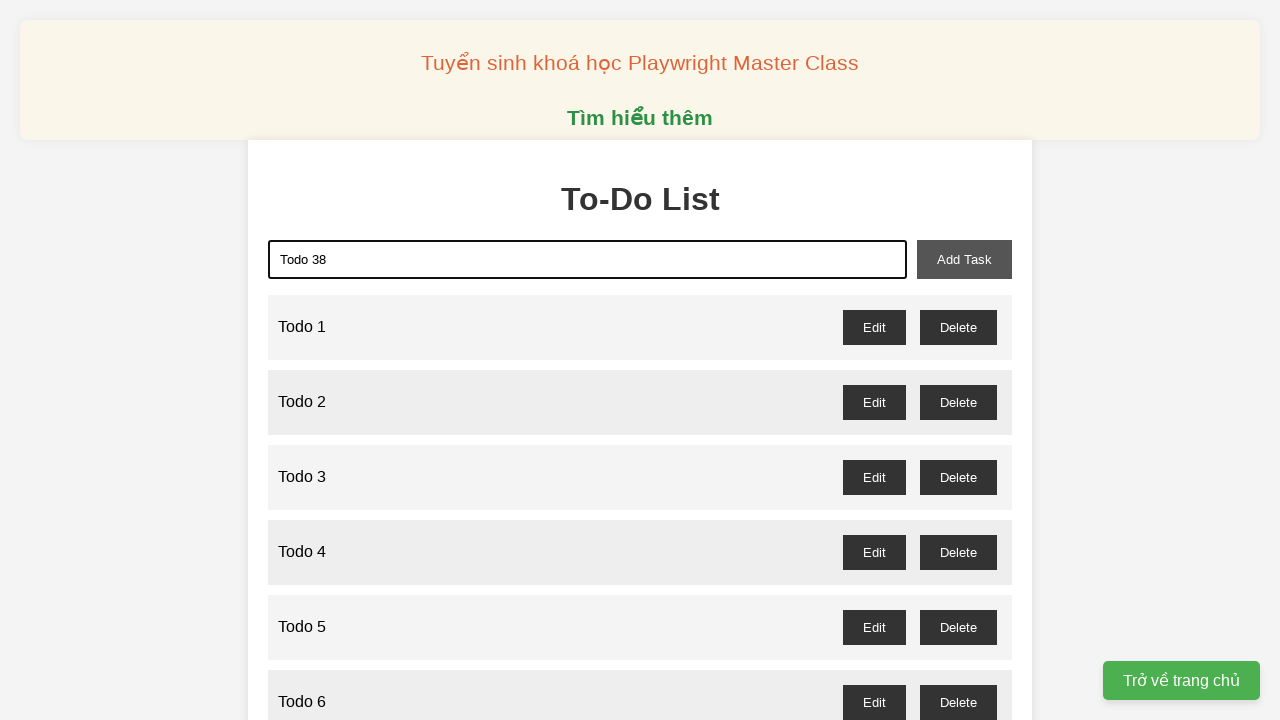

Clicked add task button to create 'Todo 38' at (964, 259) on xpath=//button[@id='add-task']
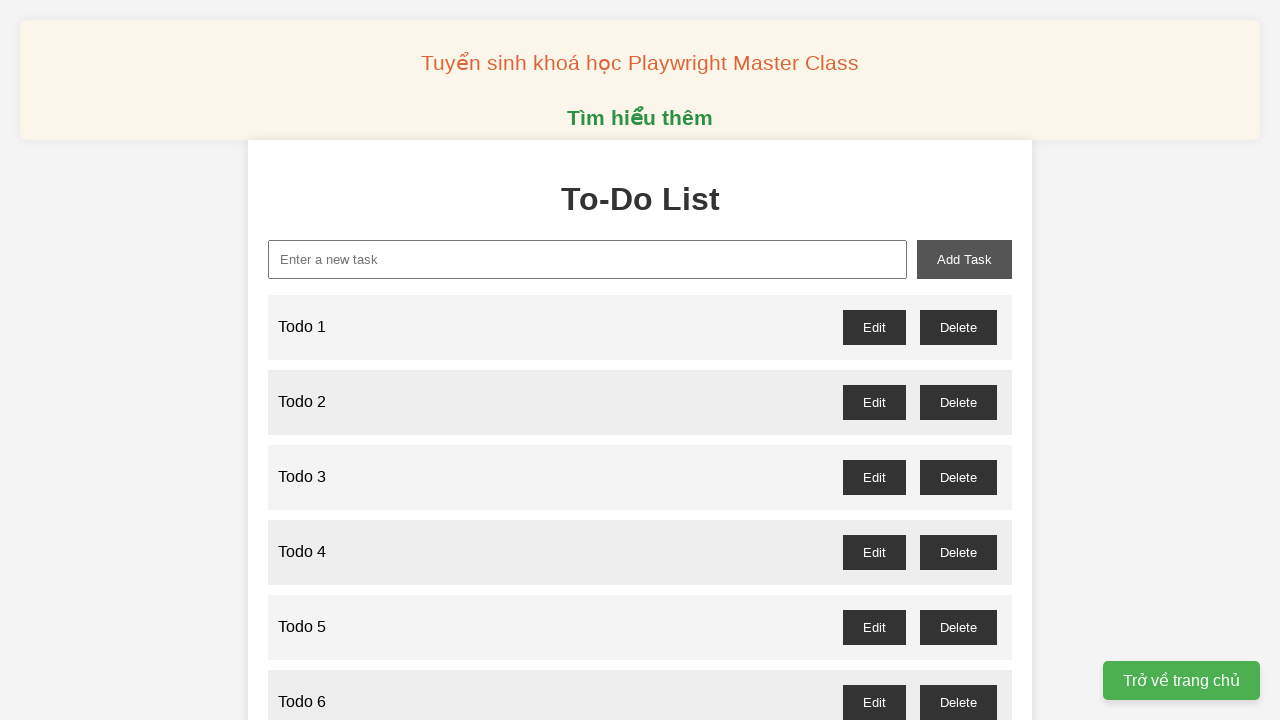

Filled new task input with 'Todo 39' on xpath=//input[@id='new-task']
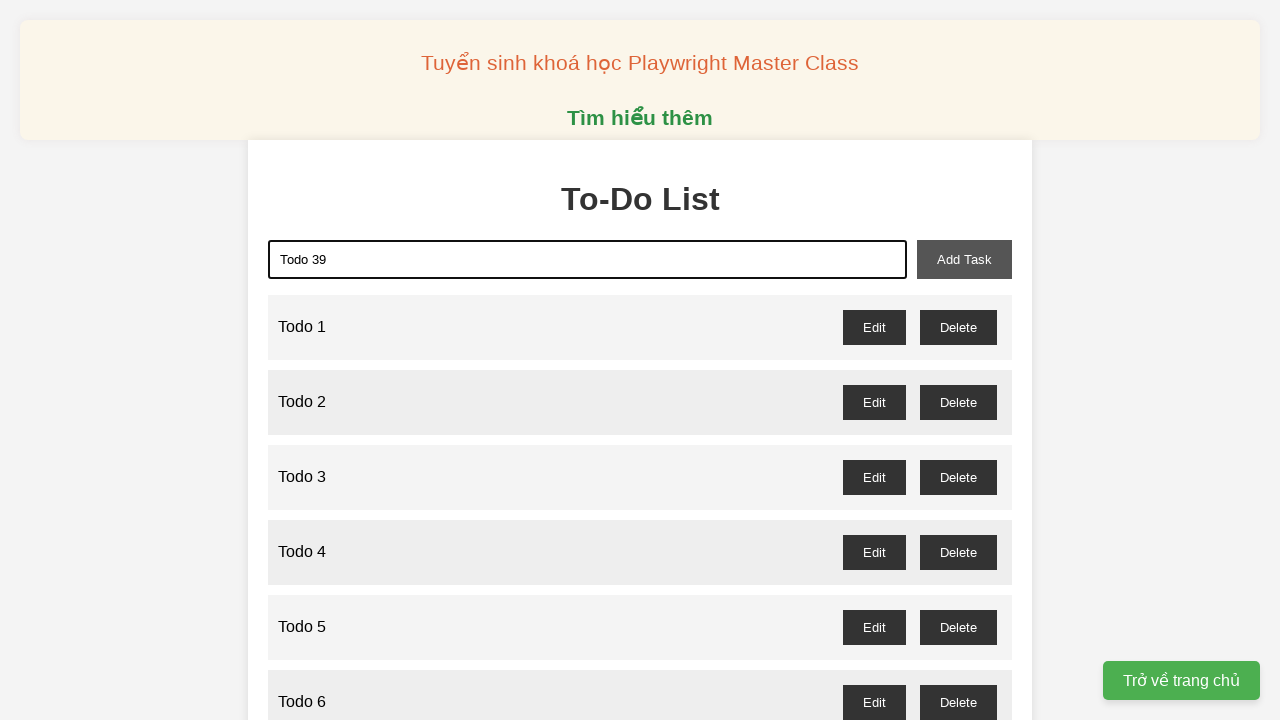

Clicked add task button to create 'Todo 39' at (964, 259) on xpath=//button[@id='add-task']
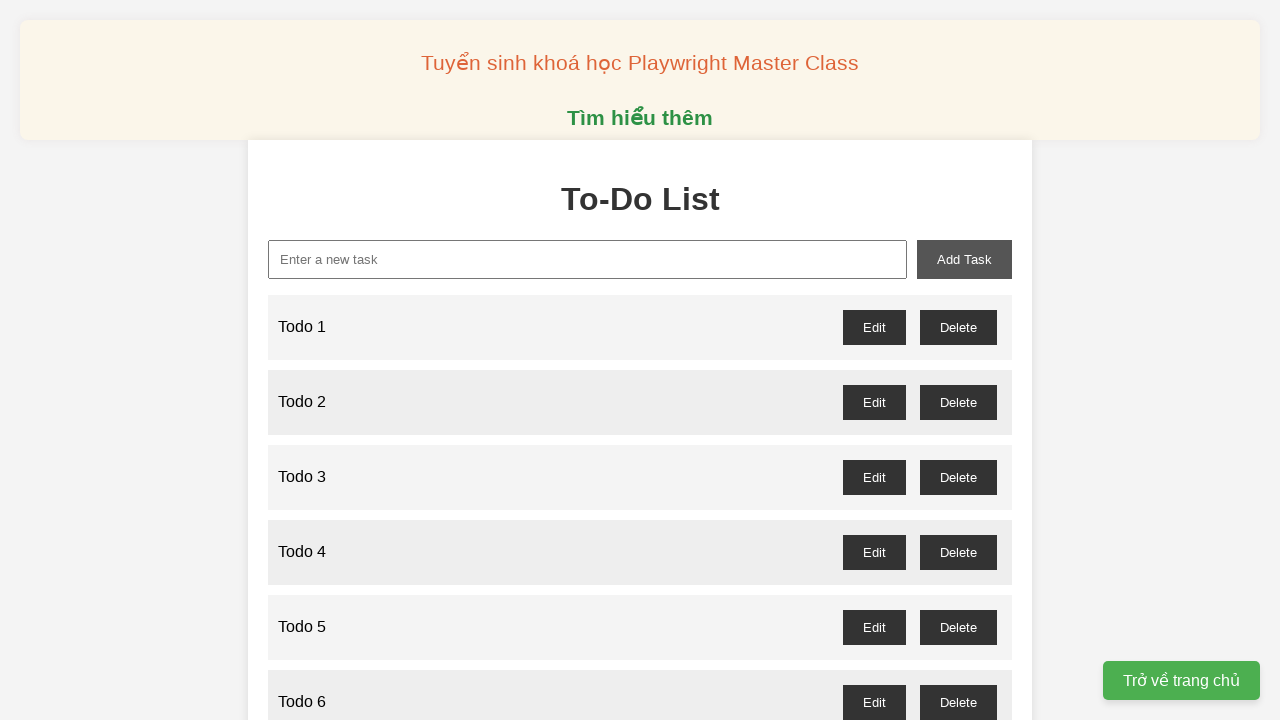

Filled new task input with 'Todo 40' on xpath=//input[@id='new-task']
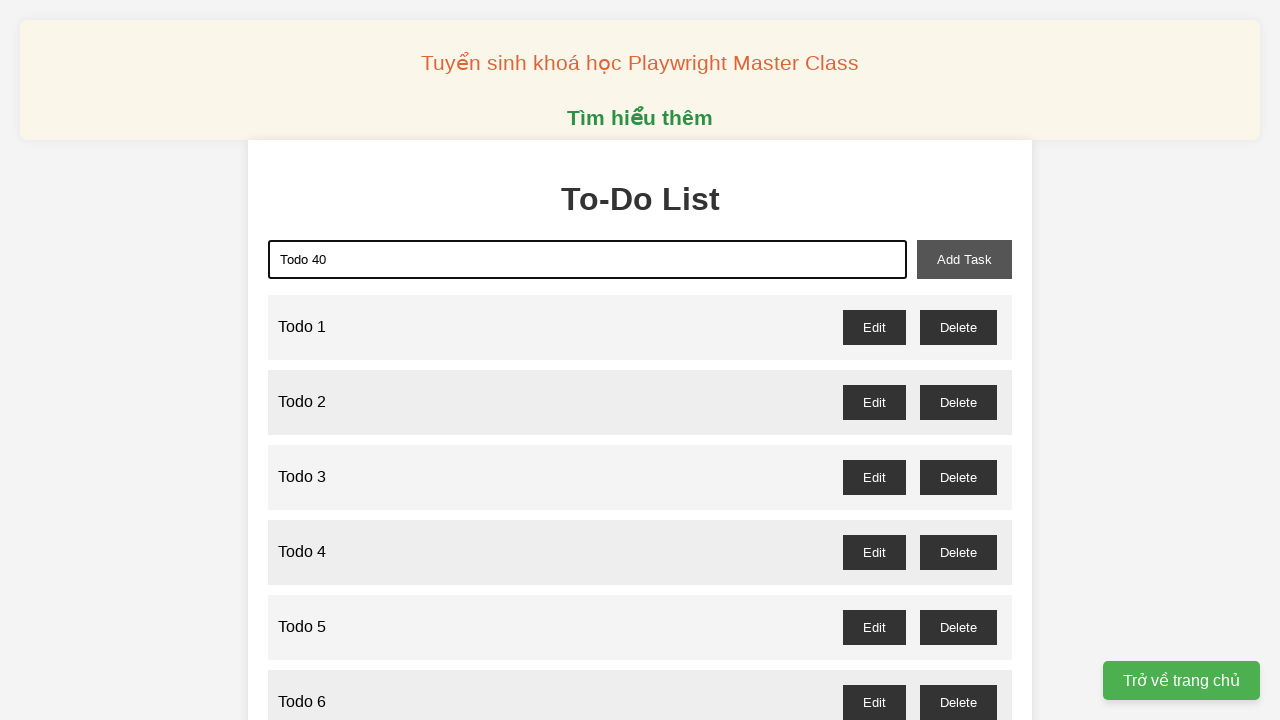

Clicked add task button to create 'Todo 40' at (964, 259) on xpath=//button[@id='add-task']
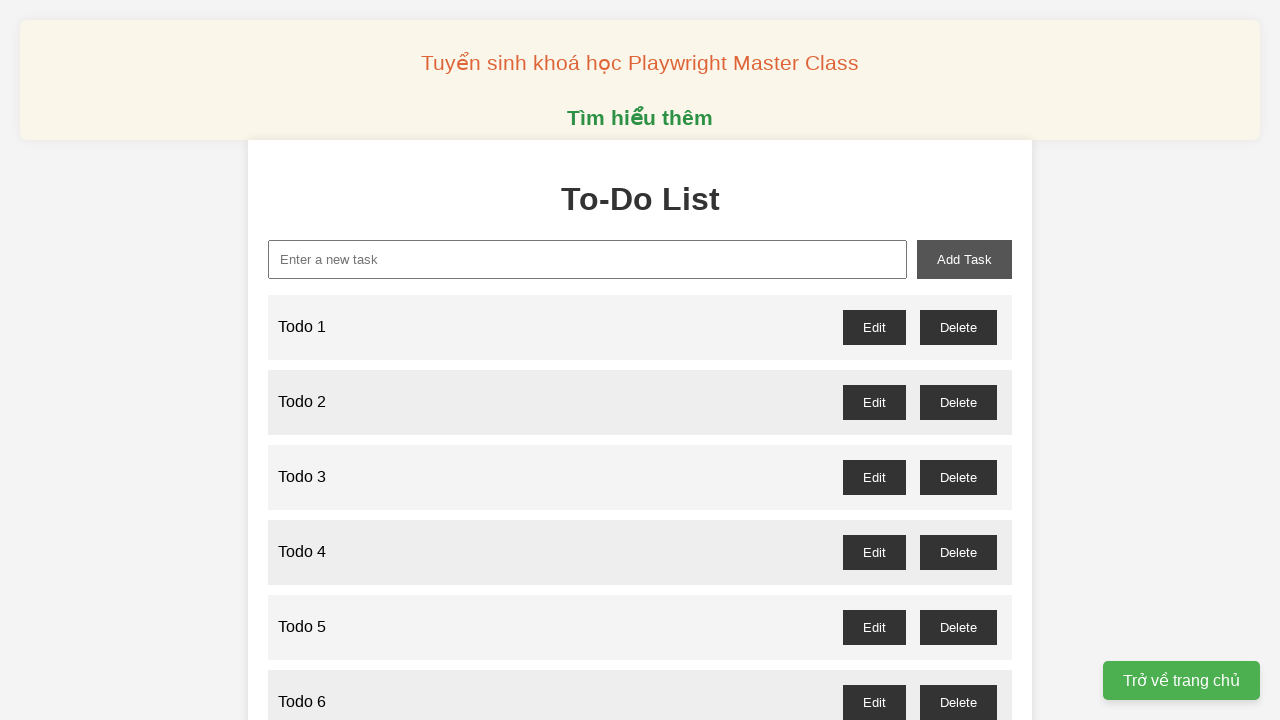

Filled new task input with 'Todo 41' on xpath=//input[@id='new-task']
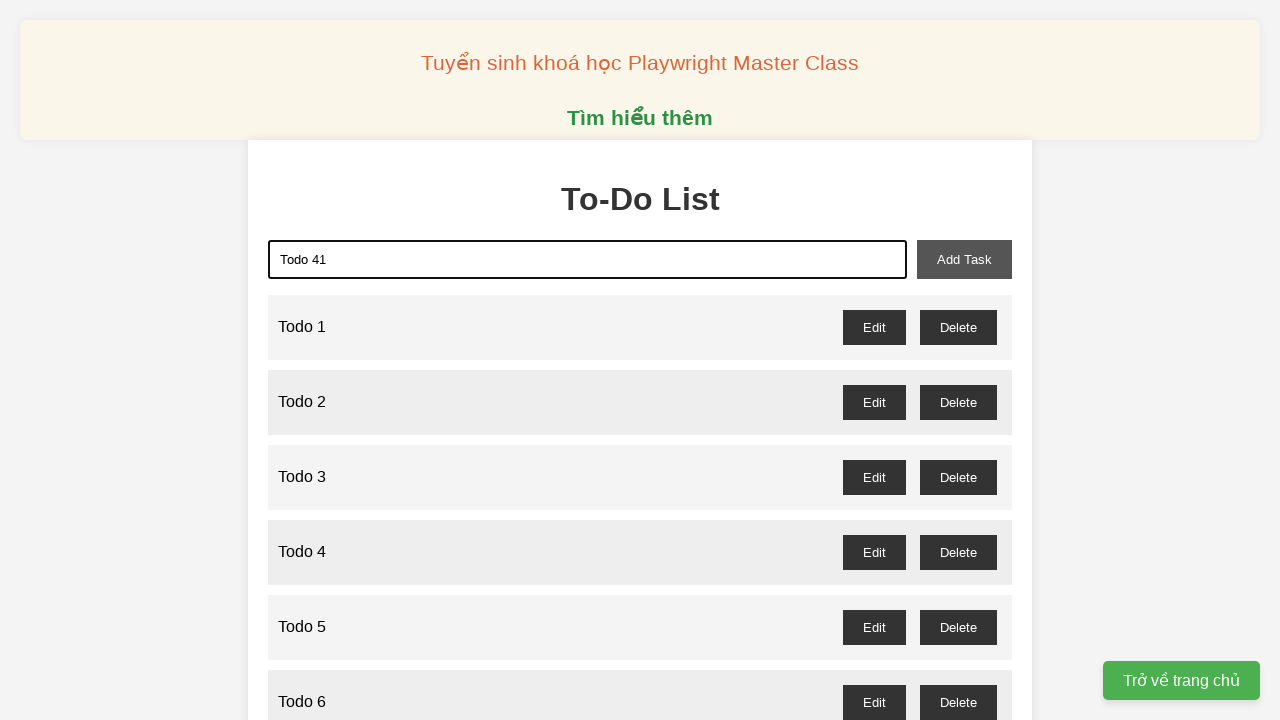

Clicked add task button to create 'Todo 41' at (964, 259) on xpath=//button[@id='add-task']
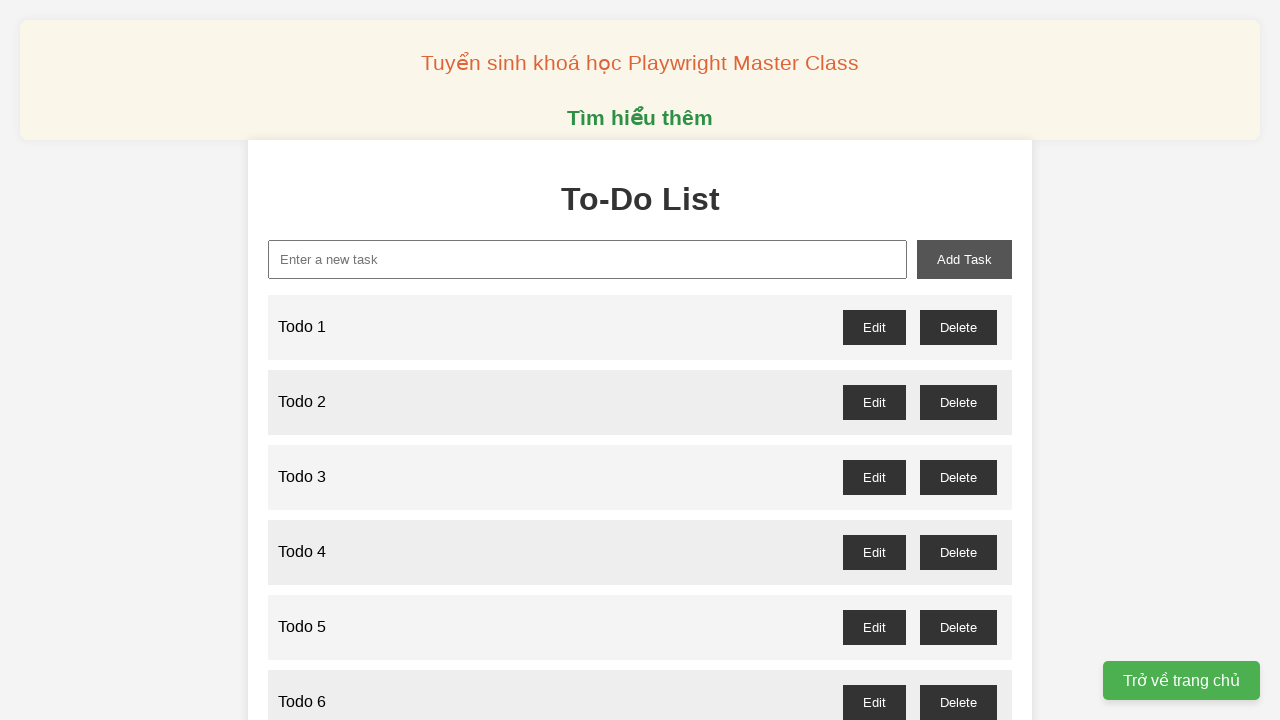

Filled new task input with 'Todo 42' on xpath=//input[@id='new-task']
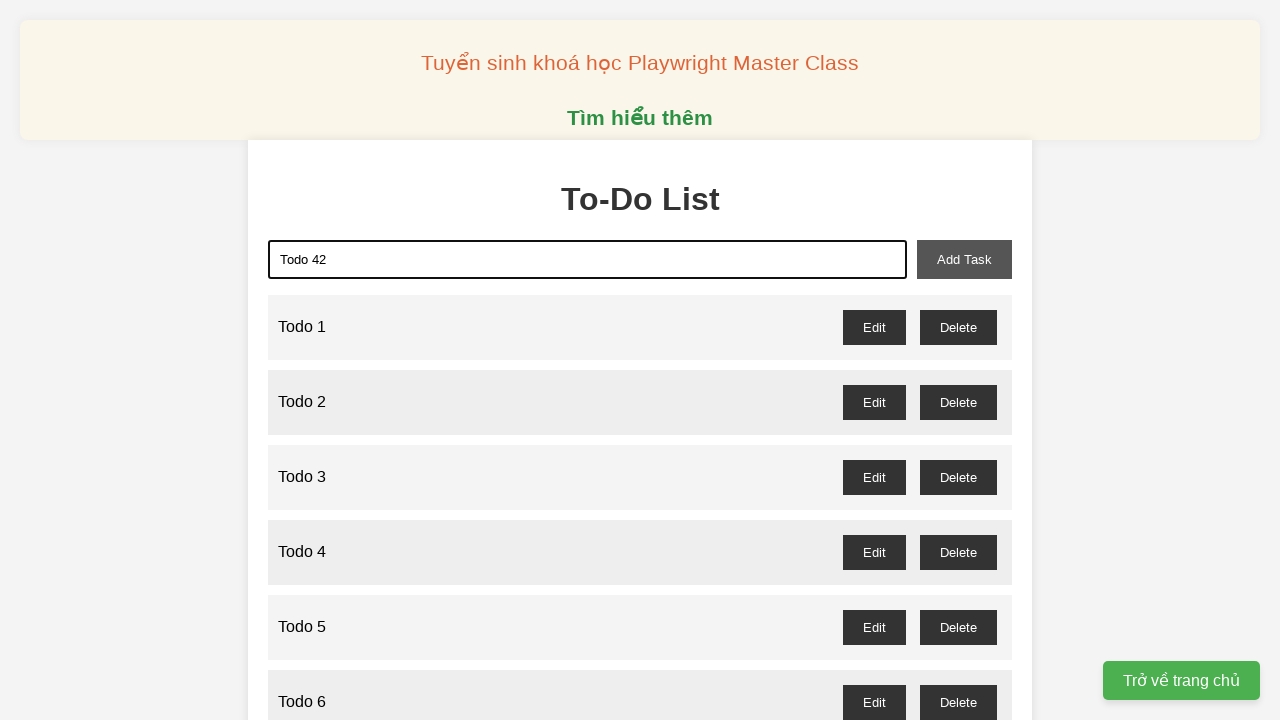

Clicked add task button to create 'Todo 42' at (964, 259) on xpath=//button[@id='add-task']
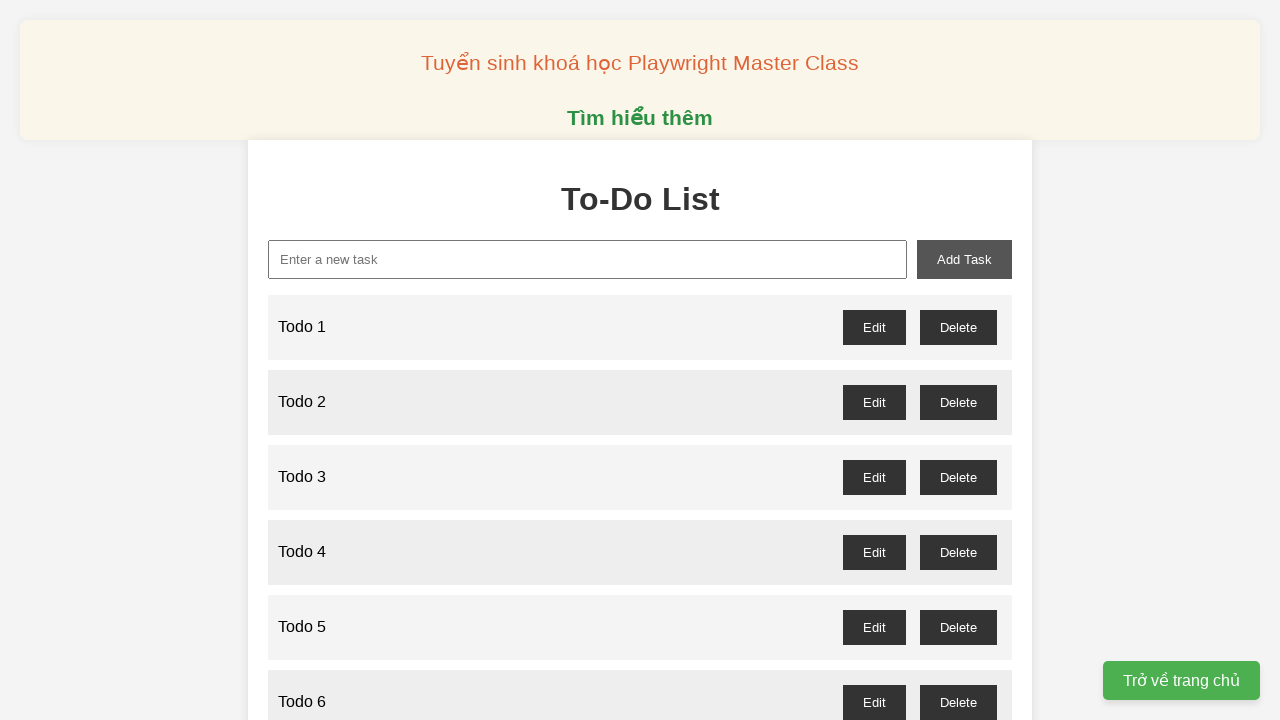

Filled new task input with 'Todo 43' on xpath=//input[@id='new-task']
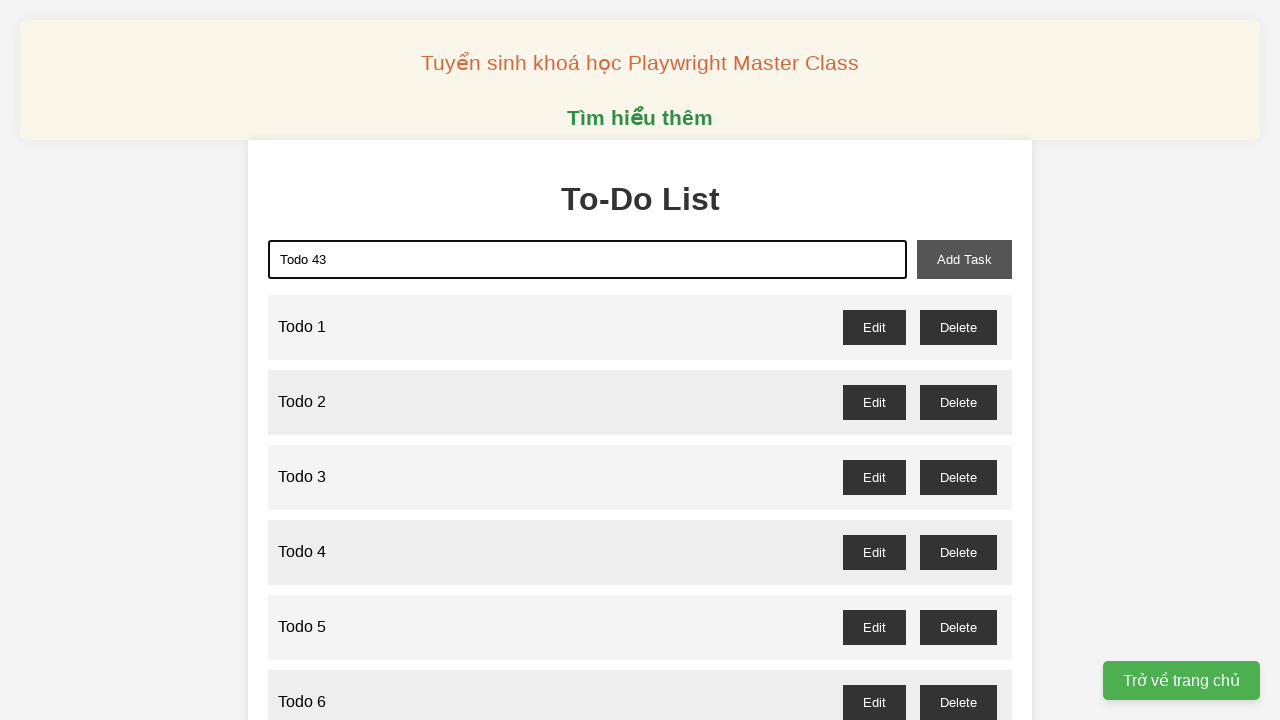

Clicked add task button to create 'Todo 43' at (964, 259) on xpath=//button[@id='add-task']
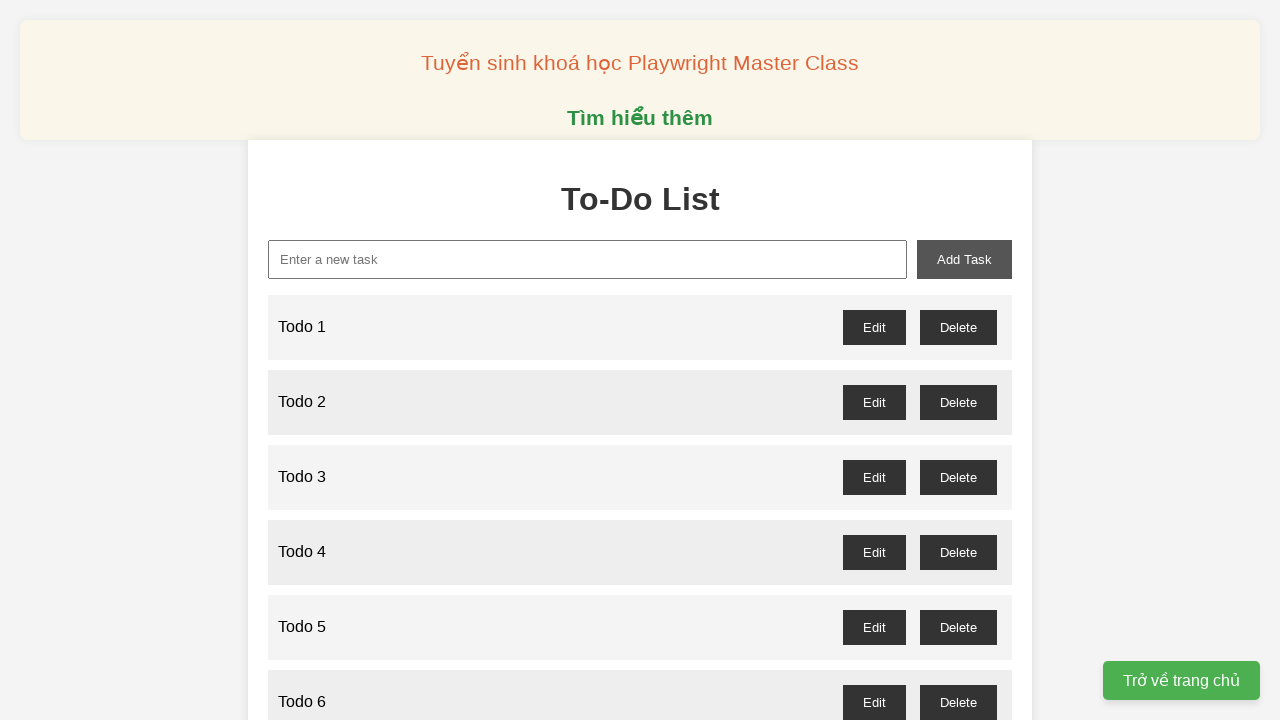

Filled new task input with 'Todo 44' on xpath=//input[@id='new-task']
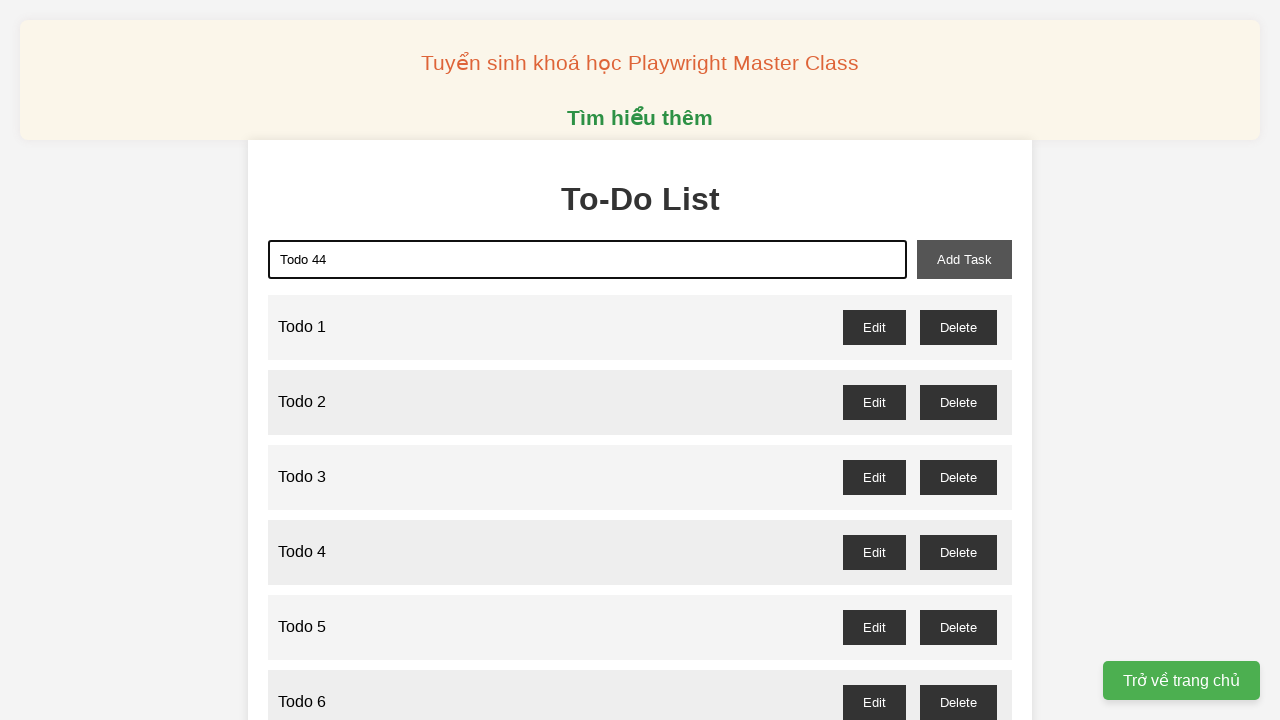

Clicked add task button to create 'Todo 44' at (964, 259) on xpath=//button[@id='add-task']
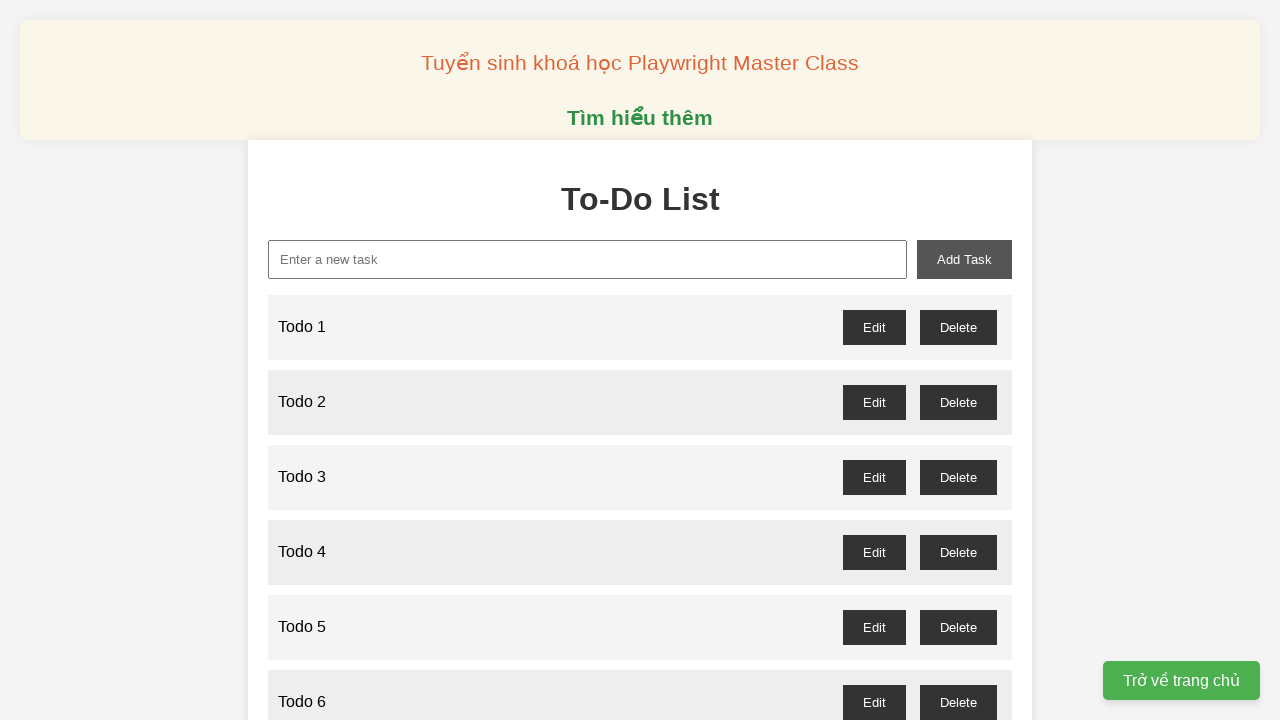

Filled new task input with 'Todo 45' on xpath=//input[@id='new-task']
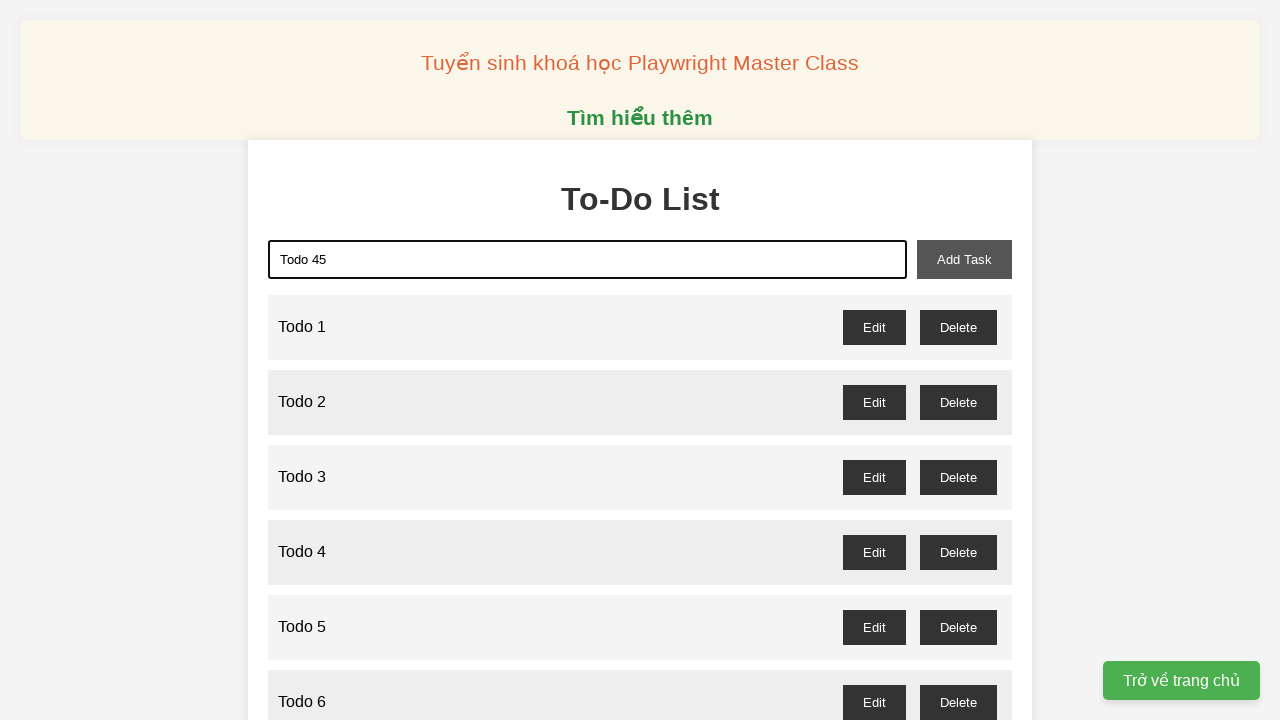

Clicked add task button to create 'Todo 45' at (964, 259) on xpath=//button[@id='add-task']
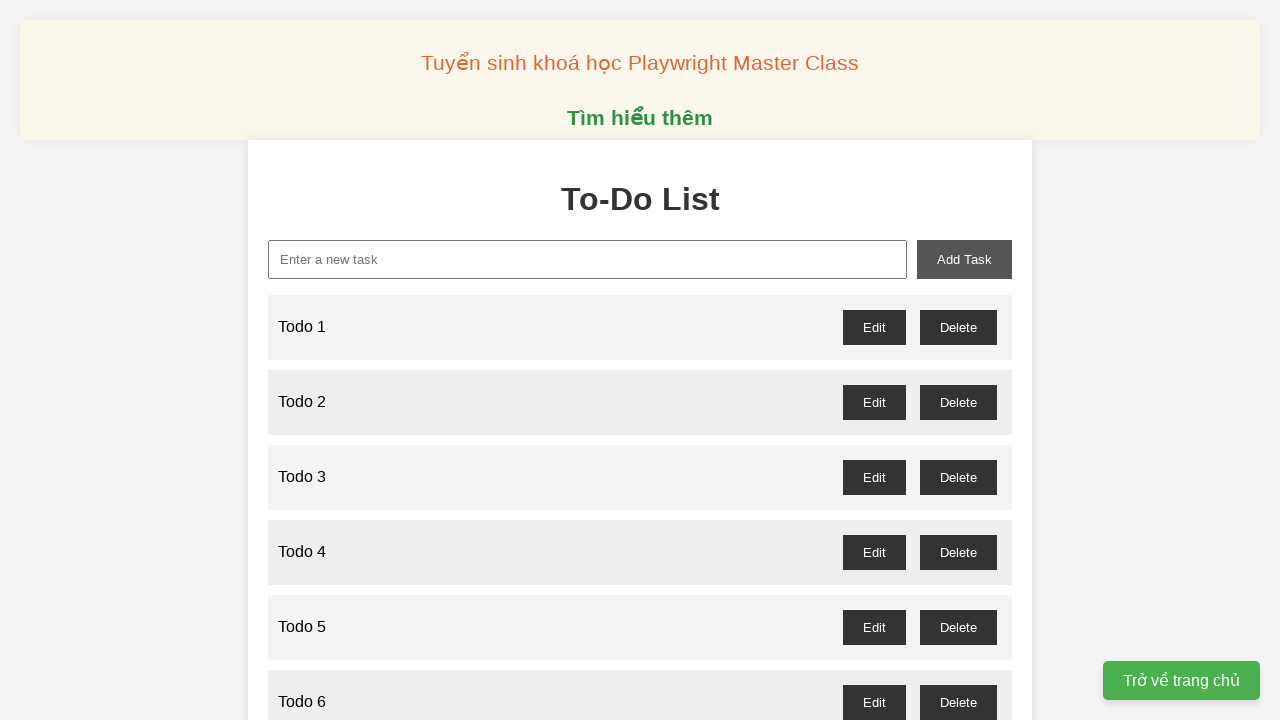

Filled new task input with 'Todo 46' on xpath=//input[@id='new-task']
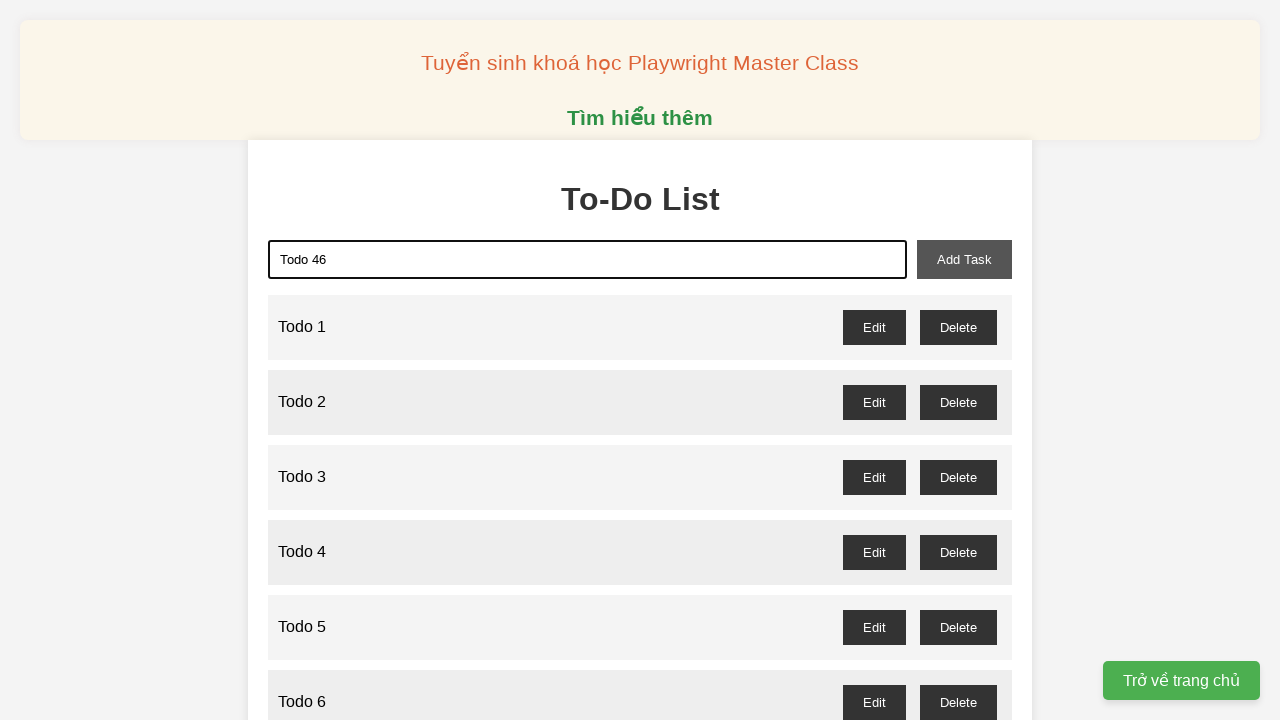

Clicked add task button to create 'Todo 46' at (964, 259) on xpath=//button[@id='add-task']
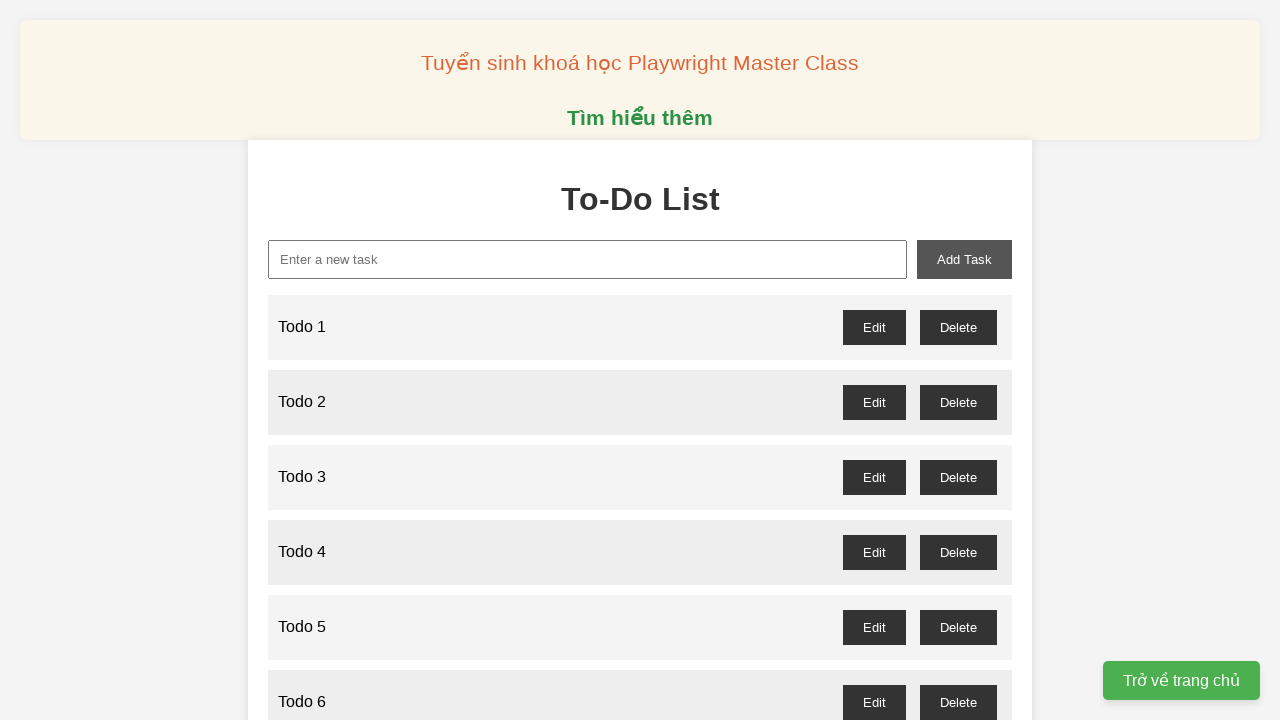

Filled new task input with 'Todo 47' on xpath=//input[@id='new-task']
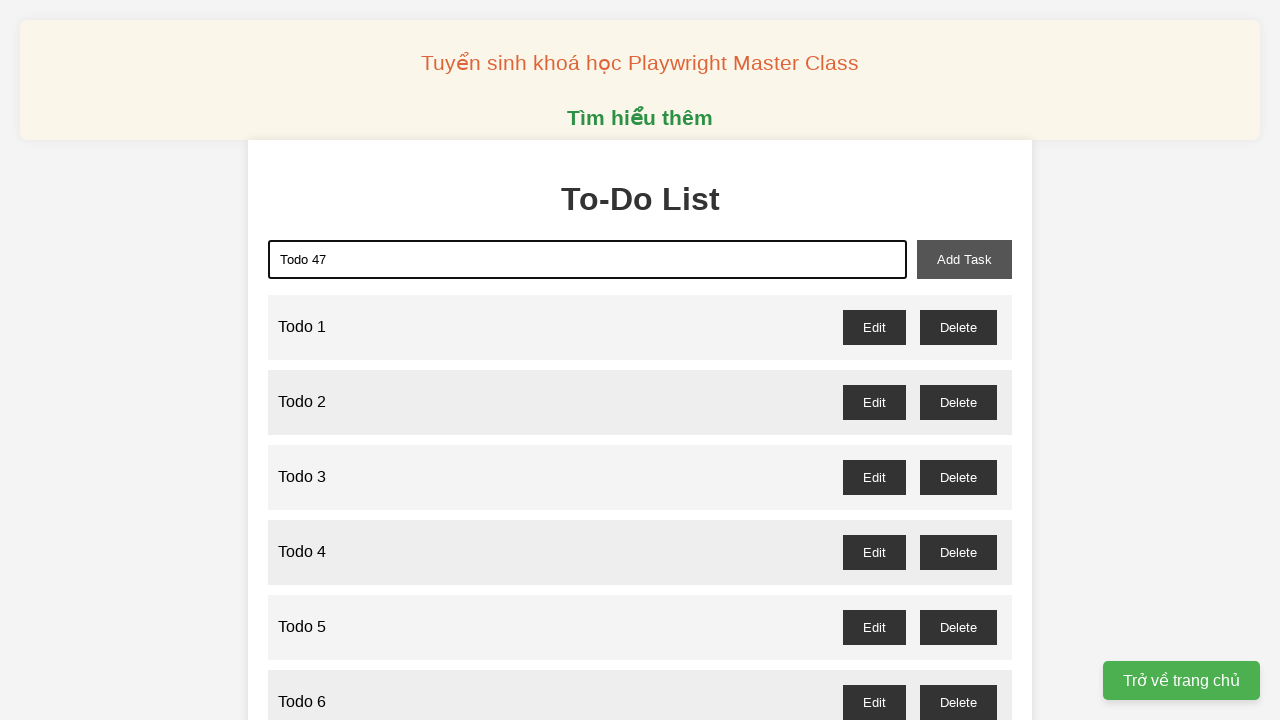

Clicked add task button to create 'Todo 47' at (964, 259) on xpath=//button[@id='add-task']
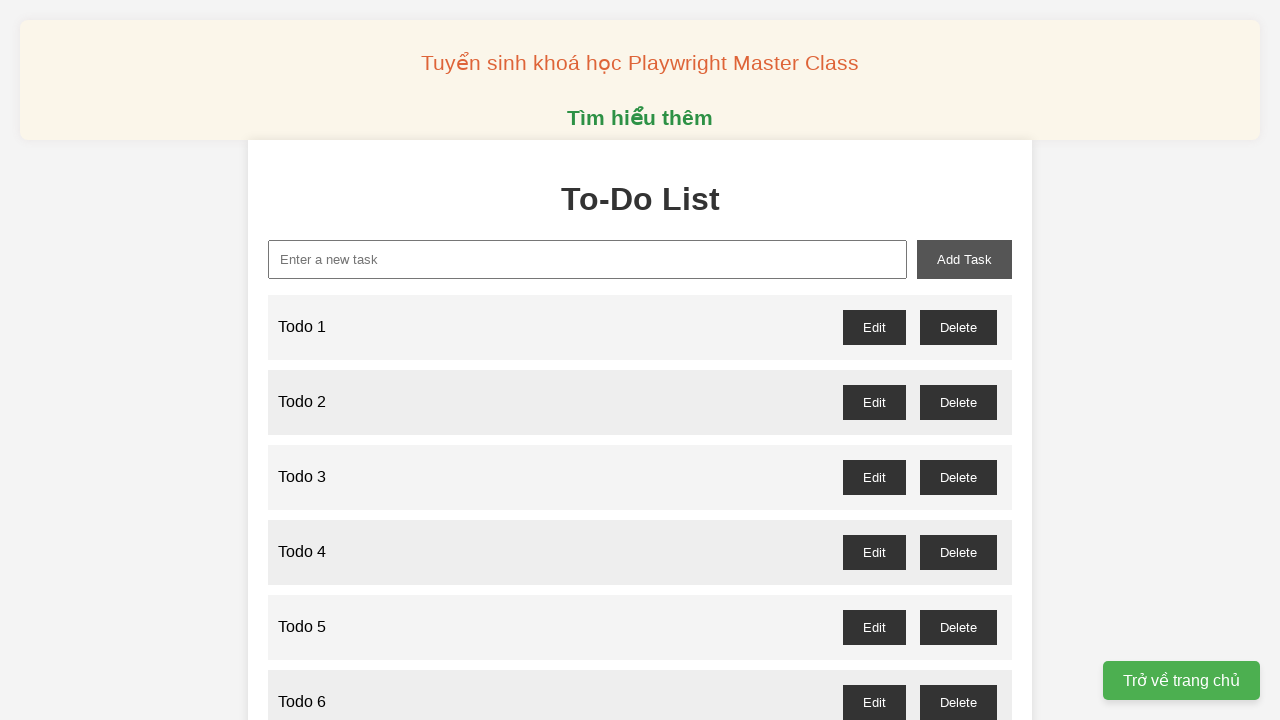

Filled new task input with 'Todo 48' on xpath=//input[@id='new-task']
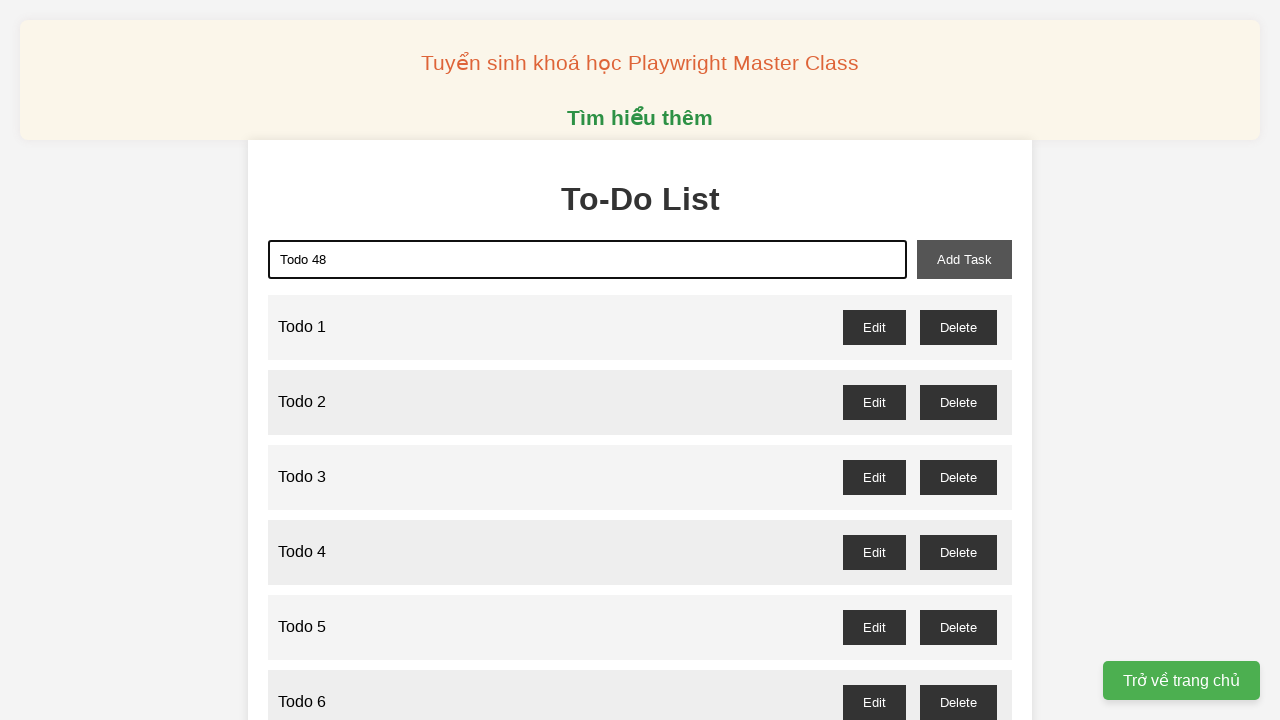

Clicked add task button to create 'Todo 48' at (964, 259) on xpath=//button[@id='add-task']
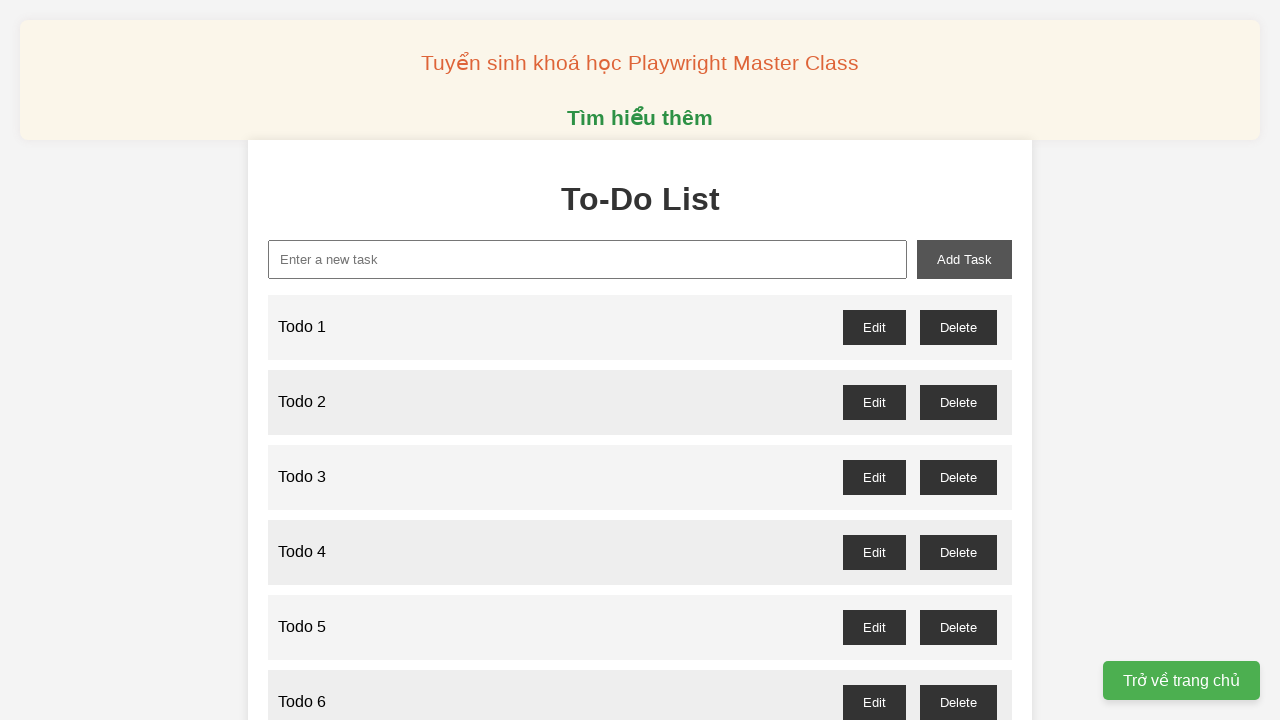

Filled new task input with 'Todo 49' on xpath=//input[@id='new-task']
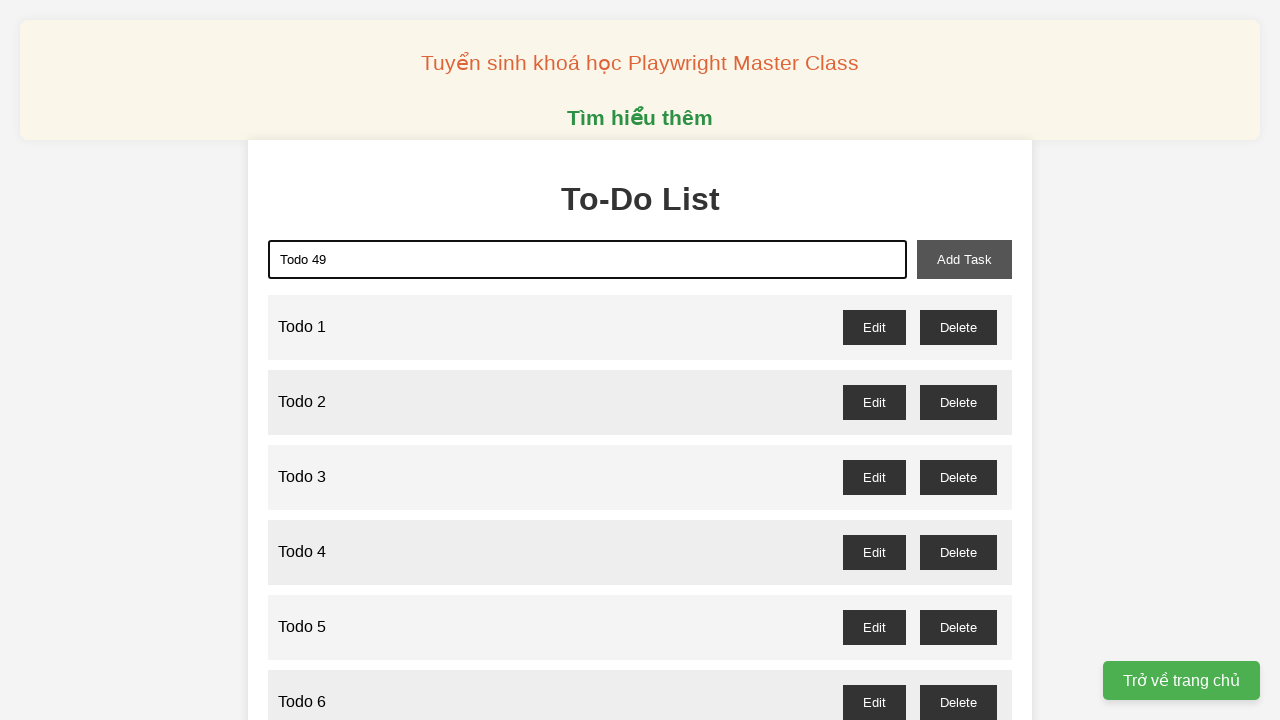

Clicked add task button to create 'Todo 49' at (964, 259) on xpath=//button[@id='add-task']
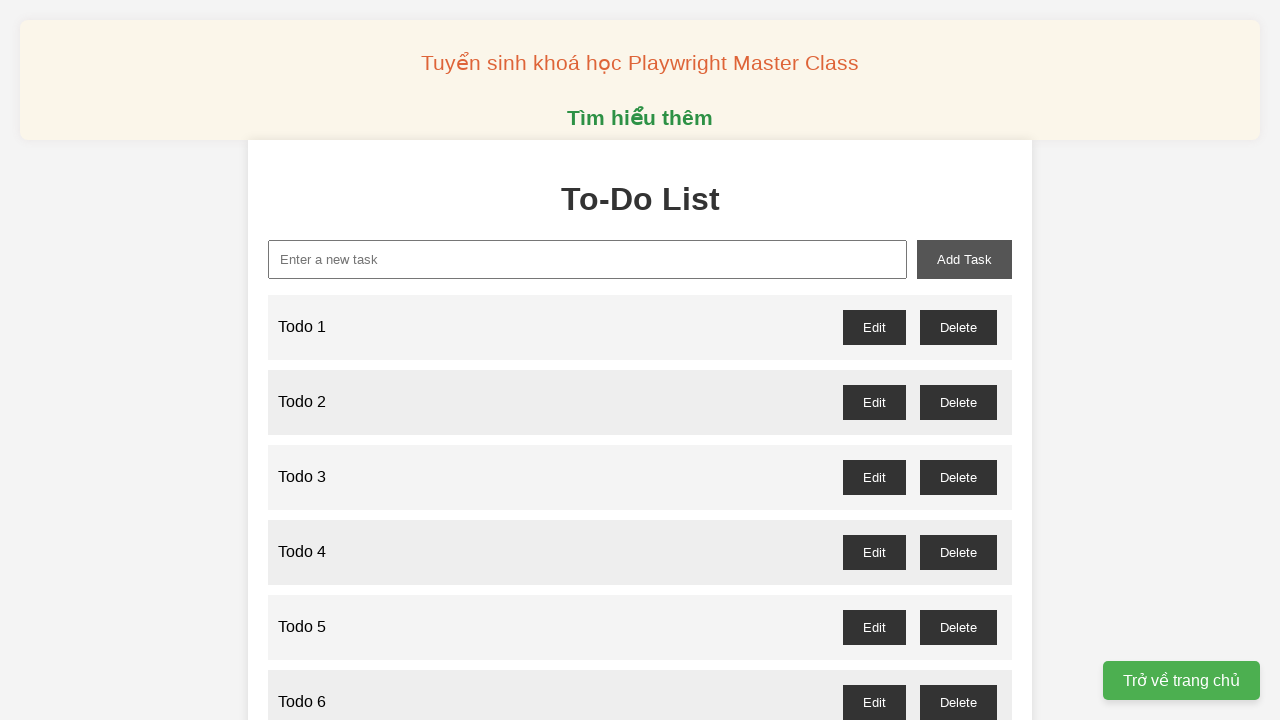

Filled new task input with 'Todo 50' on xpath=//input[@id='new-task']
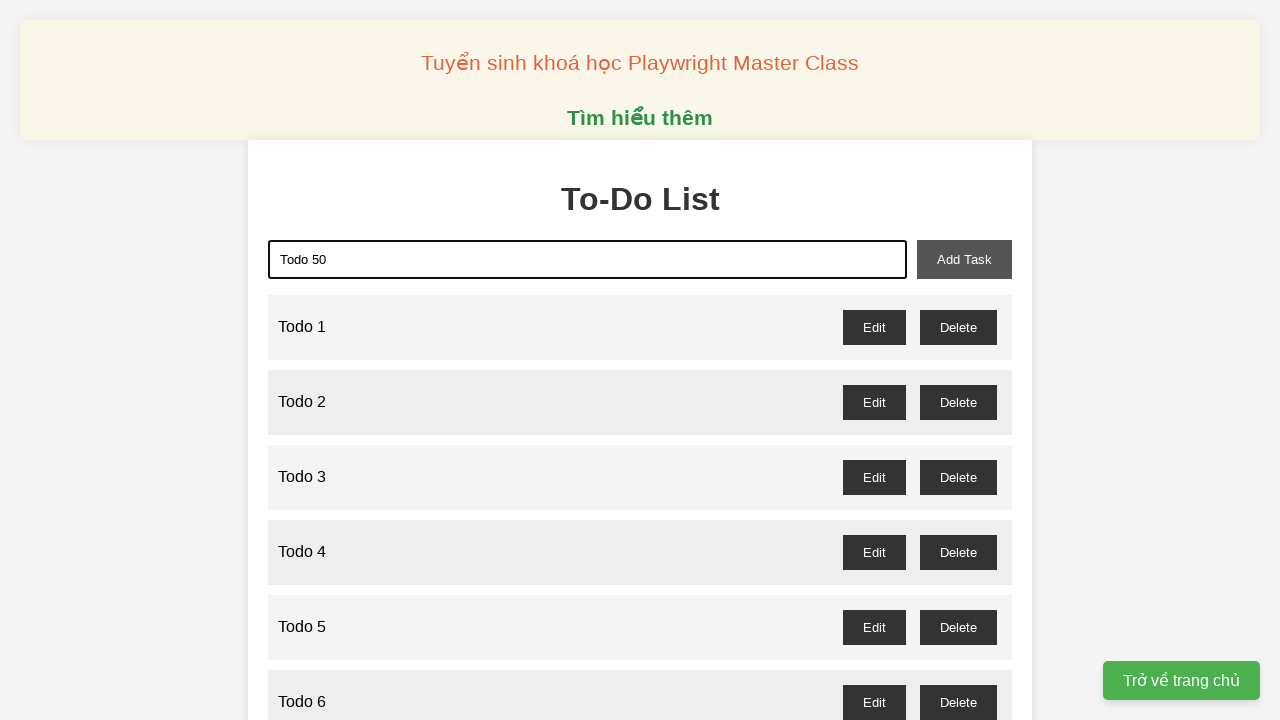

Clicked add task button to create 'Todo 50' at (964, 259) on xpath=//button[@id='add-task']
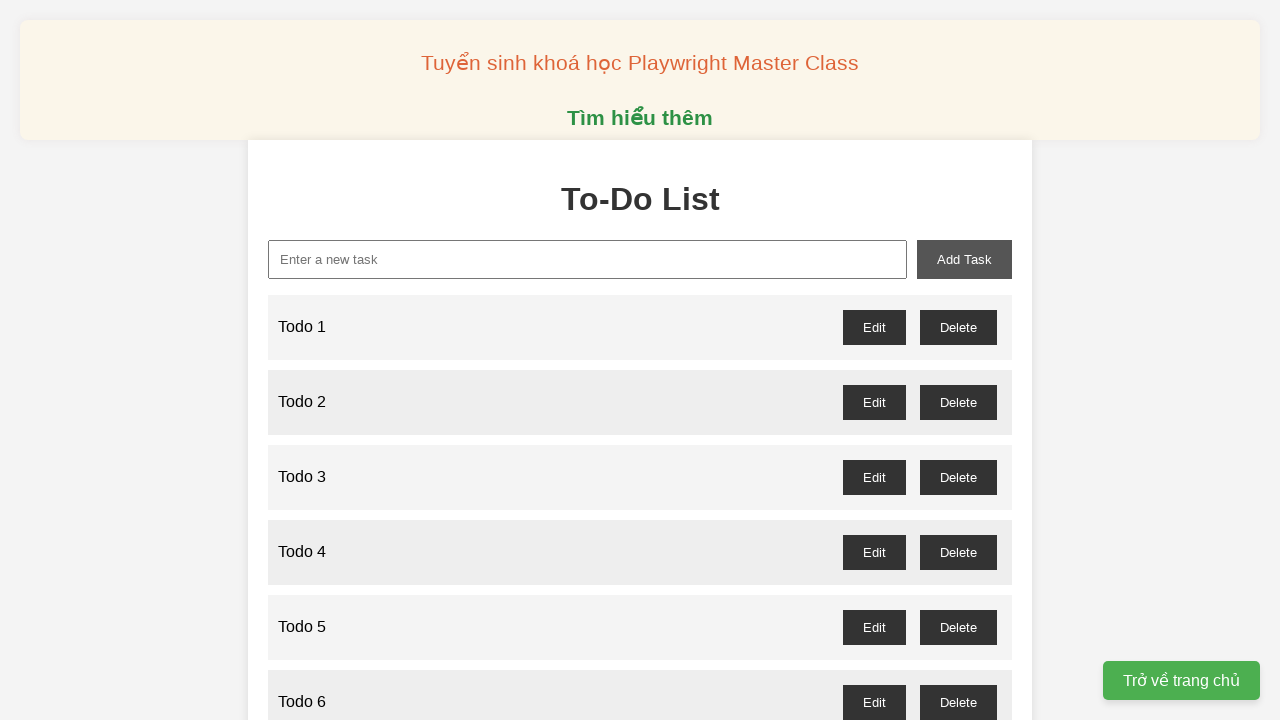

Filled new task input with 'Todo 51' on xpath=//input[@id='new-task']
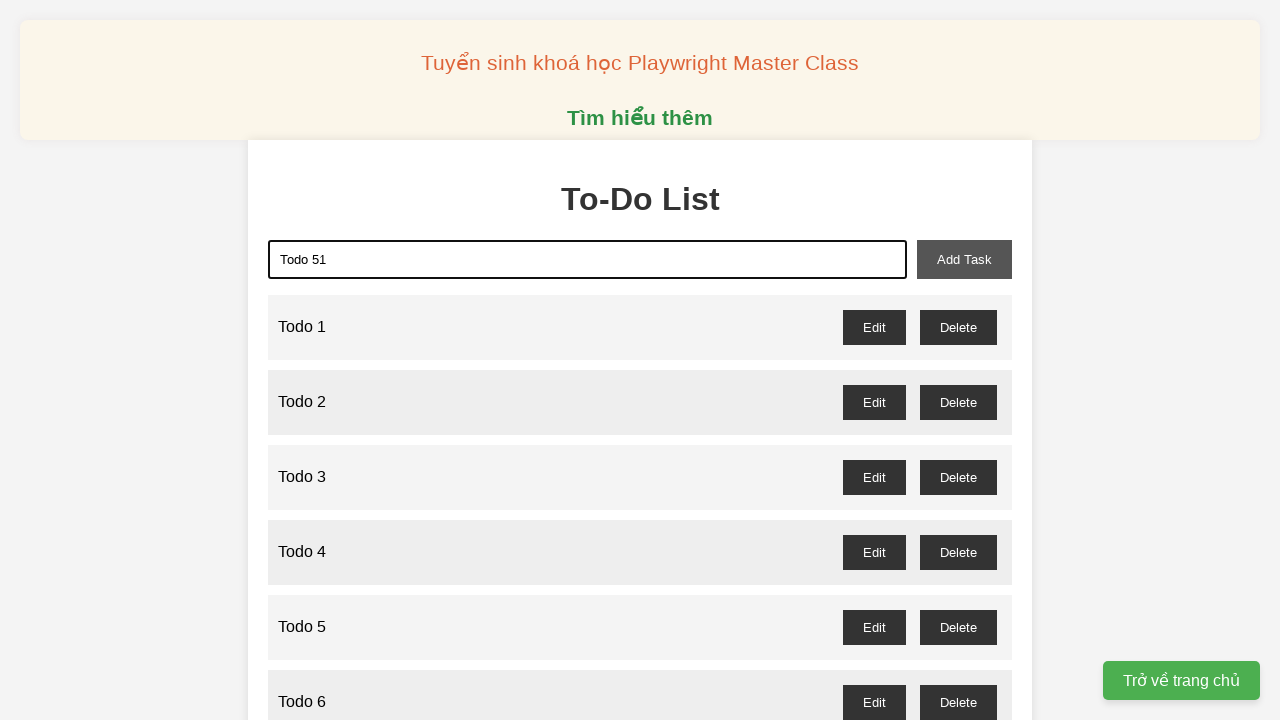

Clicked add task button to create 'Todo 51' at (964, 259) on xpath=//button[@id='add-task']
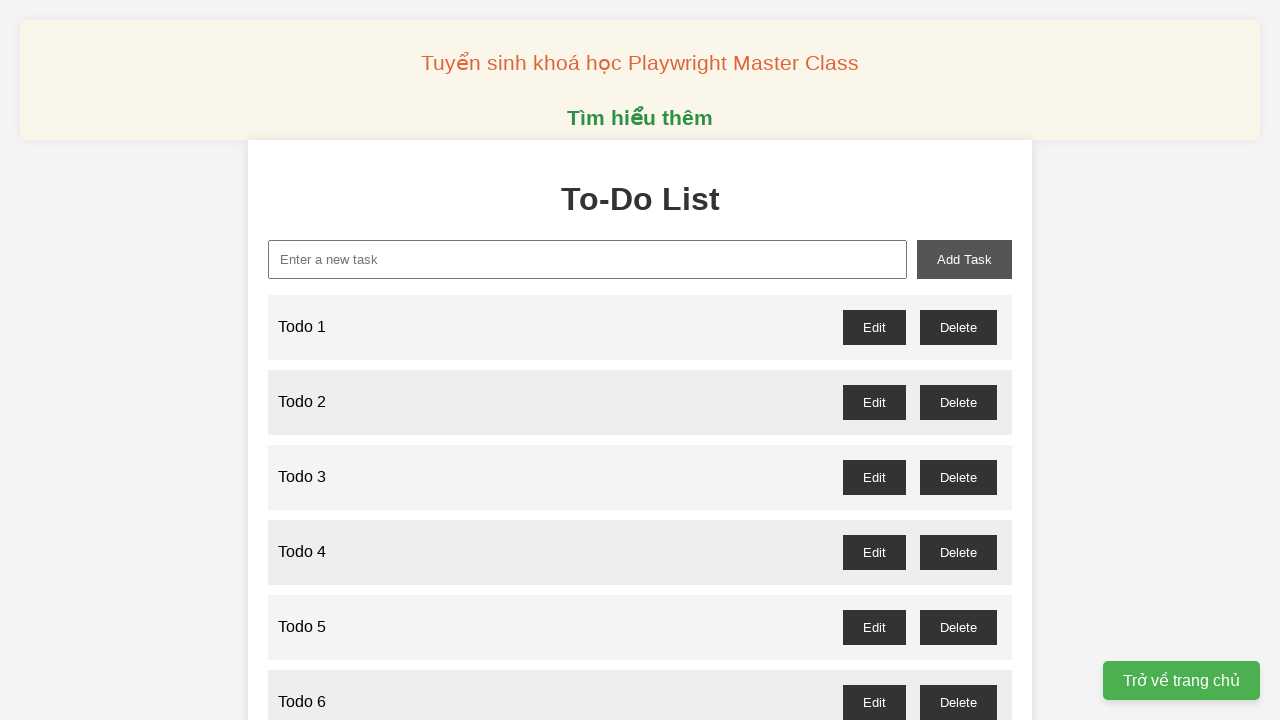

Filled new task input with 'Todo 52' on xpath=//input[@id='new-task']
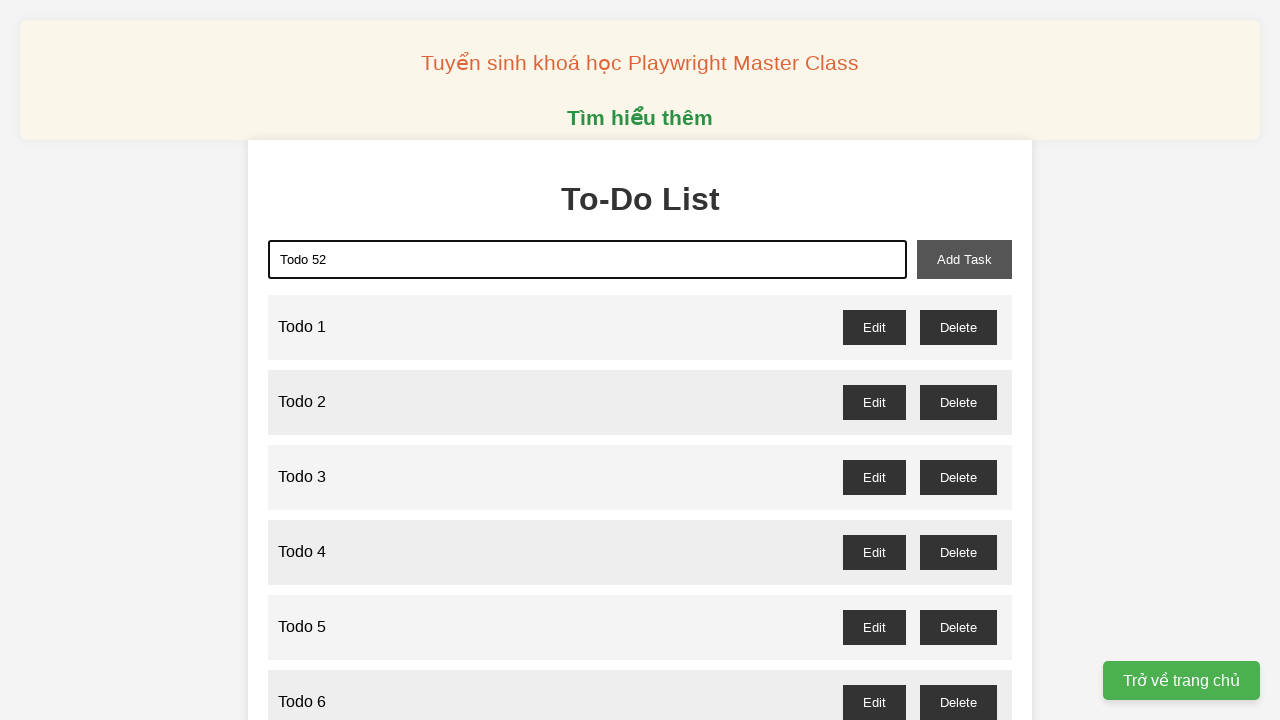

Clicked add task button to create 'Todo 52' at (964, 259) on xpath=//button[@id='add-task']
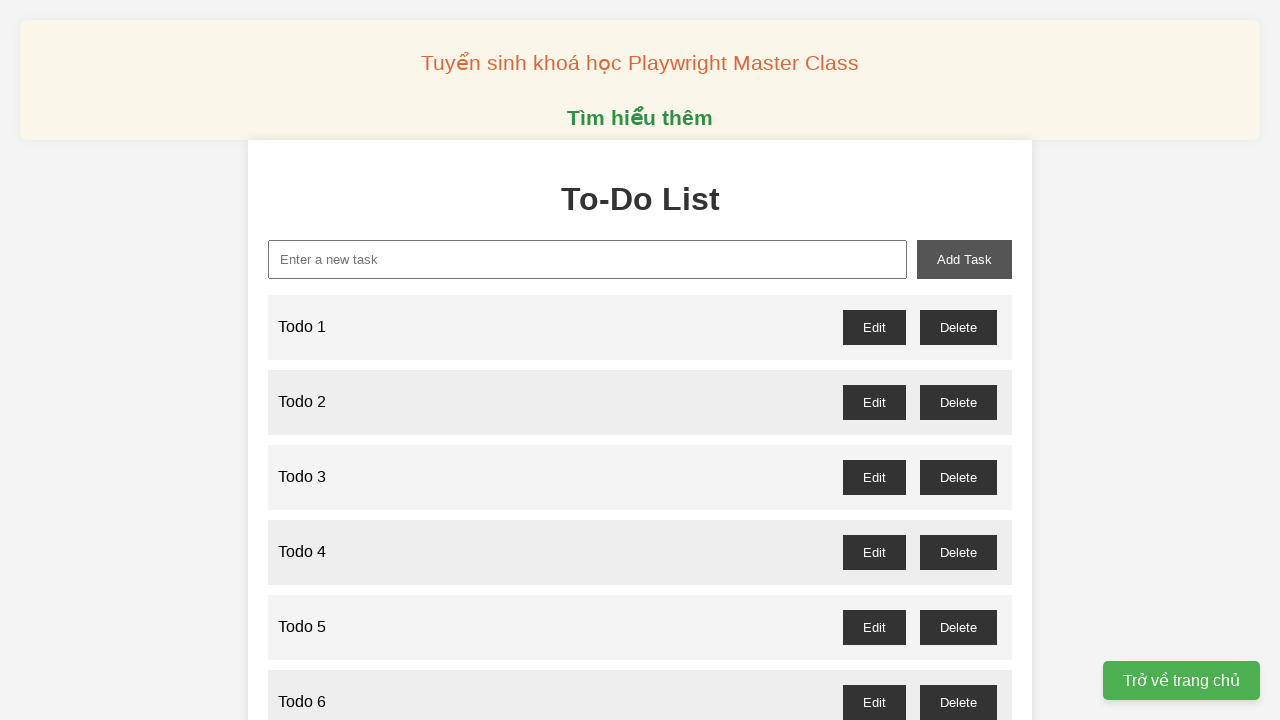

Filled new task input with 'Todo 53' on xpath=//input[@id='new-task']
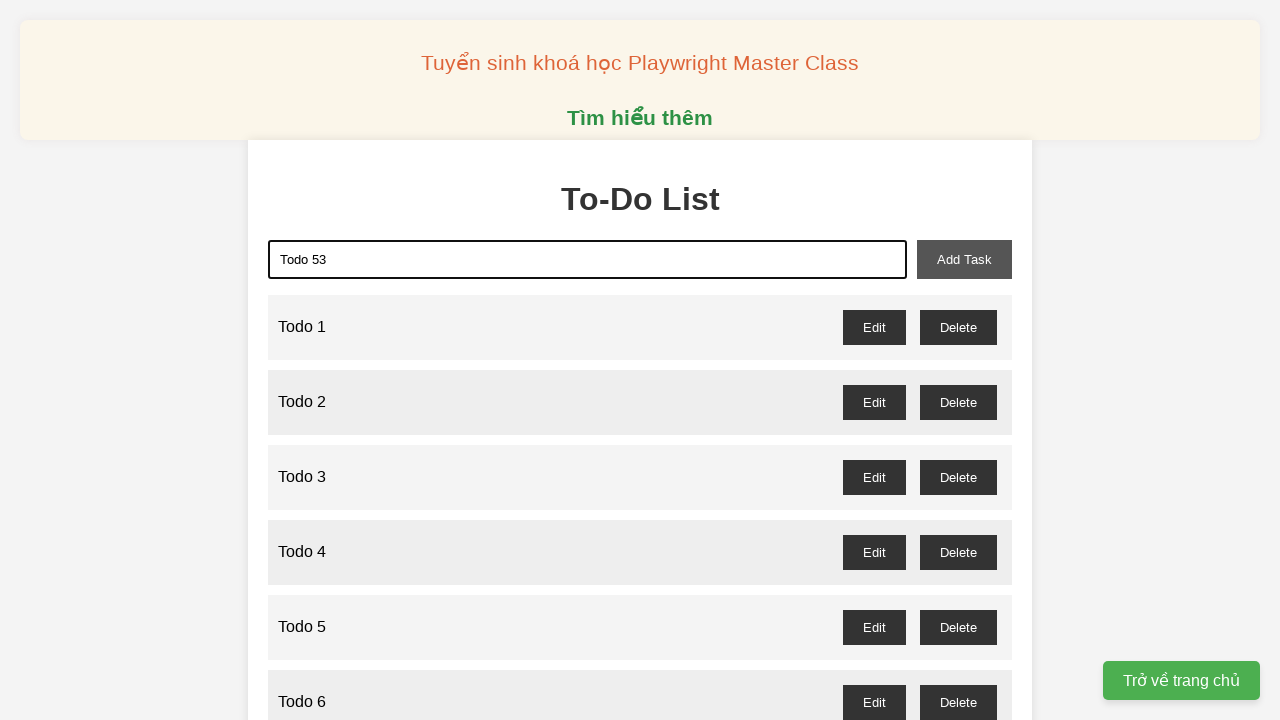

Clicked add task button to create 'Todo 53' at (964, 259) on xpath=//button[@id='add-task']
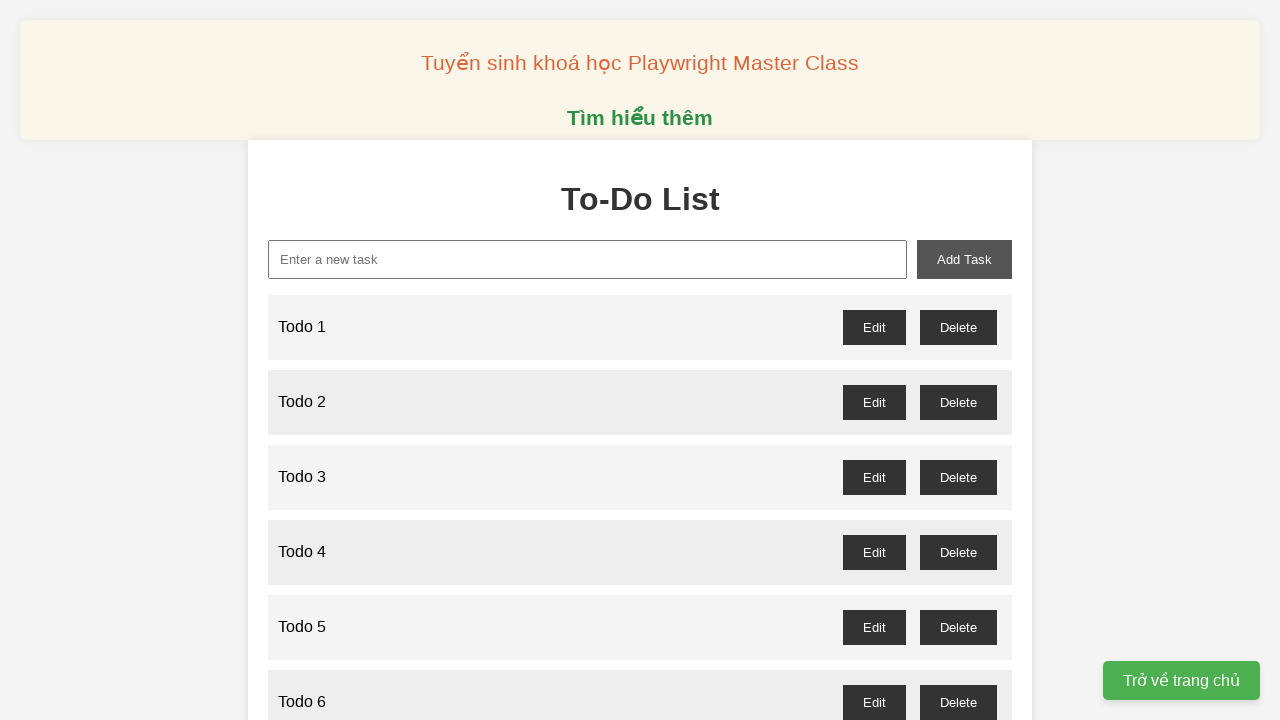

Filled new task input with 'Todo 54' on xpath=//input[@id='new-task']
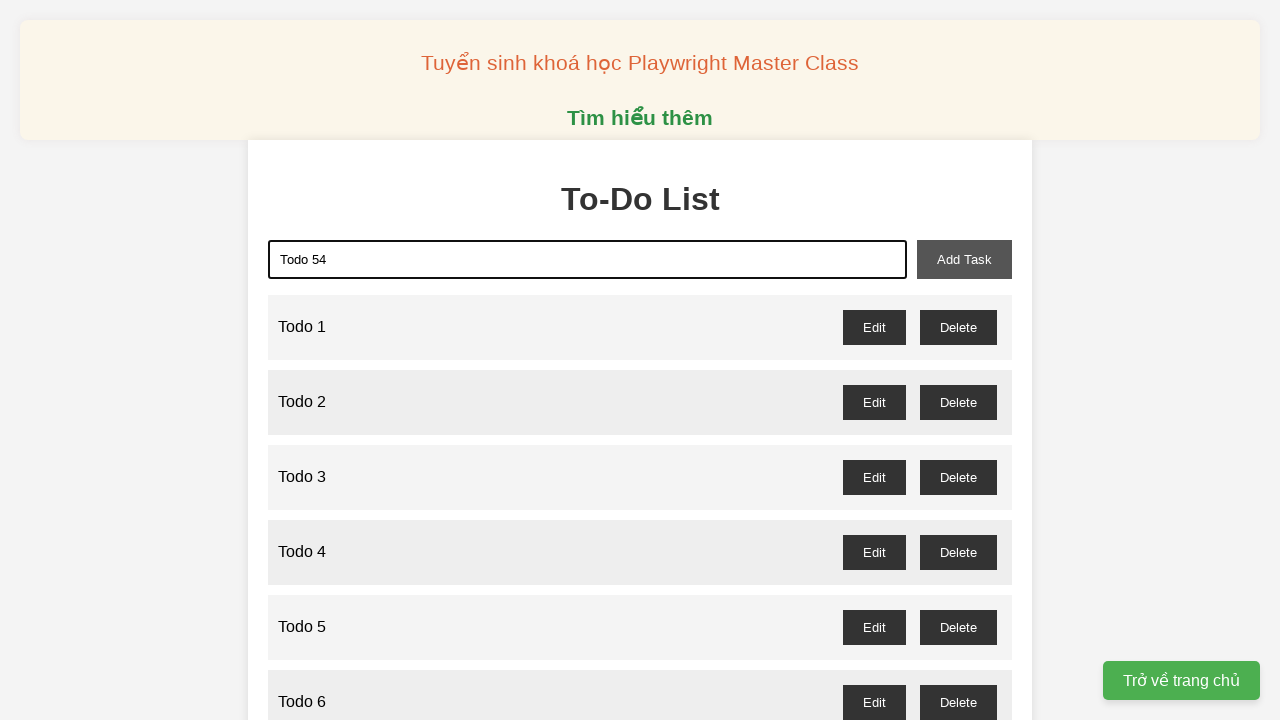

Clicked add task button to create 'Todo 54' at (964, 259) on xpath=//button[@id='add-task']
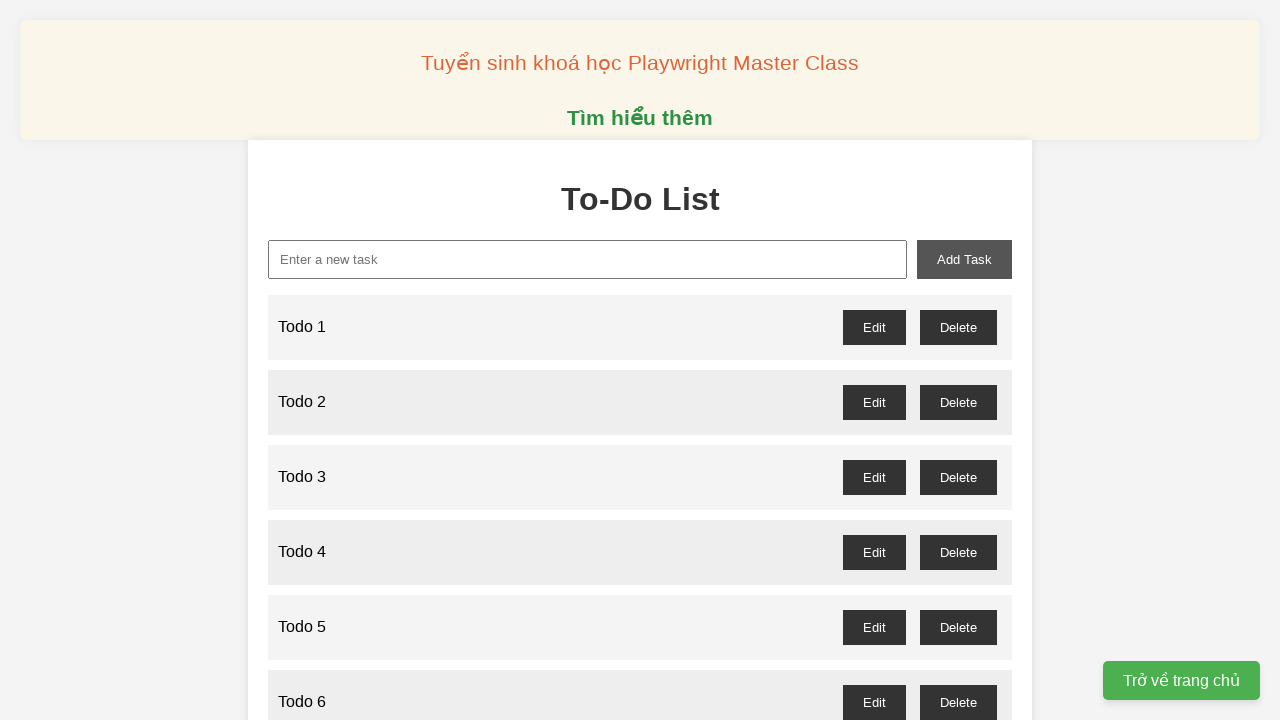

Filled new task input with 'Todo 55' on xpath=//input[@id='new-task']
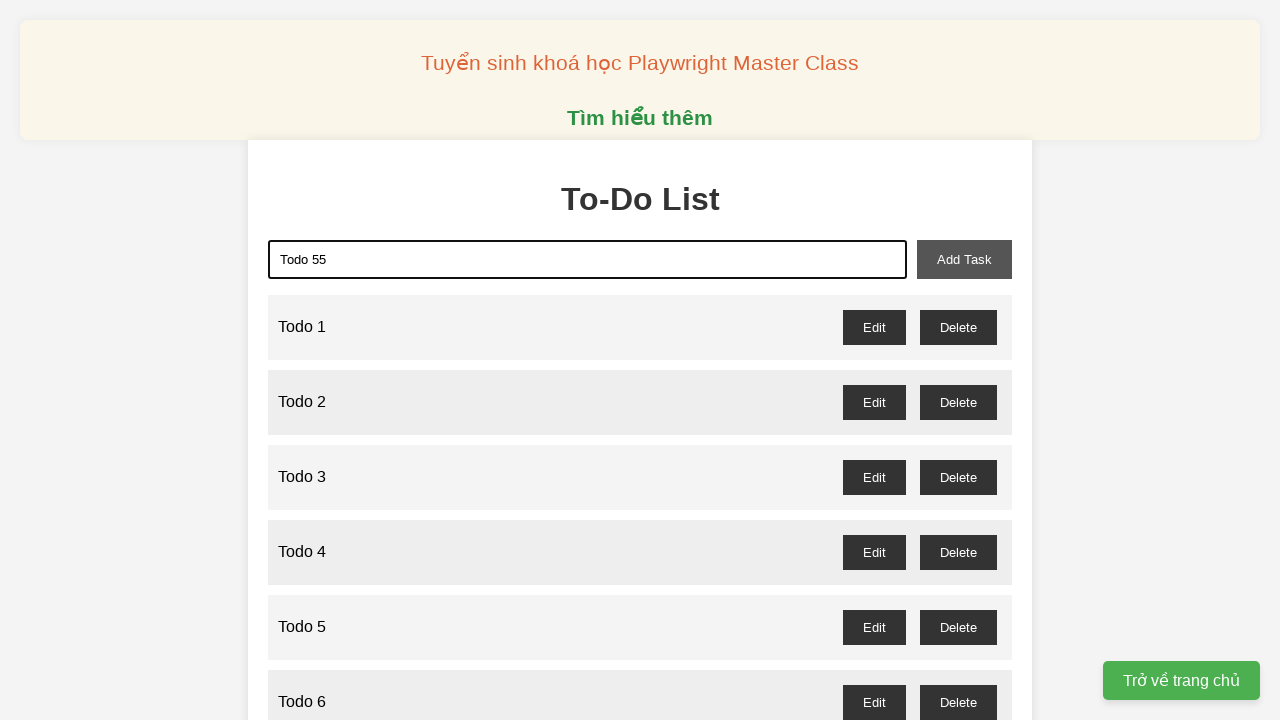

Clicked add task button to create 'Todo 55' at (964, 259) on xpath=//button[@id='add-task']
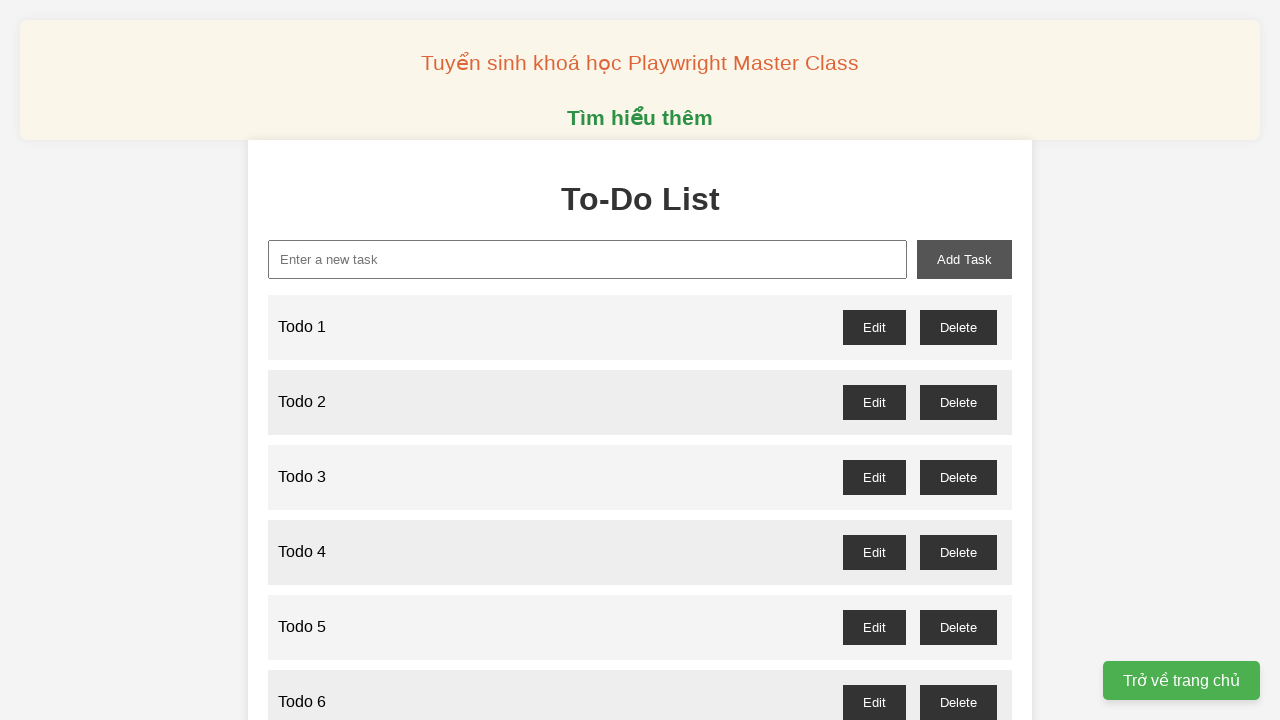

Filled new task input with 'Todo 56' on xpath=//input[@id='new-task']
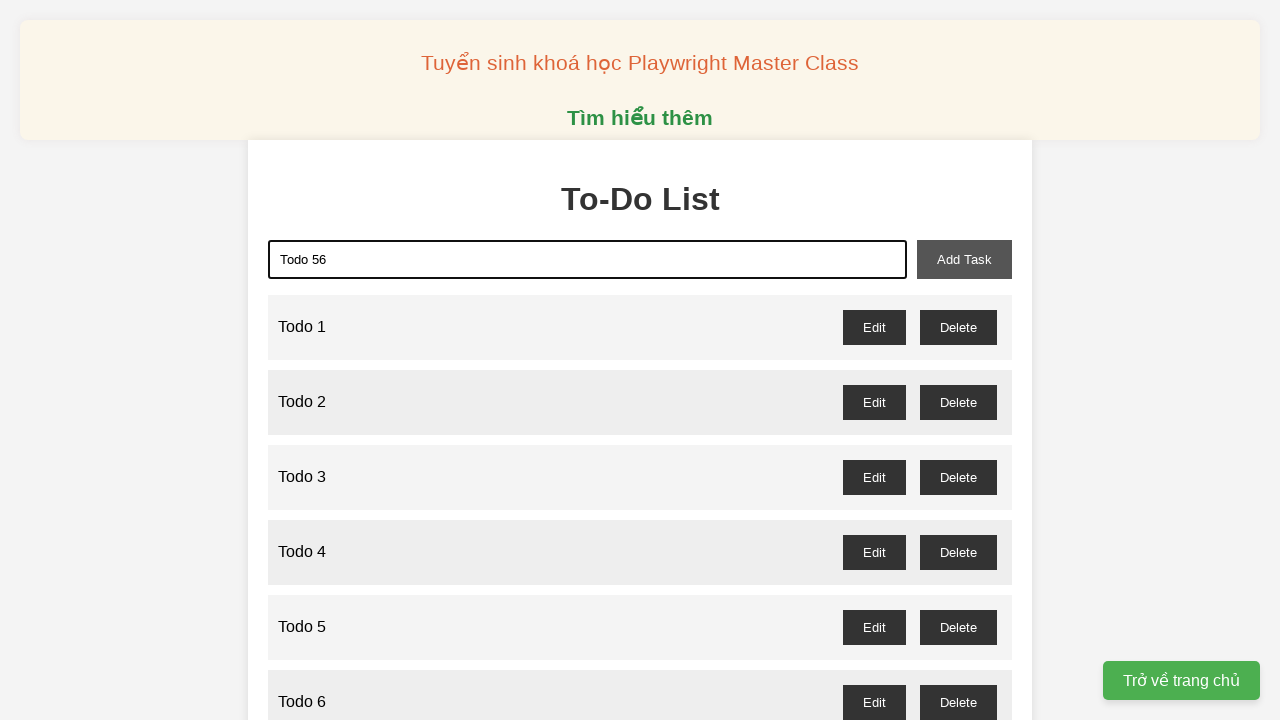

Clicked add task button to create 'Todo 56' at (964, 259) on xpath=//button[@id='add-task']
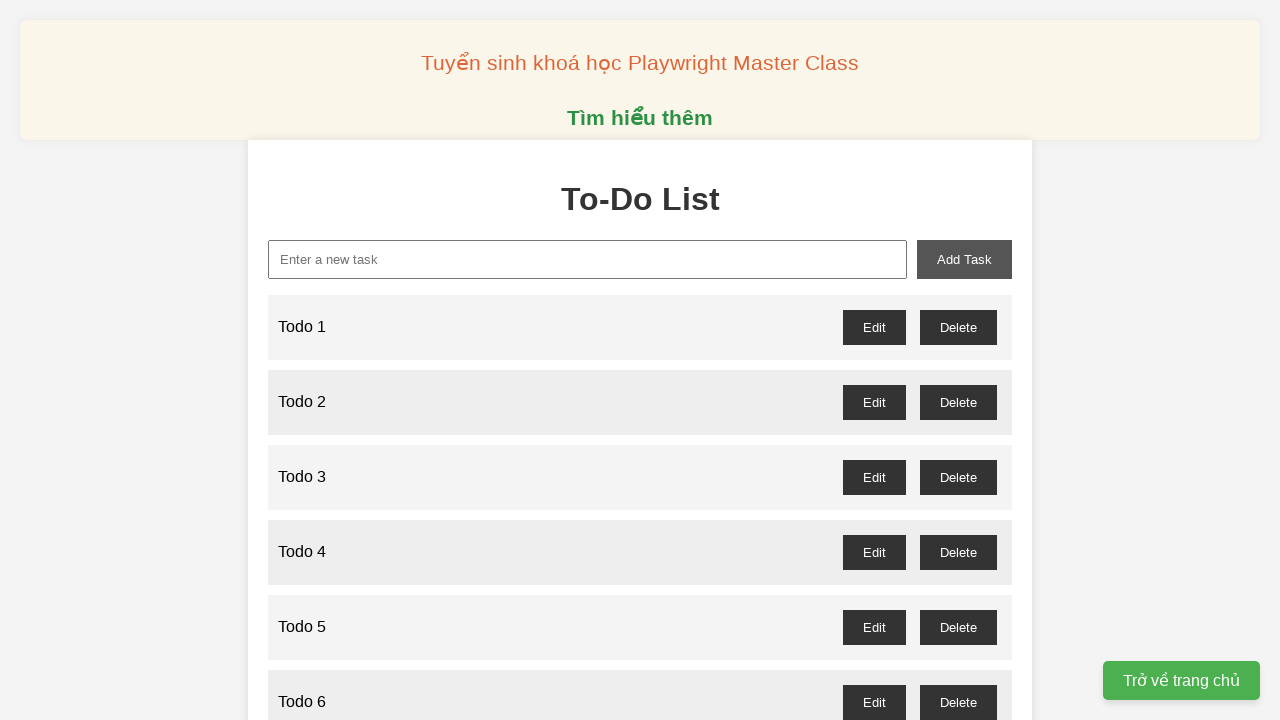

Filled new task input with 'Todo 57' on xpath=//input[@id='new-task']
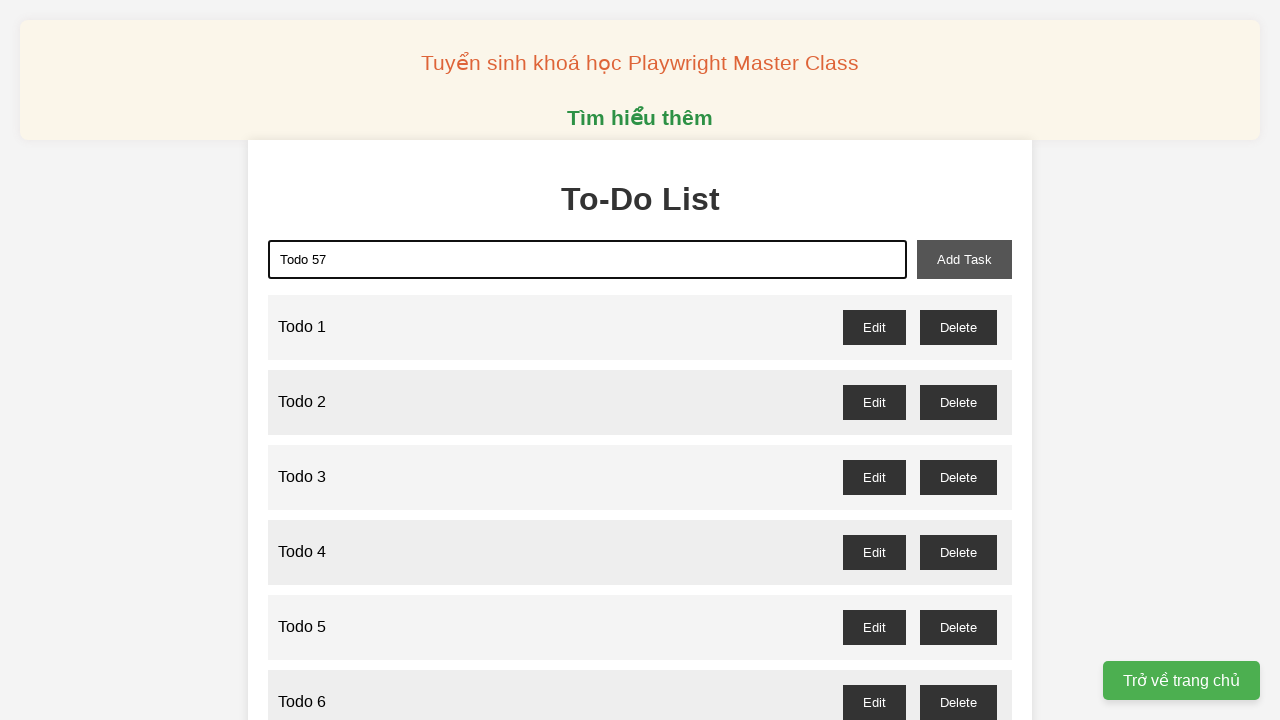

Clicked add task button to create 'Todo 57' at (964, 259) on xpath=//button[@id='add-task']
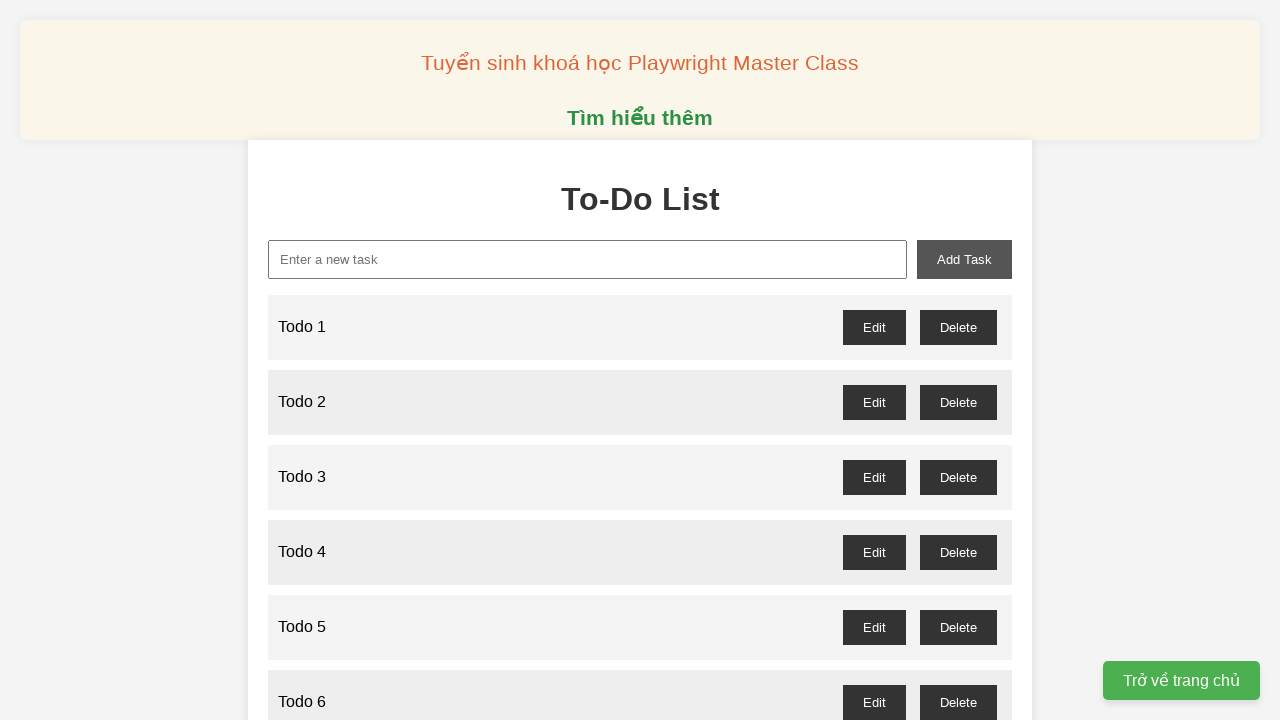

Filled new task input with 'Todo 58' on xpath=//input[@id='new-task']
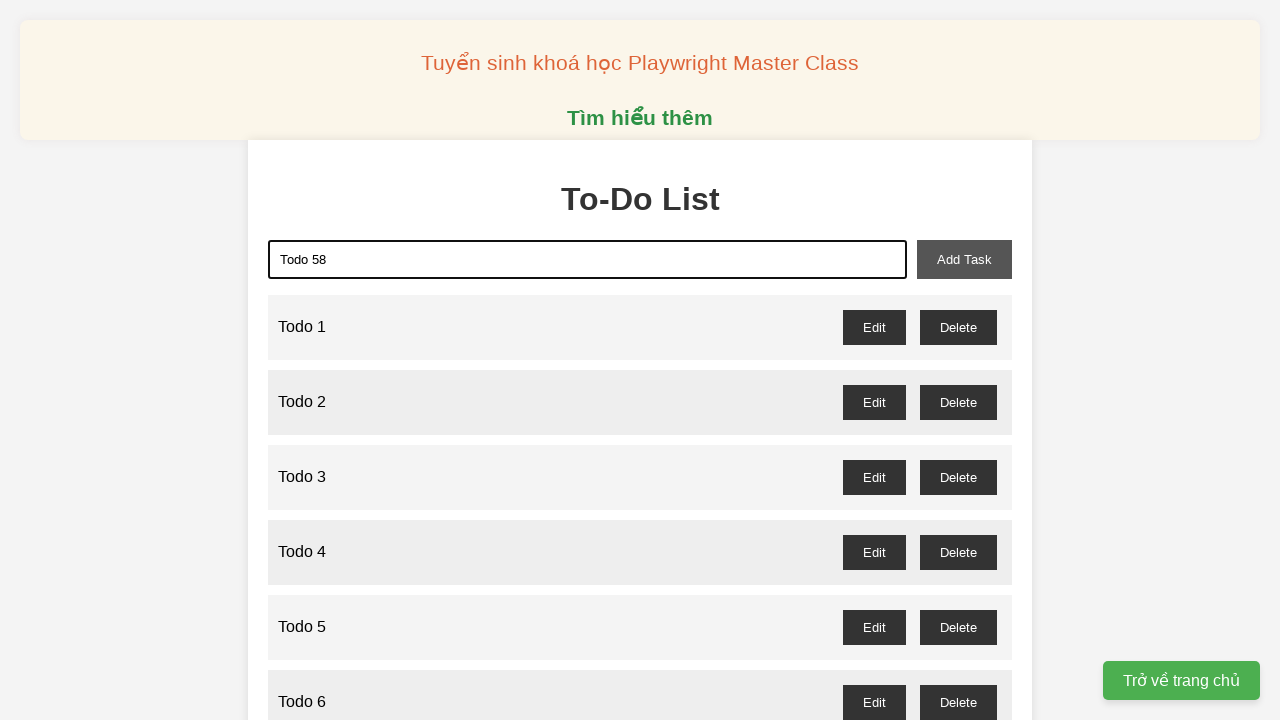

Clicked add task button to create 'Todo 58' at (964, 259) on xpath=//button[@id='add-task']
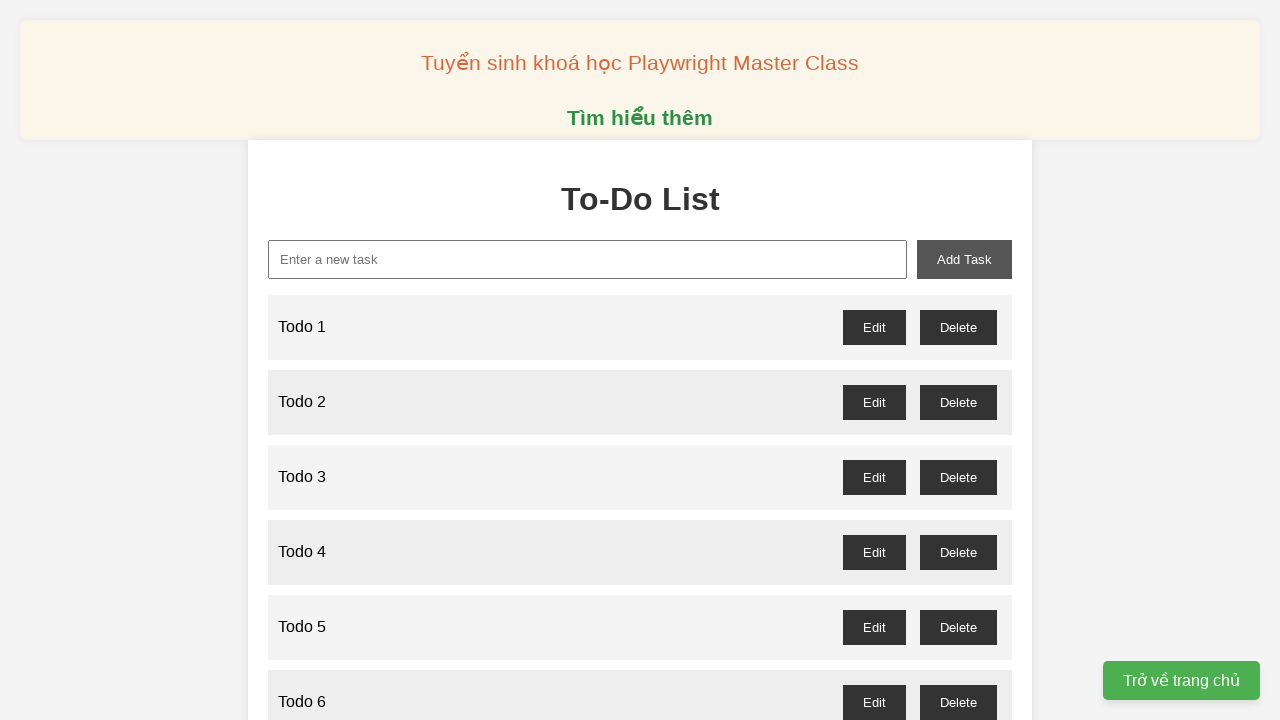

Filled new task input with 'Todo 59' on xpath=//input[@id='new-task']
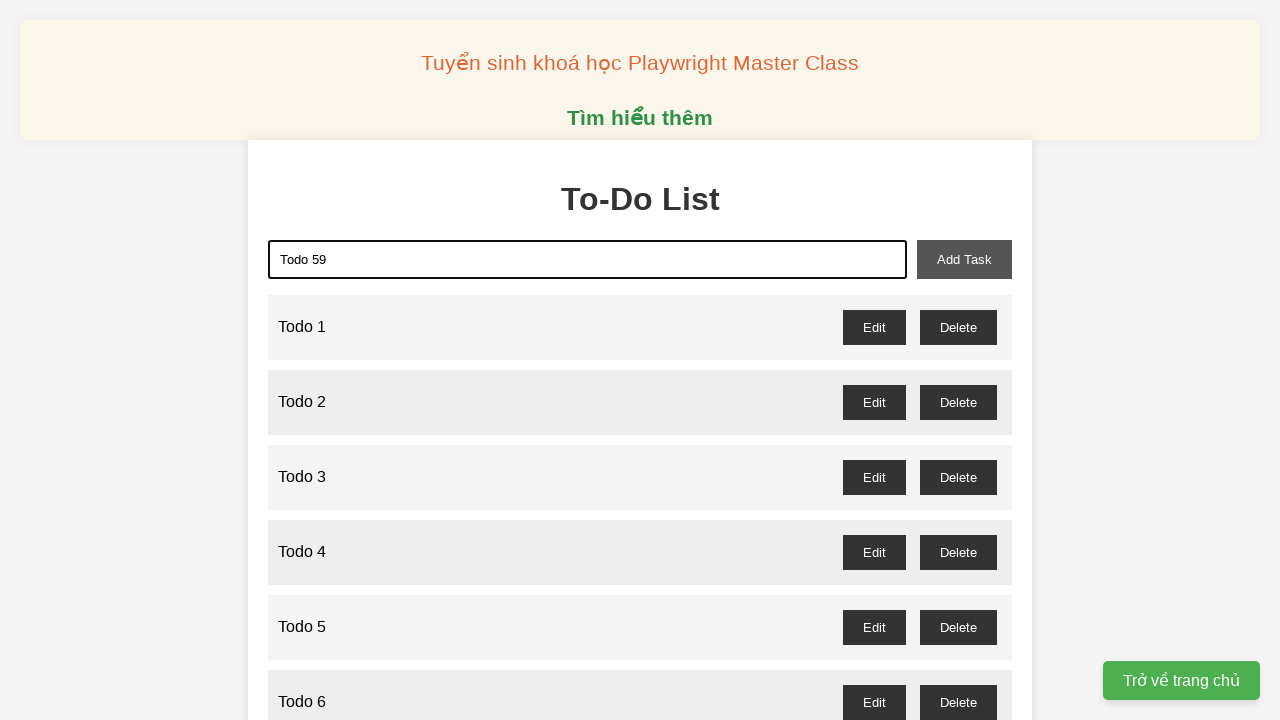

Clicked add task button to create 'Todo 59' at (964, 259) on xpath=//button[@id='add-task']
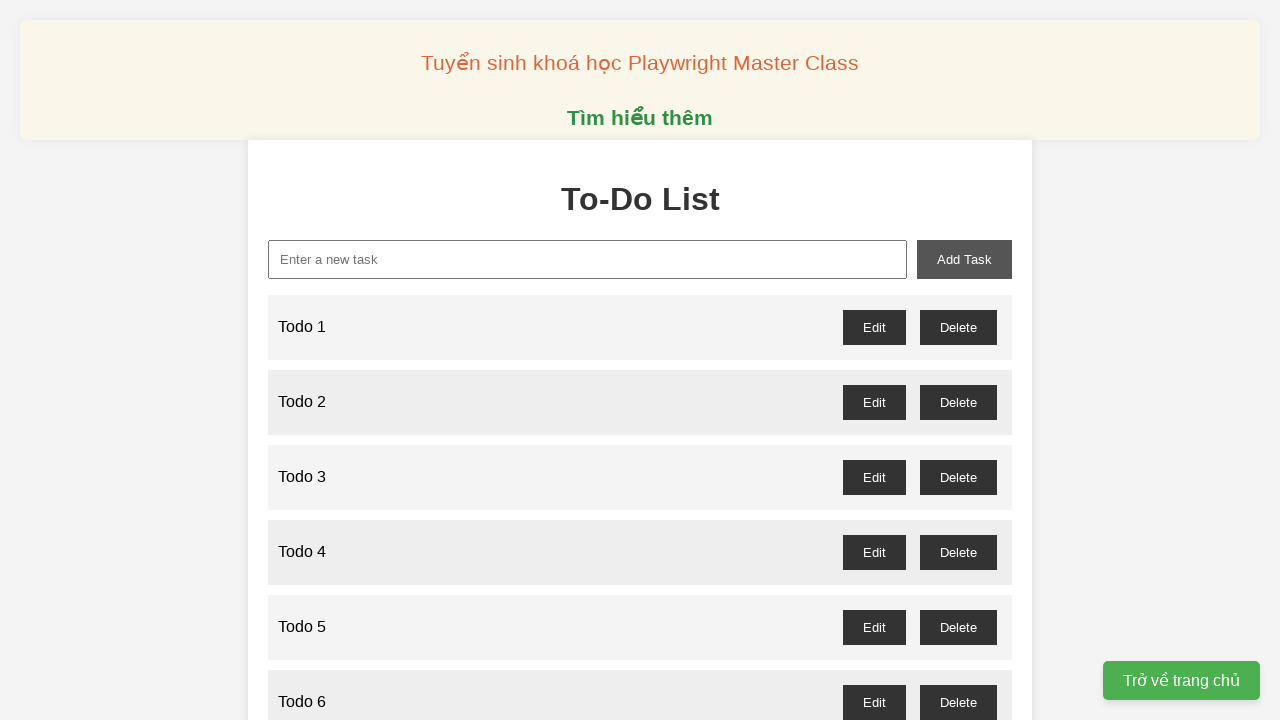

Filled new task input with 'Todo 60' on xpath=//input[@id='new-task']
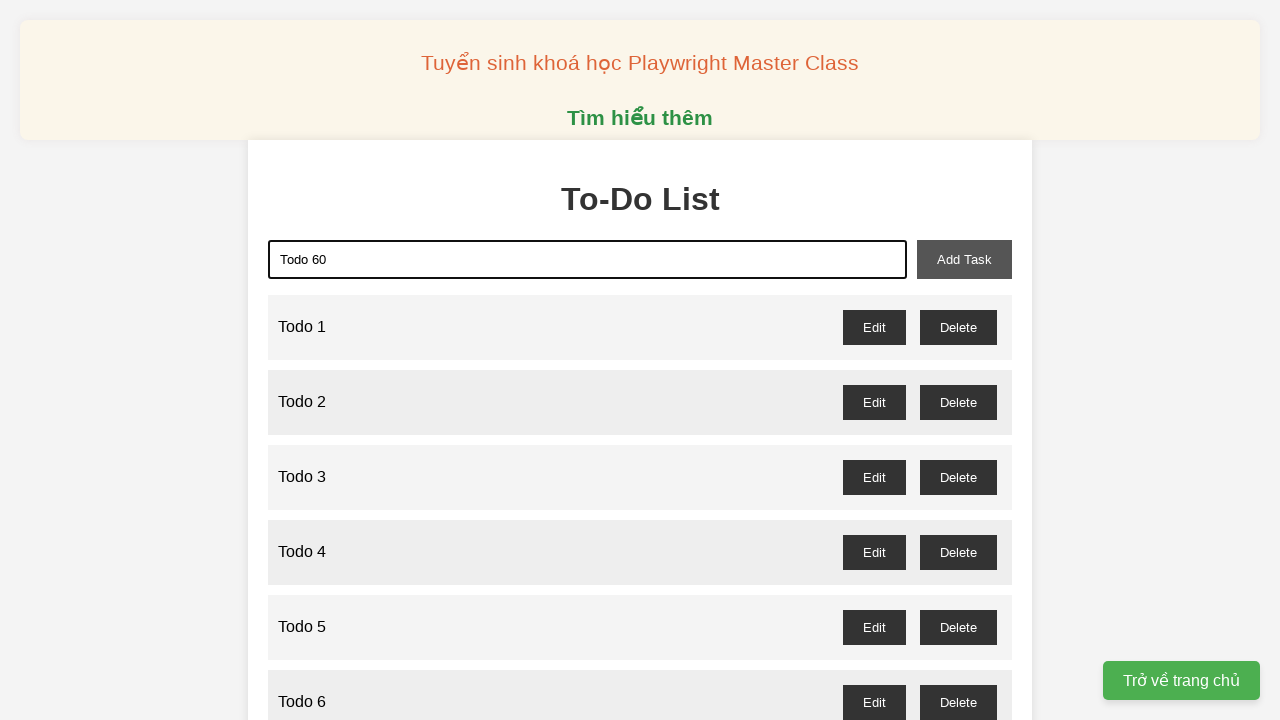

Clicked add task button to create 'Todo 60' at (964, 259) on xpath=//button[@id='add-task']
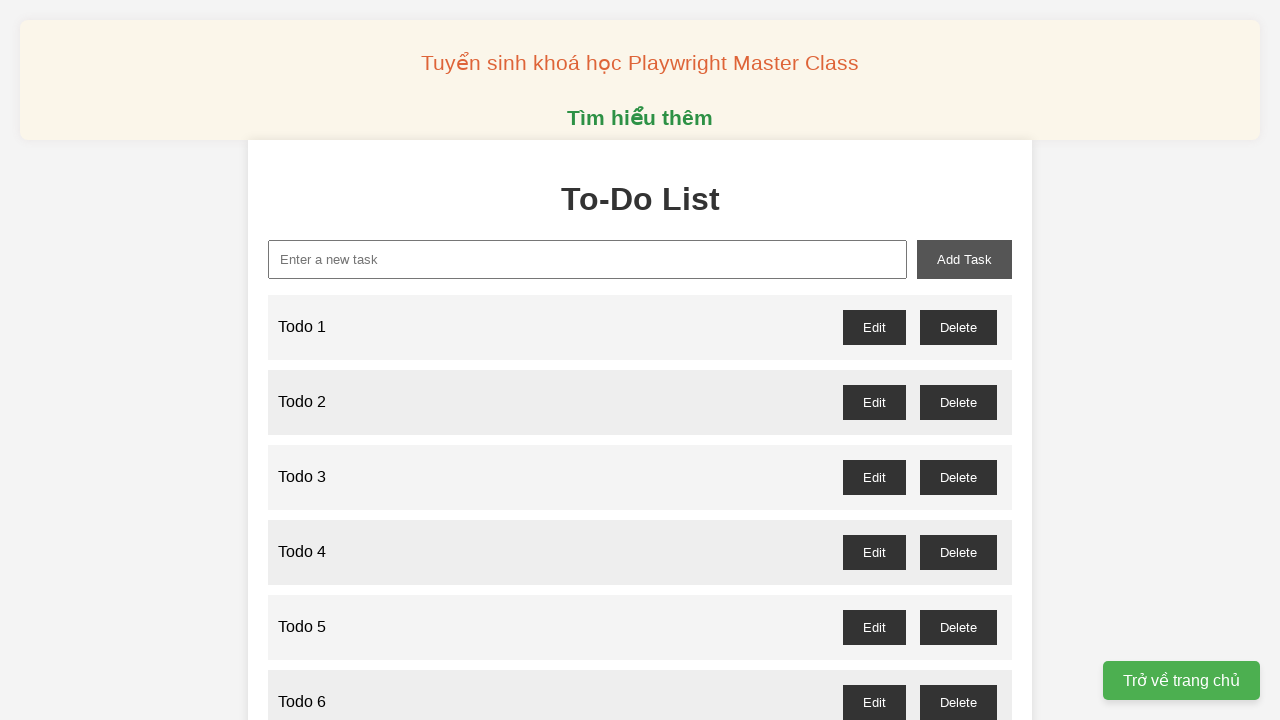

Filled new task input with 'Todo 61' on xpath=//input[@id='new-task']
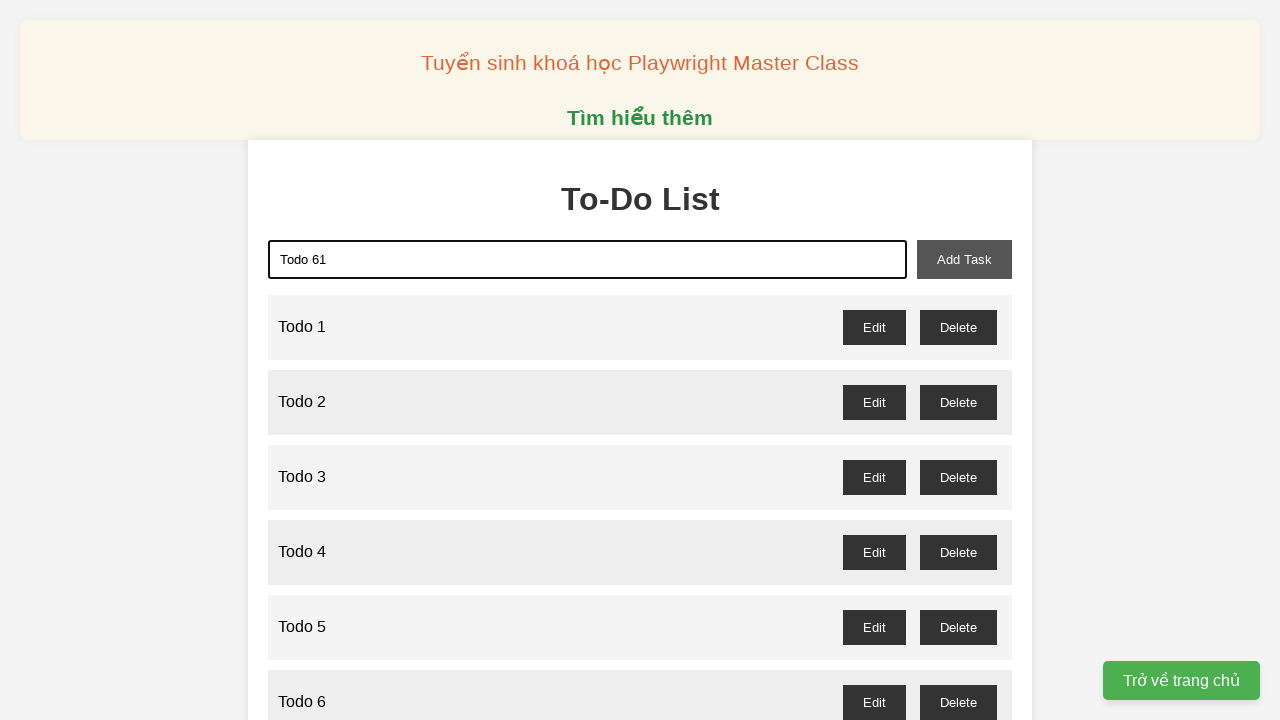

Clicked add task button to create 'Todo 61' at (964, 259) on xpath=//button[@id='add-task']
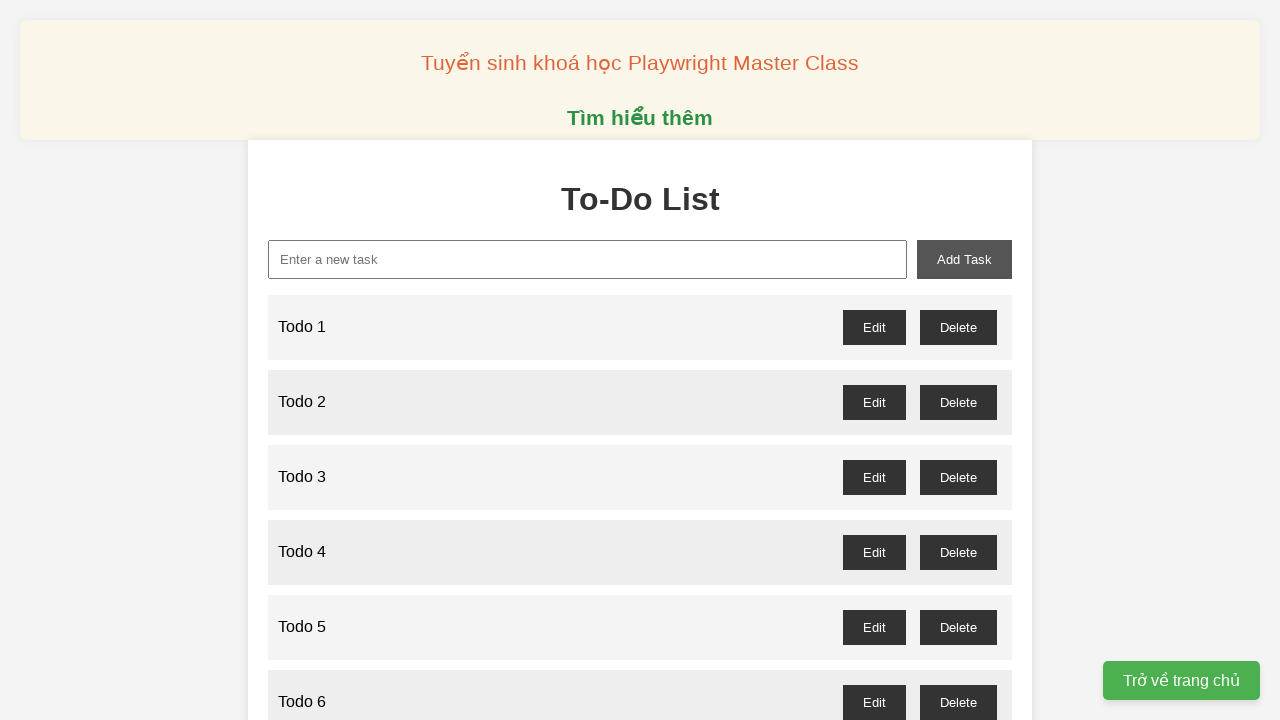

Filled new task input with 'Todo 62' on xpath=//input[@id='new-task']
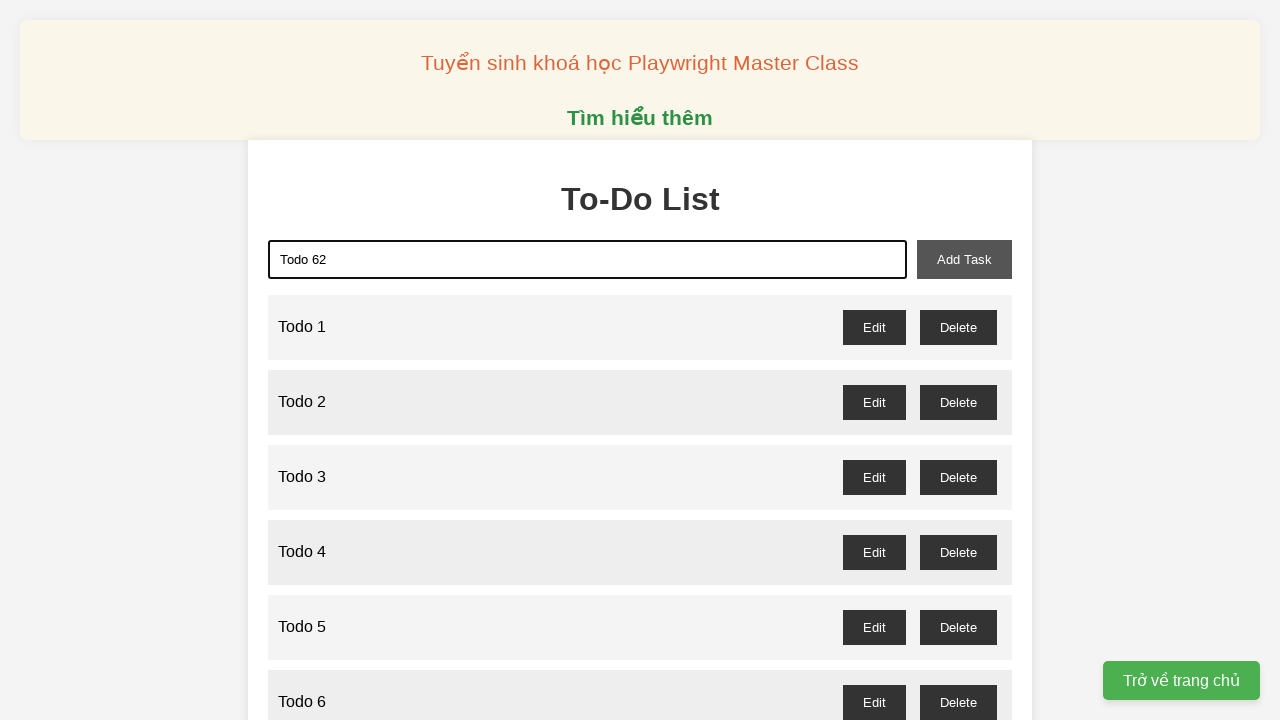

Clicked add task button to create 'Todo 62' at (964, 259) on xpath=//button[@id='add-task']
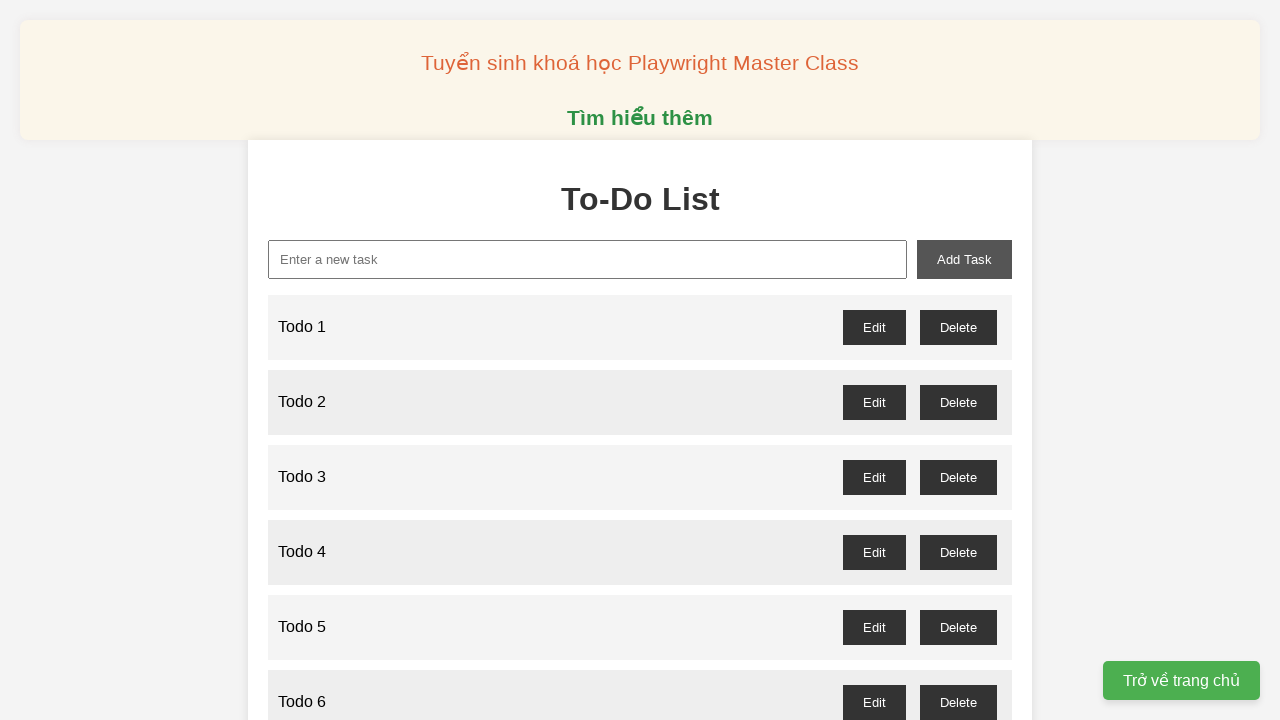

Filled new task input with 'Todo 63' on xpath=//input[@id='new-task']
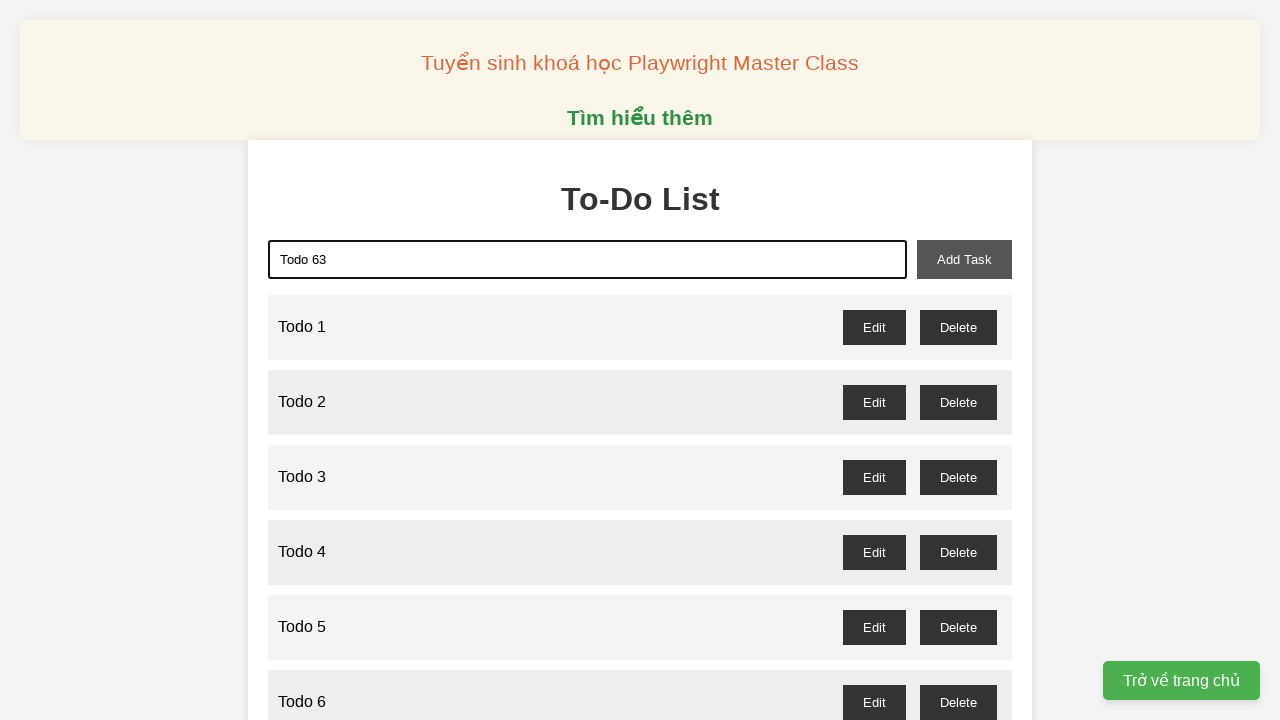

Clicked add task button to create 'Todo 63' at (964, 259) on xpath=//button[@id='add-task']
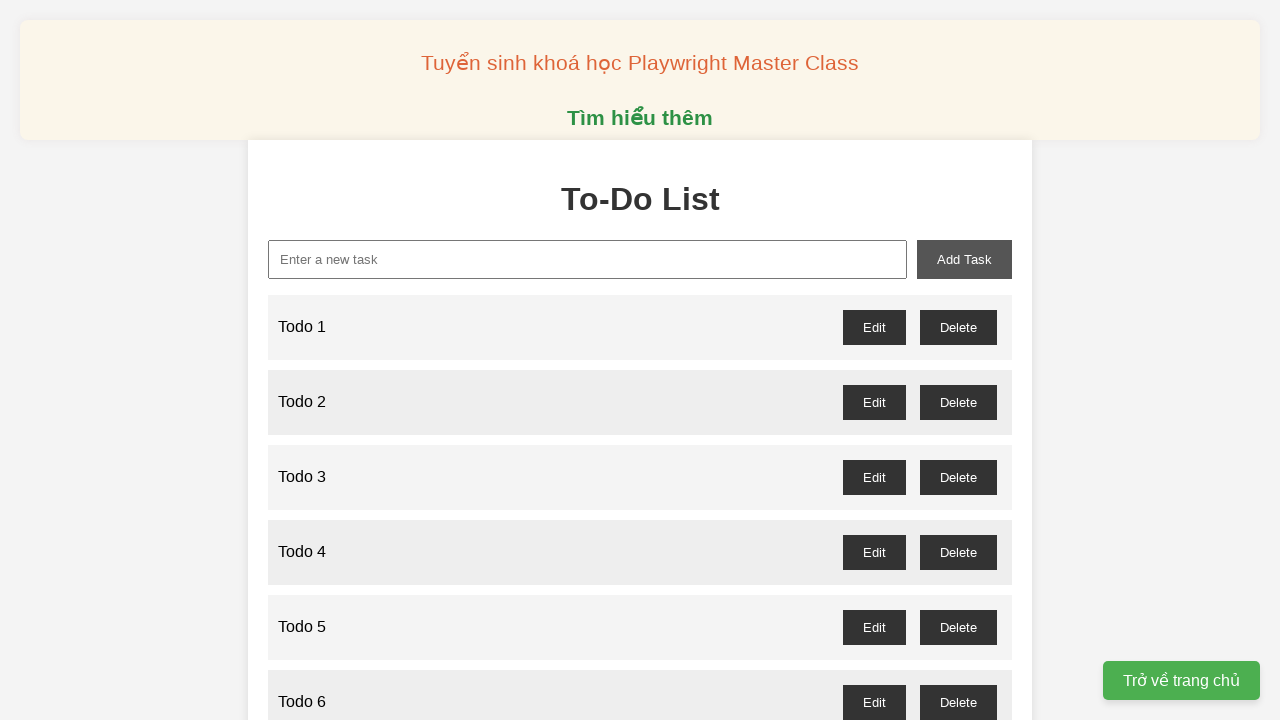

Filled new task input with 'Todo 64' on xpath=//input[@id='new-task']
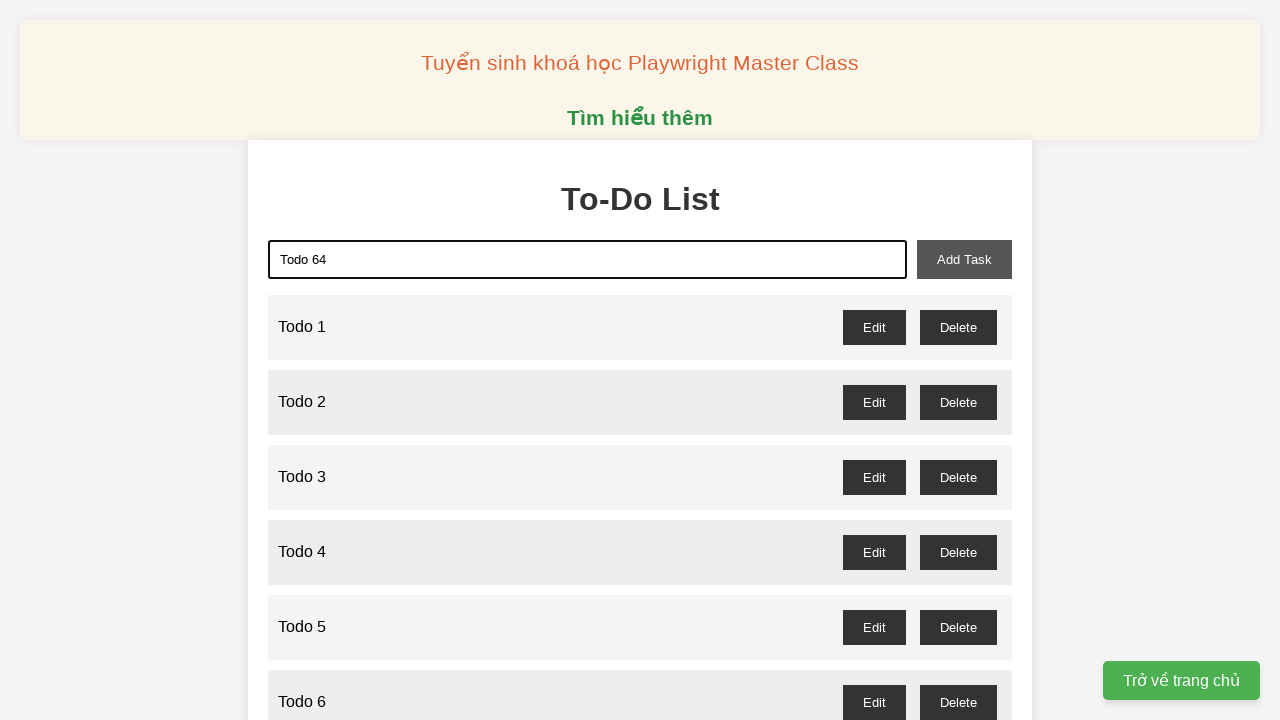

Clicked add task button to create 'Todo 64' at (964, 259) on xpath=//button[@id='add-task']
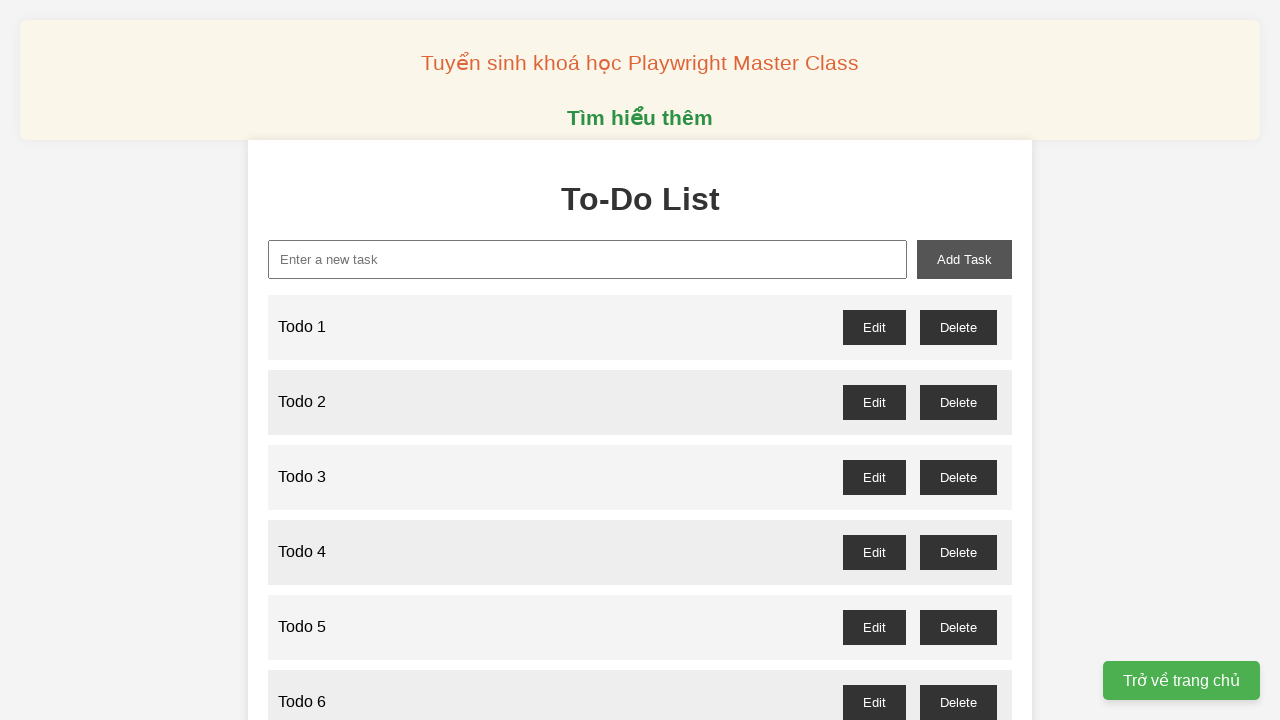

Filled new task input with 'Todo 65' on xpath=//input[@id='new-task']
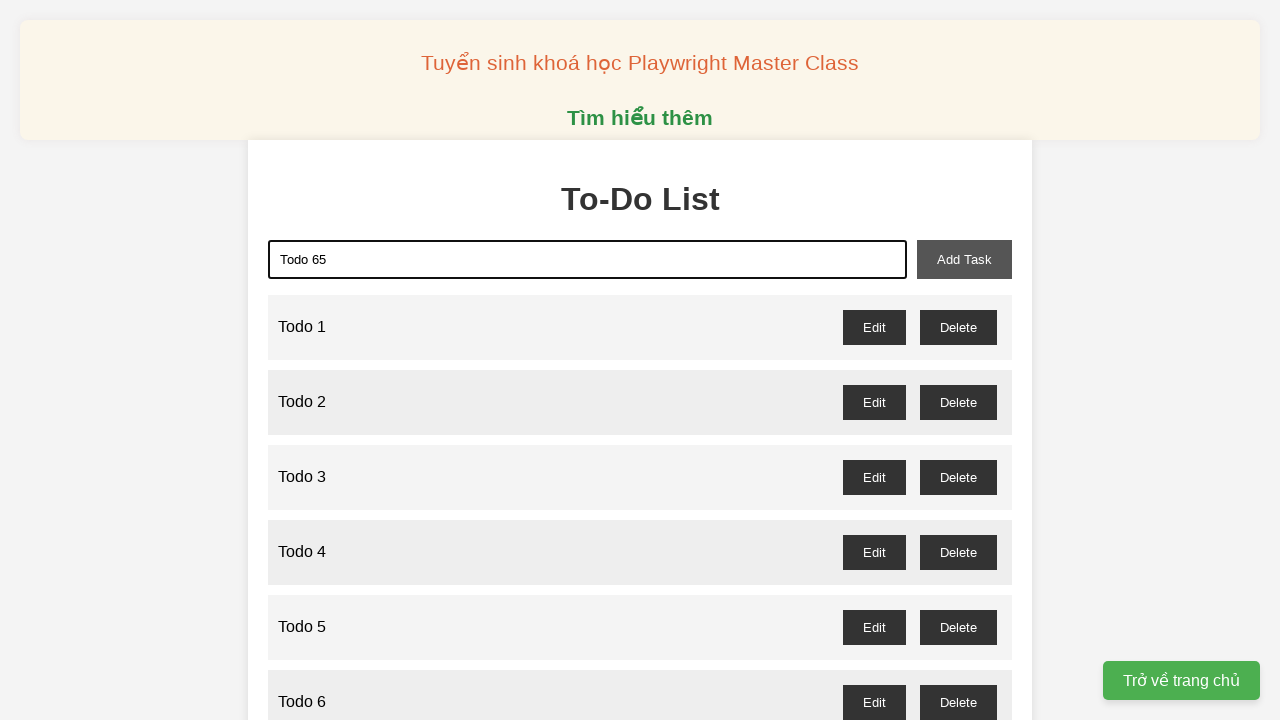

Clicked add task button to create 'Todo 65' at (964, 259) on xpath=//button[@id='add-task']
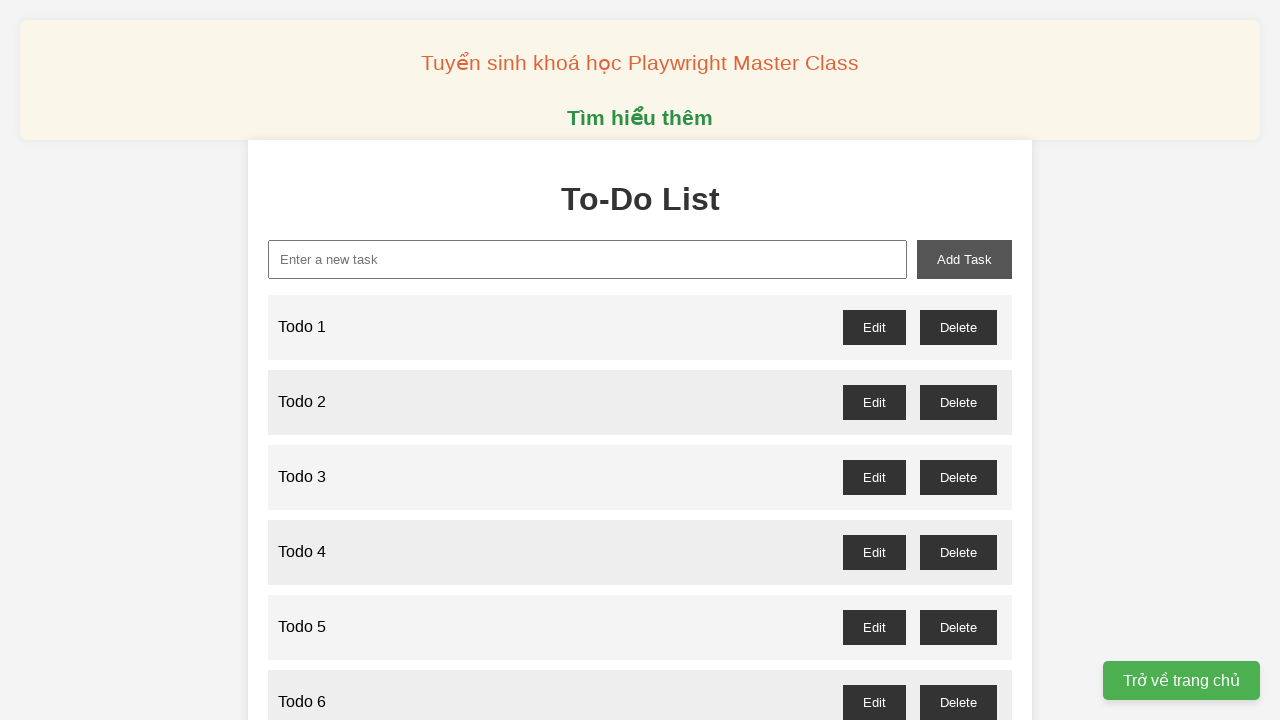

Filled new task input with 'Todo 66' on xpath=//input[@id='new-task']
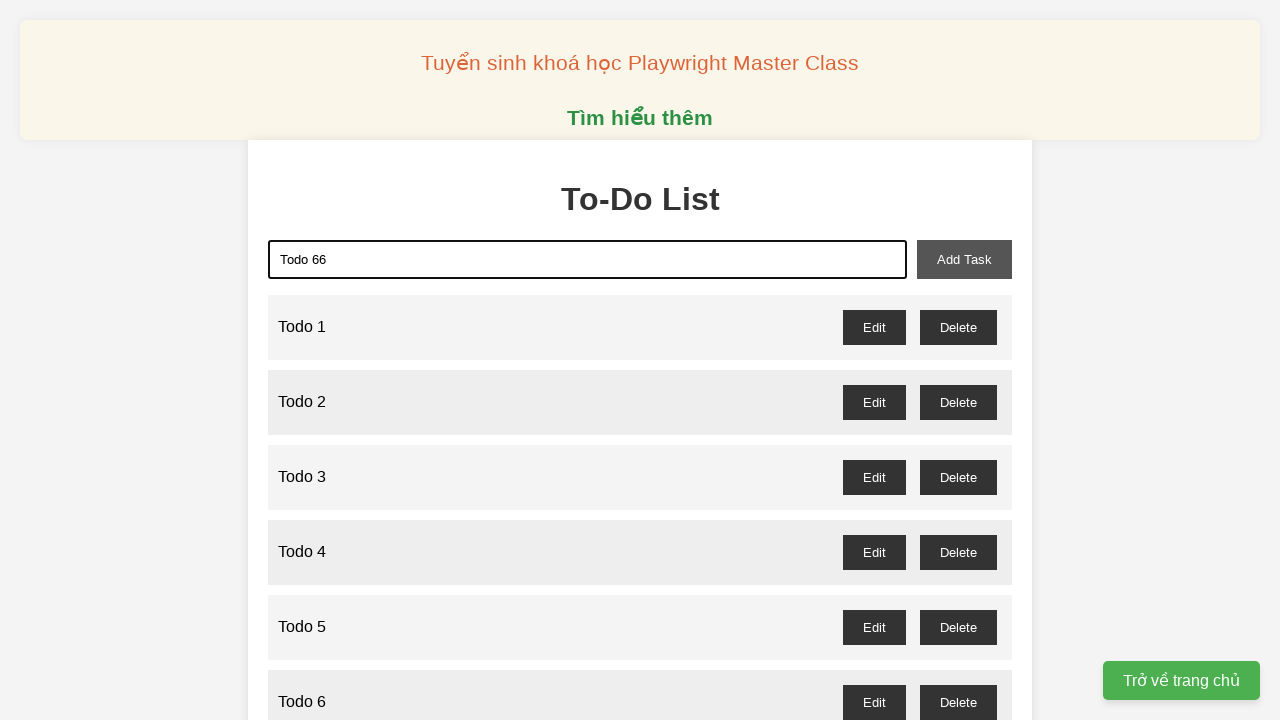

Clicked add task button to create 'Todo 66' at (964, 259) on xpath=//button[@id='add-task']
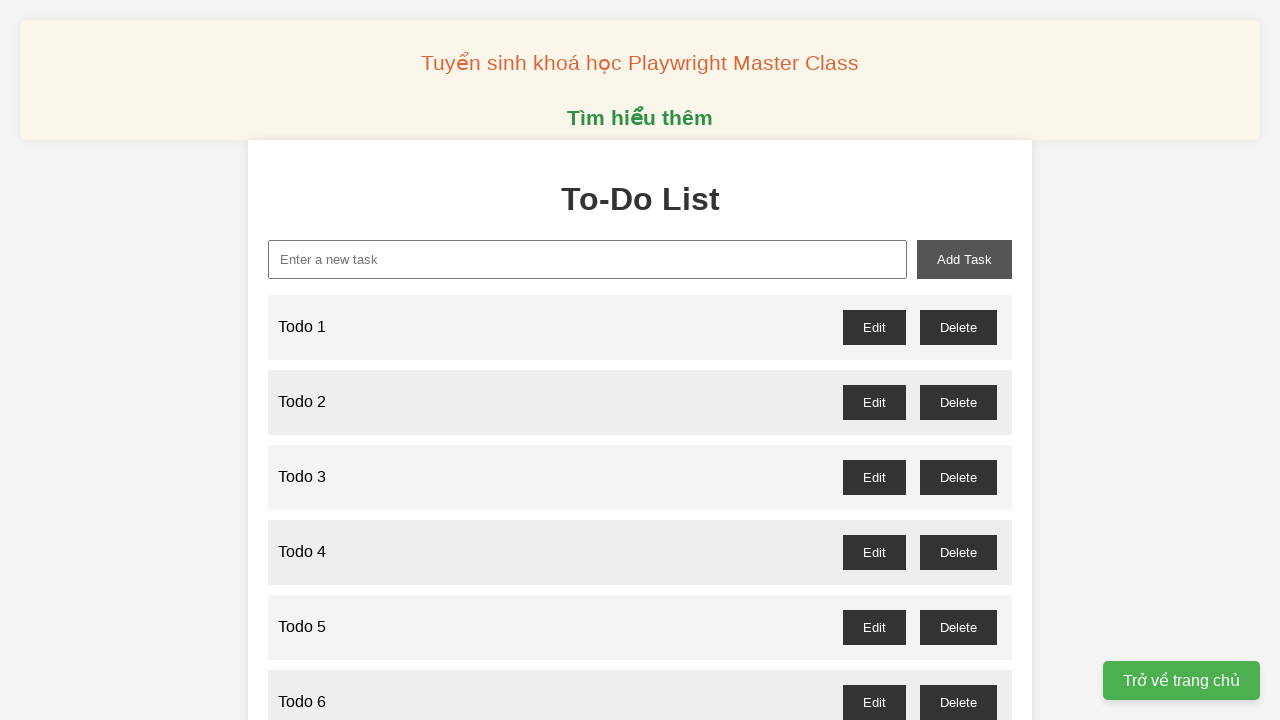

Filled new task input with 'Todo 67' on xpath=//input[@id='new-task']
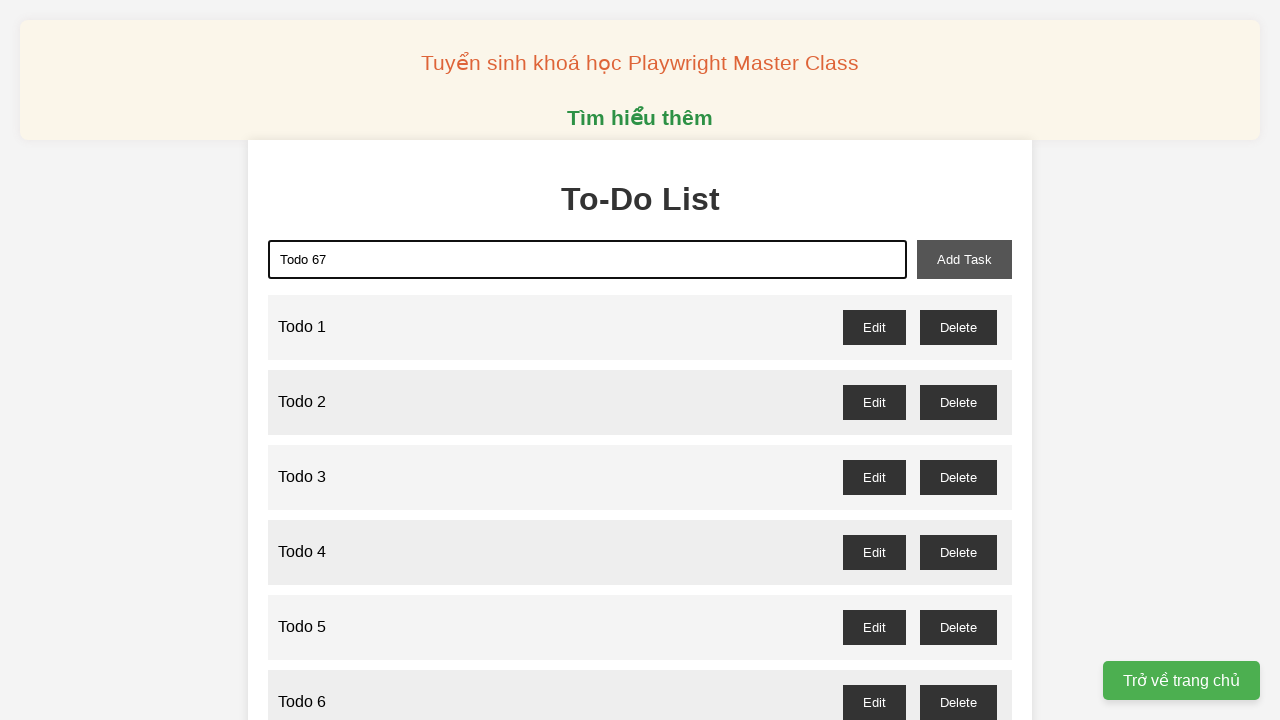

Clicked add task button to create 'Todo 67' at (964, 259) on xpath=//button[@id='add-task']
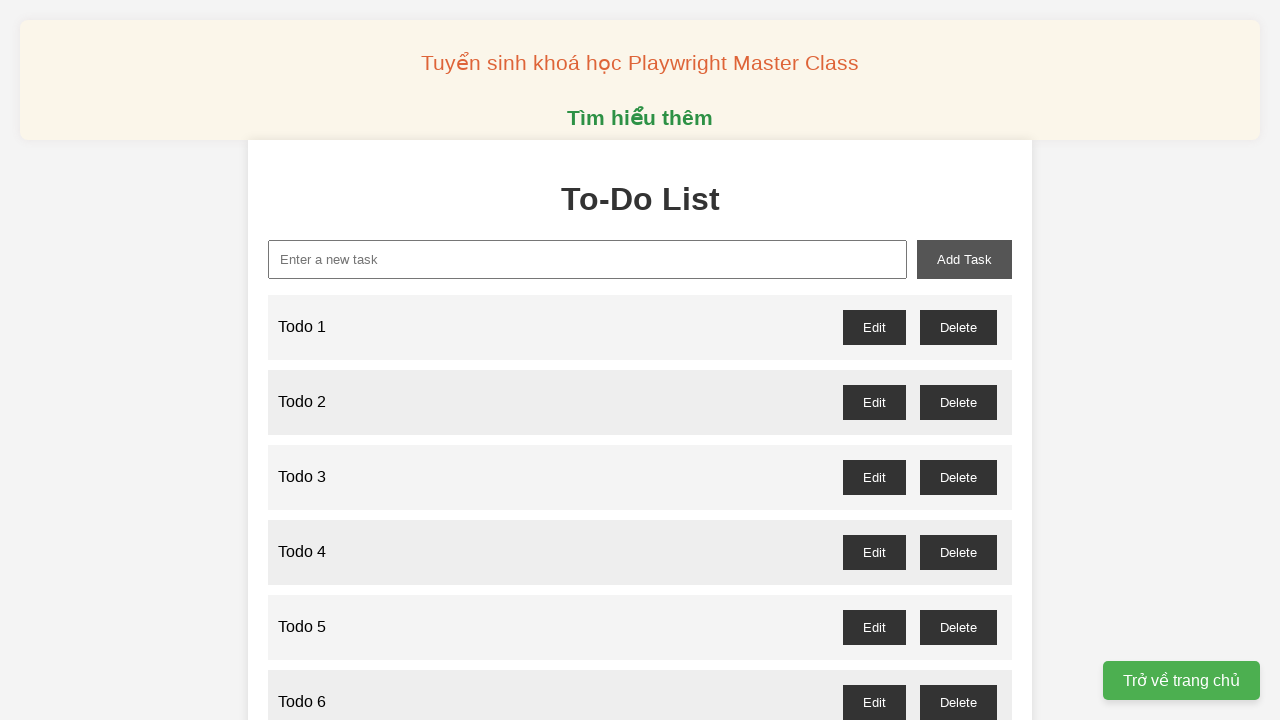

Filled new task input with 'Todo 68' on xpath=//input[@id='new-task']
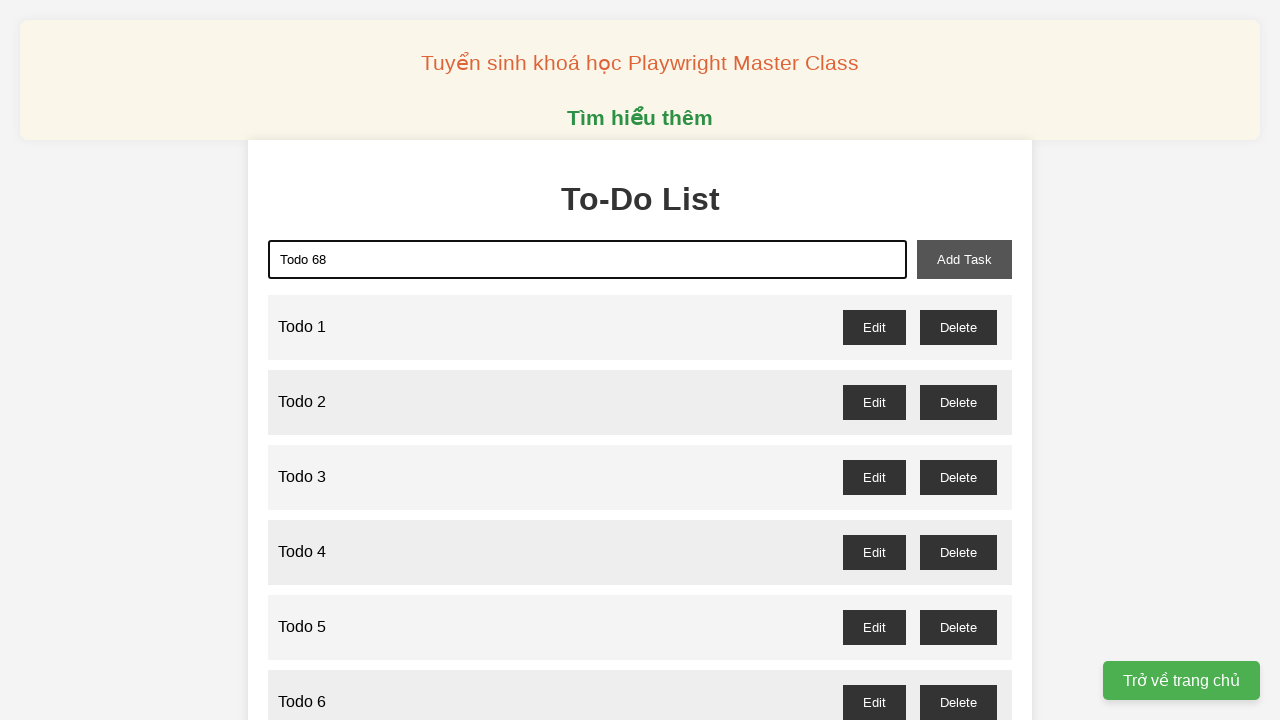

Clicked add task button to create 'Todo 68' at (964, 259) on xpath=//button[@id='add-task']
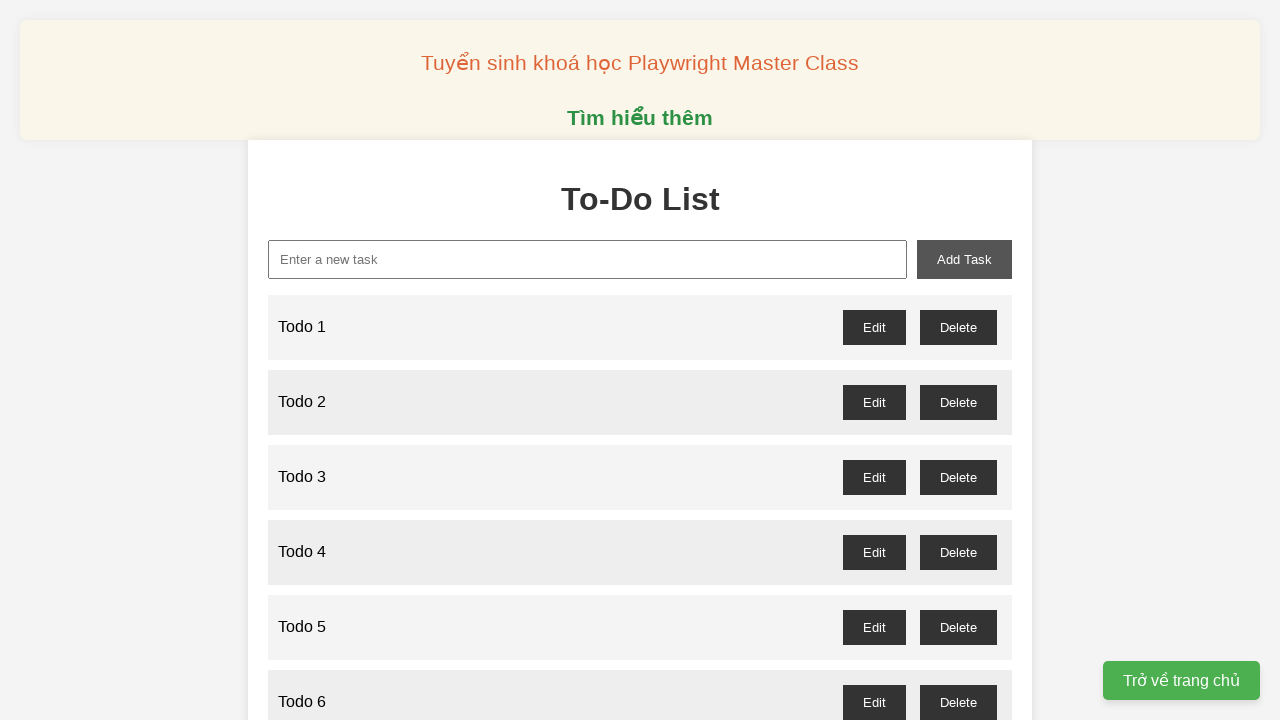

Filled new task input with 'Todo 69' on xpath=//input[@id='new-task']
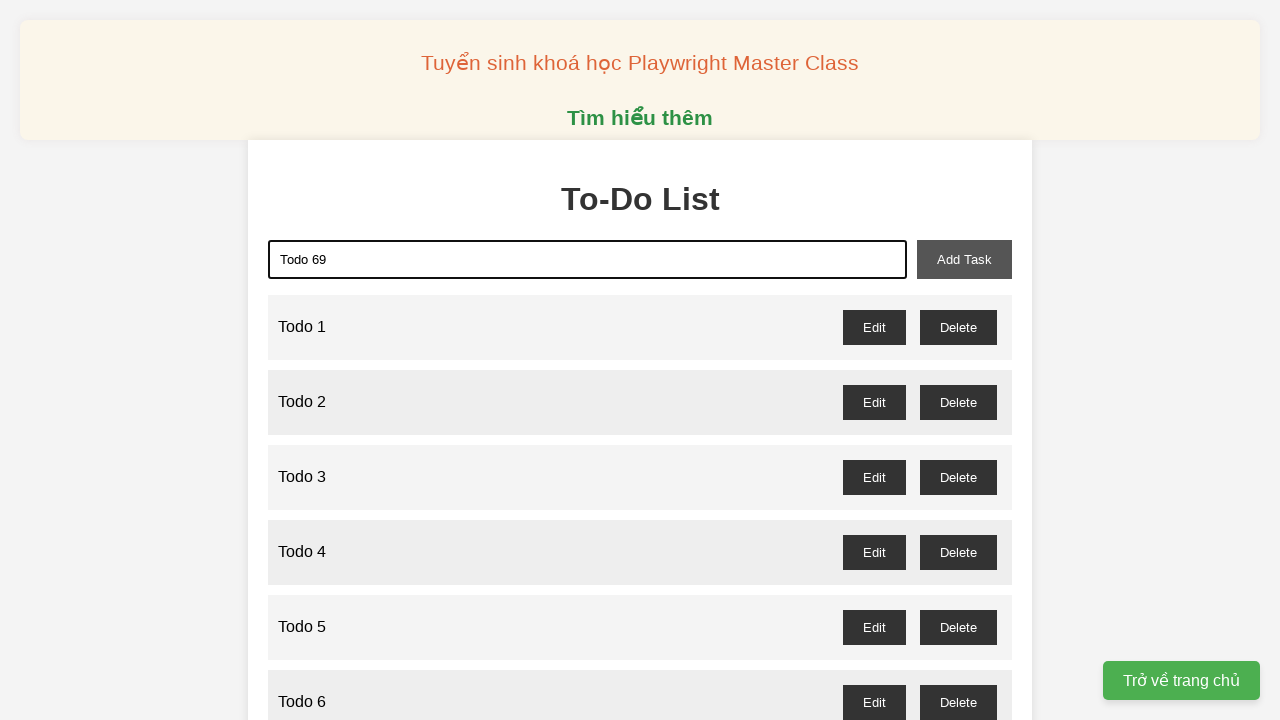

Clicked add task button to create 'Todo 69' at (964, 259) on xpath=//button[@id='add-task']
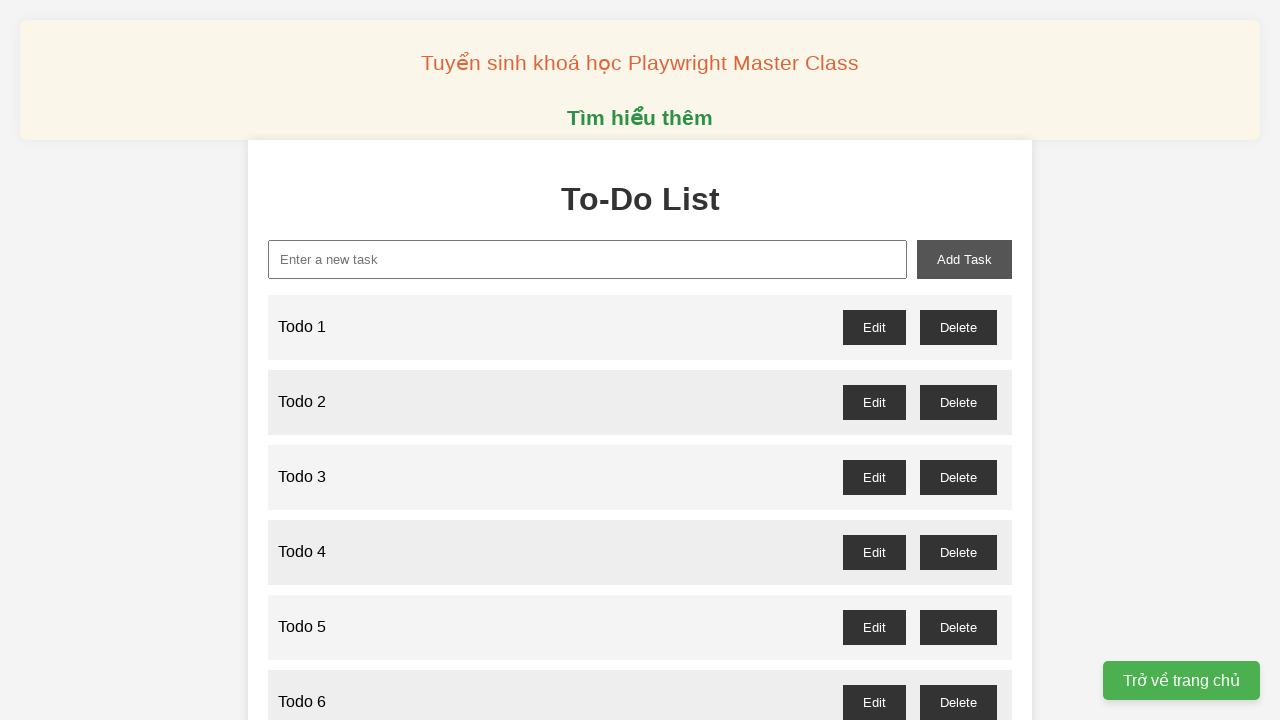

Filled new task input with 'Todo 70' on xpath=//input[@id='new-task']
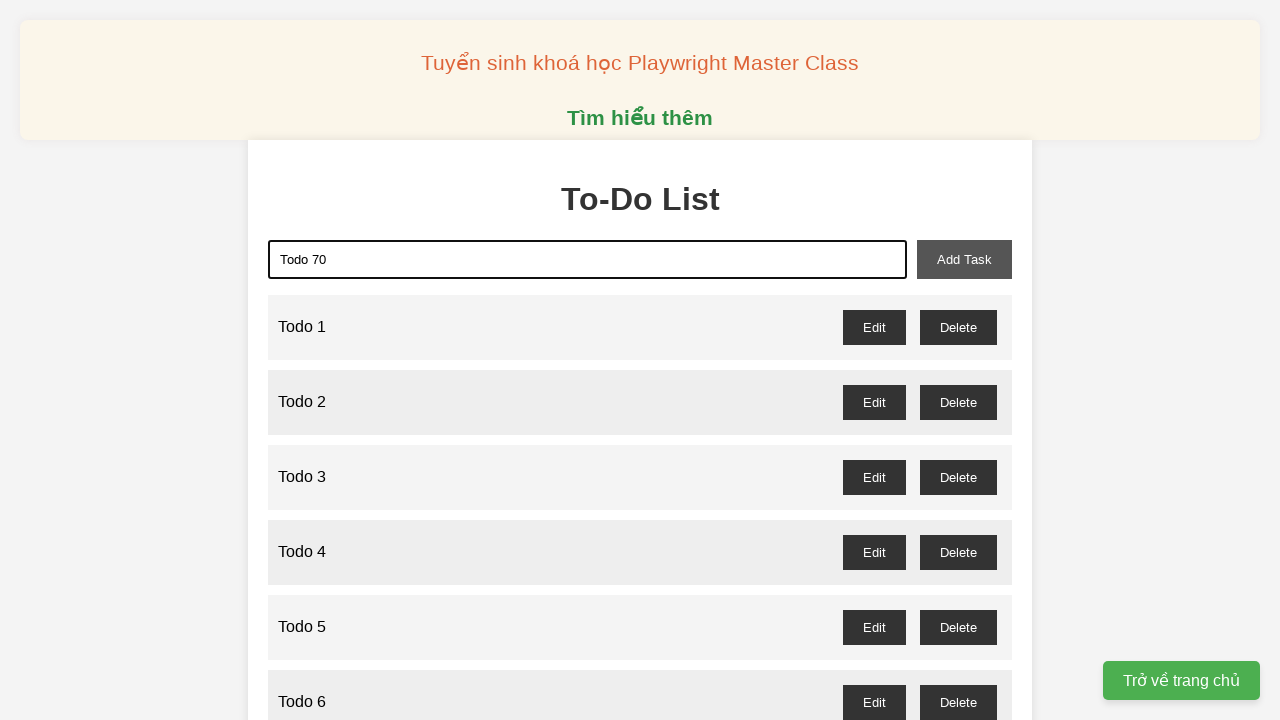

Clicked add task button to create 'Todo 70' at (964, 259) on xpath=//button[@id='add-task']
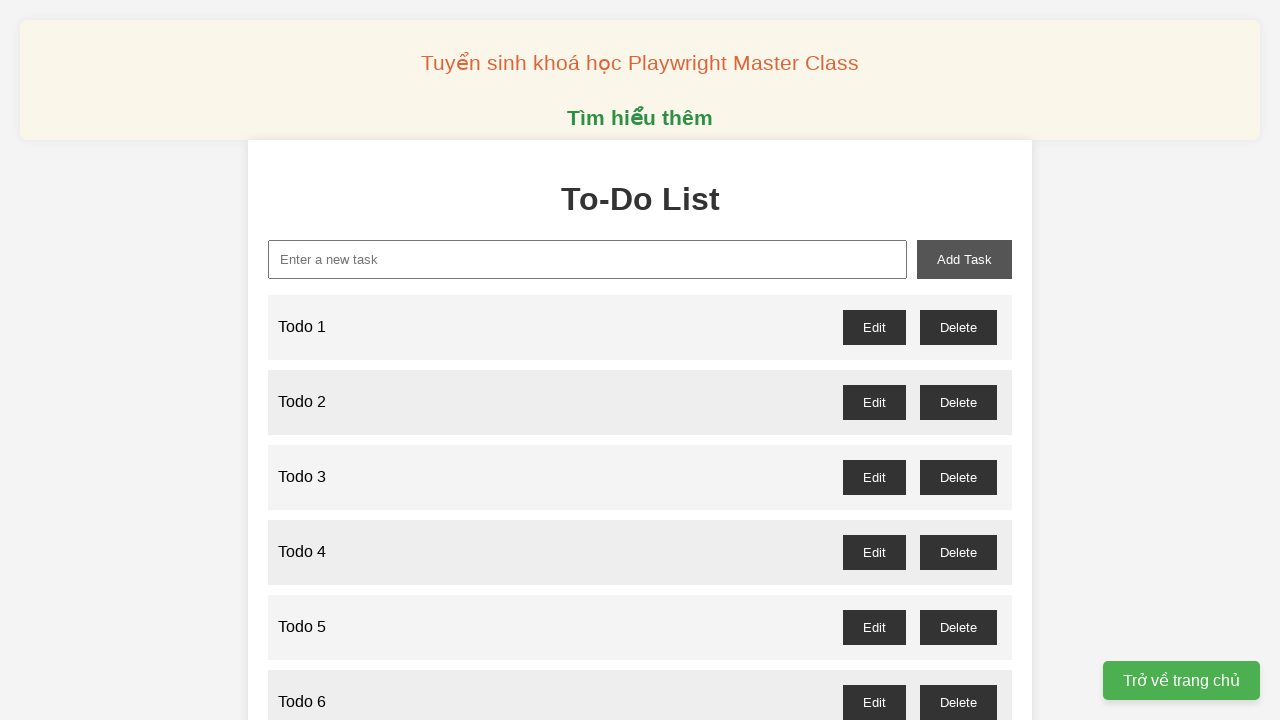

Filled new task input with 'Todo 71' on xpath=//input[@id='new-task']
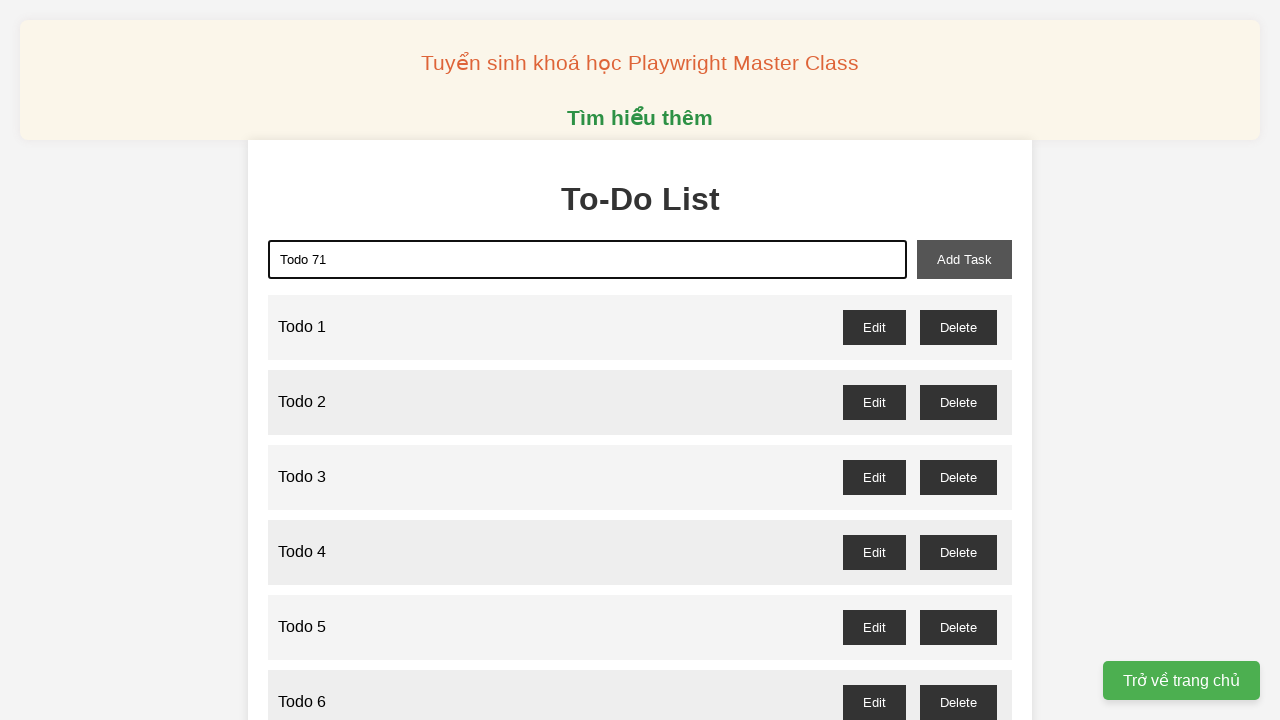

Clicked add task button to create 'Todo 71' at (964, 259) on xpath=//button[@id='add-task']
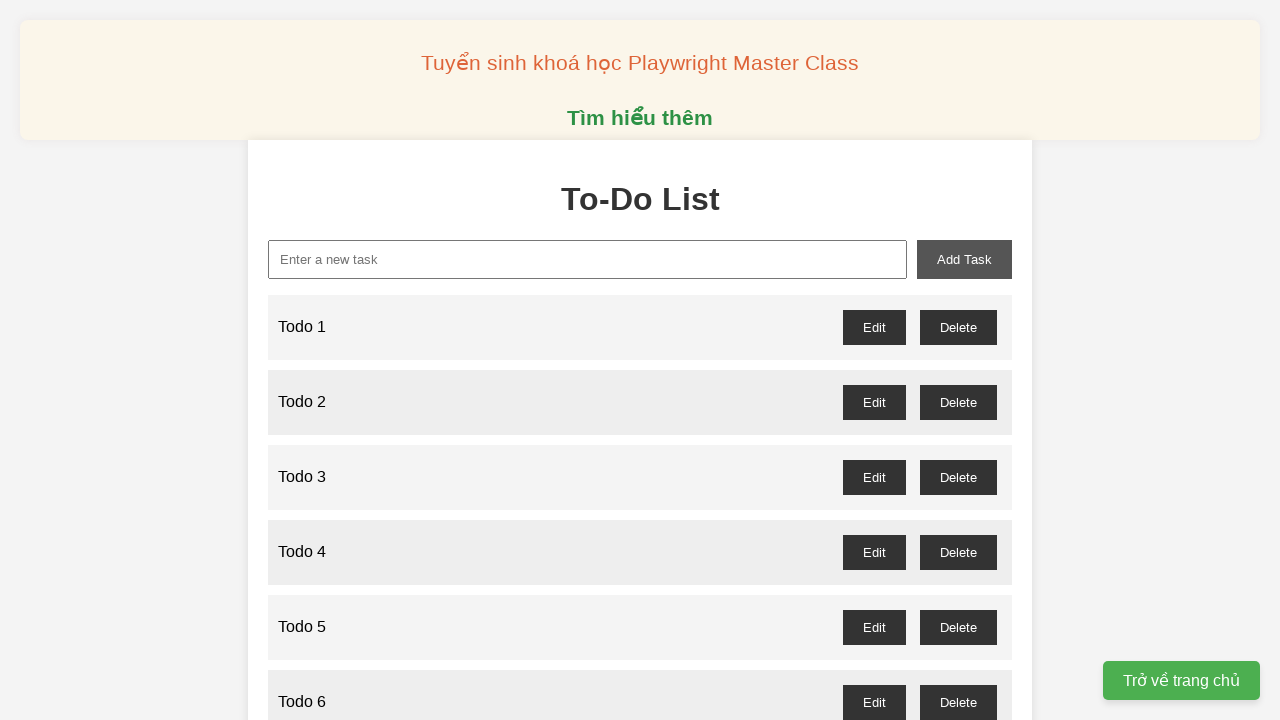

Filled new task input with 'Todo 72' on xpath=//input[@id='new-task']
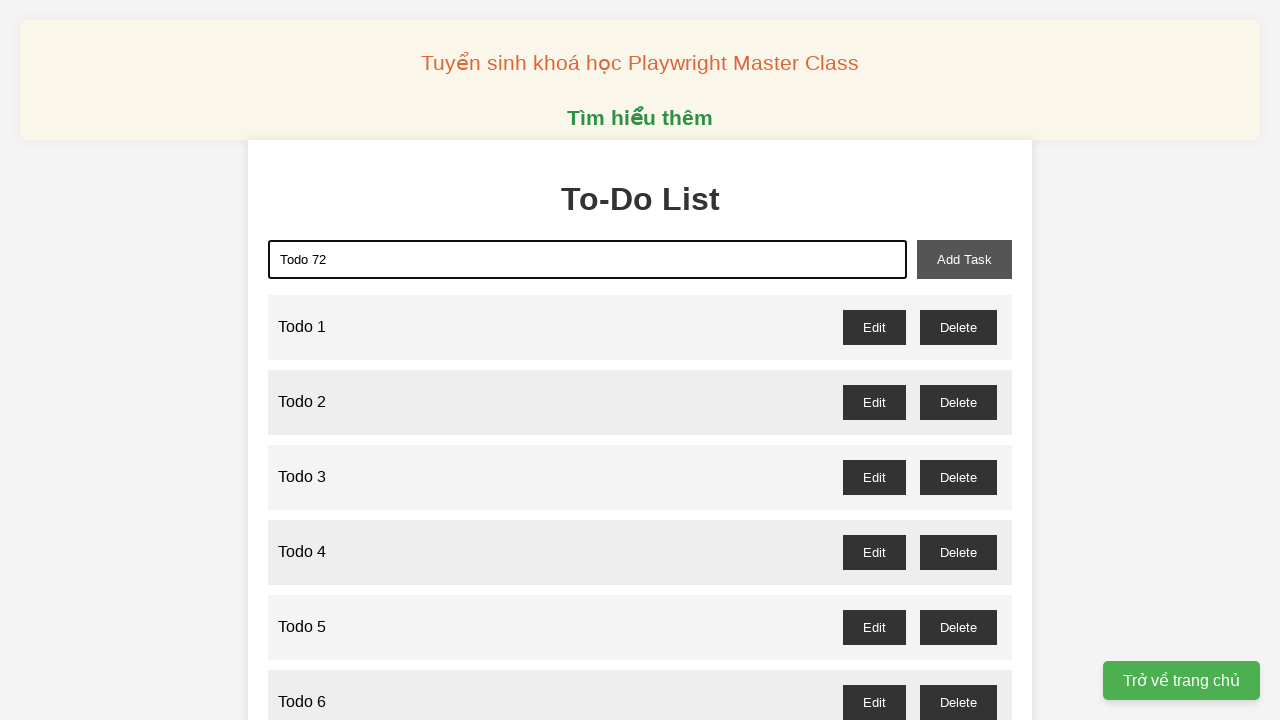

Clicked add task button to create 'Todo 72' at (964, 259) on xpath=//button[@id='add-task']
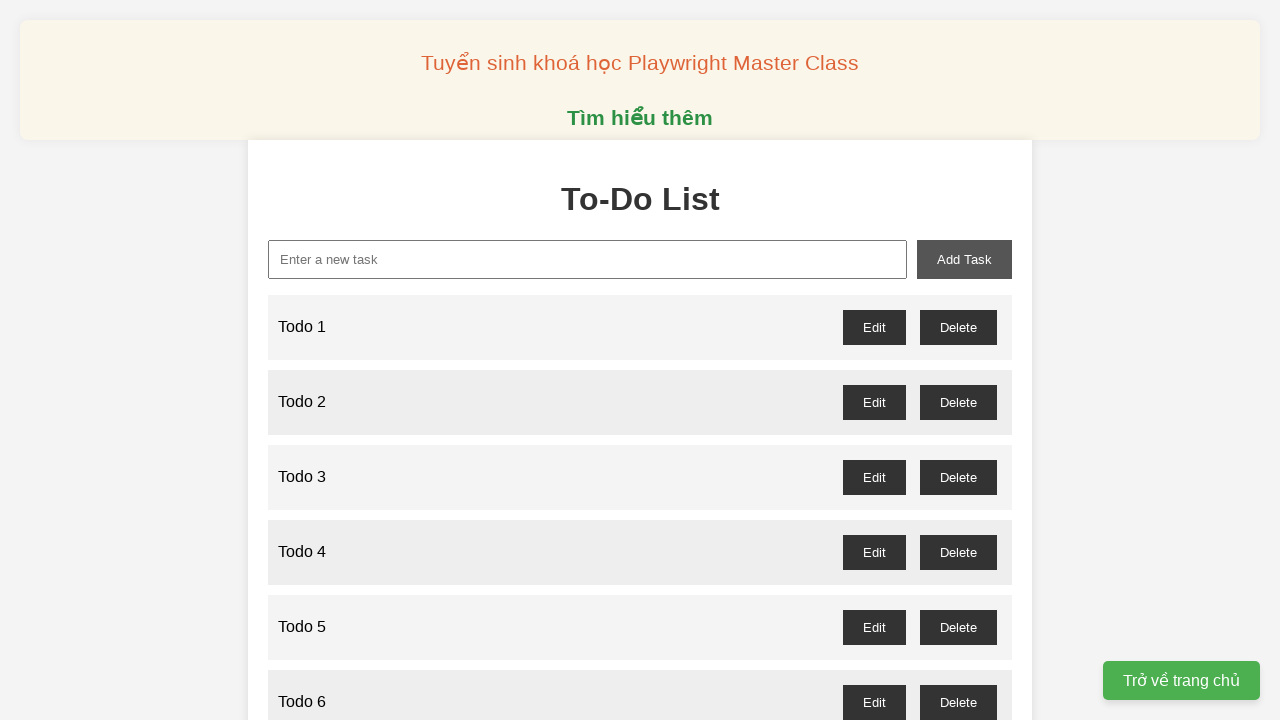

Filled new task input with 'Todo 73' on xpath=//input[@id='new-task']
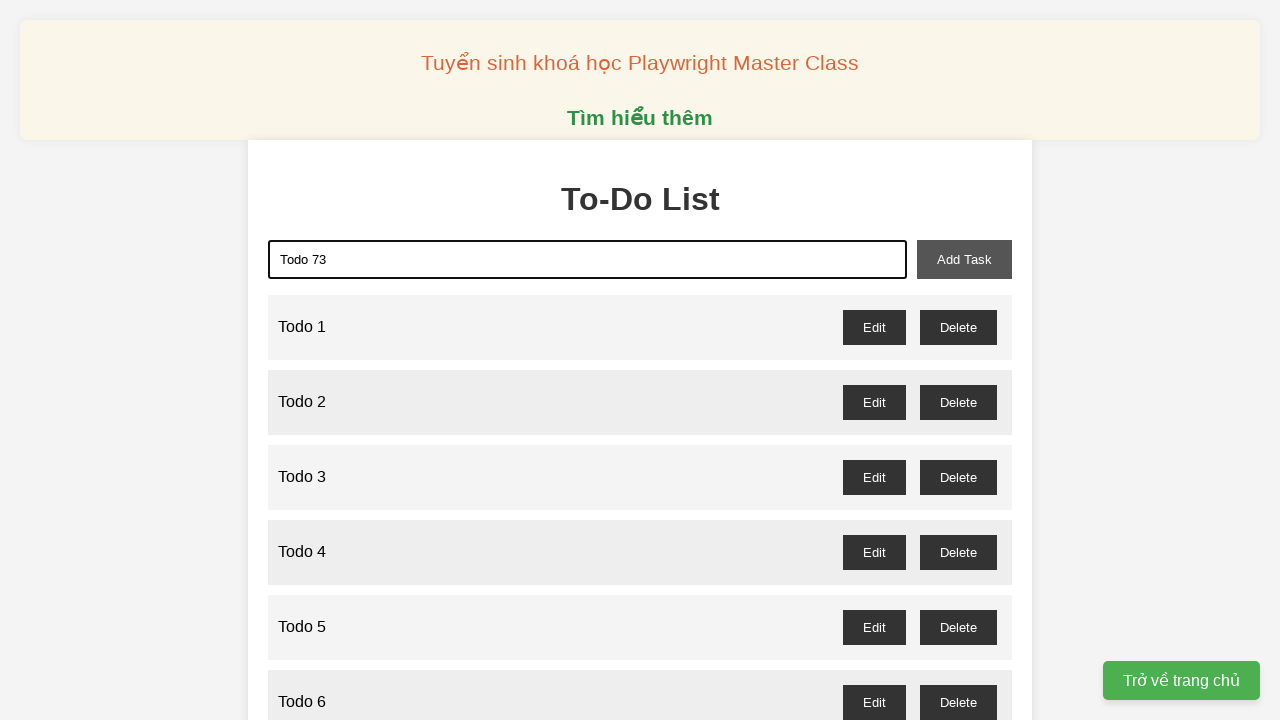

Clicked add task button to create 'Todo 73' at (964, 259) on xpath=//button[@id='add-task']
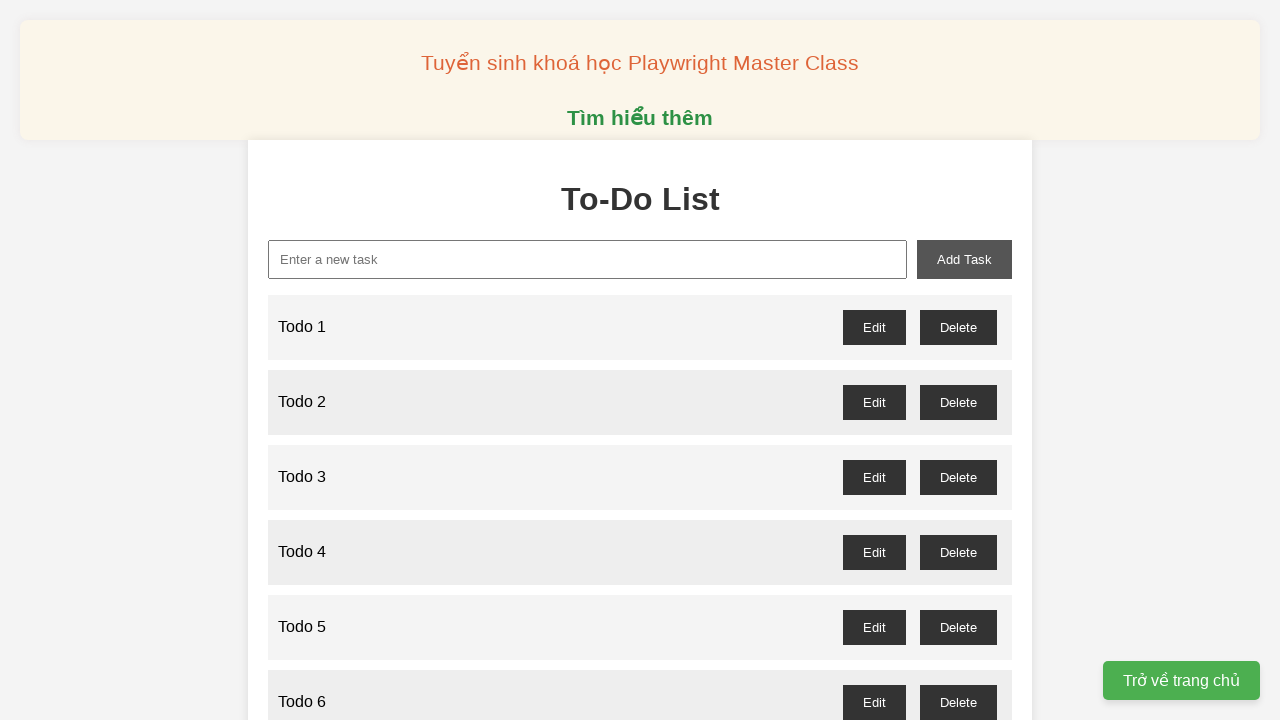

Filled new task input with 'Todo 74' on xpath=//input[@id='new-task']
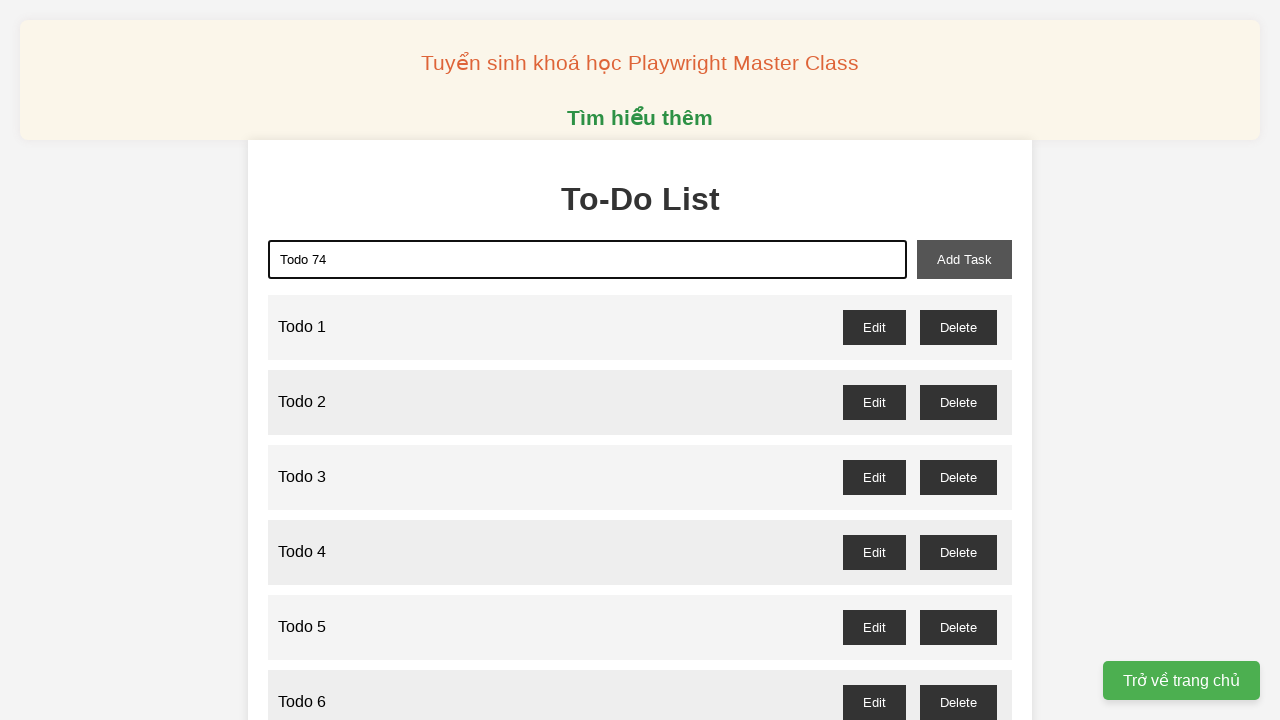

Clicked add task button to create 'Todo 74' at (964, 259) on xpath=//button[@id='add-task']
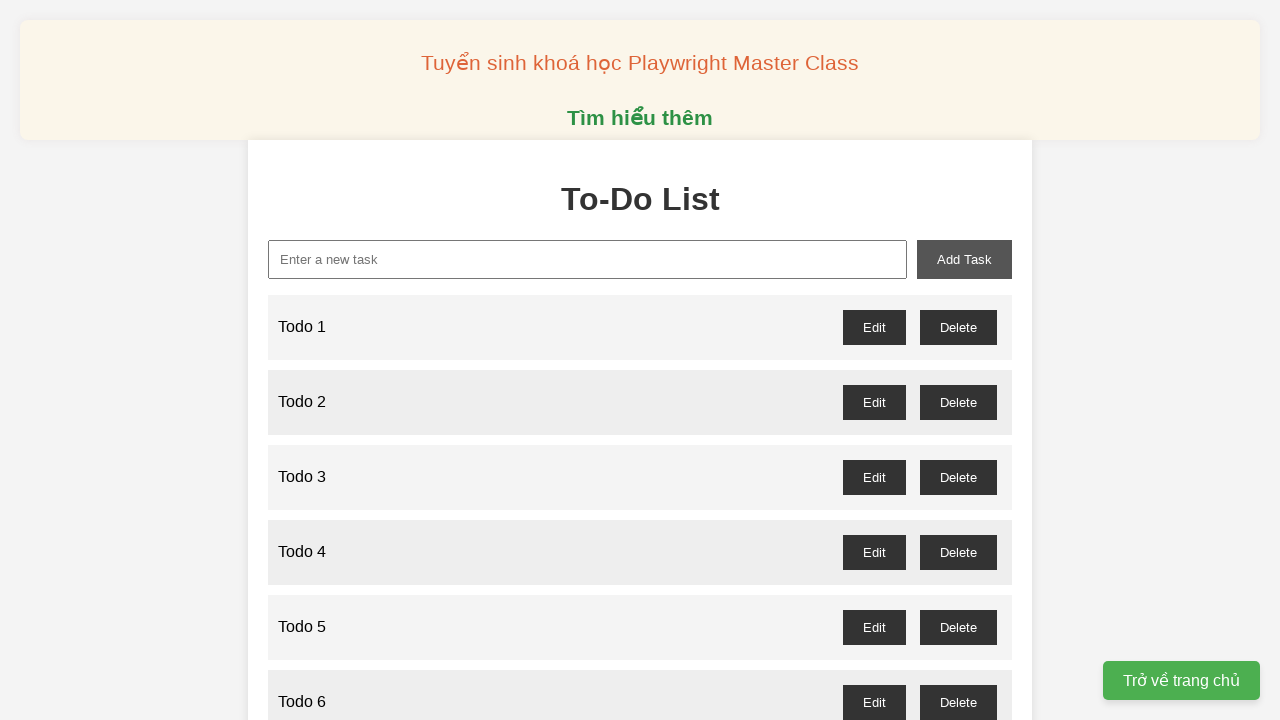

Filled new task input with 'Todo 75' on xpath=//input[@id='new-task']
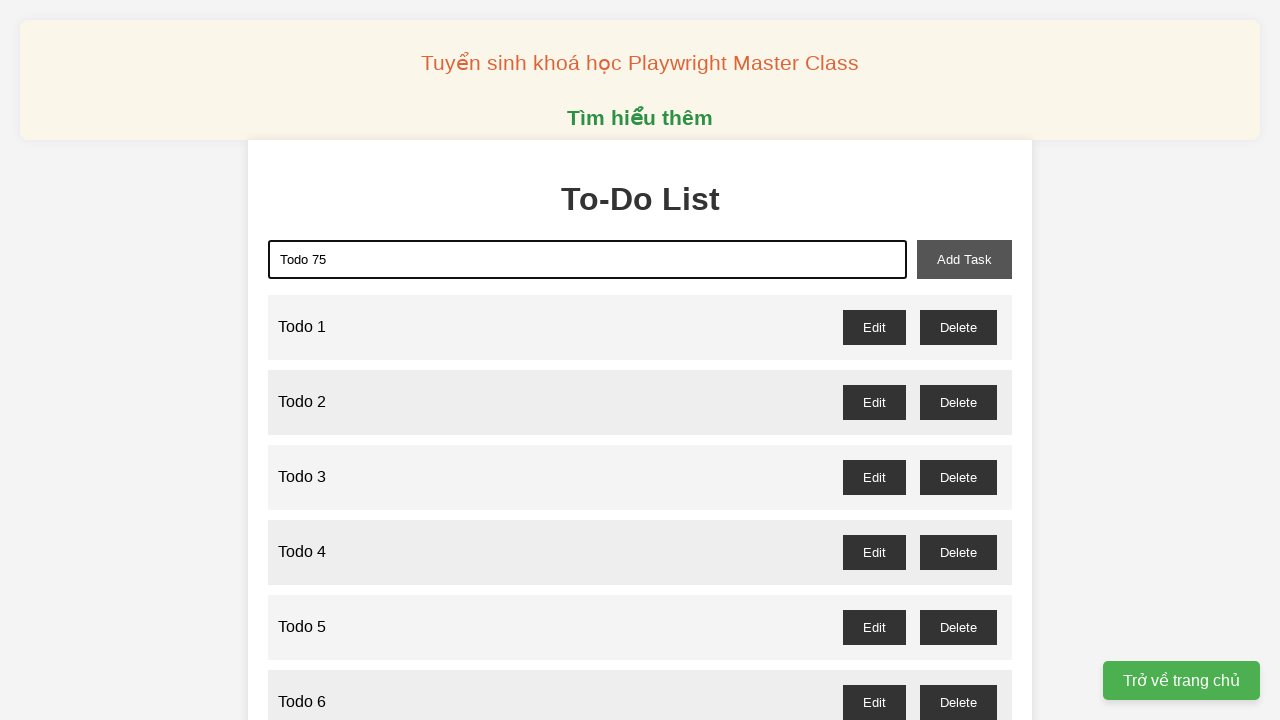

Clicked add task button to create 'Todo 75' at (964, 259) on xpath=//button[@id='add-task']
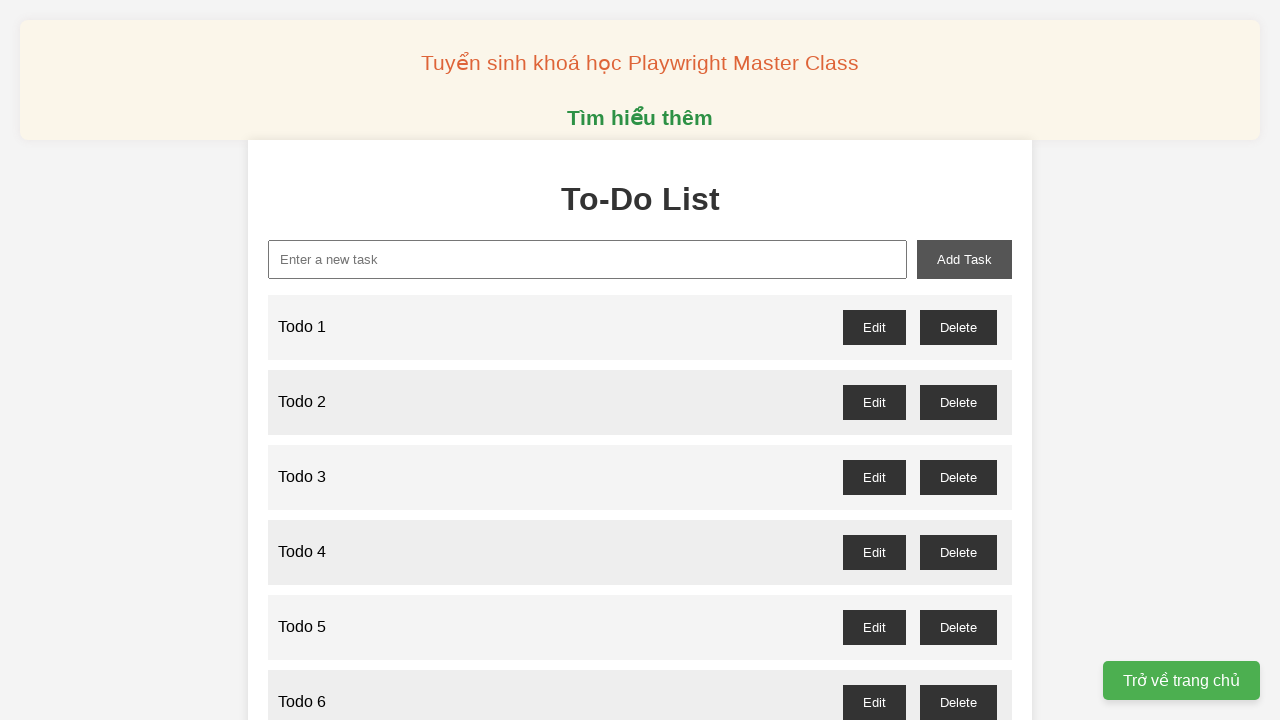

Filled new task input with 'Todo 76' on xpath=//input[@id='new-task']
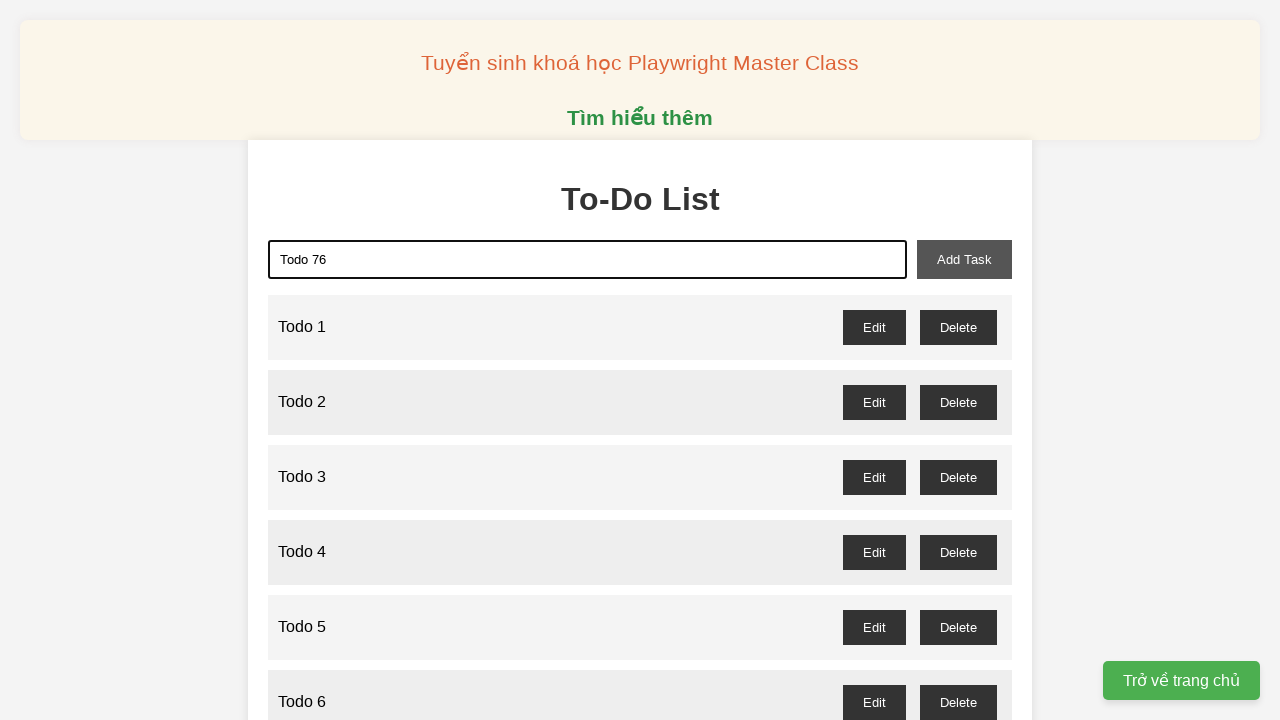

Clicked add task button to create 'Todo 76' at (964, 259) on xpath=//button[@id='add-task']
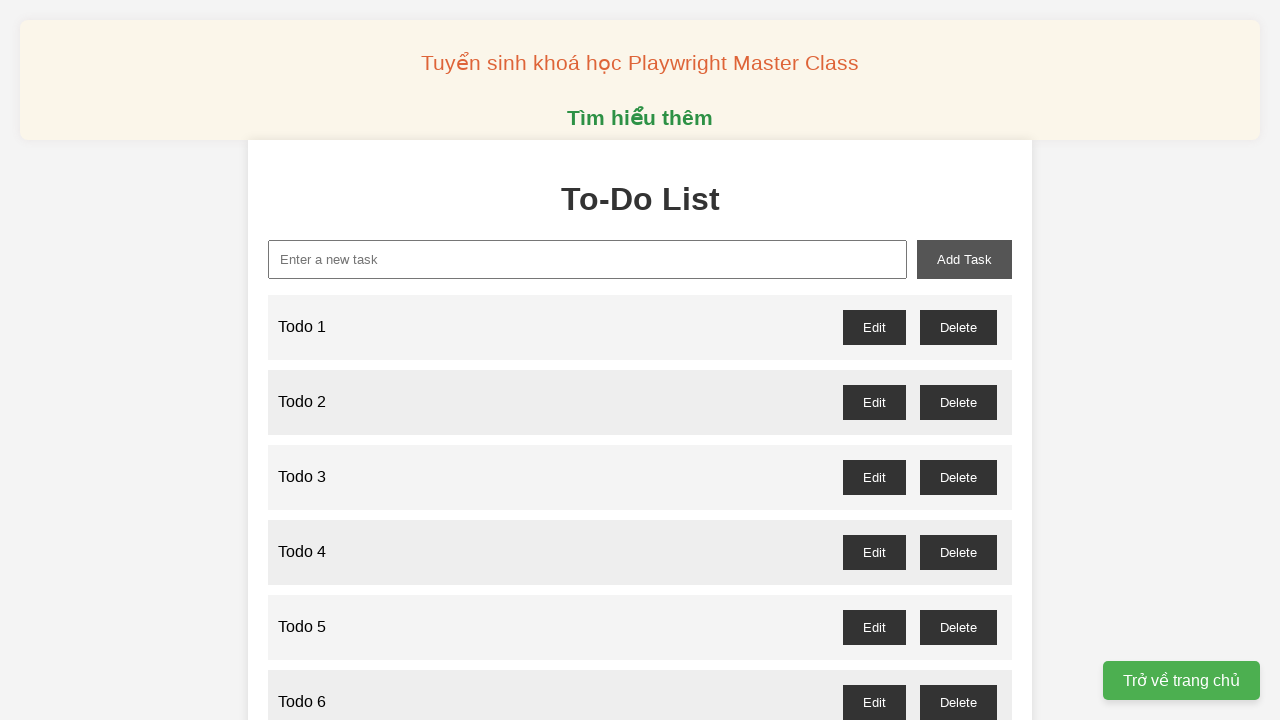

Filled new task input with 'Todo 77' on xpath=//input[@id='new-task']
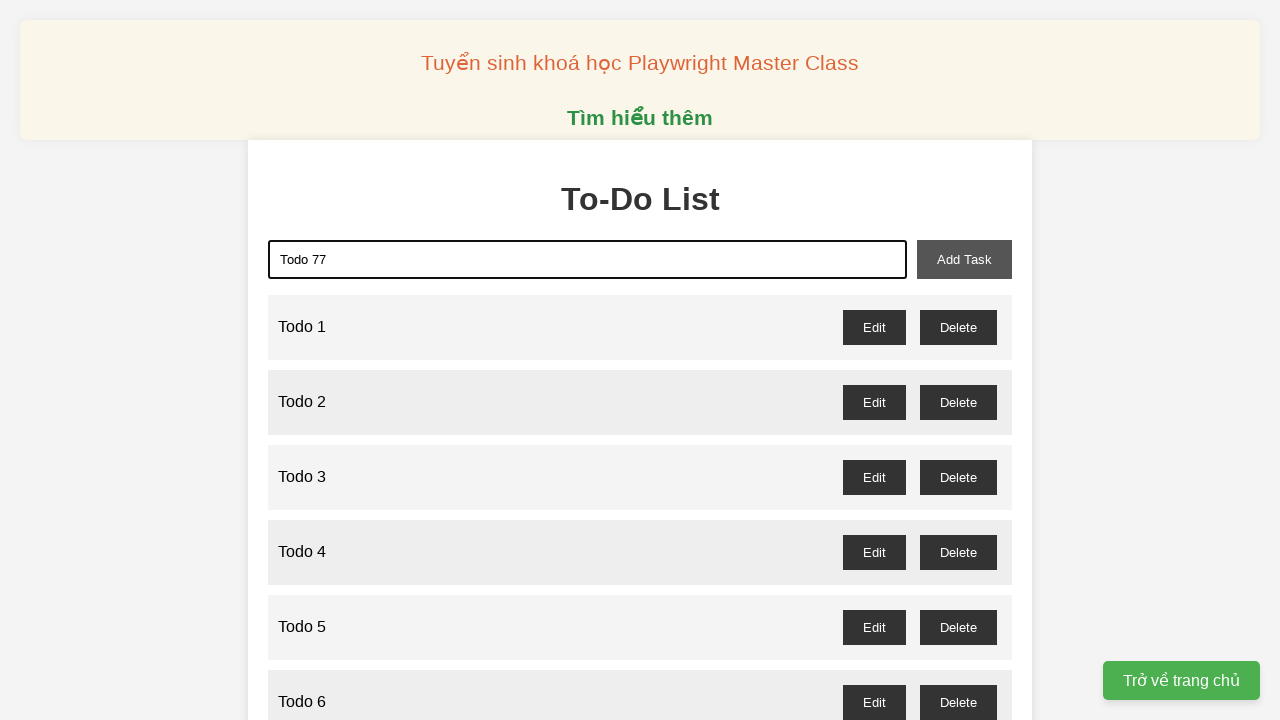

Clicked add task button to create 'Todo 77' at (964, 259) on xpath=//button[@id='add-task']
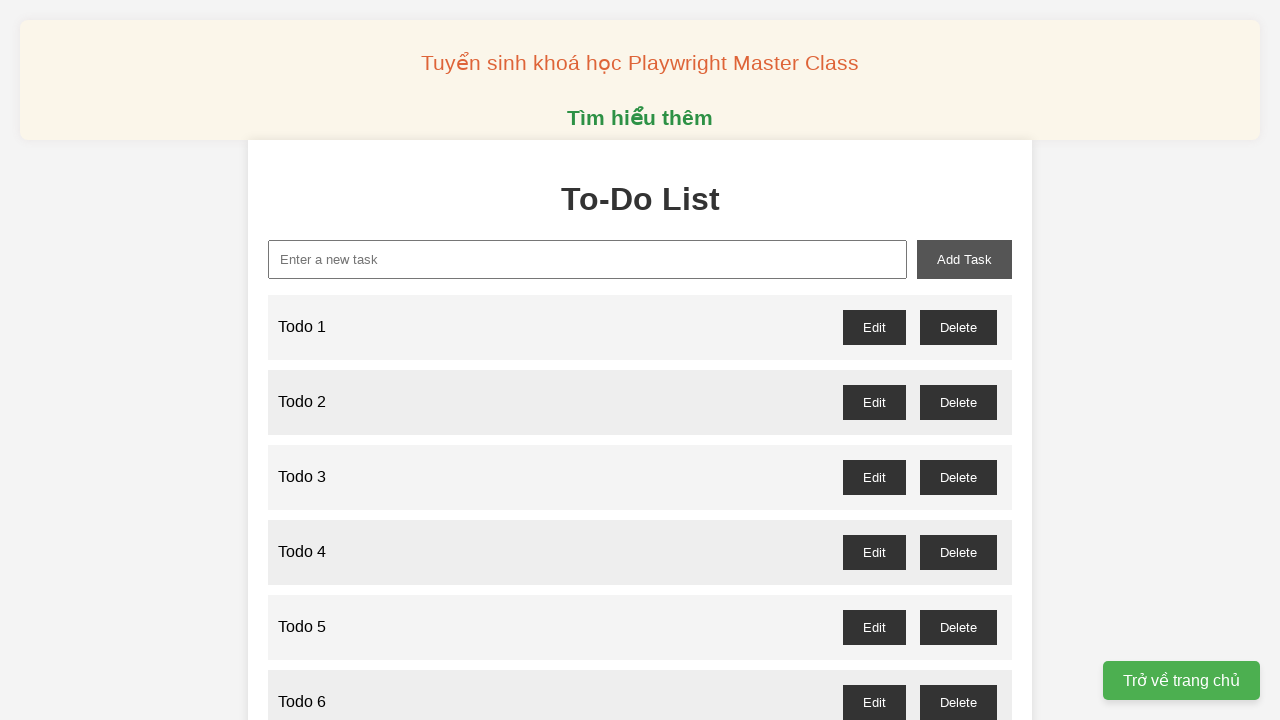

Filled new task input with 'Todo 78' on xpath=//input[@id='new-task']
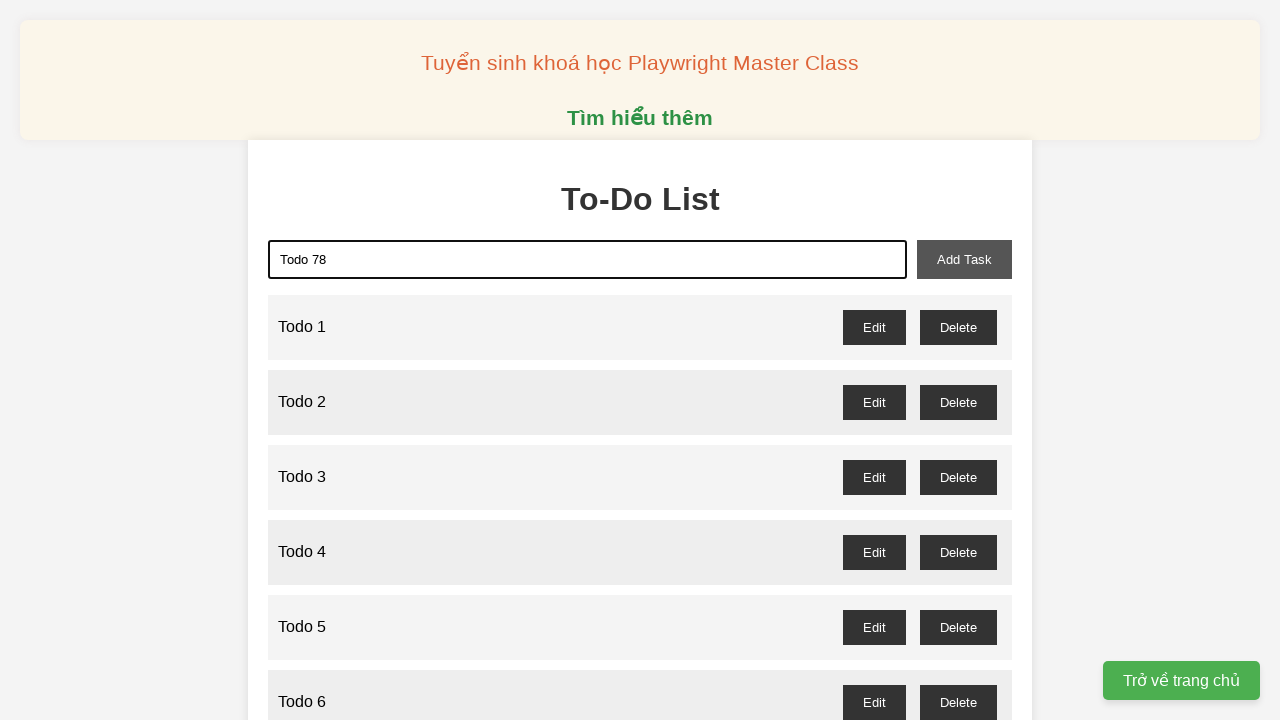

Clicked add task button to create 'Todo 78' at (964, 259) on xpath=//button[@id='add-task']
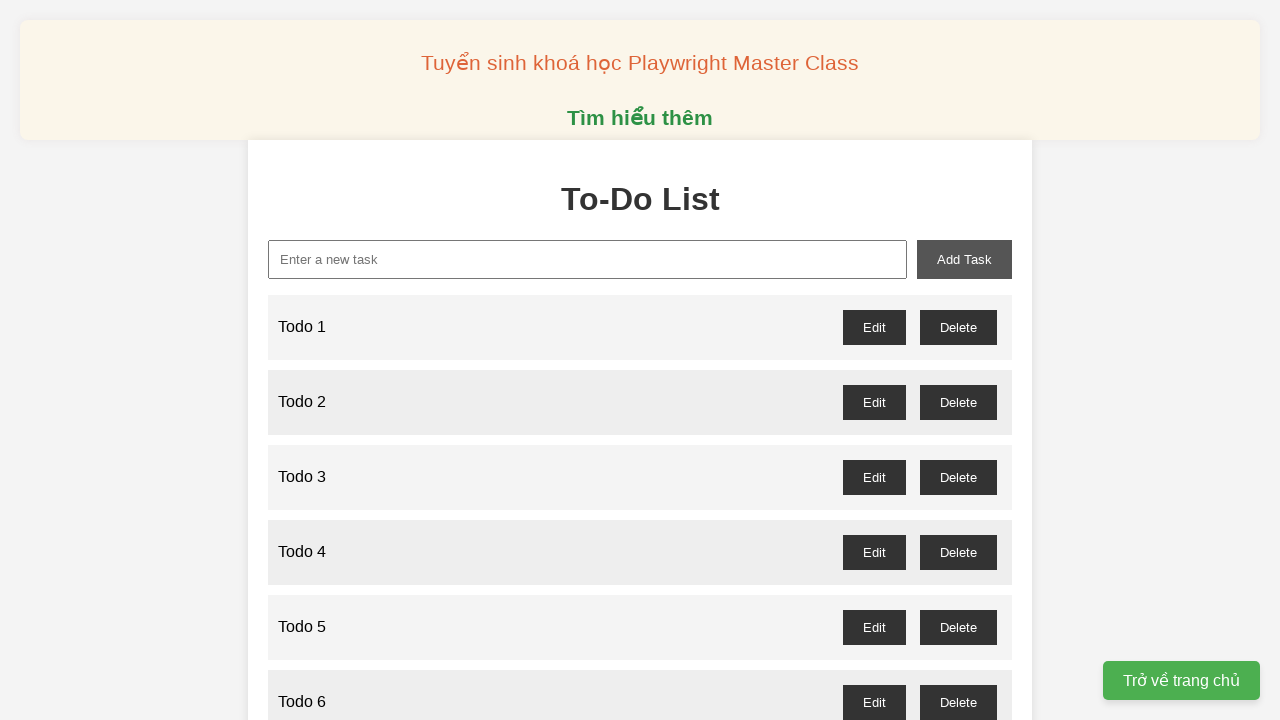

Filled new task input with 'Todo 79' on xpath=//input[@id='new-task']
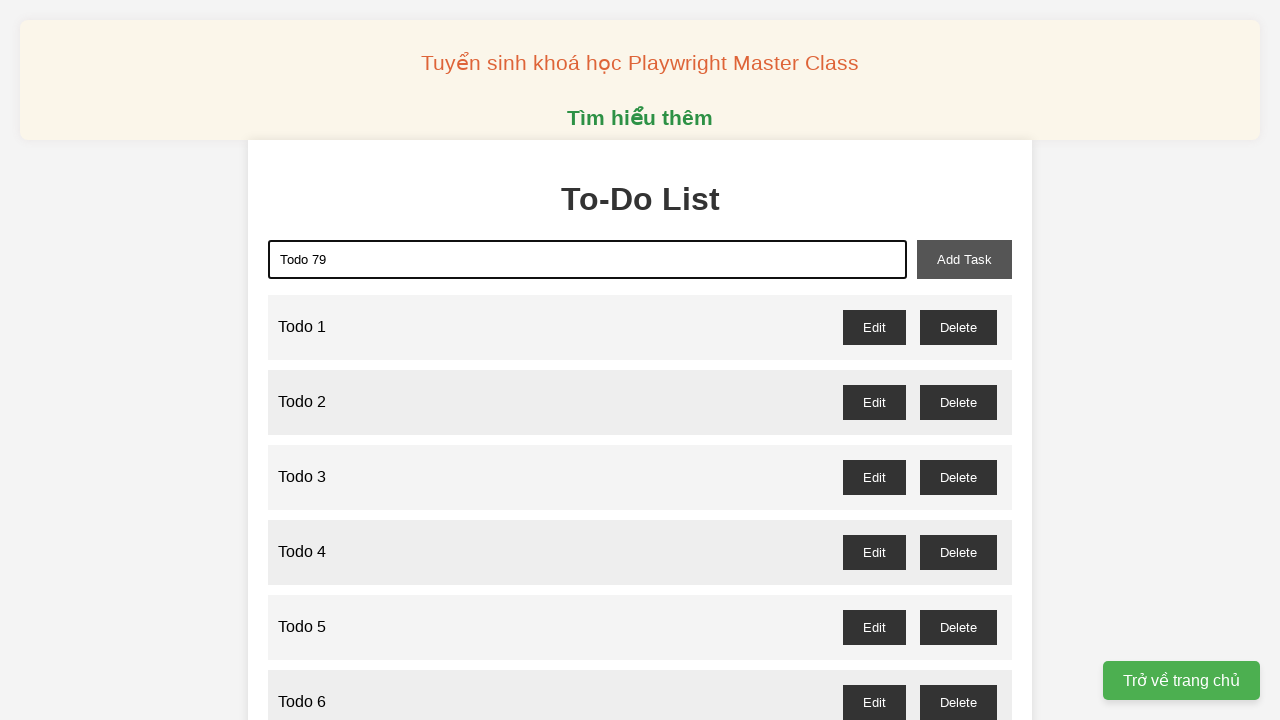

Clicked add task button to create 'Todo 79' at (964, 259) on xpath=//button[@id='add-task']
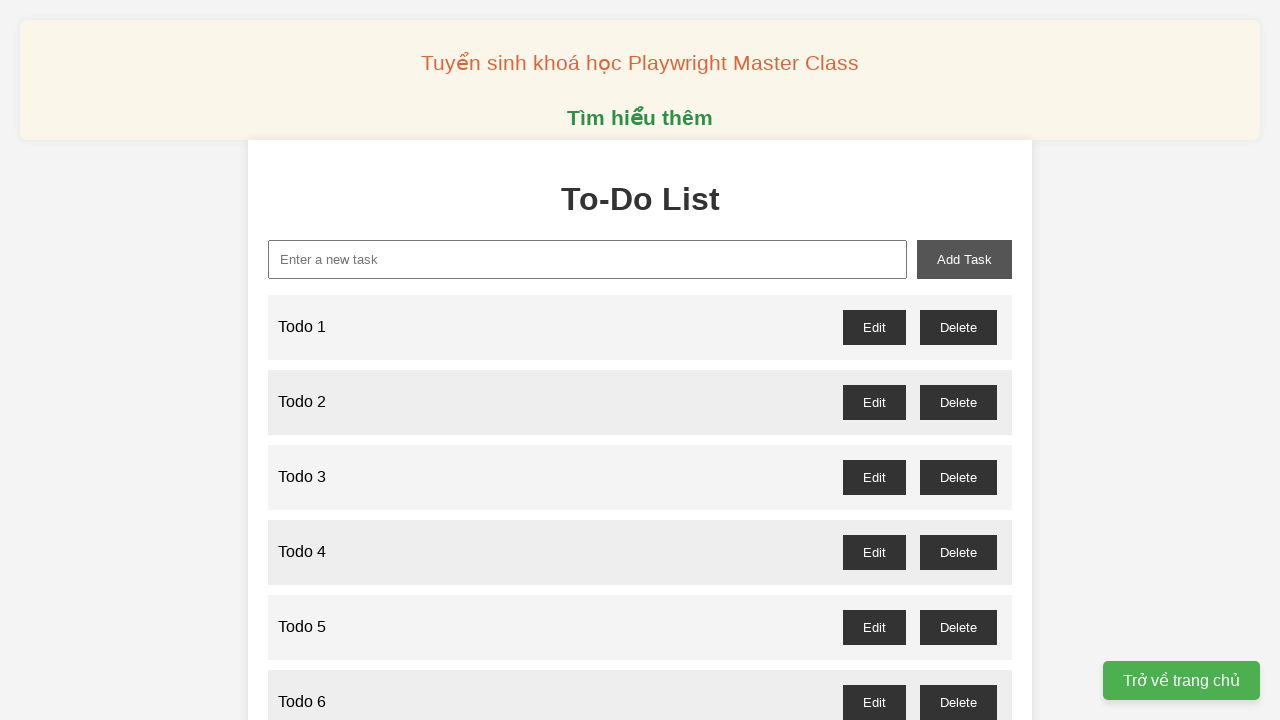

Filled new task input with 'Todo 80' on xpath=//input[@id='new-task']
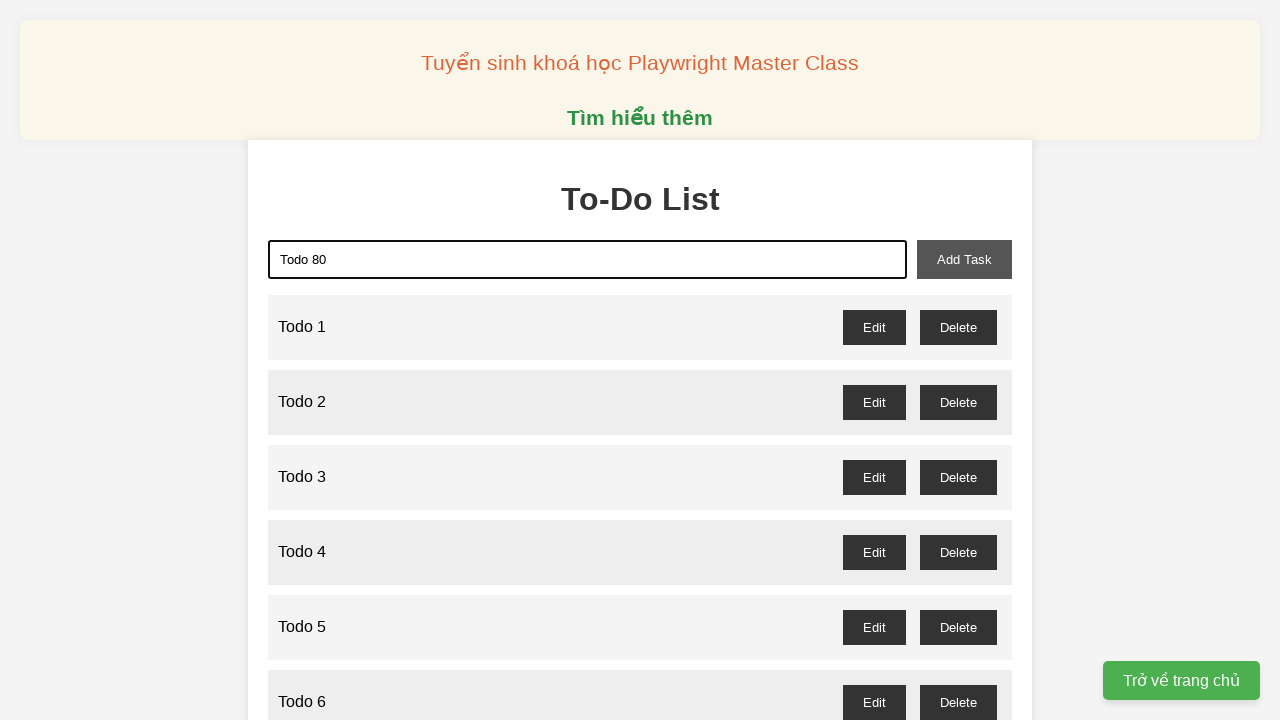

Clicked add task button to create 'Todo 80' at (964, 259) on xpath=//button[@id='add-task']
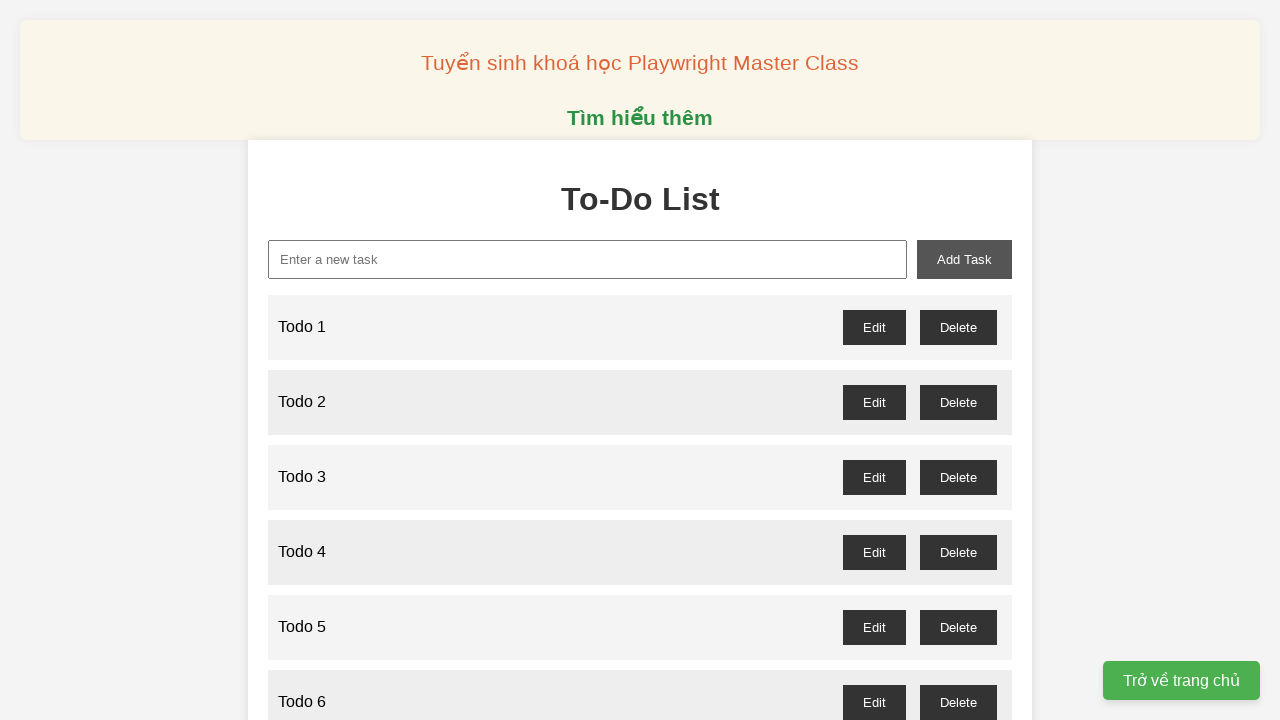

Filled new task input with 'Todo 81' on xpath=//input[@id='new-task']
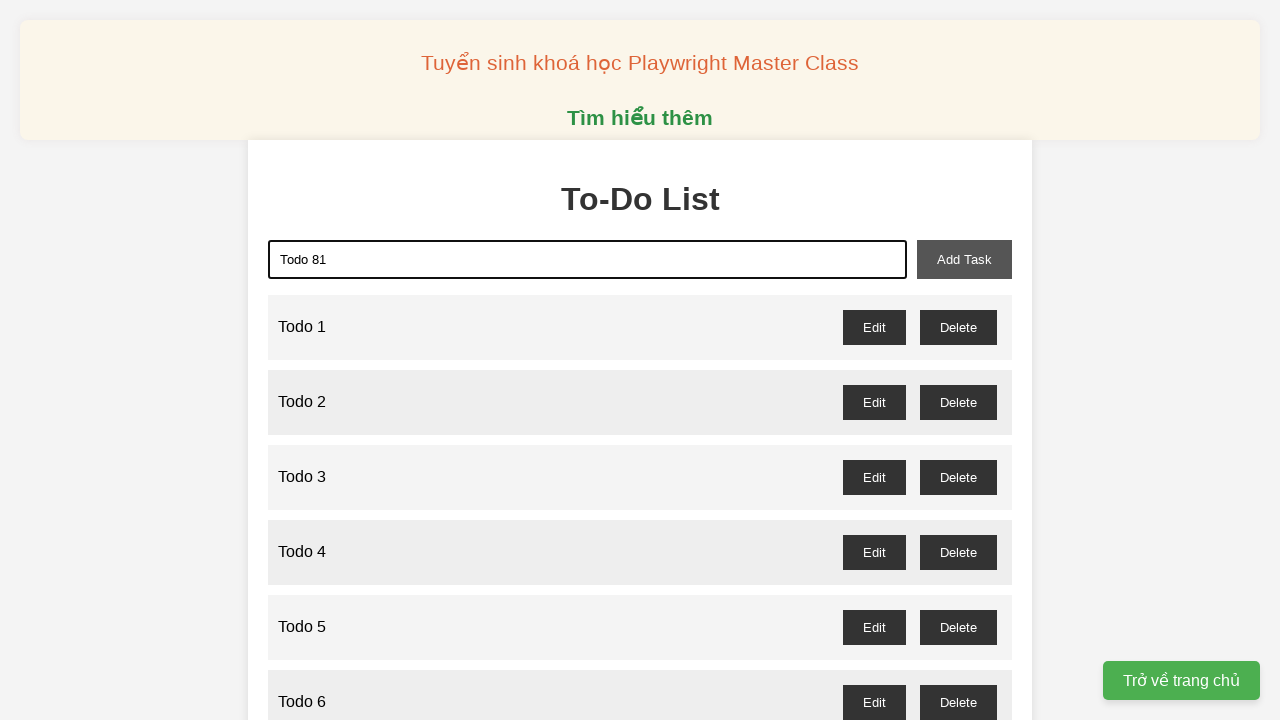

Clicked add task button to create 'Todo 81' at (964, 259) on xpath=//button[@id='add-task']
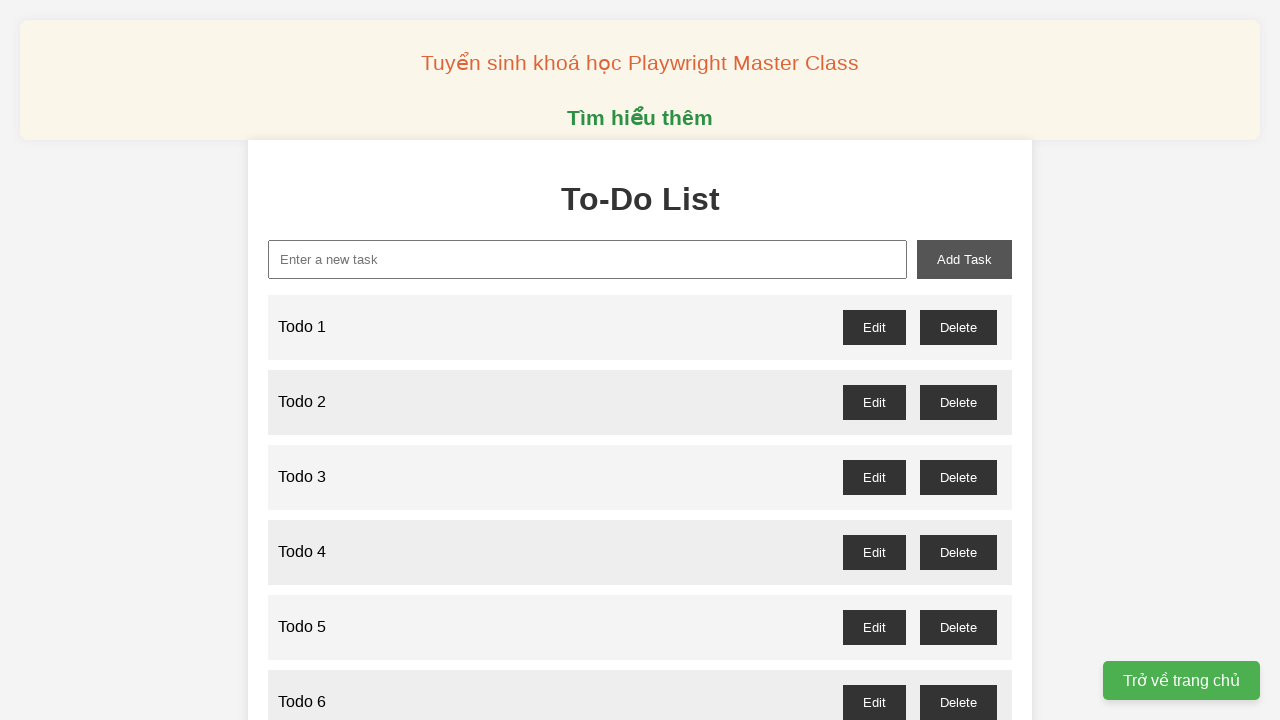

Filled new task input with 'Todo 82' on xpath=//input[@id='new-task']
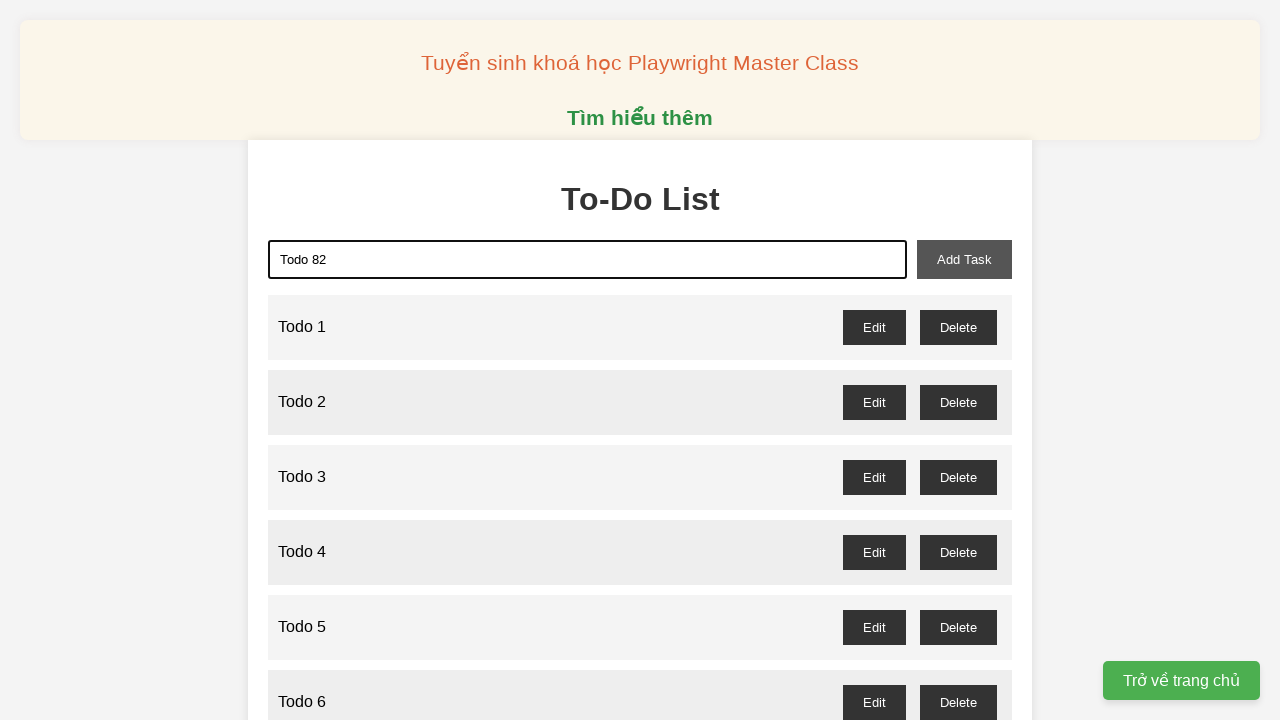

Clicked add task button to create 'Todo 82' at (964, 259) on xpath=//button[@id='add-task']
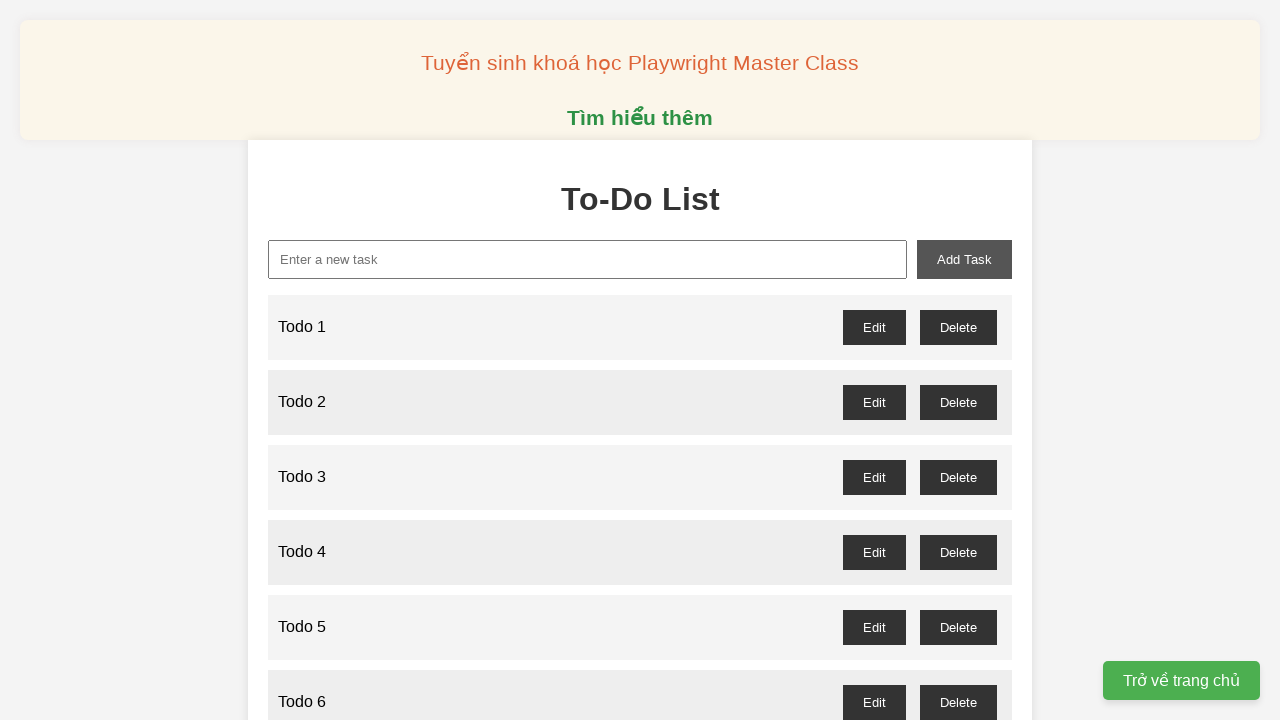

Filled new task input with 'Todo 83' on xpath=//input[@id='new-task']
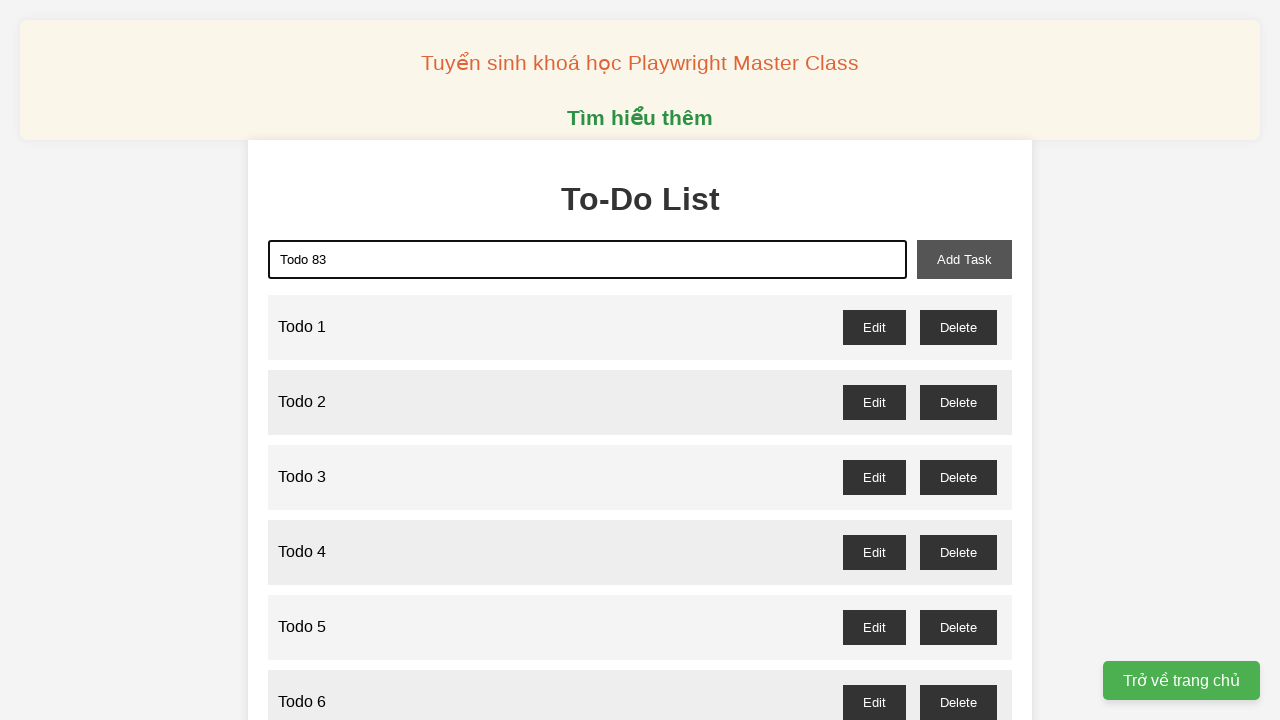

Clicked add task button to create 'Todo 83' at (964, 259) on xpath=//button[@id='add-task']
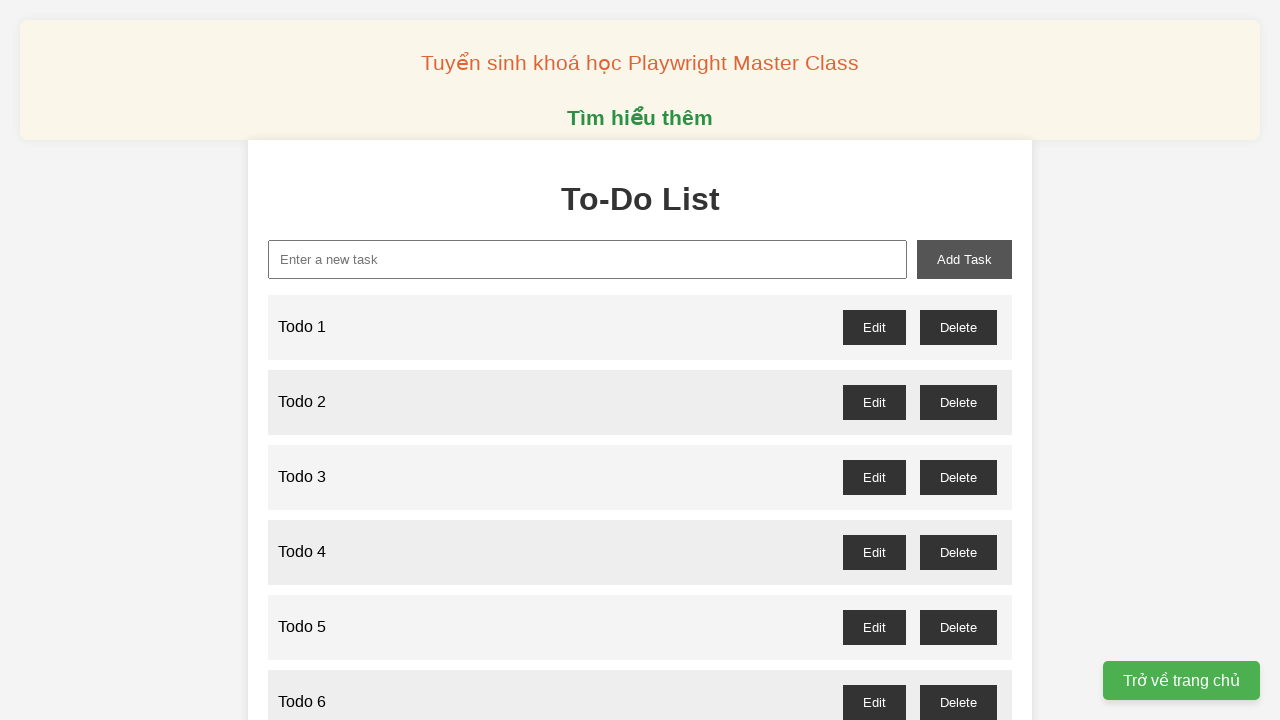

Filled new task input with 'Todo 84' on xpath=//input[@id='new-task']
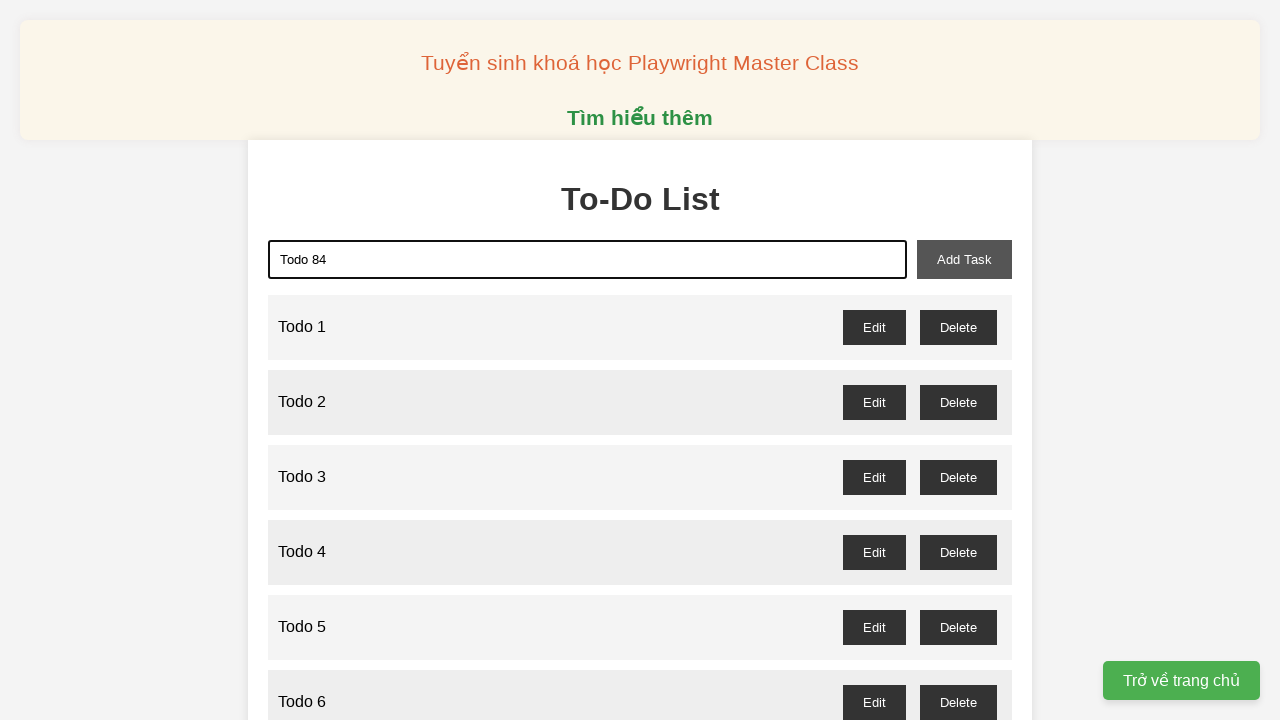

Clicked add task button to create 'Todo 84' at (964, 259) on xpath=//button[@id='add-task']
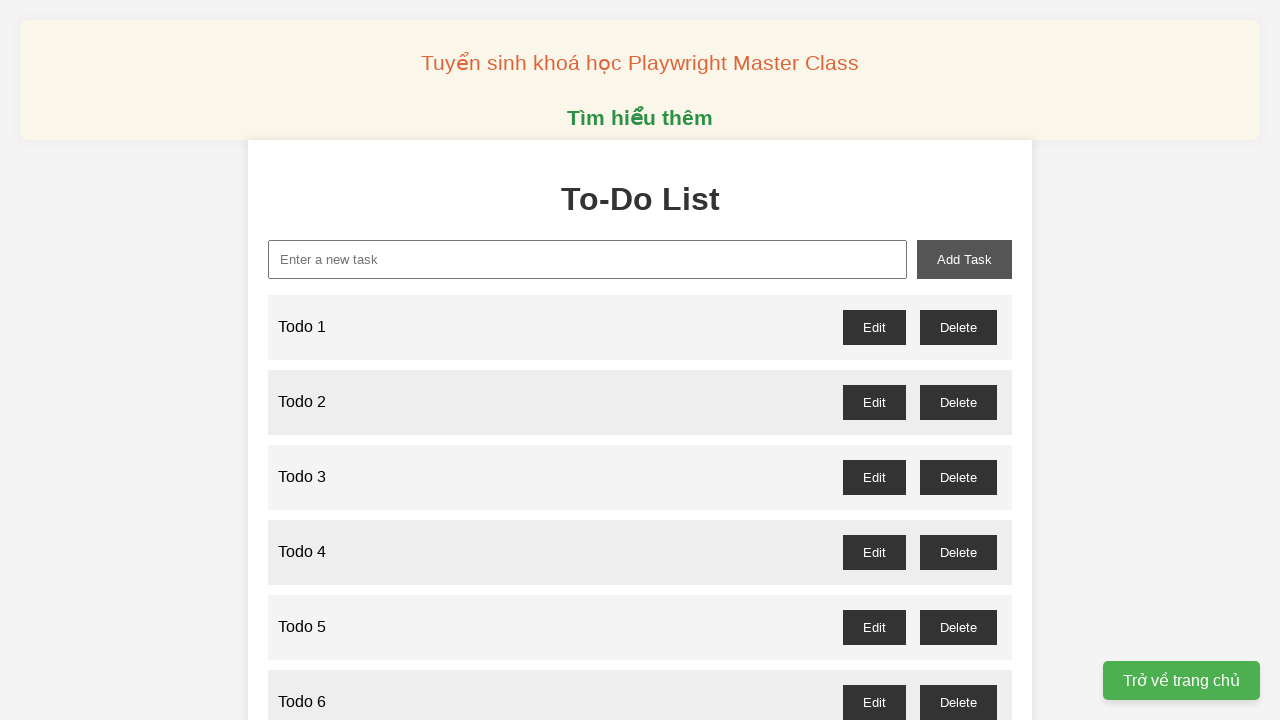

Filled new task input with 'Todo 85' on xpath=//input[@id='new-task']
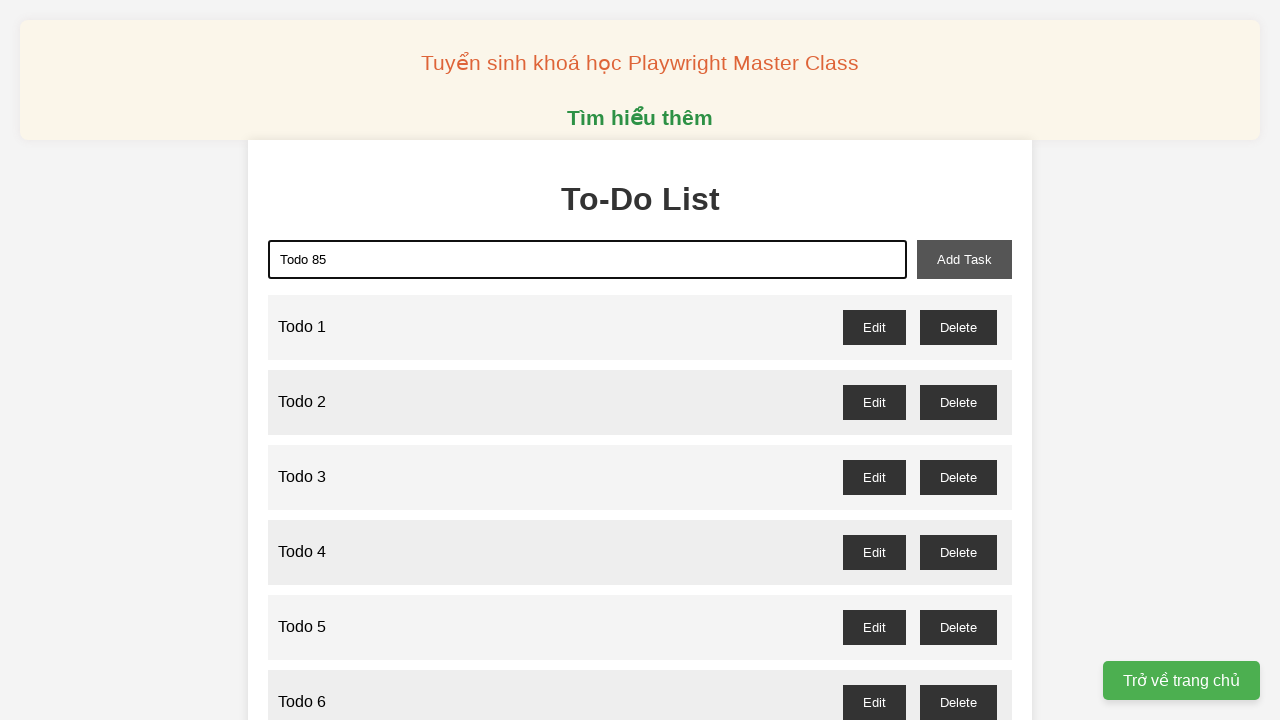

Clicked add task button to create 'Todo 85' at (964, 259) on xpath=//button[@id='add-task']
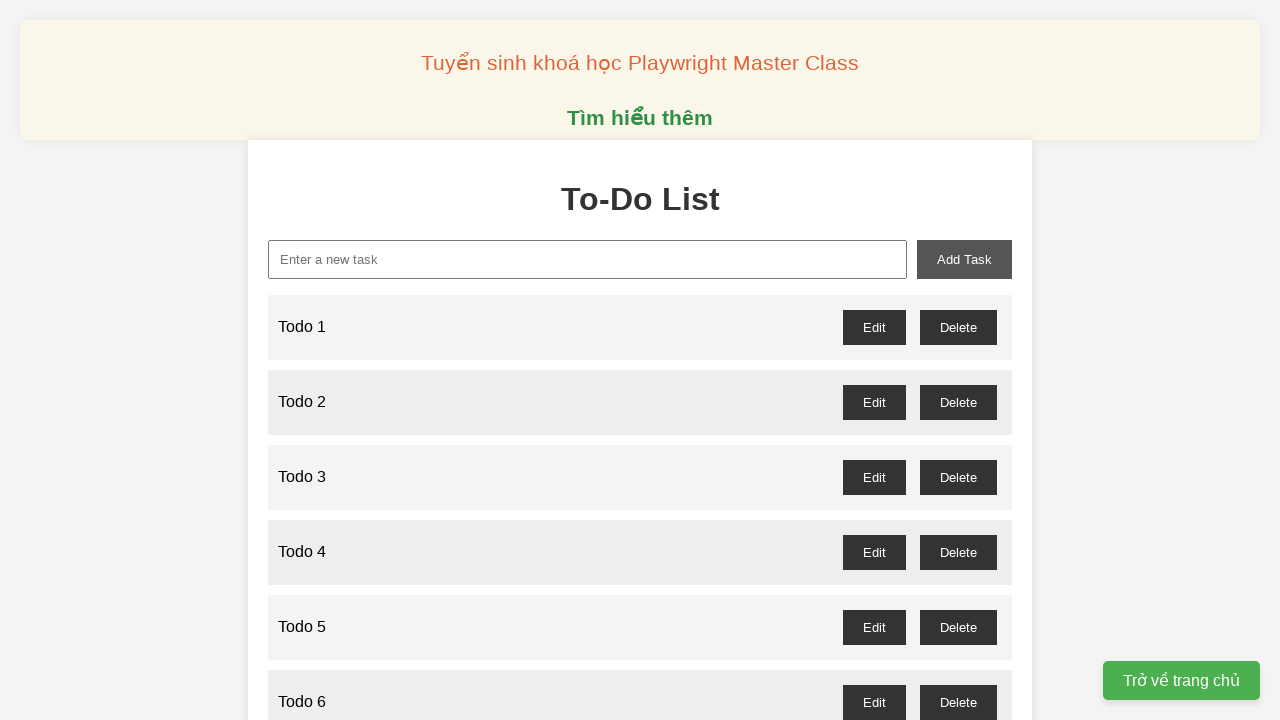

Filled new task input with 'Todo 86' on xpath=//input[@id='new-task']
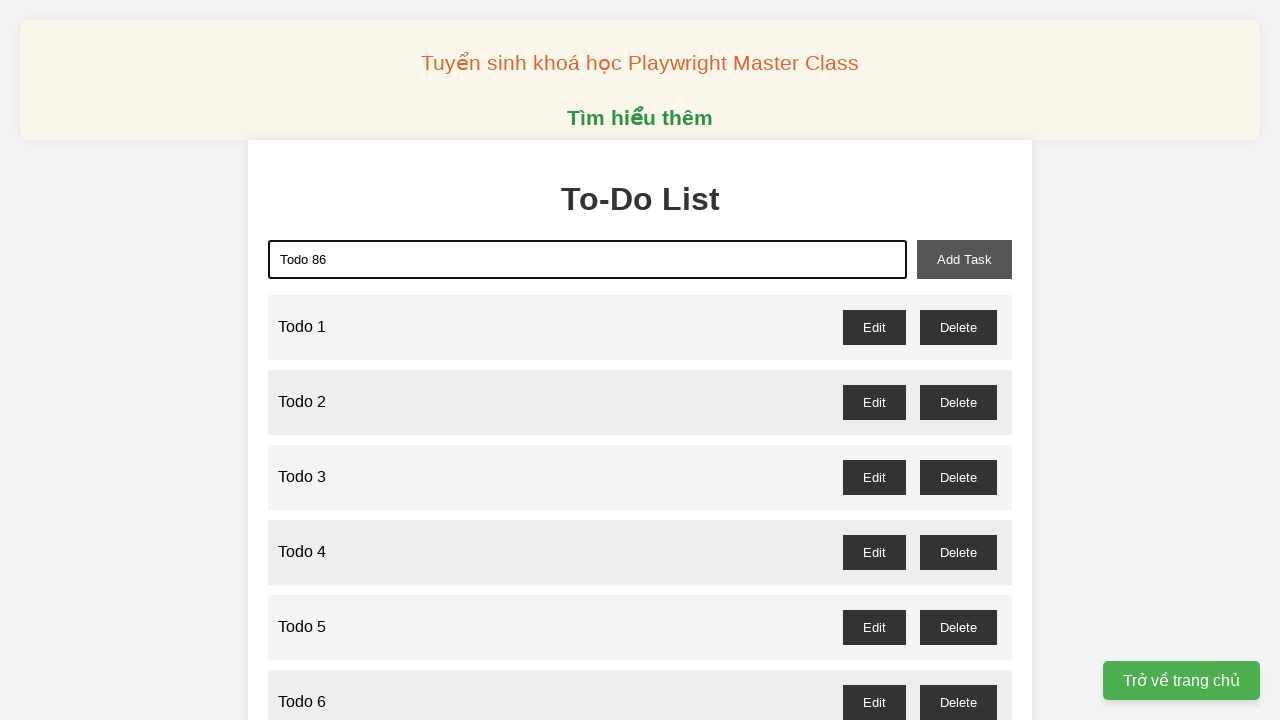

Clicked add task button to create 'Todo 86' at (964, 259) on xpath=//button[@id='add-task']
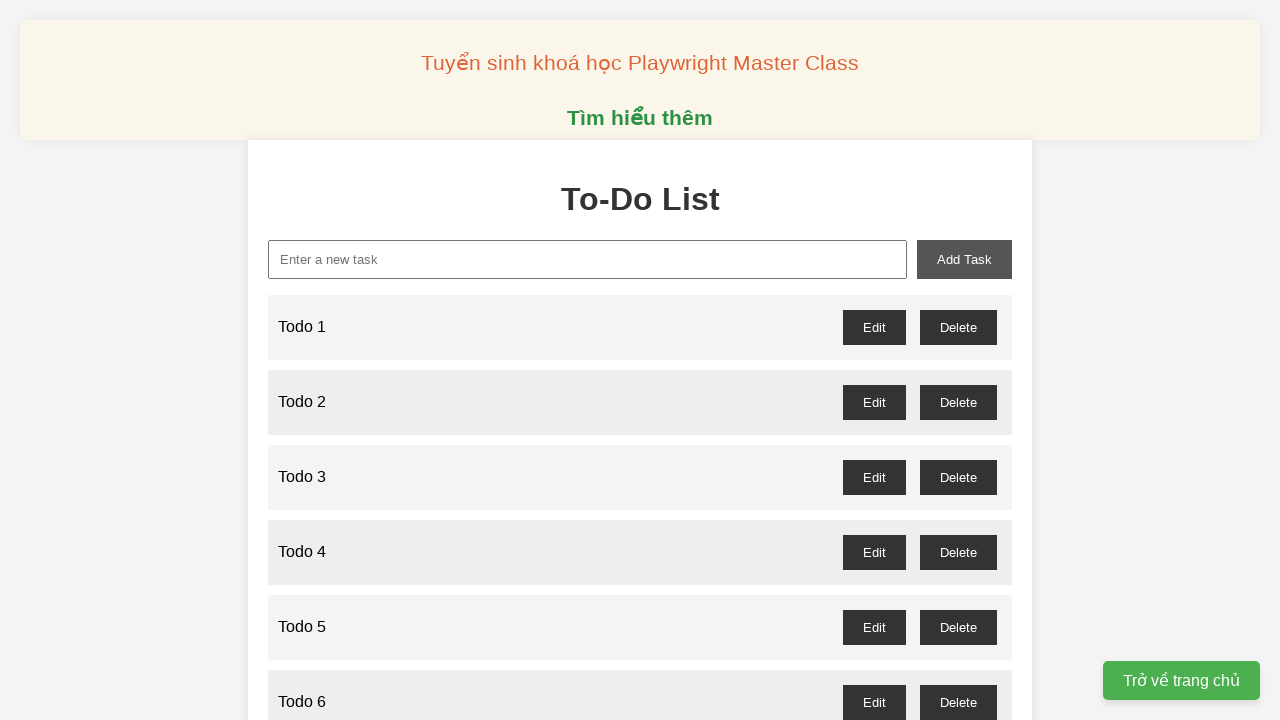

Filled new task input with 'Todo 87' on xpath=//input[@id='new-task']
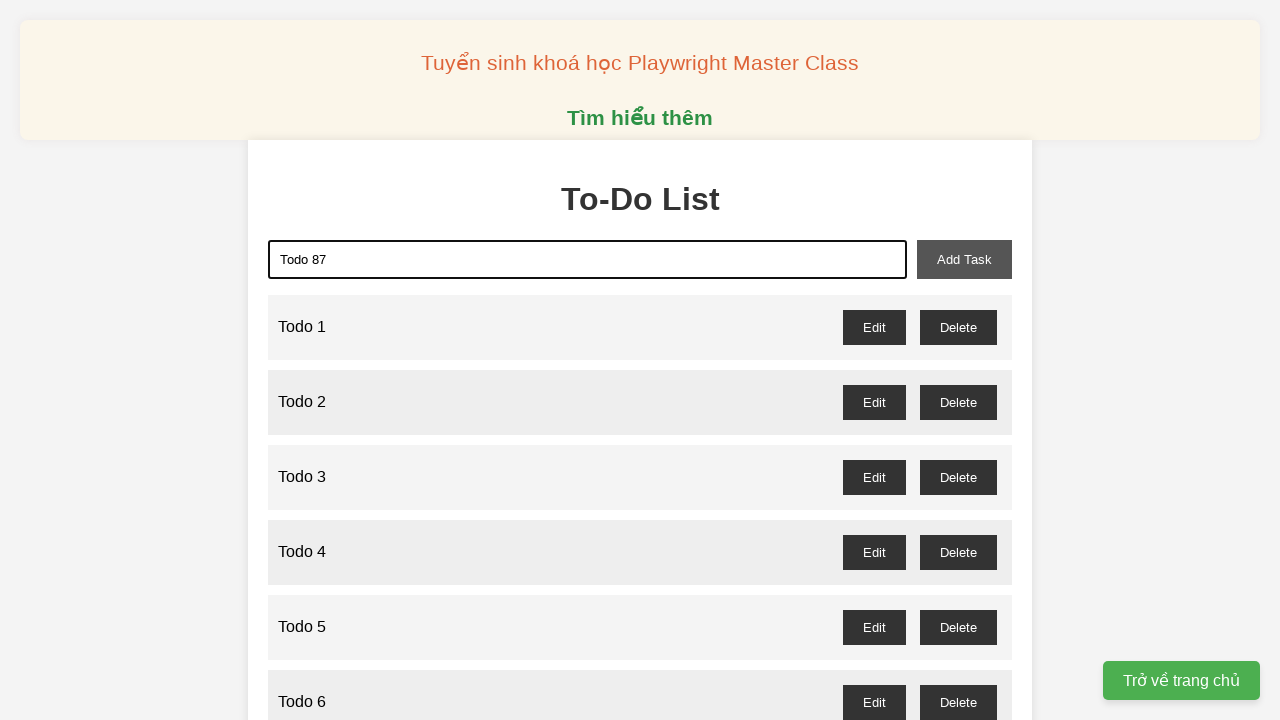

Clicked add task button to create 'Todo 87' at (964, 259) on xpath=//button[@id='add-task']
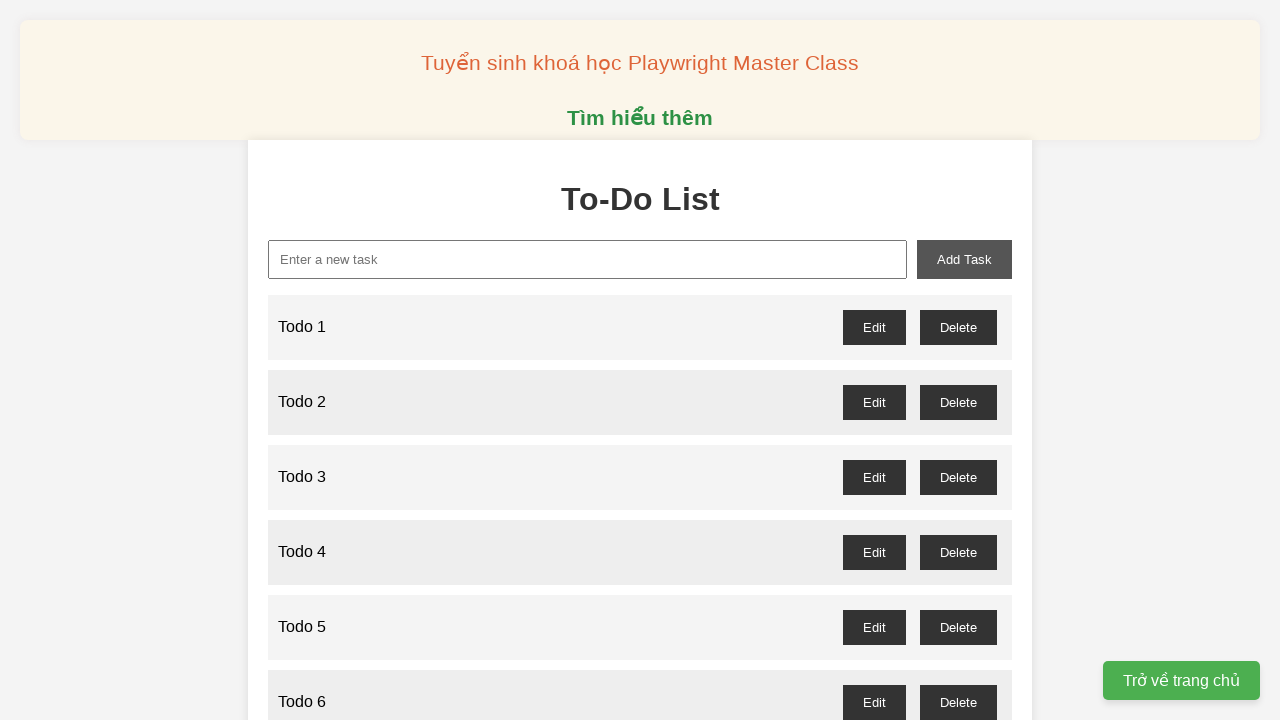

Filled new task input with 'Todo 88' on xpath=//input[@id='new-task']
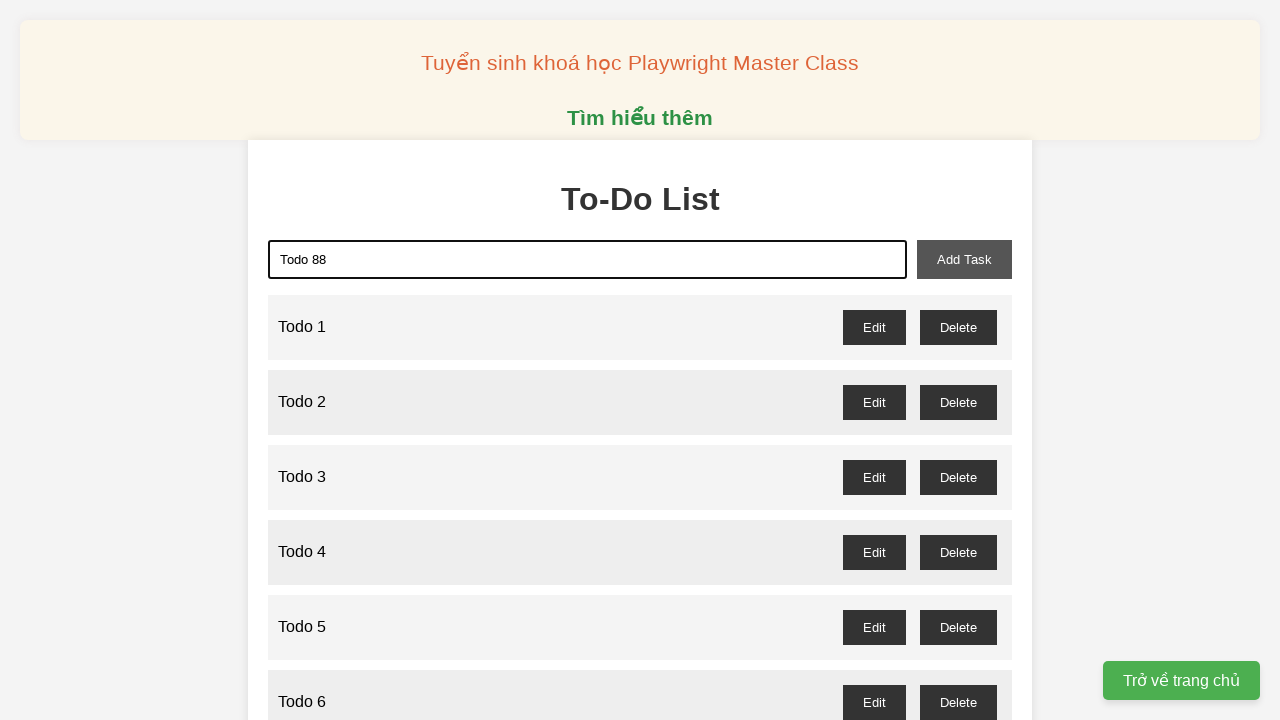

Clicked add task button to create 'Todo 88' at (964, 259) on xpath=//button[@id='add-task']
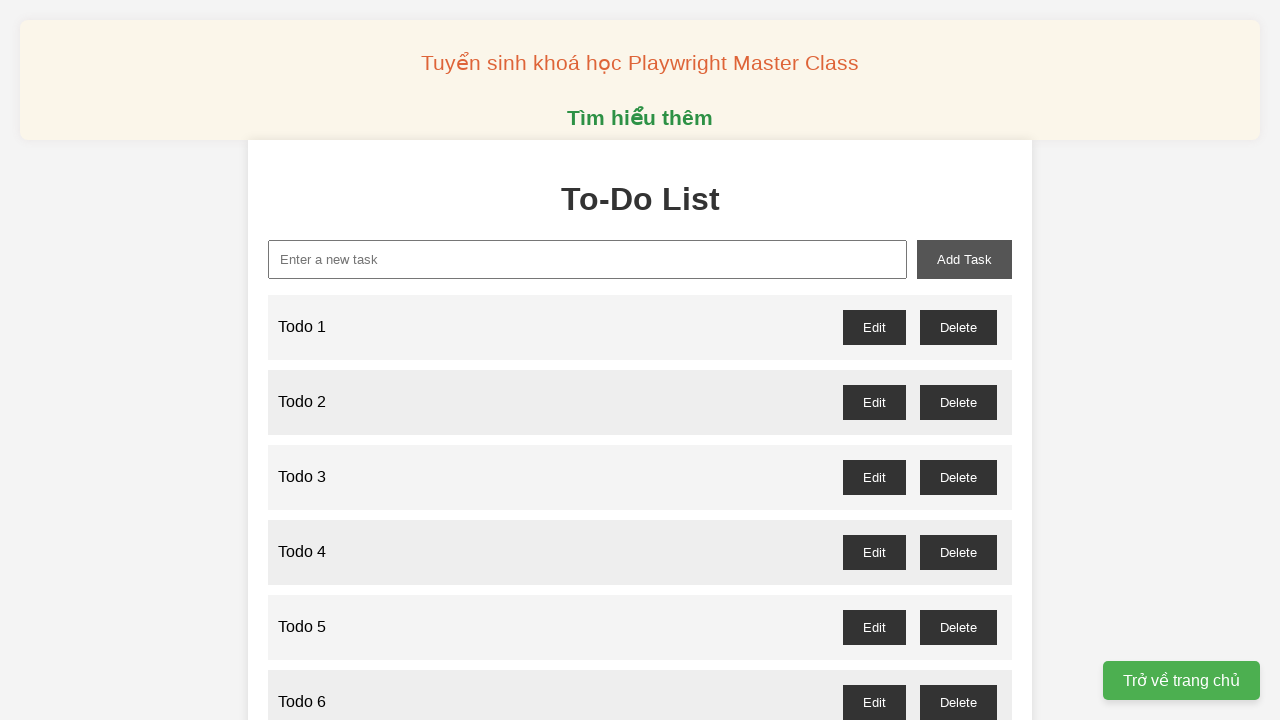

Filled new task input with 'Todo 89' on xpath=//input[@id='new-task']
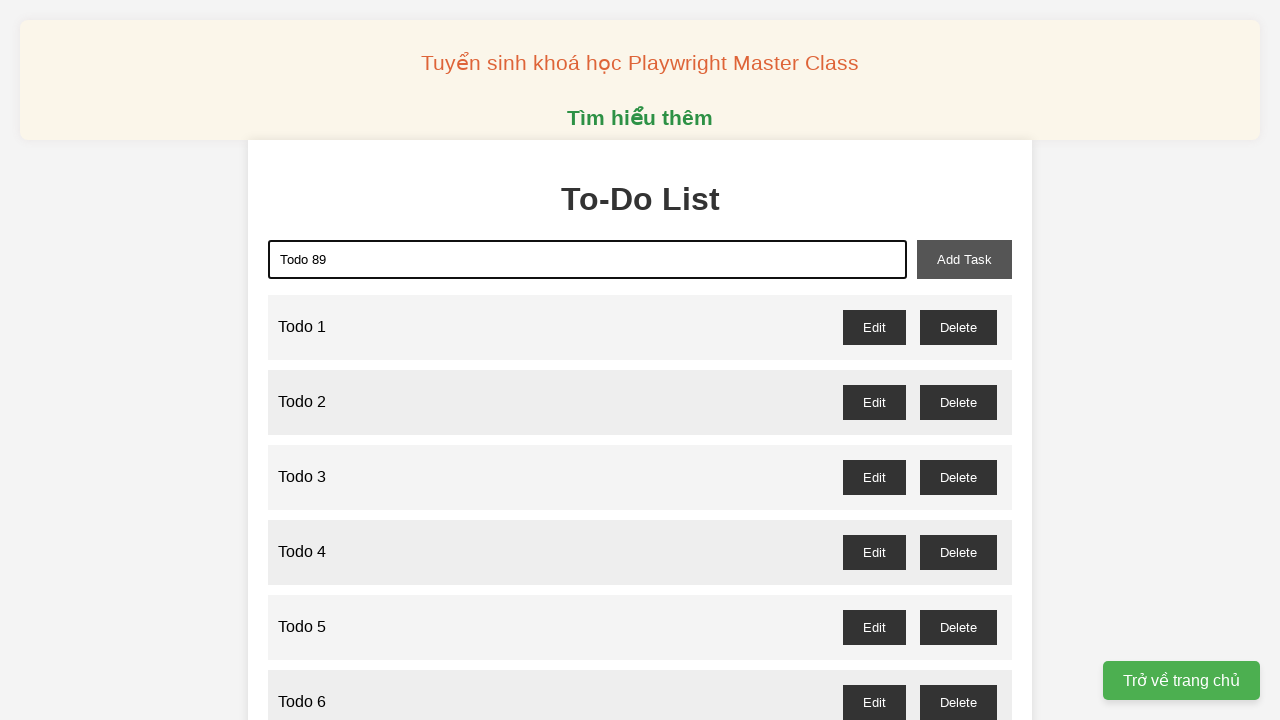

Clicked add task button to create 'Todo 89' at (964, 259) on xpath=//button[@id='add-task']
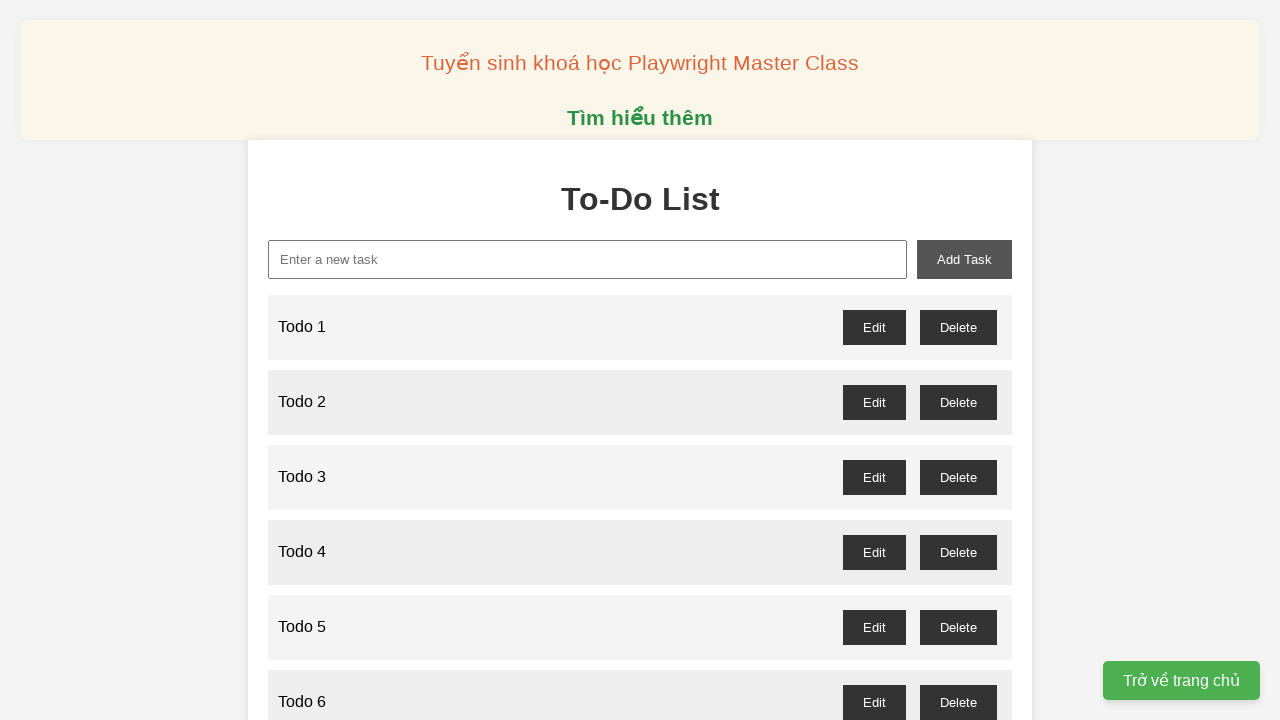

Filled new task input with 'Todo 90' on xpath=//input[@id='new-task']
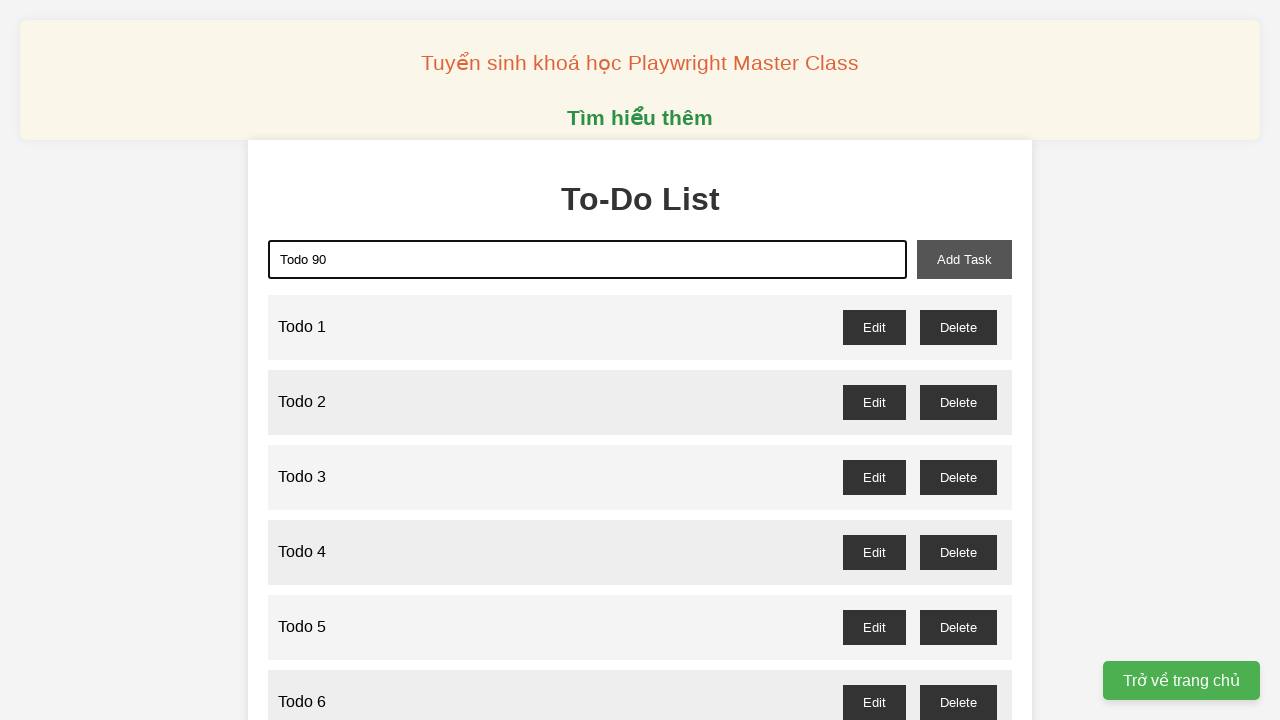

Clicked add task button to create 'Todo 90' at (964, 259) on xpath=//button[@id='add-task']
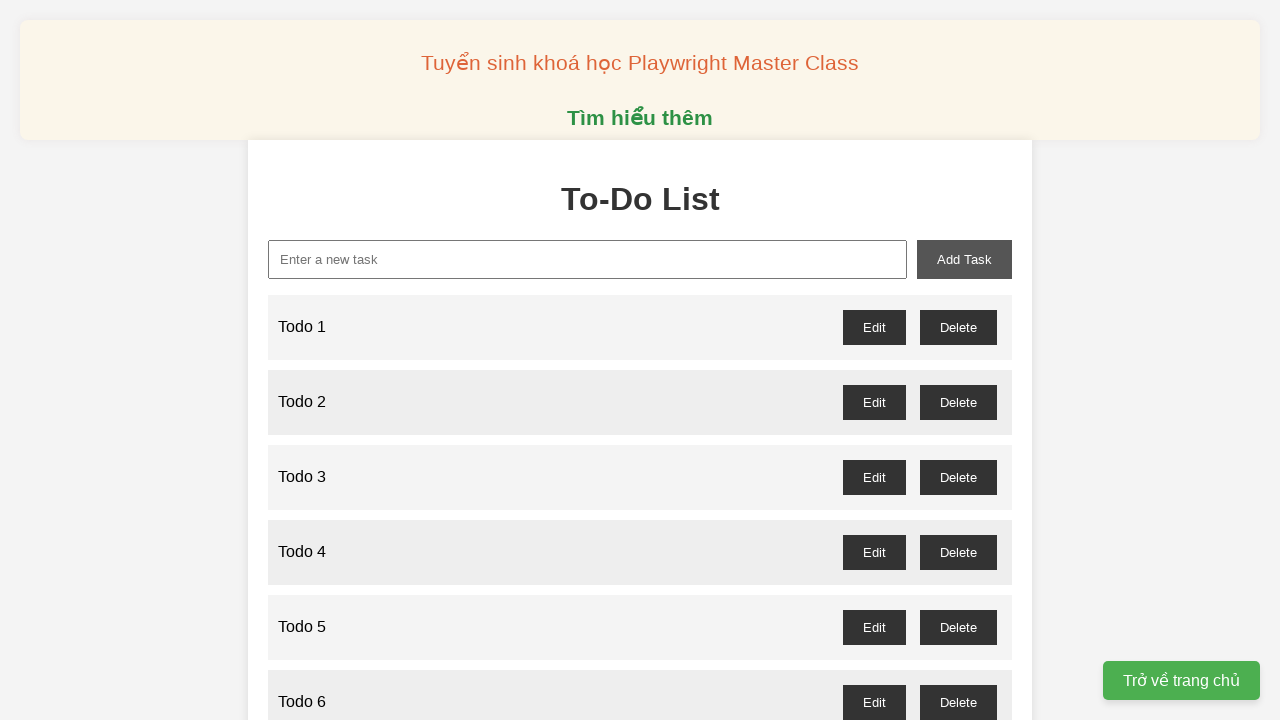

Filled new task input with 'Todo 91' on xpath=//input[@id='new-task']
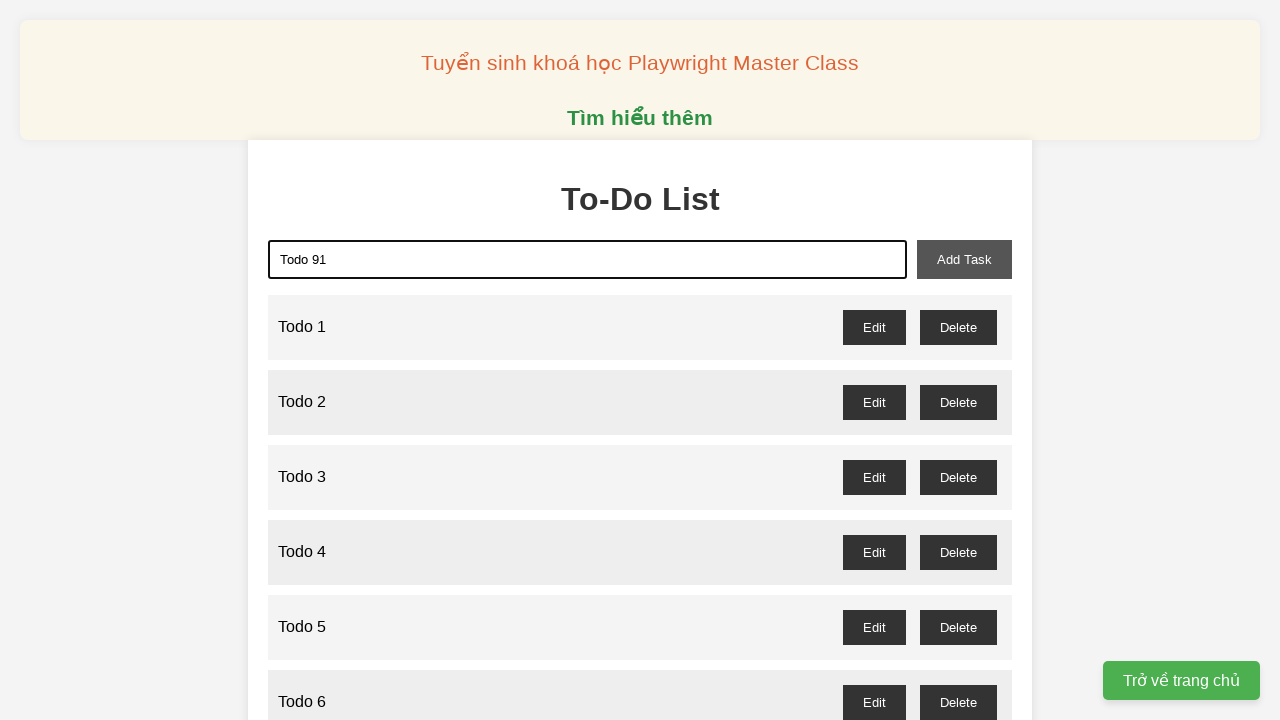

Clicked add task button to create 'Todo 91' at (964, 259) on xpath=//button[@id='add-task']
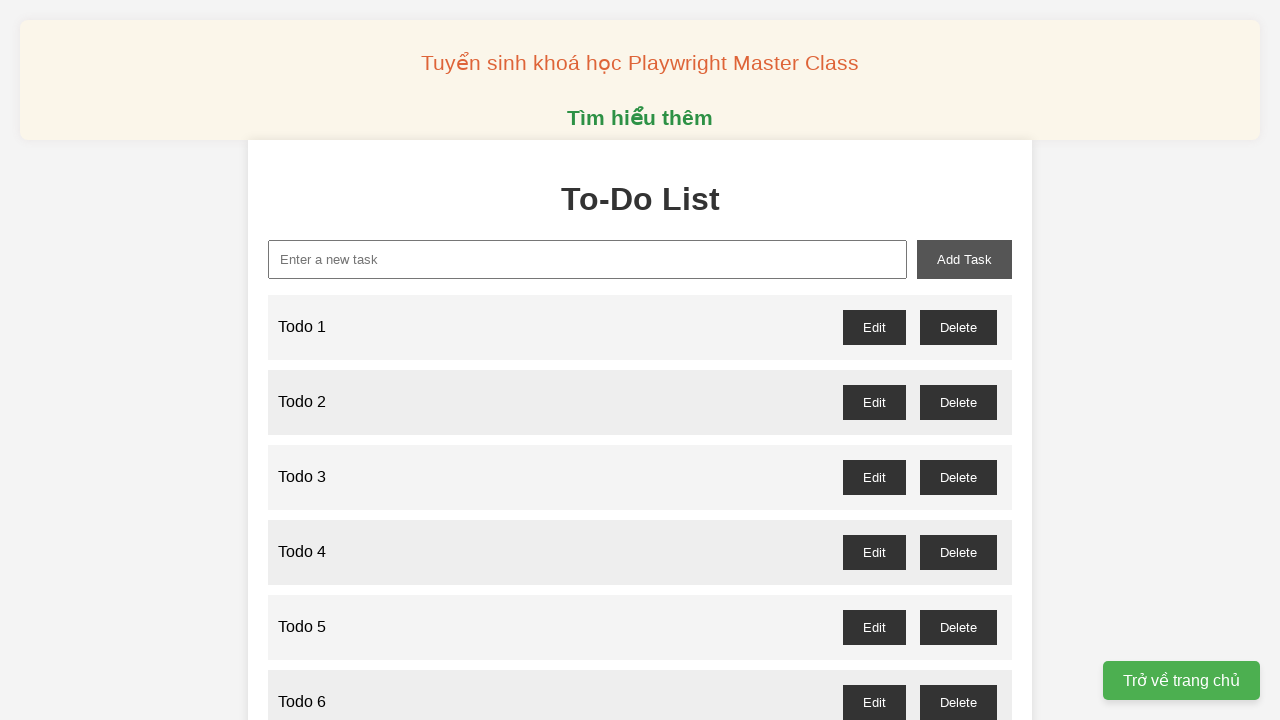

Filled new task input with 'Todo 92' on xpath=//input[@id='new-task']
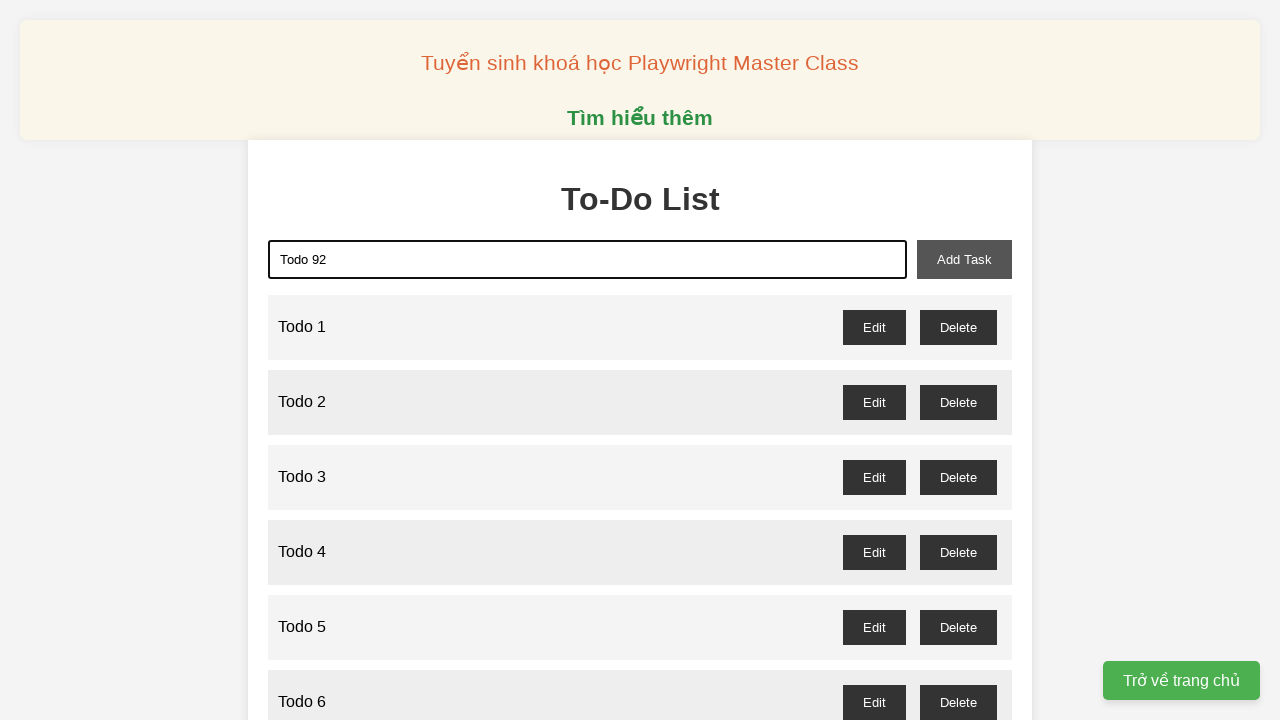

Clicked add task button to create 'Todo 92' at (964, 259) on xpath=//button[@id='add-task']
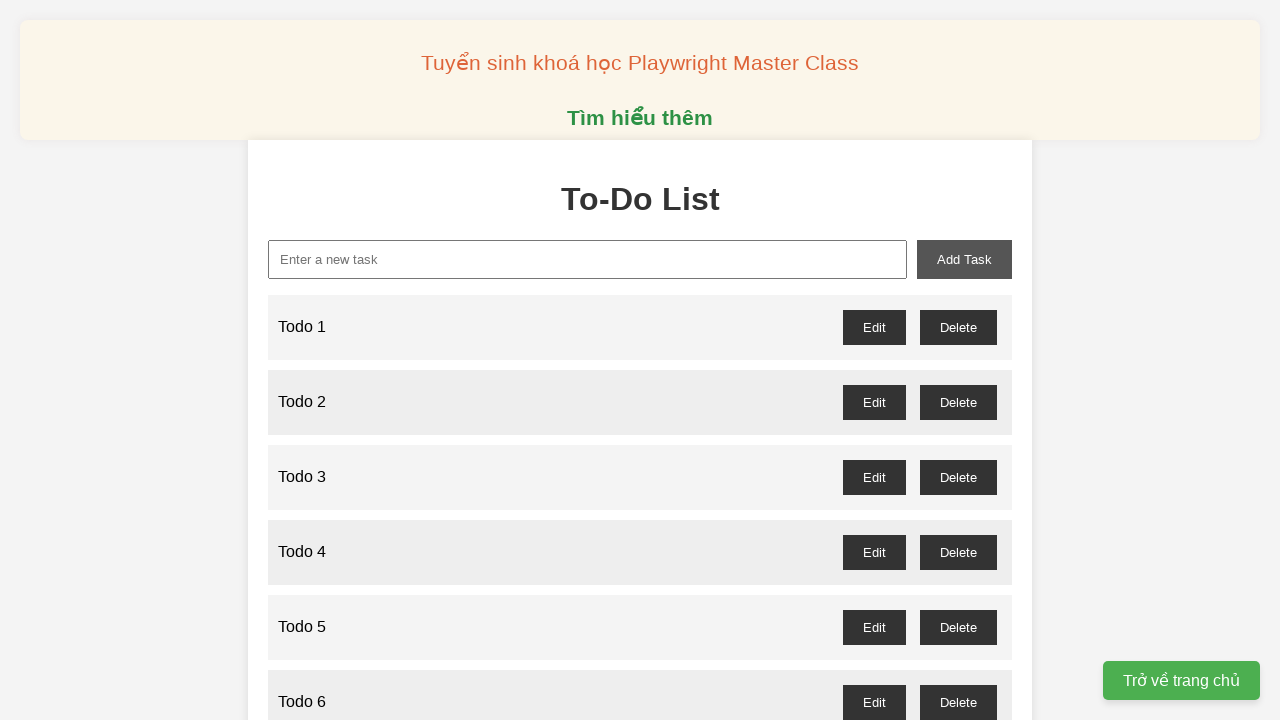

Filled new task input with 'Todo 93' on xpath=//input[@id='new-task']
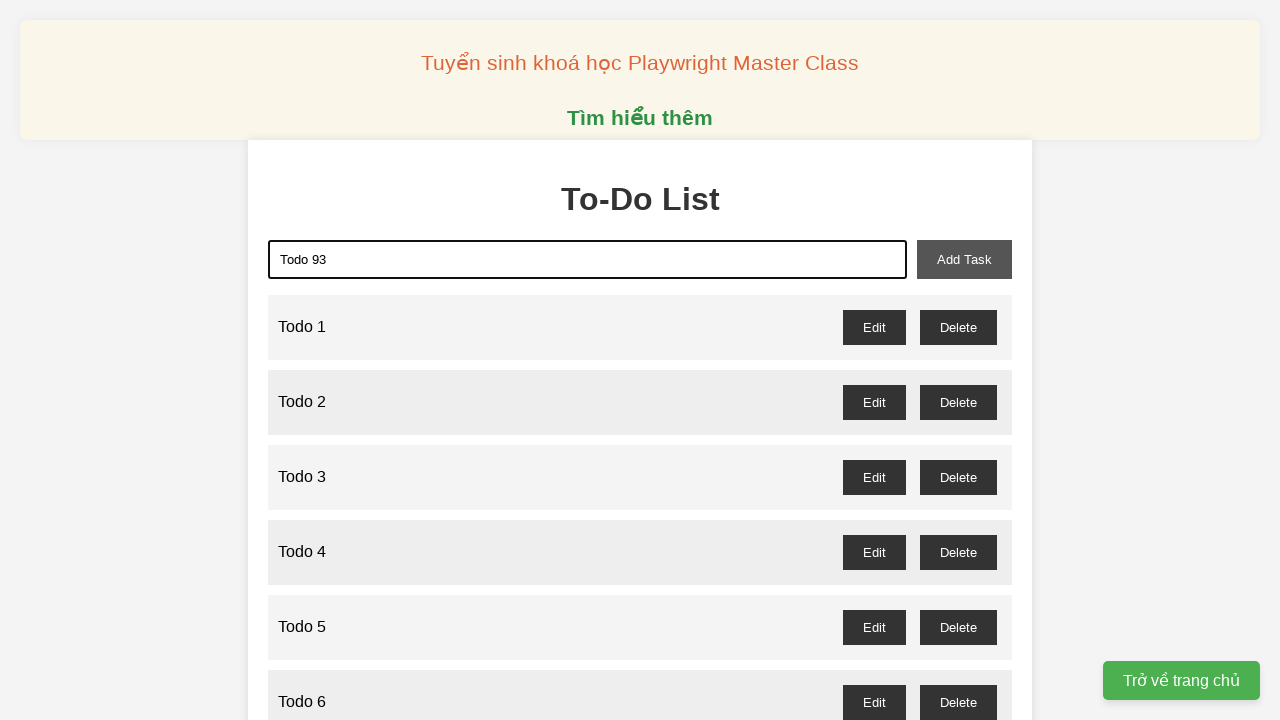

Clicked add task button to create 'Todo 93' at (964, 259) on xpath=//button[@id='add-task']
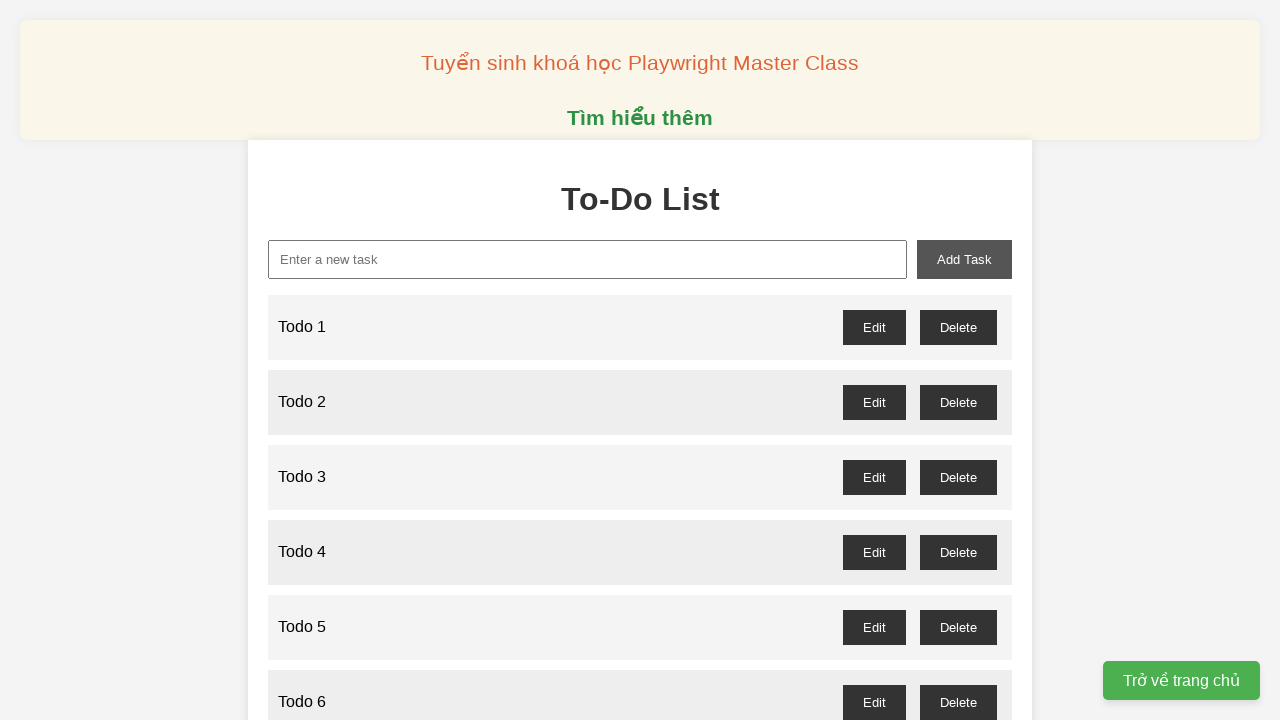

Filled new task input with 'Todo 94' on xpath=//input[@id='new-task']
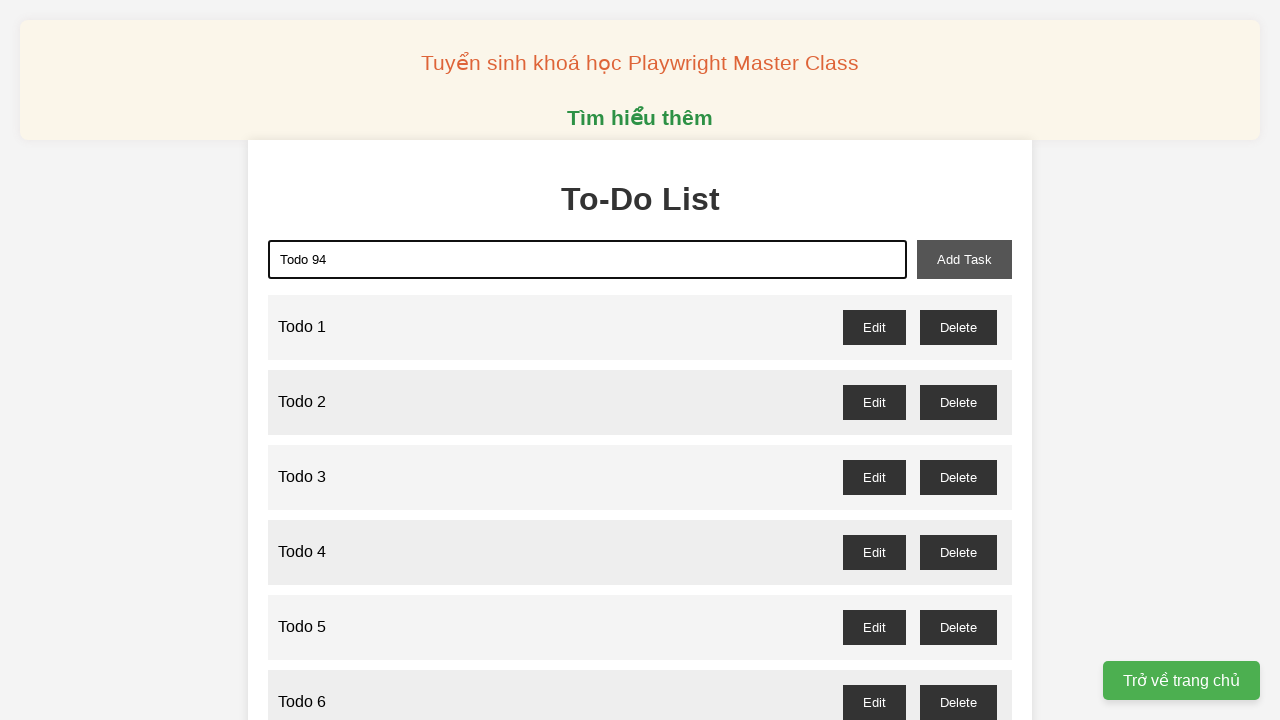

Clicked add task button to create 'Todo 94' at (964, 259) on xpath=//button[@id='add-task']
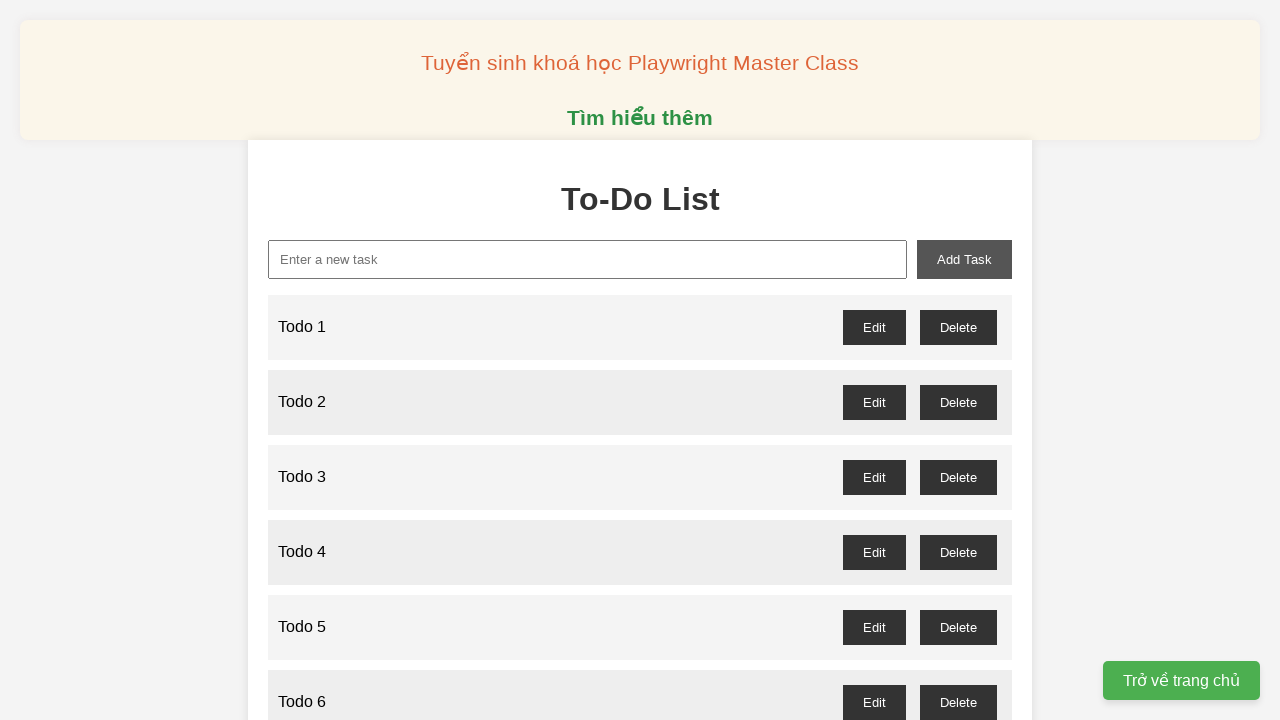

Filled new task input with 'Todo 95' on xpath=//input[@id='new-task']
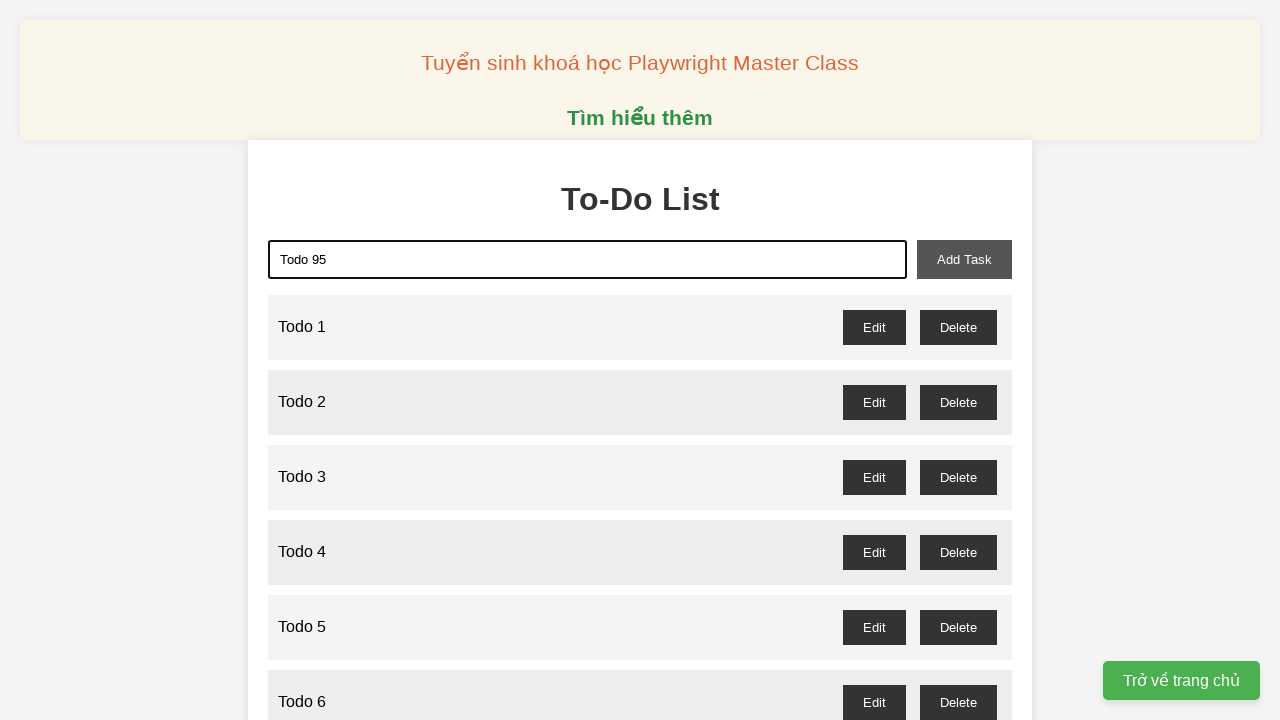

Clicked add task button to create 'Todo 95' at (964, 259) on xpath=//button[@id='add-task']
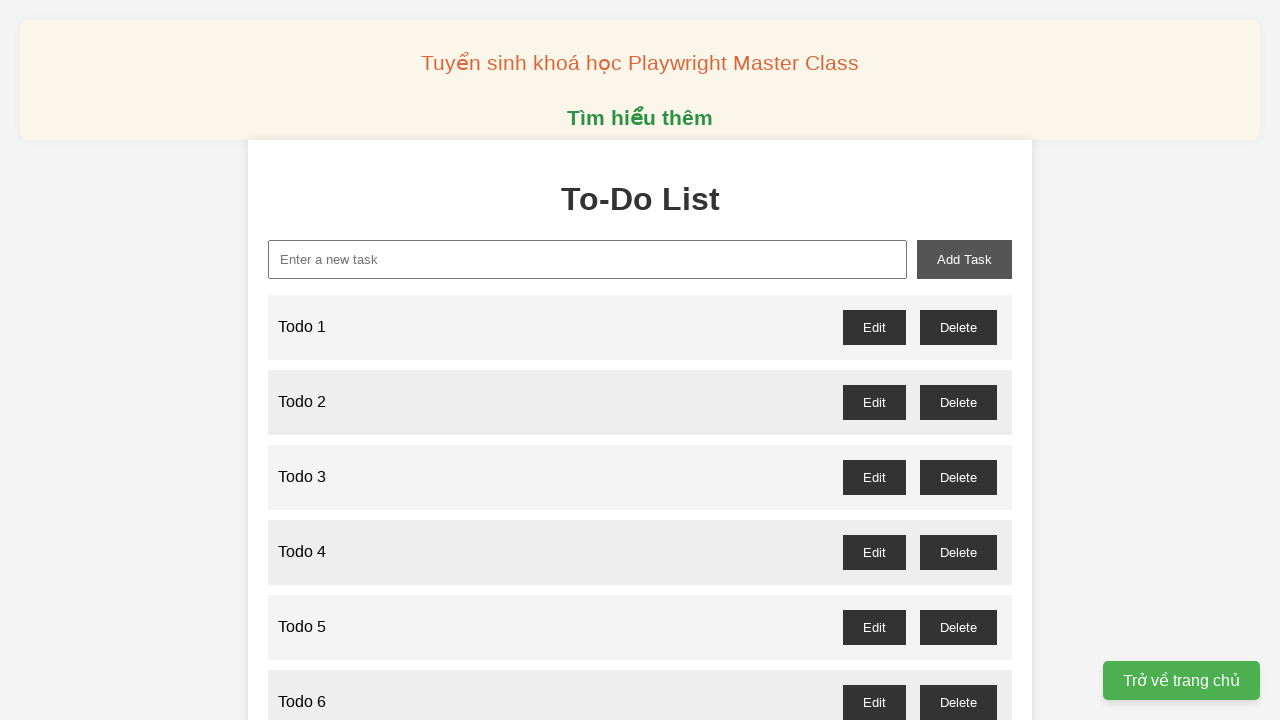

Filled new task input with 'Todo 96' on xpath=//input[@id='new-task']
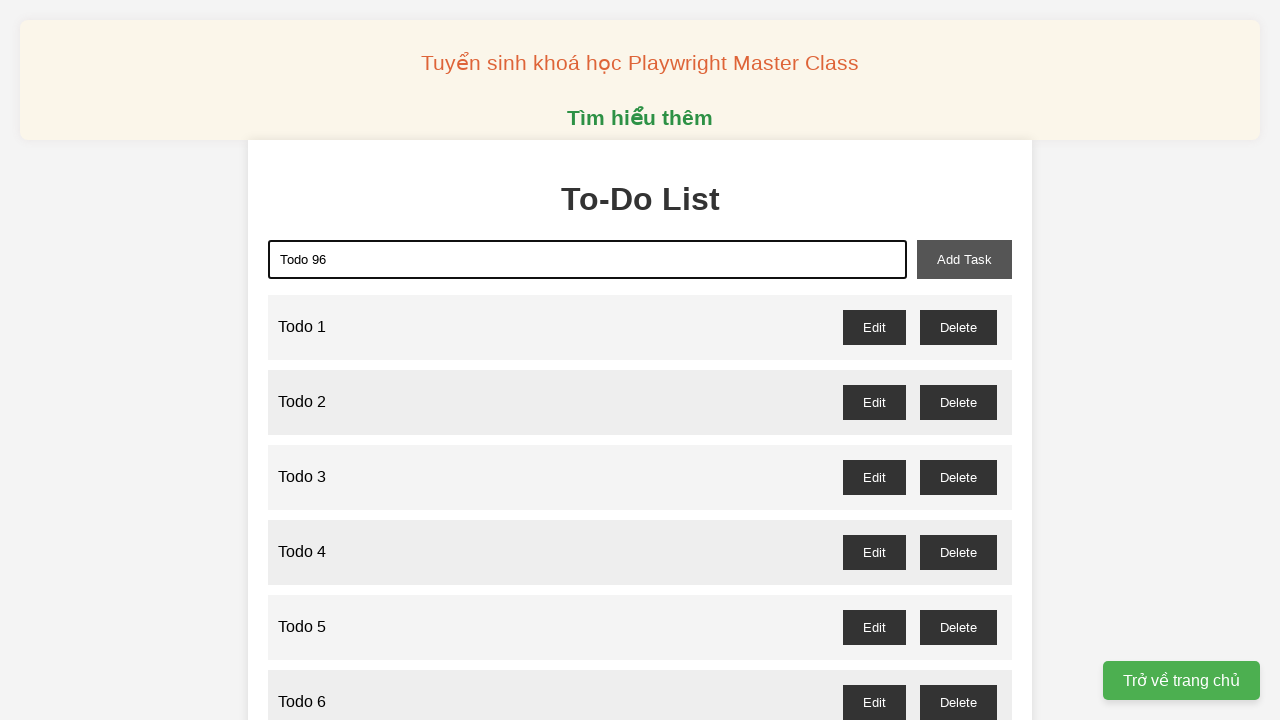

Clicked add task button to create 'Todo 96' at (964, 259) on xpath=//button[@id='add-task']
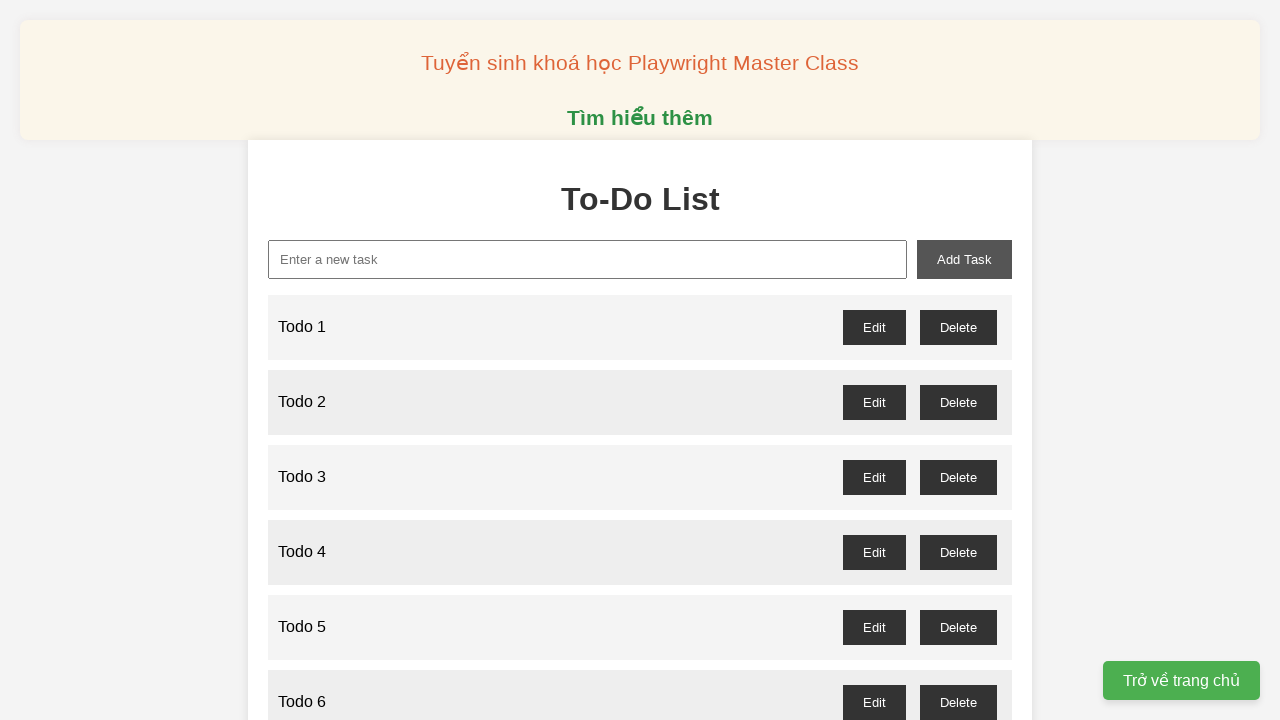

Filled new task input with 'Todo 97' on xpath=//input[@id='new-task']
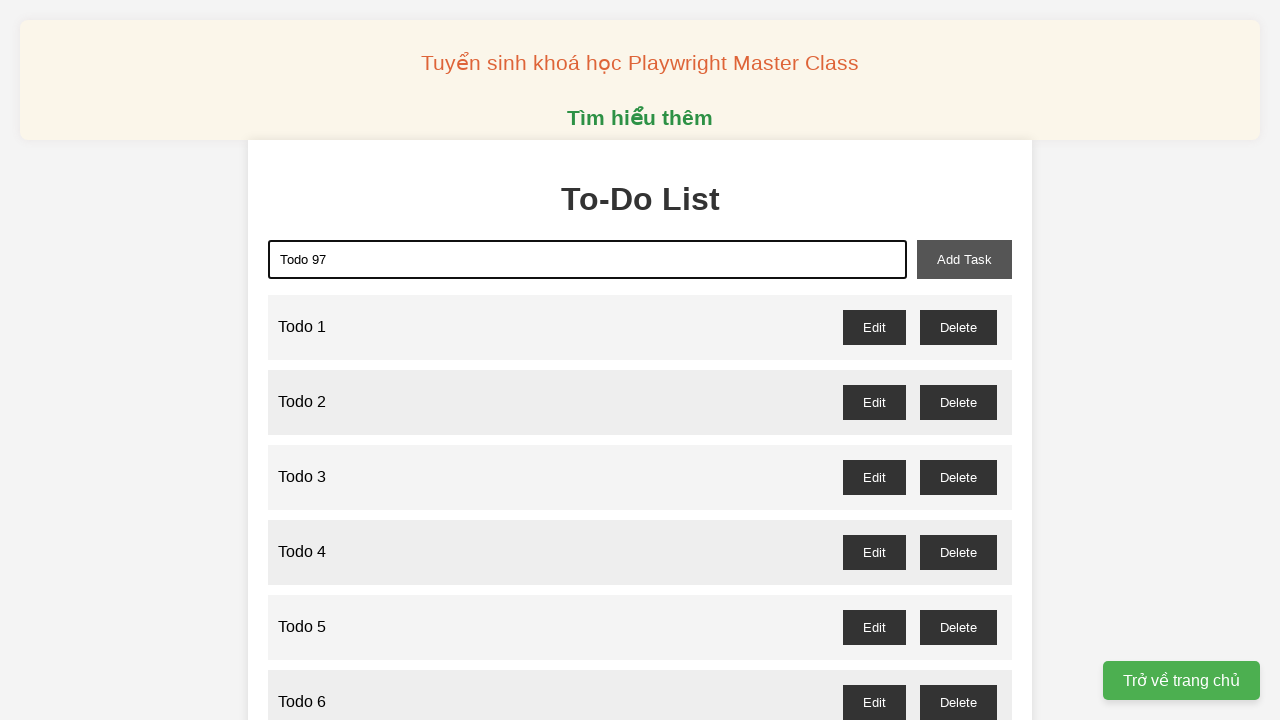

Clicked add task button to create 'Todo 97' at (964, 259) on xpath=//button[@id='add-task']
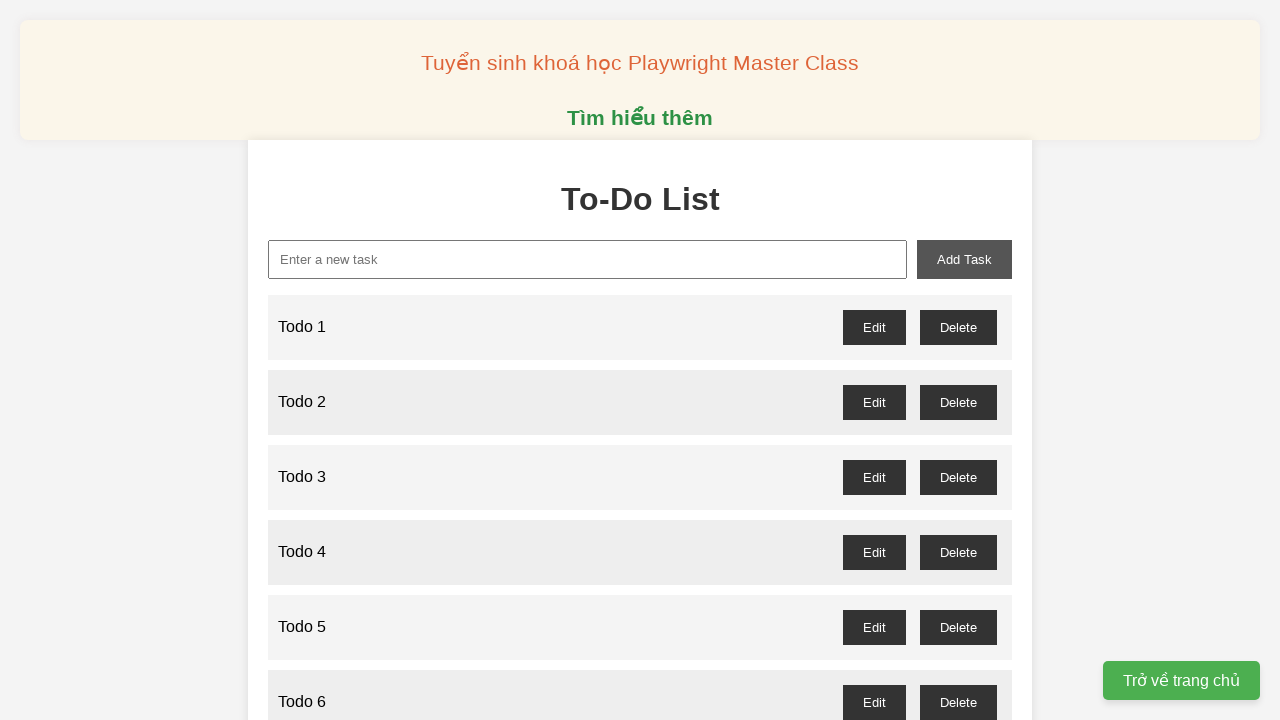

Filled new task input with 'Todo 98' on xpath=//input[@id='new-task']
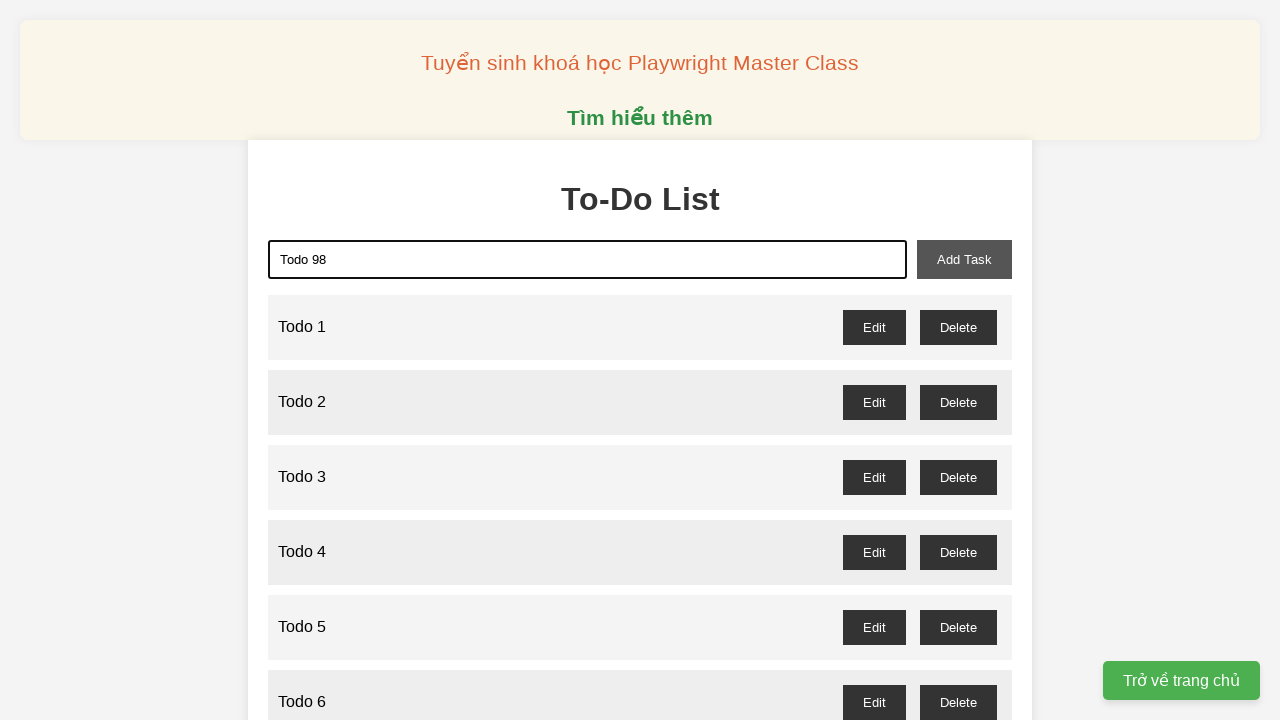

Clicked add task button to create 'Todo 98' at (964, 259) on xpath=//button[@id='add-task']
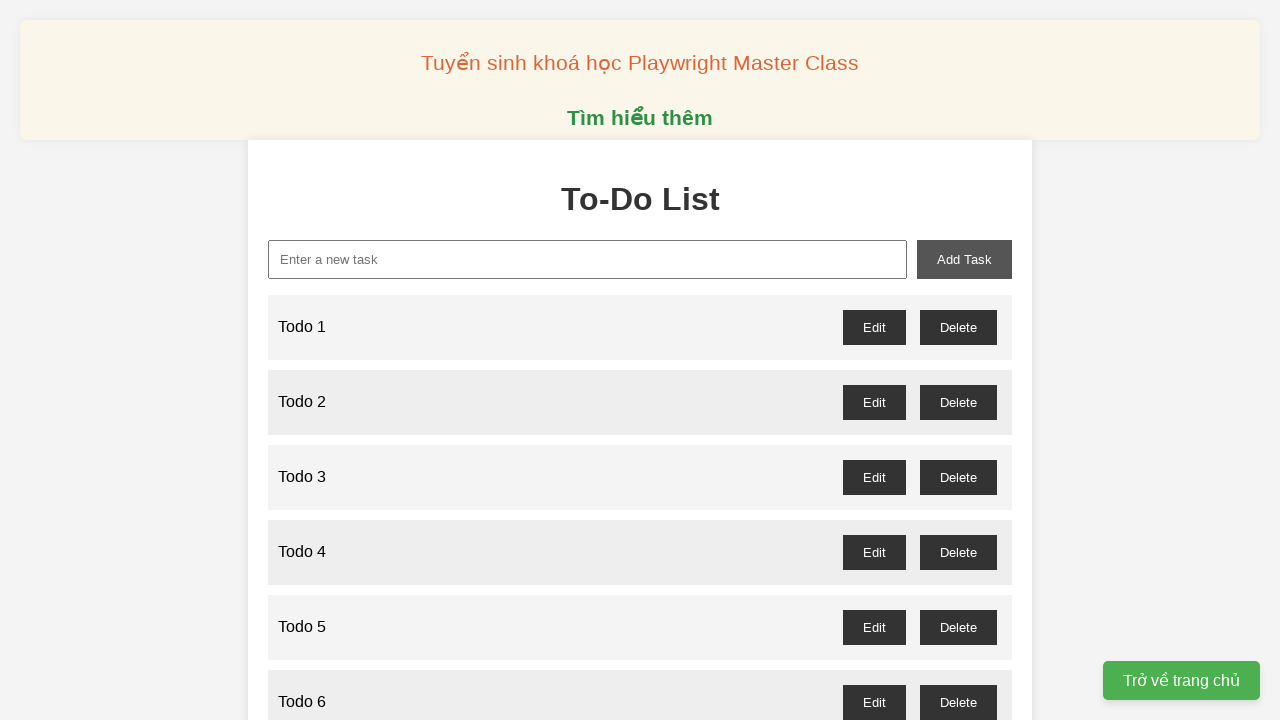

Filled new task input with 'Todo 99' on xpath=//input[@id='new-task']
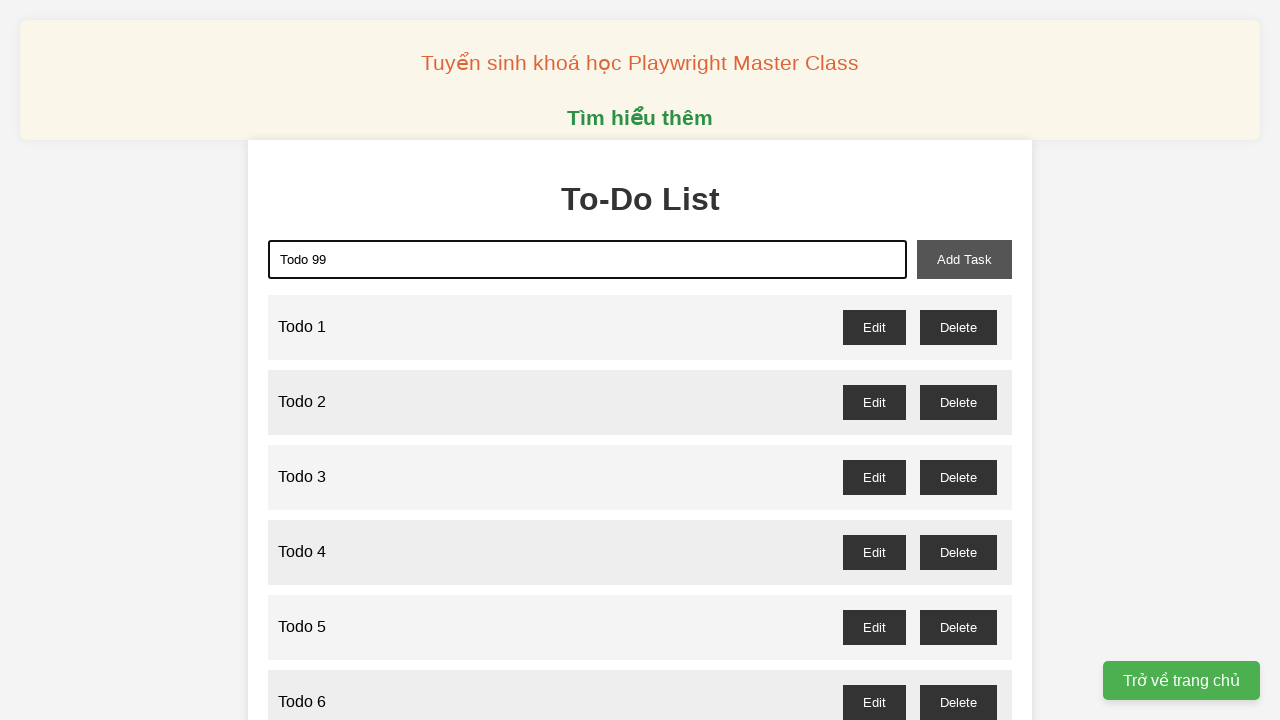

Clicked add task button to create 'Todo 99' at (964, 259) on xpath=//button[@id='add-task']
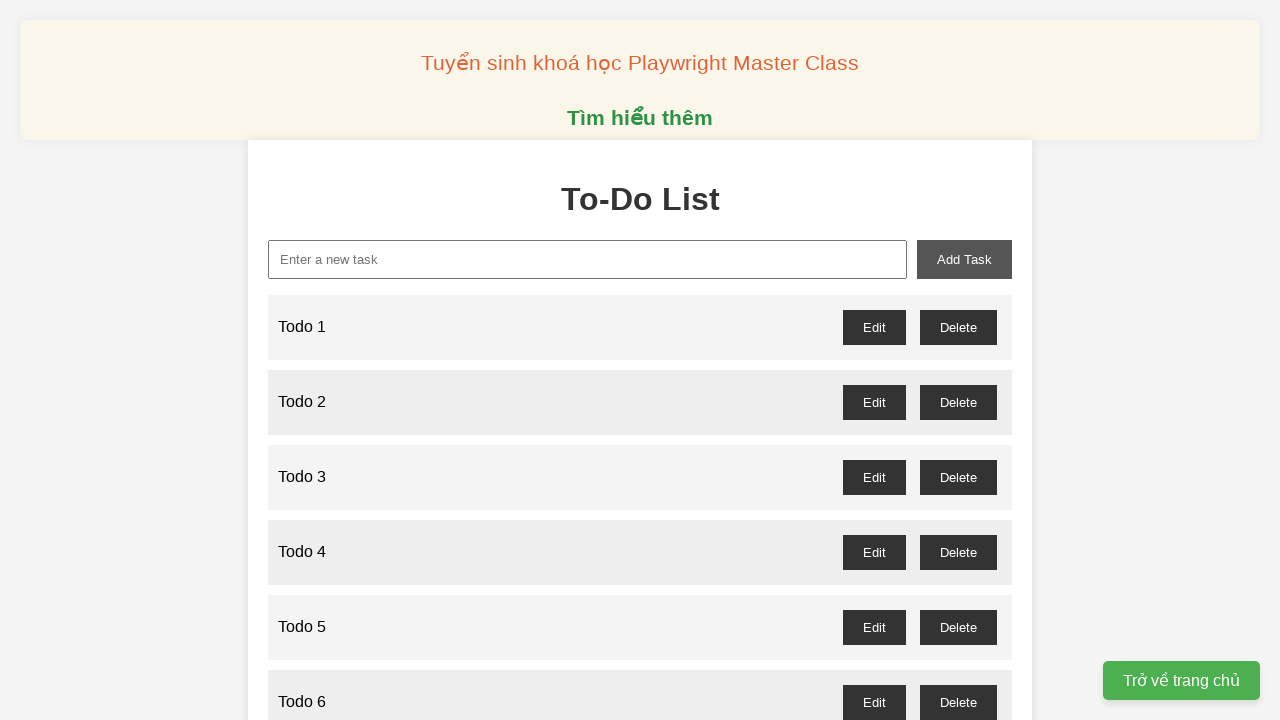

Filled new task input with 'Todo 100' on xpath=//input[@id='new-task']
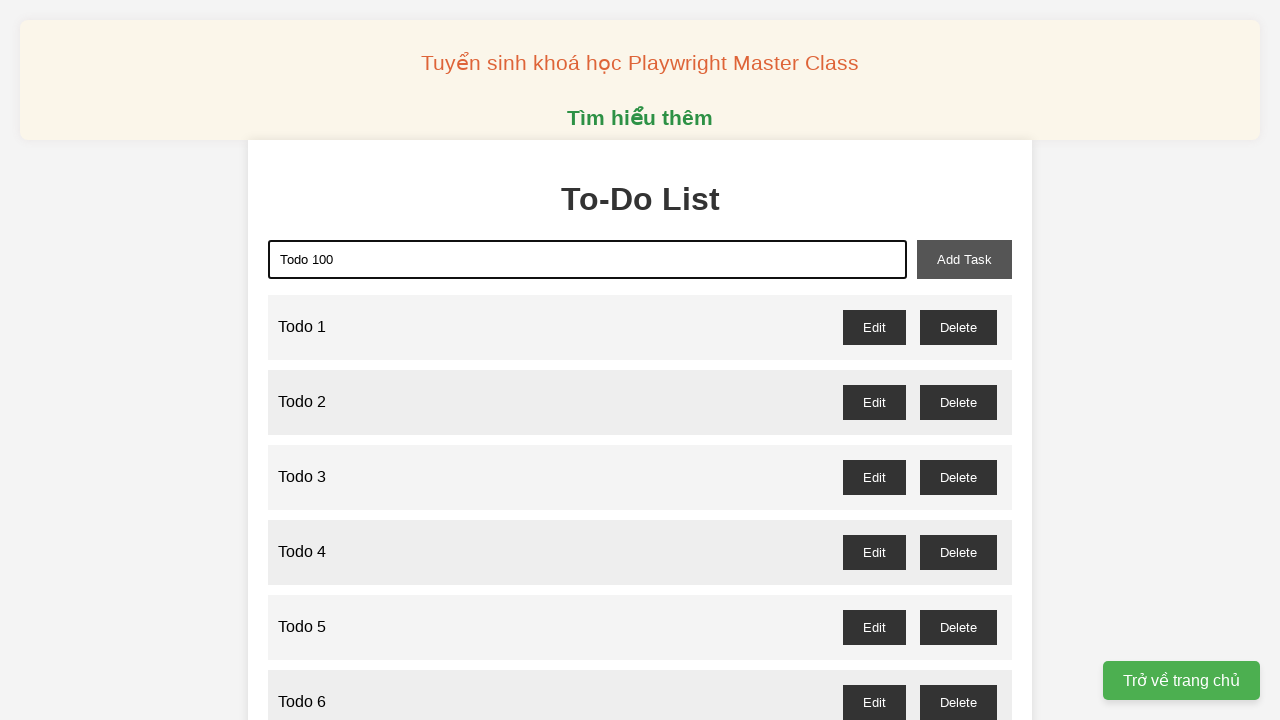

Clicked add task button to create 'Todo 100' at (964, 259) on xpath=//button[@id='add-task']
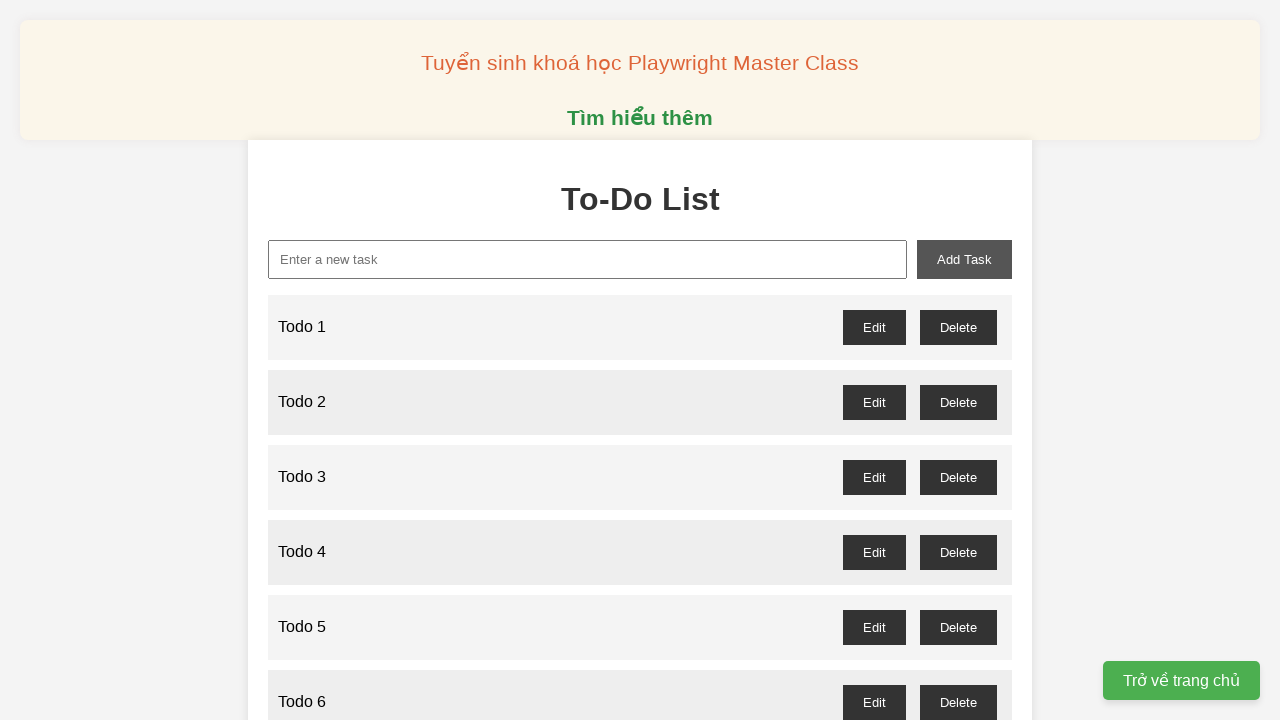

Set up dialog handler to automatically accept confirmation dialogs
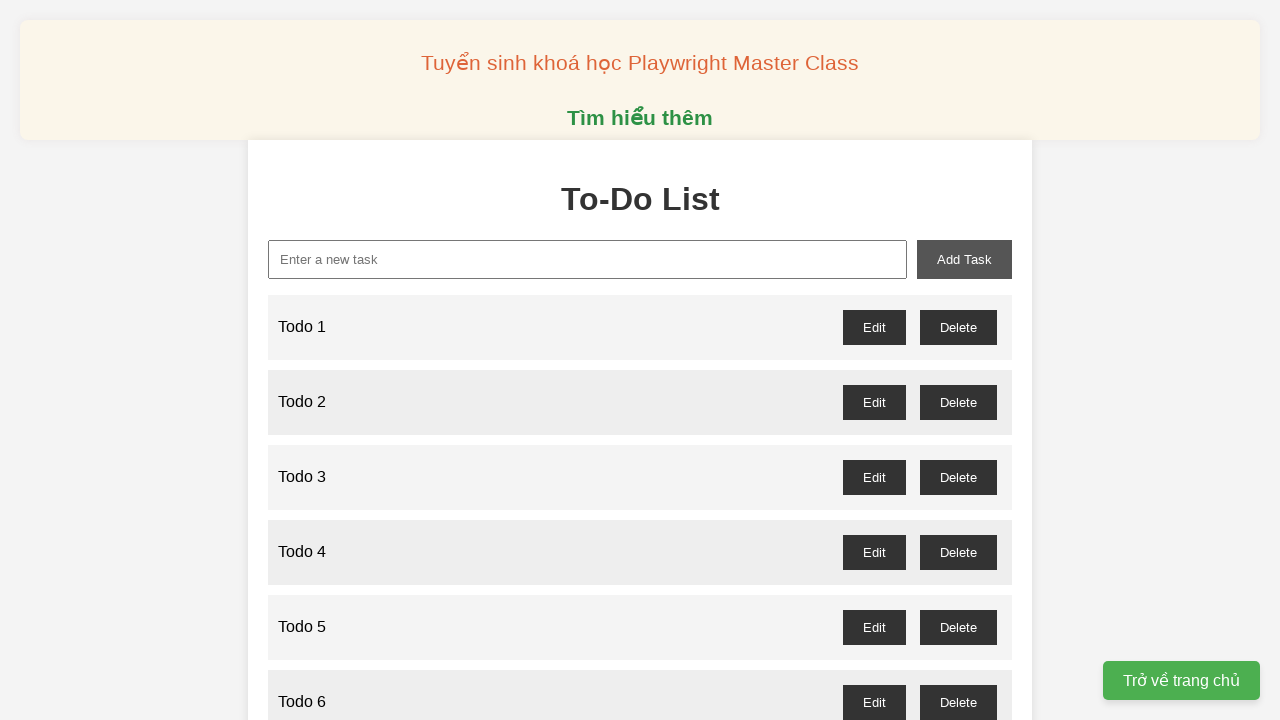

Clicked delete button for Todo 1 (odd-numbered item) at (958, 327) on //button[@id='todo-1-delete']
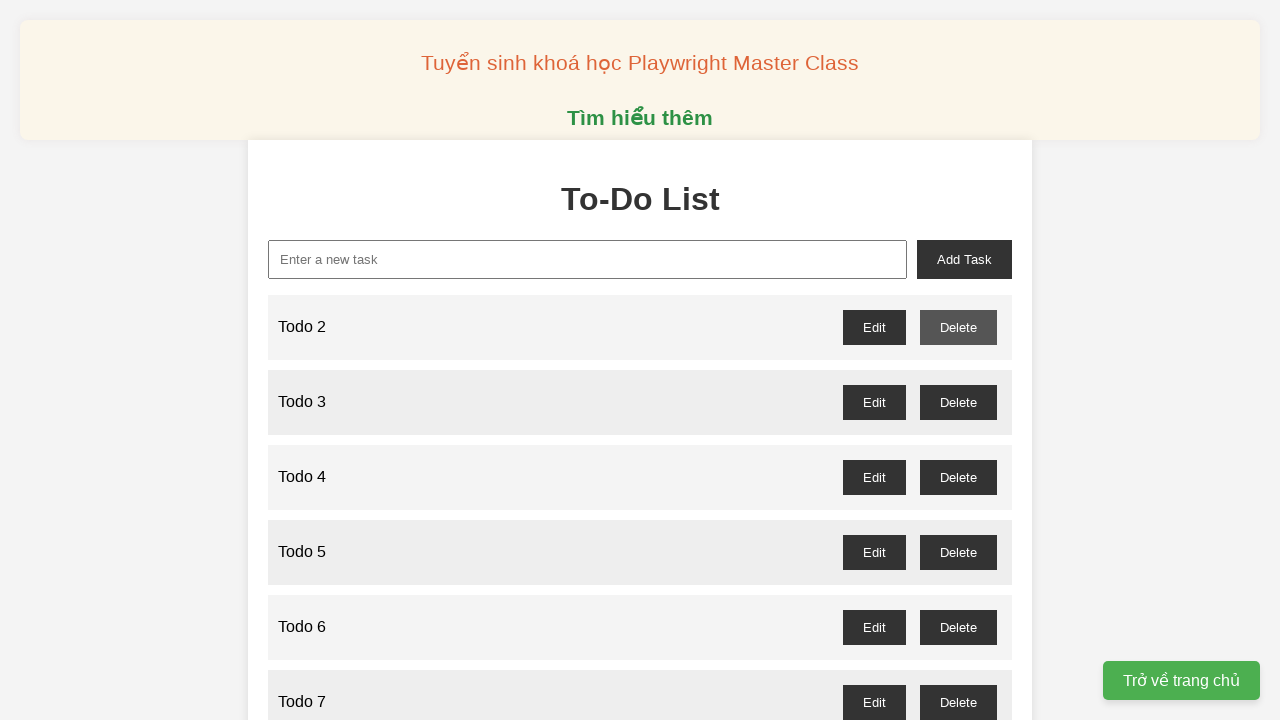

Clicked delete button for Todo 3 (odd-numbered item) at (958, 402) on //button[@id='todo-3-delete']
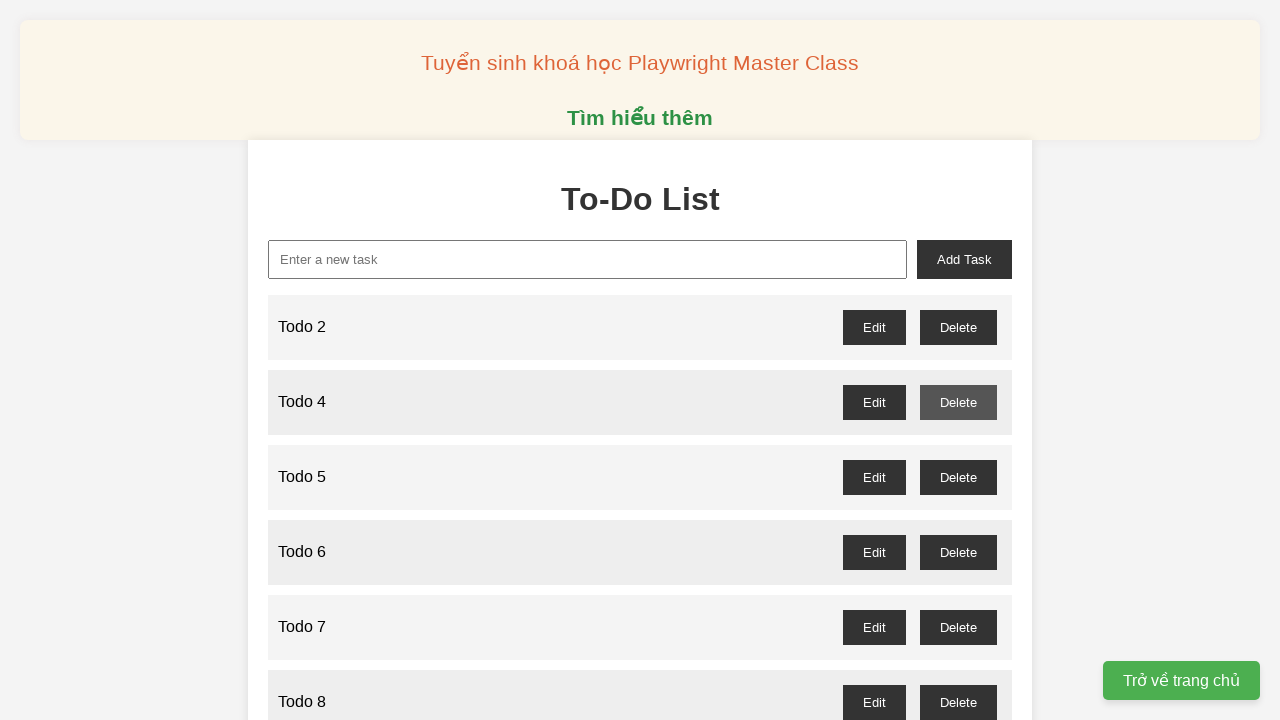

Clicked delete button for Todo 5 (odd-numbered item) at (958, 477) on //button[@id='todo-5-delete']
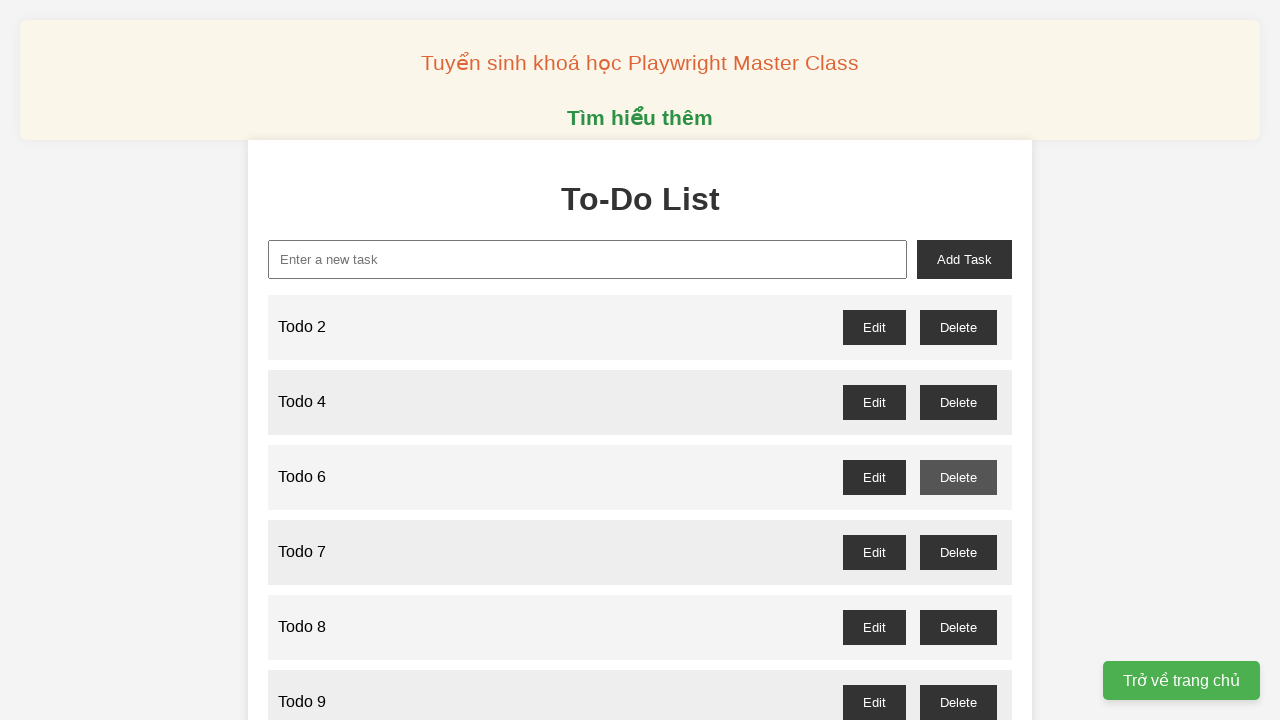

Clicked delete button for Todo 7 (odd-numbered item) at (958, 552) on //button[@id='todo-7-delete']
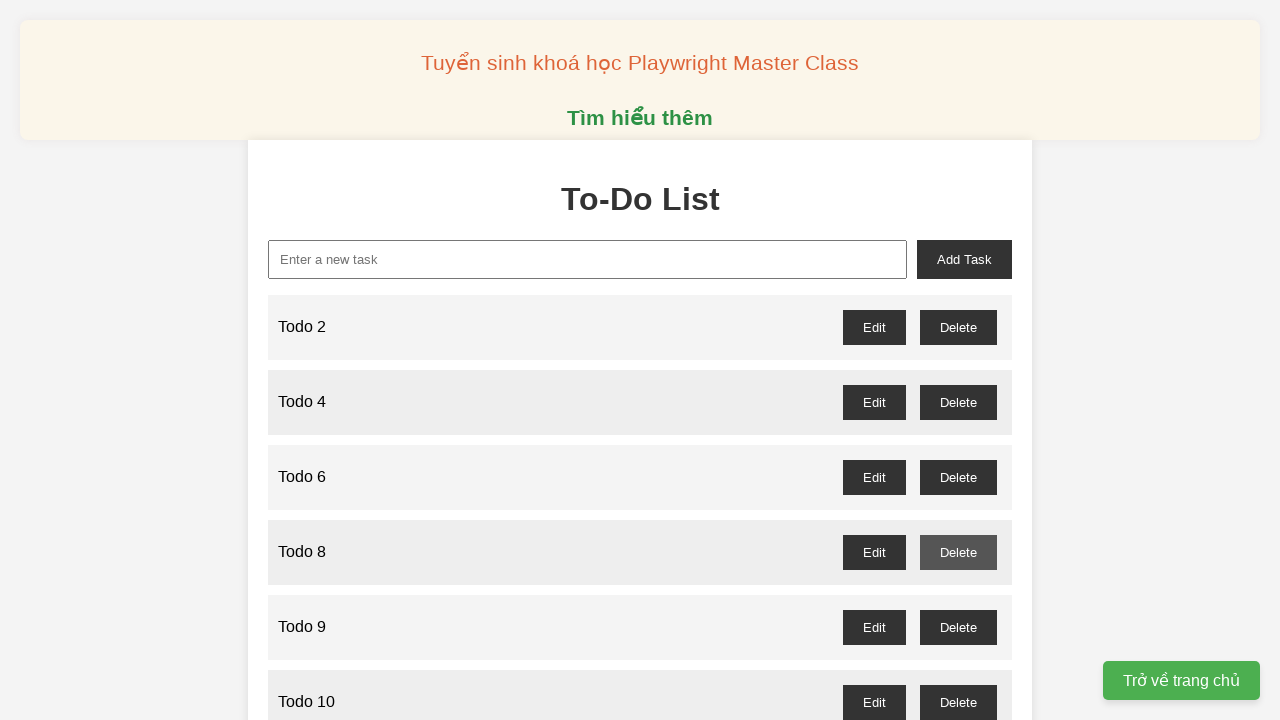

Clicked delete button for Todo 9 (odd-numbered item) at (958, 627) on //button[@id='todo-9-delete']
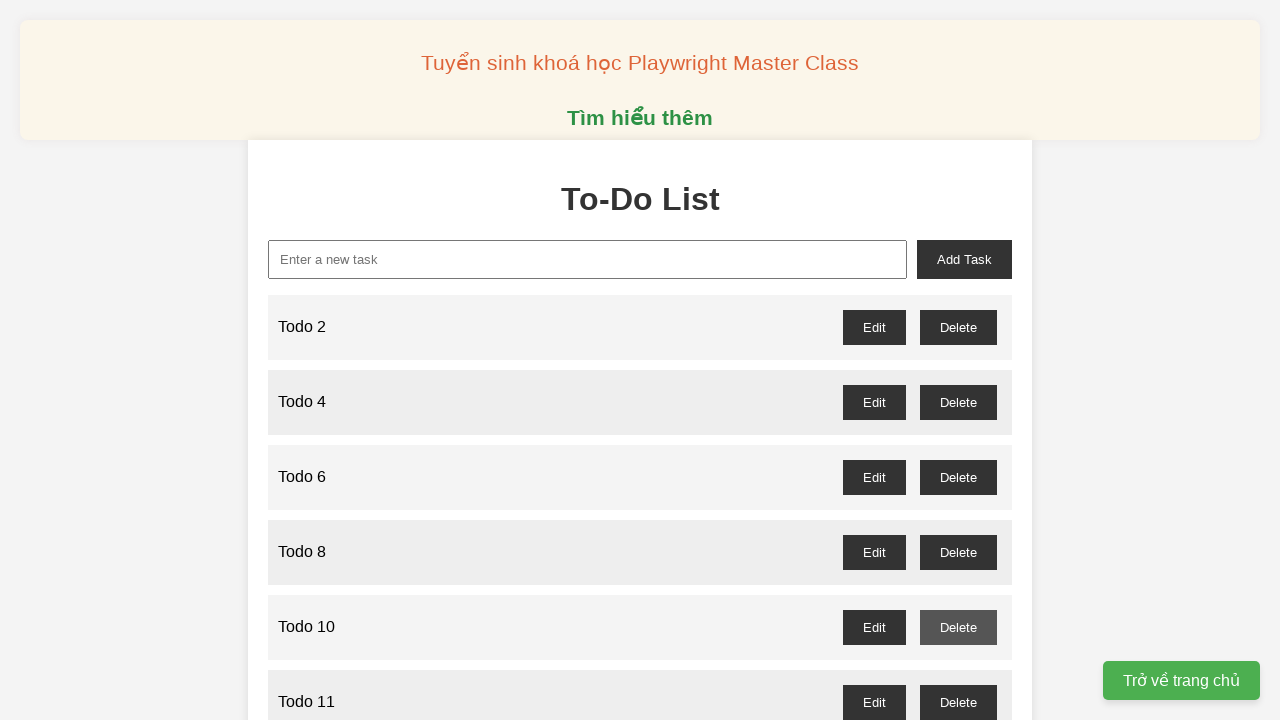

Clicked delete button for Todo 11 (odd-numbered item) at (958, 702) on //button[@id='todo-11-delete']
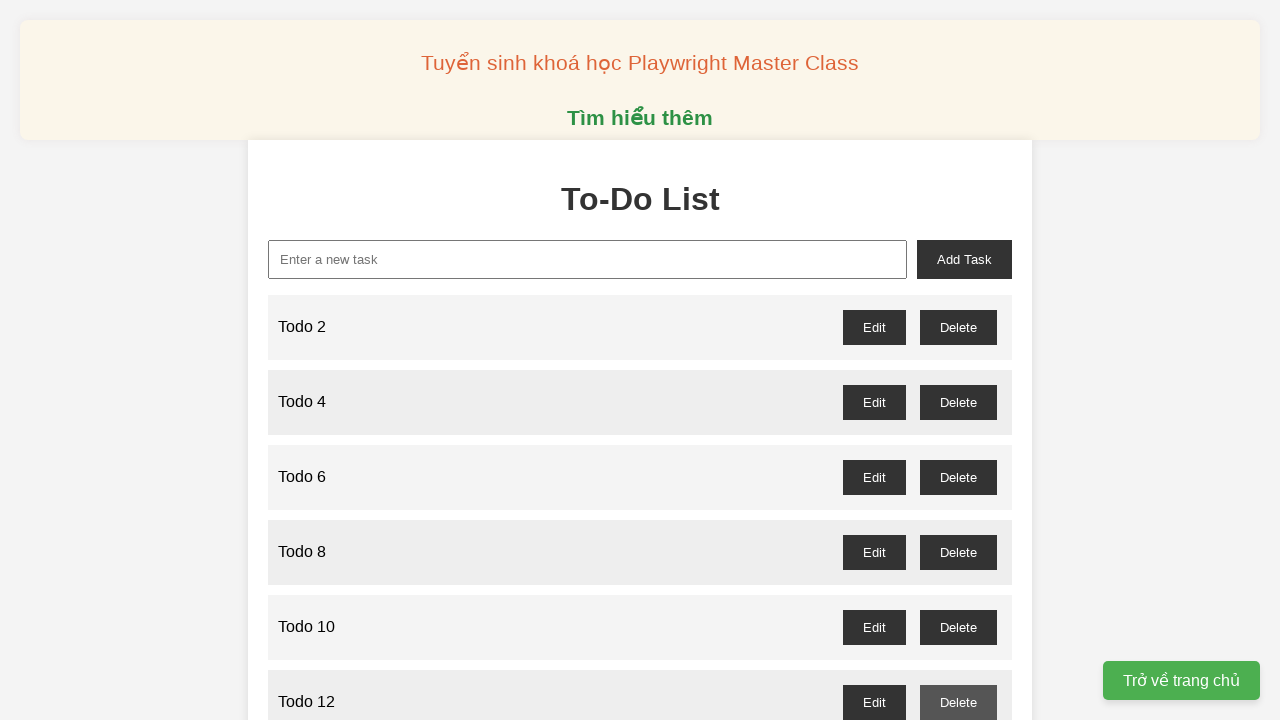

Clicked delete button for Todo 13 (odd-numbered item) at (958, 360) on //button[@id='todo-13-delete']
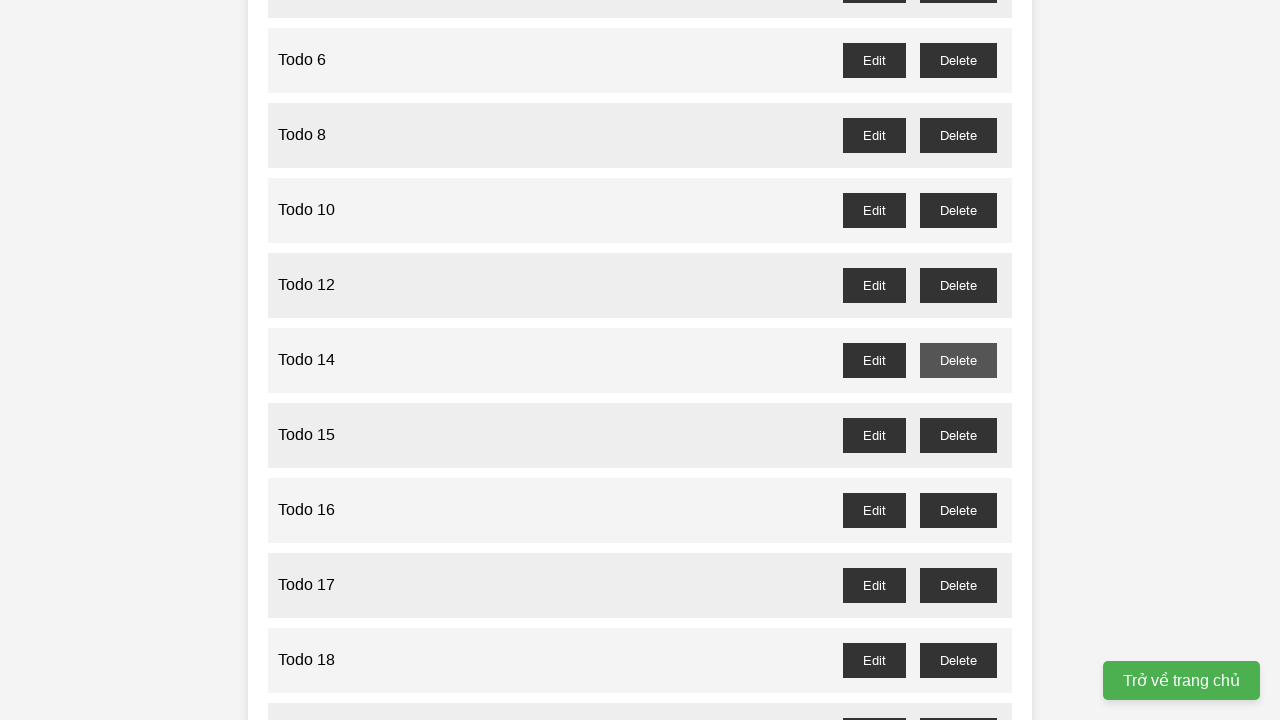

Clicked delete button for Todo 15 (odd-numbered item) at (958, 435) on //button[@id='todo-15-delete']
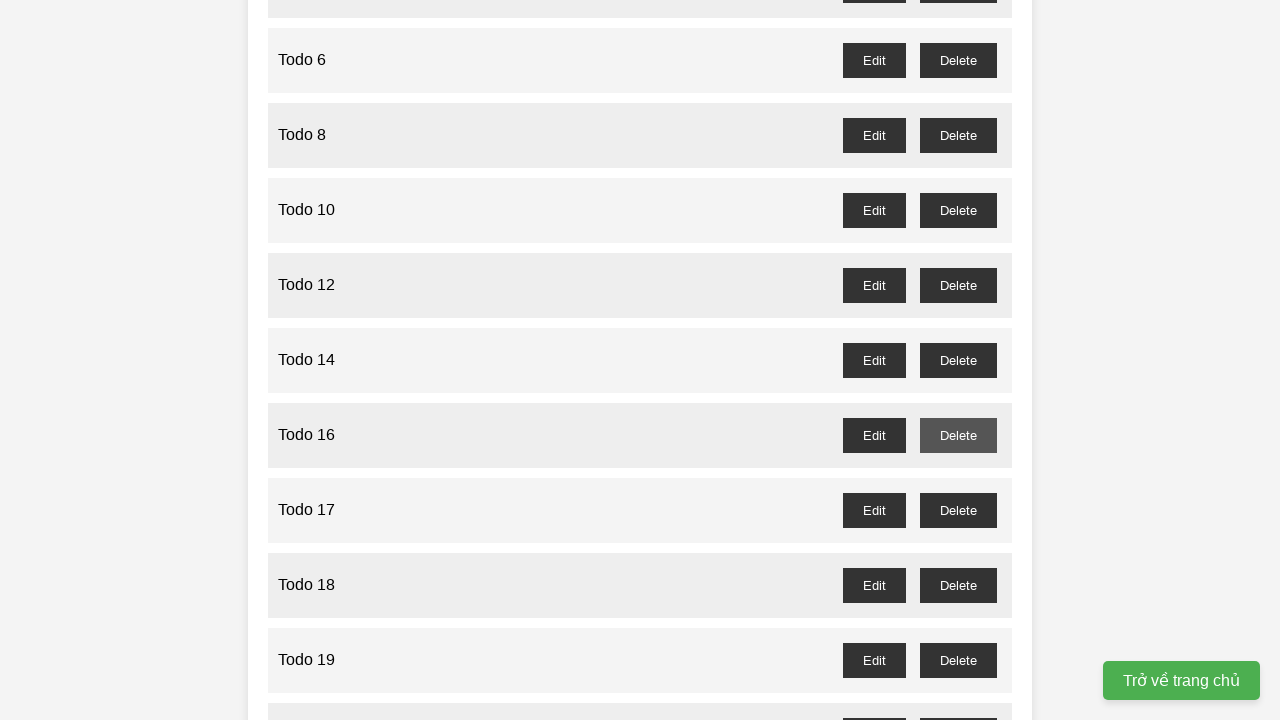

Clicked delete button for Todo 17 (odd-numbered item) at (958, 510) on //button[@id='todo-17-delete']
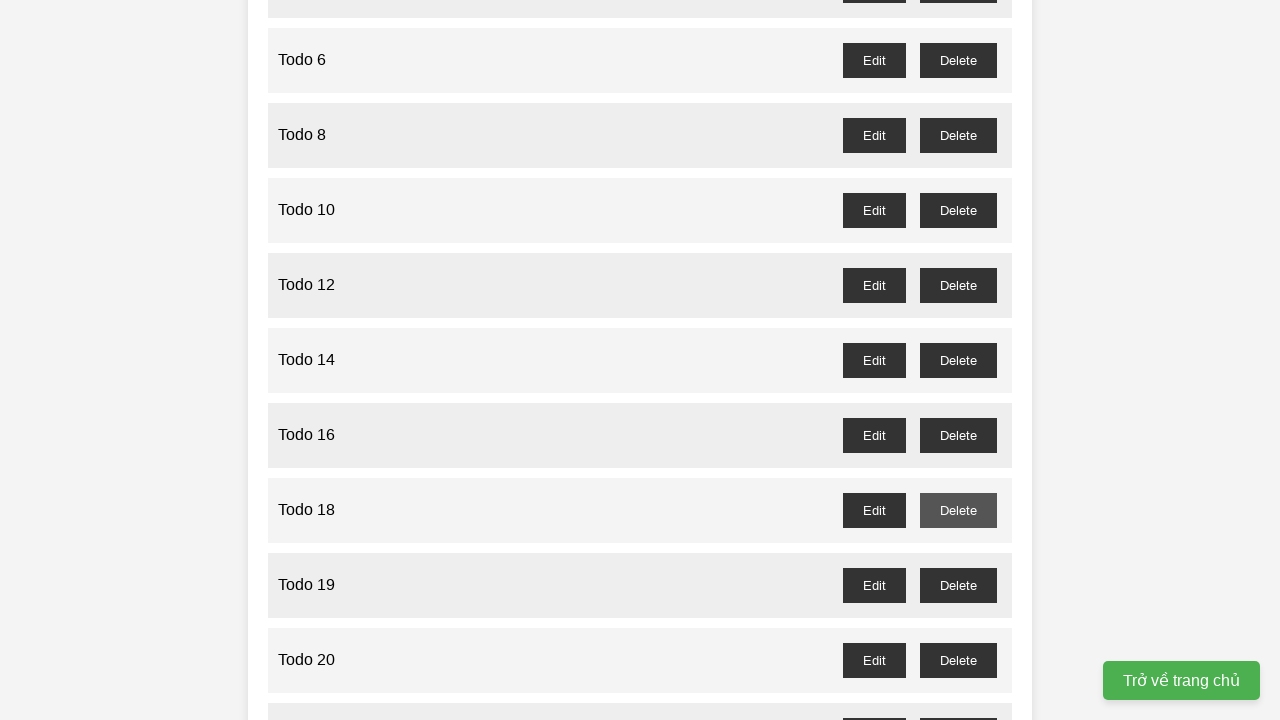

Clicked delete button for Todo 19 (odd-numbered item) at (958, 585) on //button[@id='todo-19-delete']
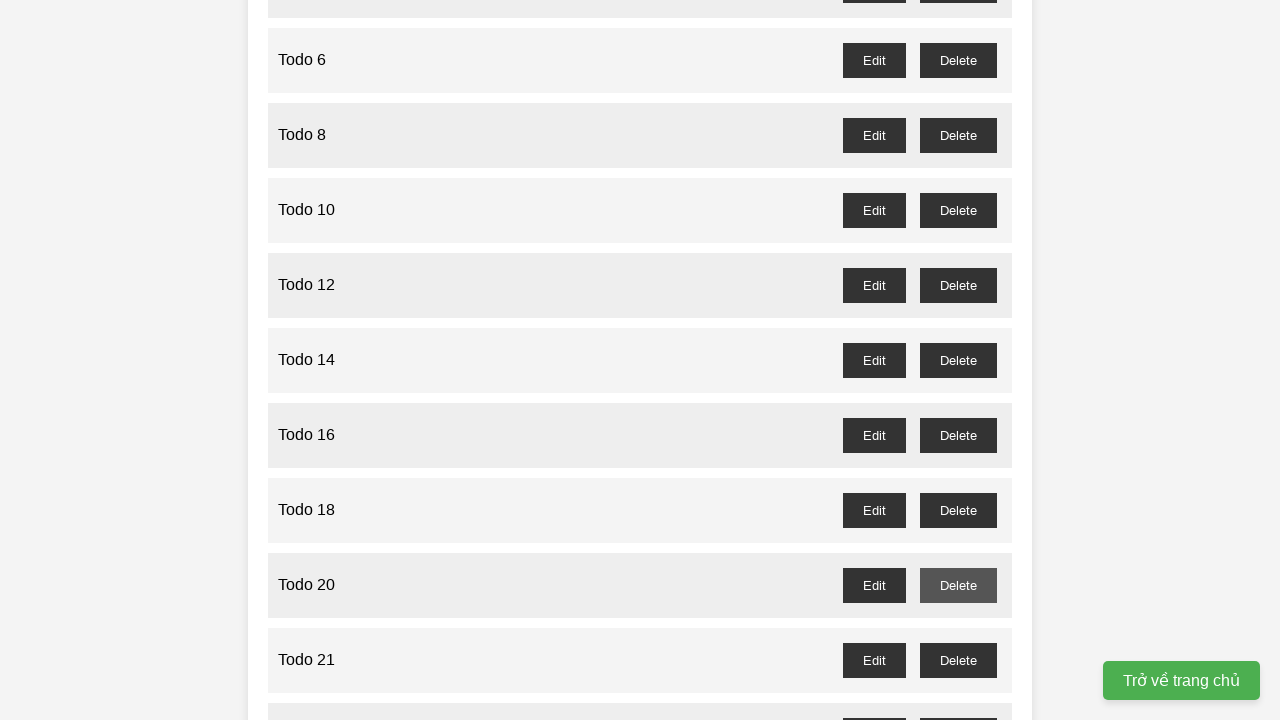

Clicked delete button for Todo 21 (odd-numbered item) at (958, 660) on //button[@id='todo-21-delete']
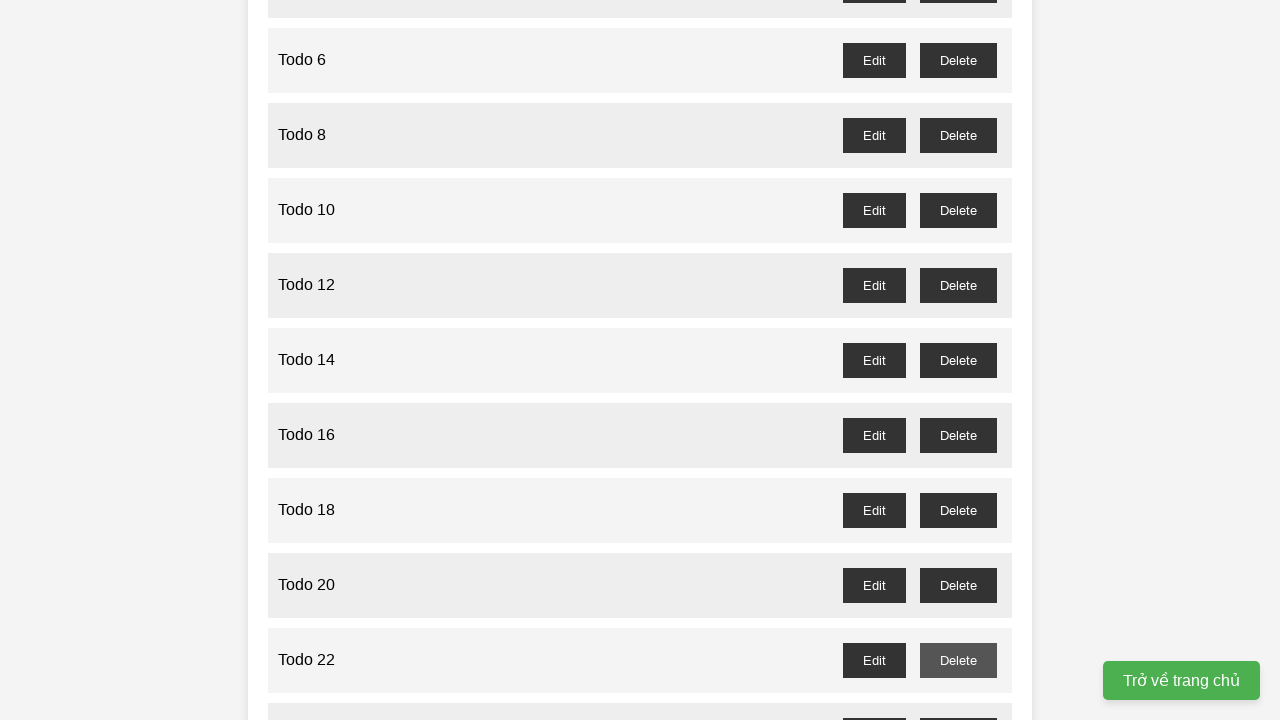

Clicked delete button for Todo 23 (odd-numbered item) at (958, 703) on //button[@id='todo-23-delete']
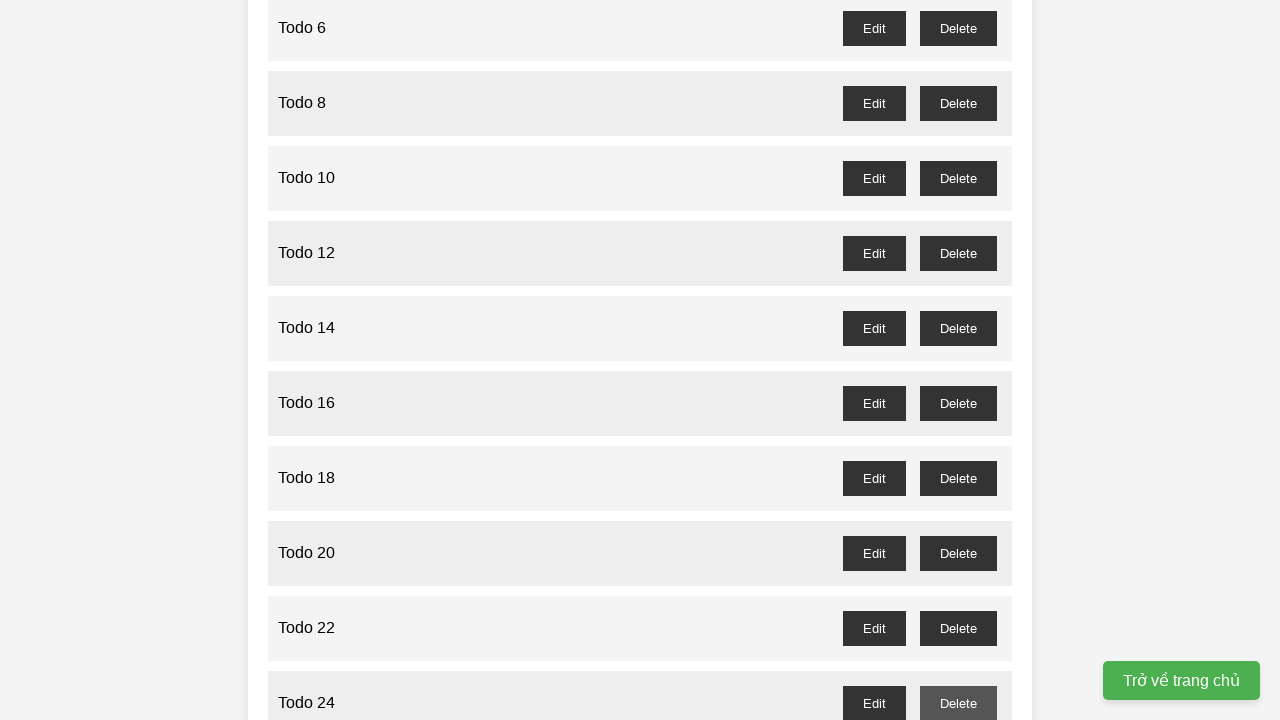

Clicked delete button for Todo 25 (odd-numbered item) at (958, 360) on //button[@id='todo-25-delete']
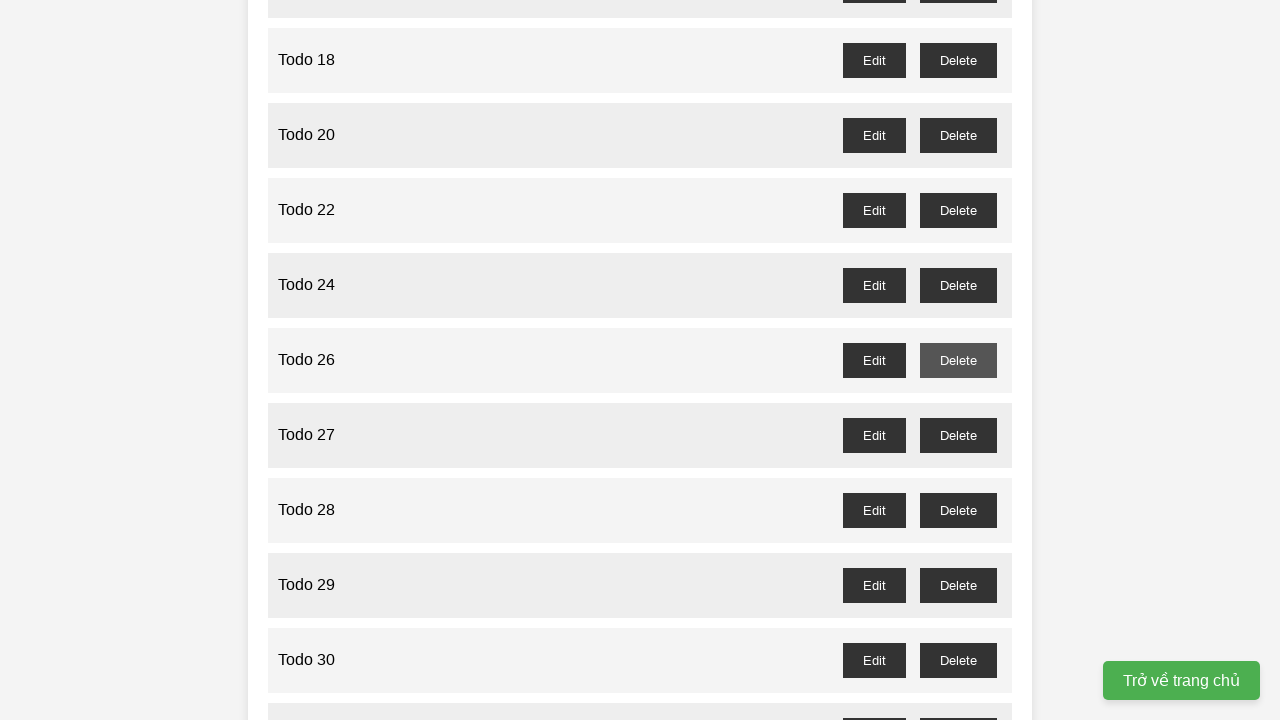

Clicked delete button for Todo 27 (odd-numbered item) at (958, 435) on //button[@id='todo-27-delete']
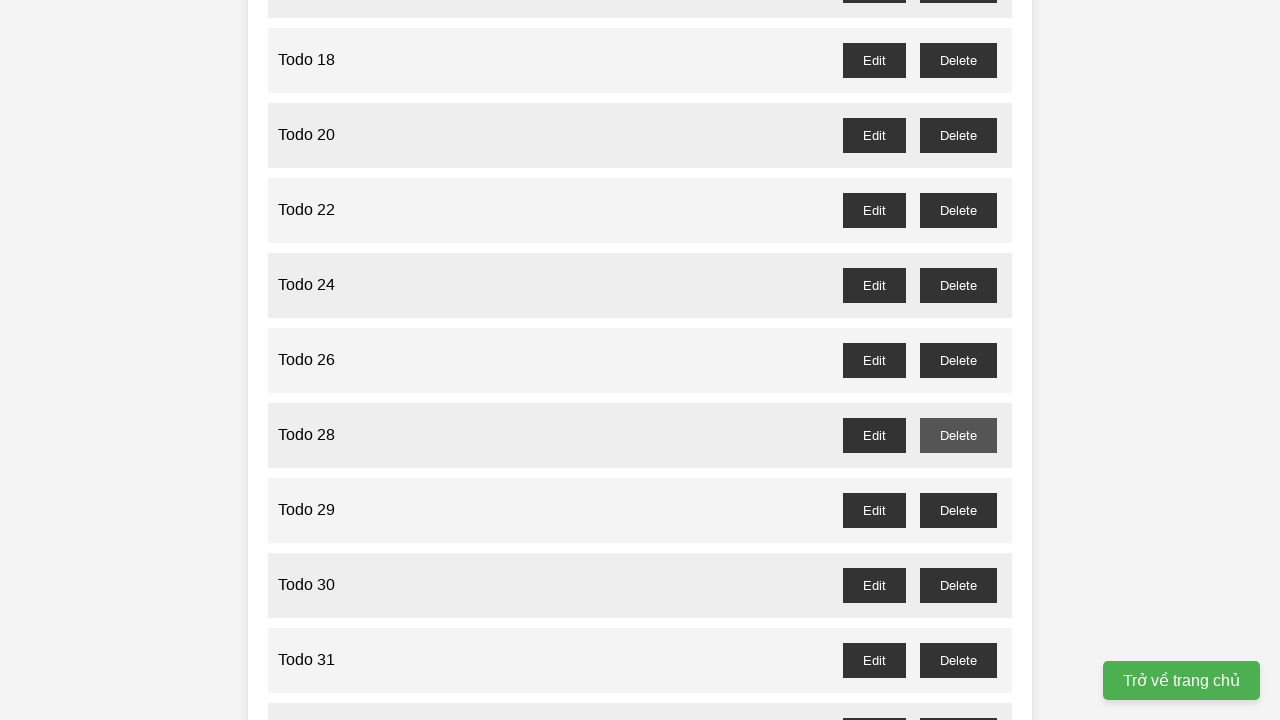

Clicked delete button for Todo 29 (odd-numbered item) at (958, 510) on //button[@id='todo-29-delete']
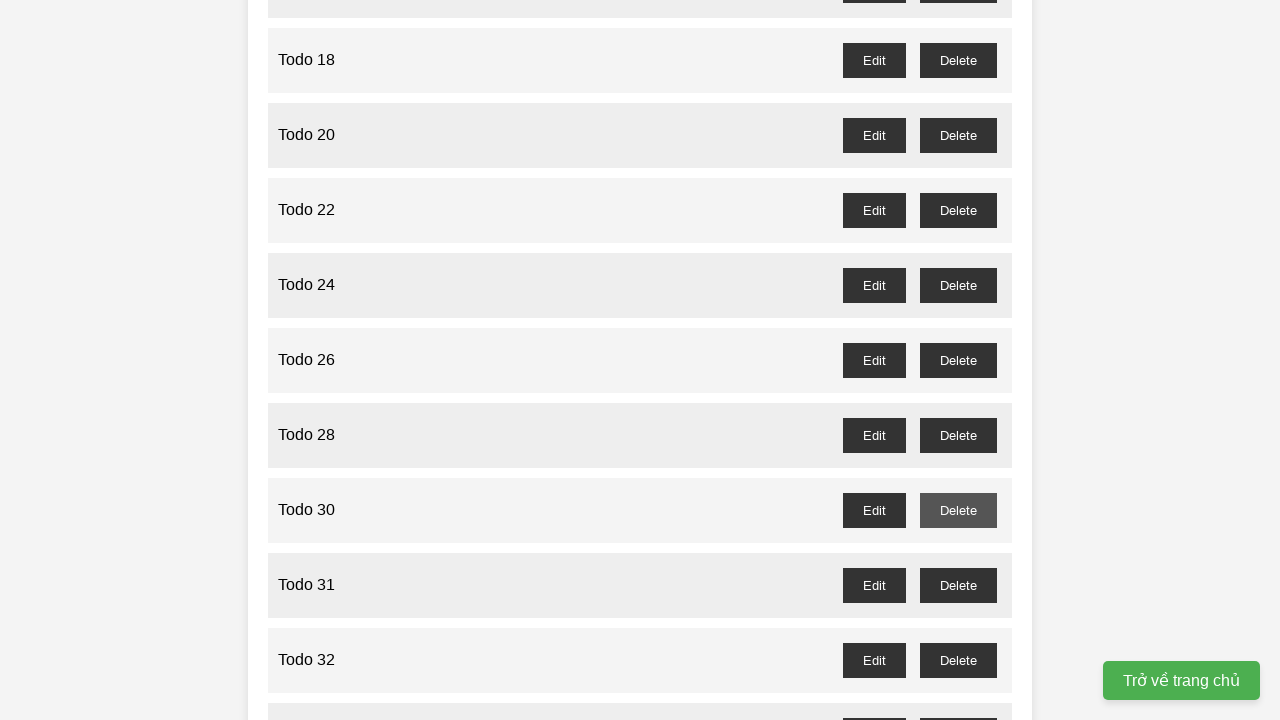

Clicked delete button for Todo 31 (odd-numbered item) at (958, 585) on //button[@id='todo-31-delete']
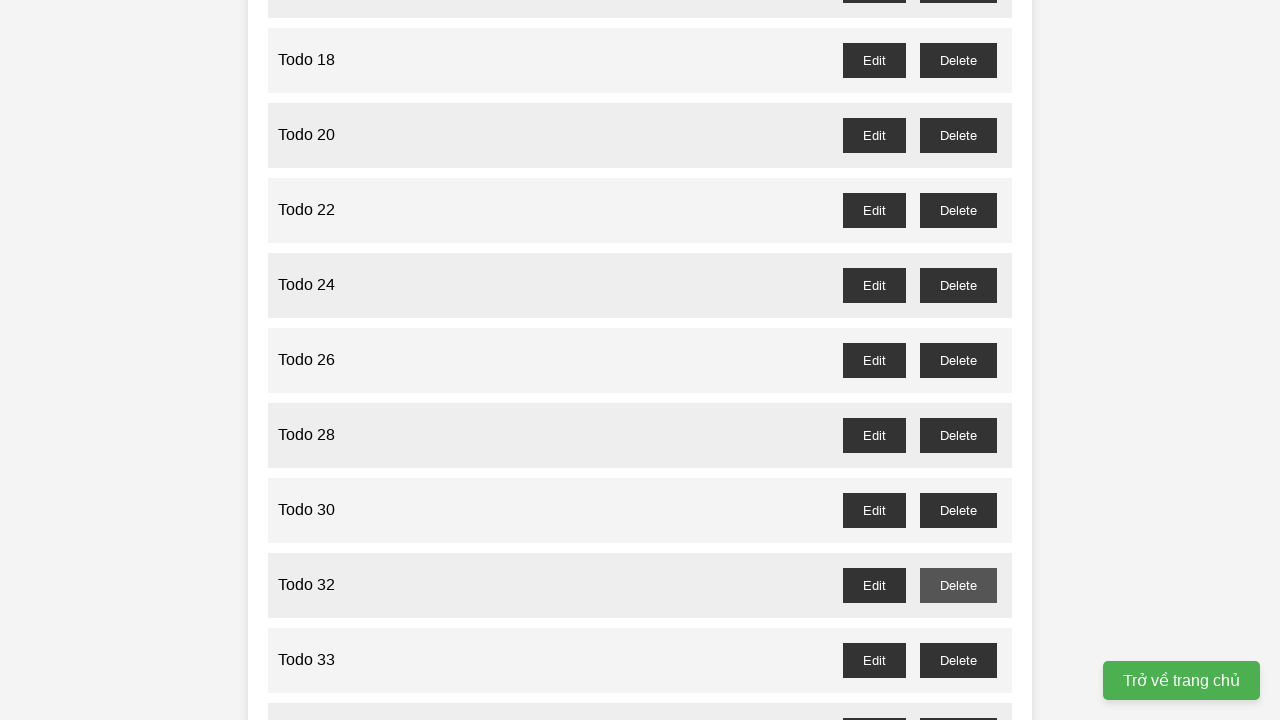

Clicked delete button for Todo 33 (odd-numbered item) at (958, 660) on //button[@id='todo-33-delete']
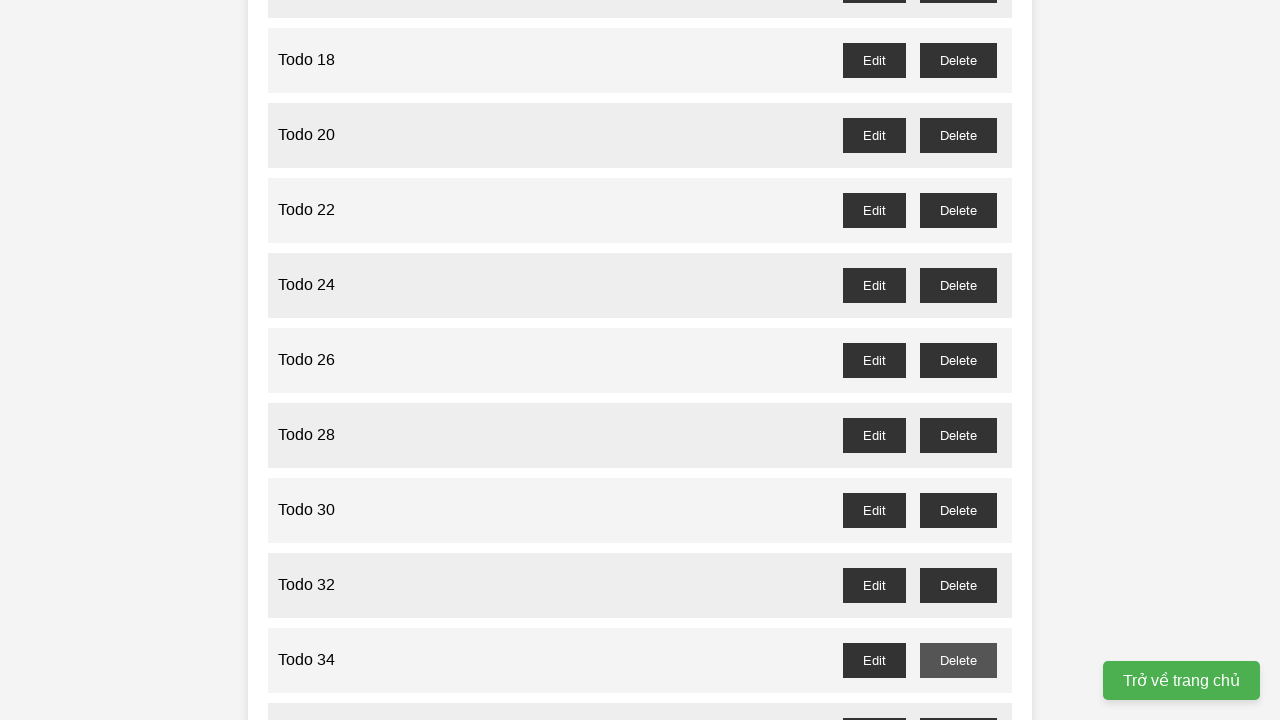

Clicked delete button for Todo 35 (odd-numbered item) at (958, 703) on //button[@id='todo-35-delete']
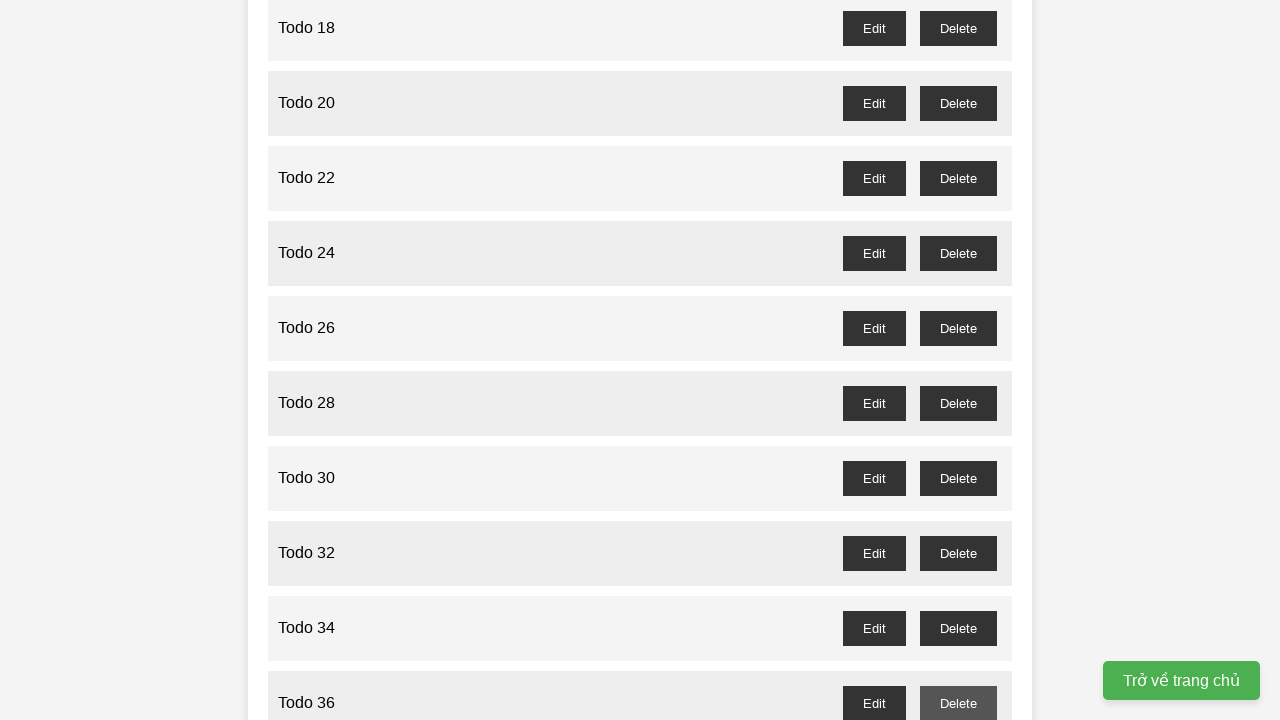

Clicked delete button for Todo 37 (odd-numbered item) at (958, 360) on //button[@id='todo-37-delete']
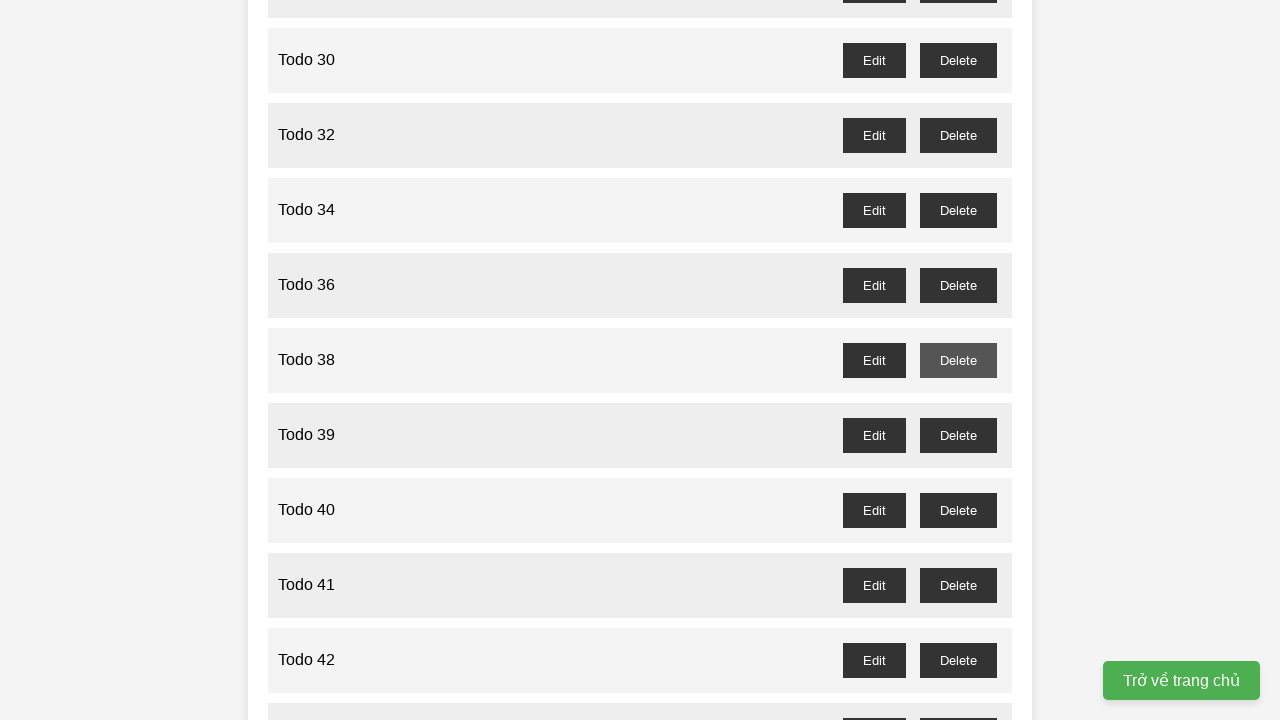

Clicked delete button for Todo 39 (odd-numbered item) at (958, 435) on //button[@id='todo-39-delete']
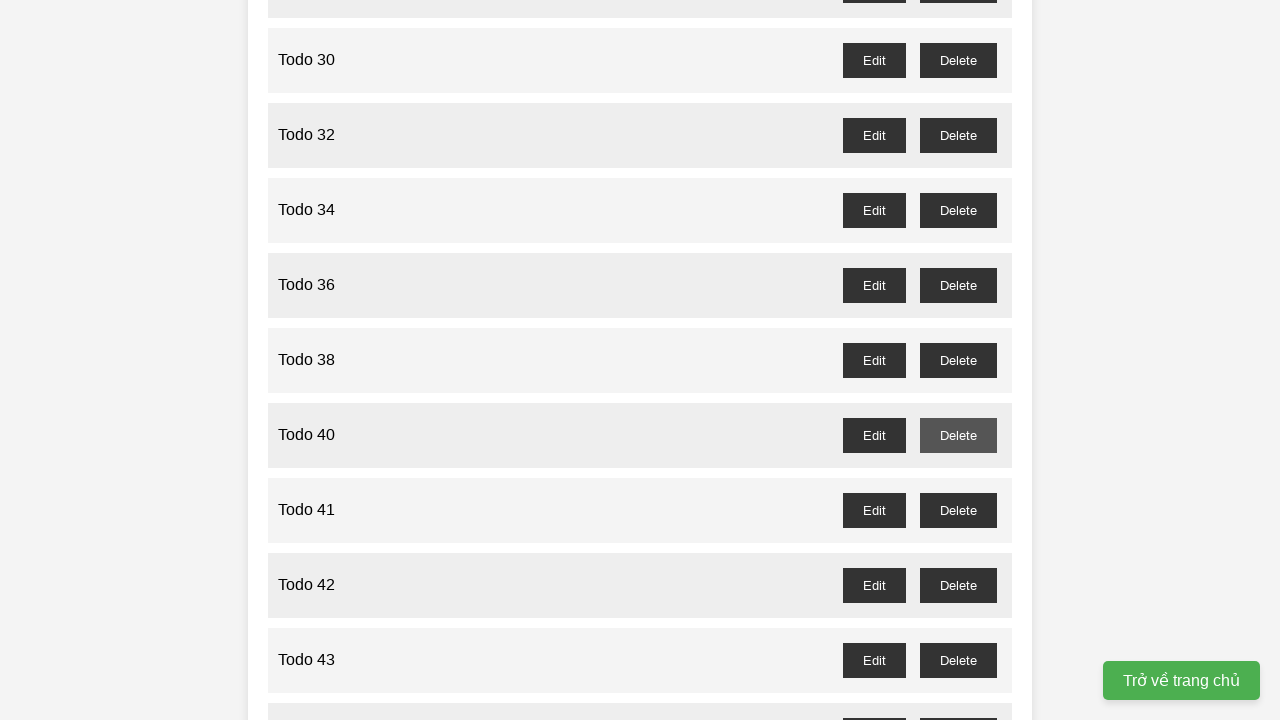

Clicked delete button for Todo 41 (odd-numbered item) at (958, 510) on //button[@id='todo-41-delete']
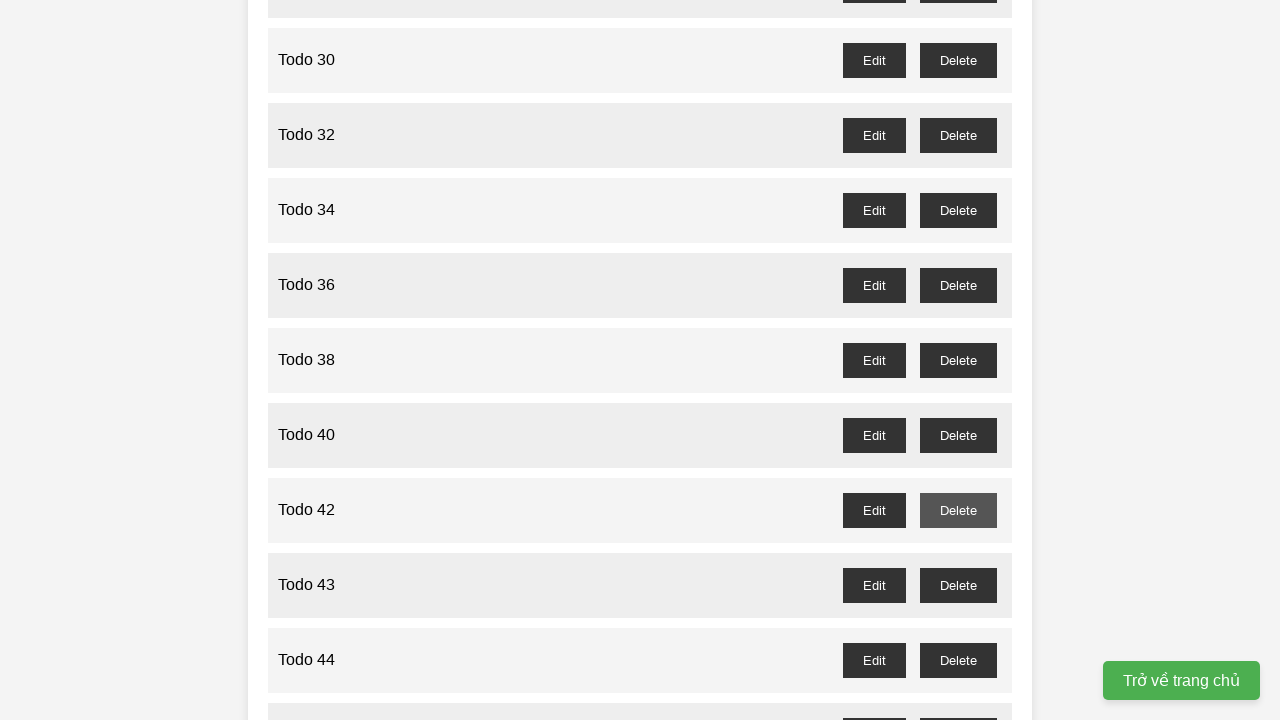

Clicked delete button for Todo 43 (odd-numbered item) at (958, 585) on //button[@id='todo-43-delete']
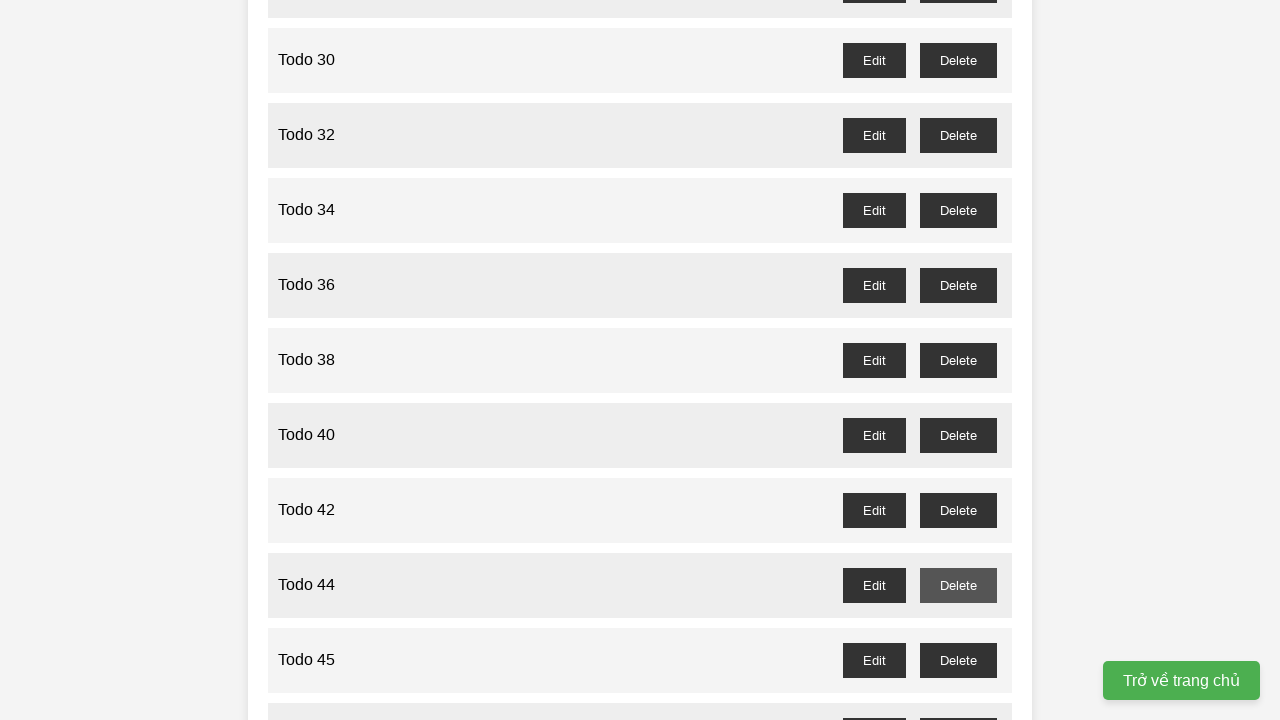

Clicked delete button for Todo 45 (odd-numbered item) at (958, 660) on //button[@id='todo-45-delete']
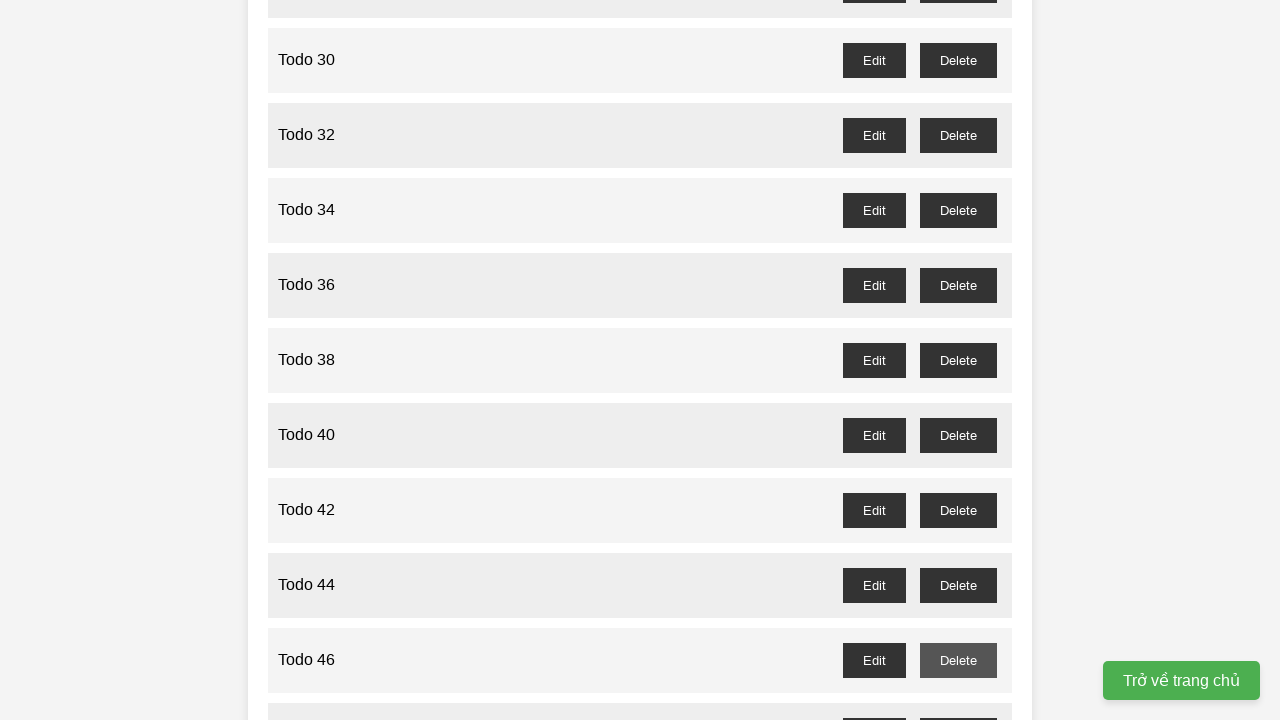

Clicked delete button for Todo 47 (odd-numbered item) at (958, 703) on //button[@id='todo-47-delete']
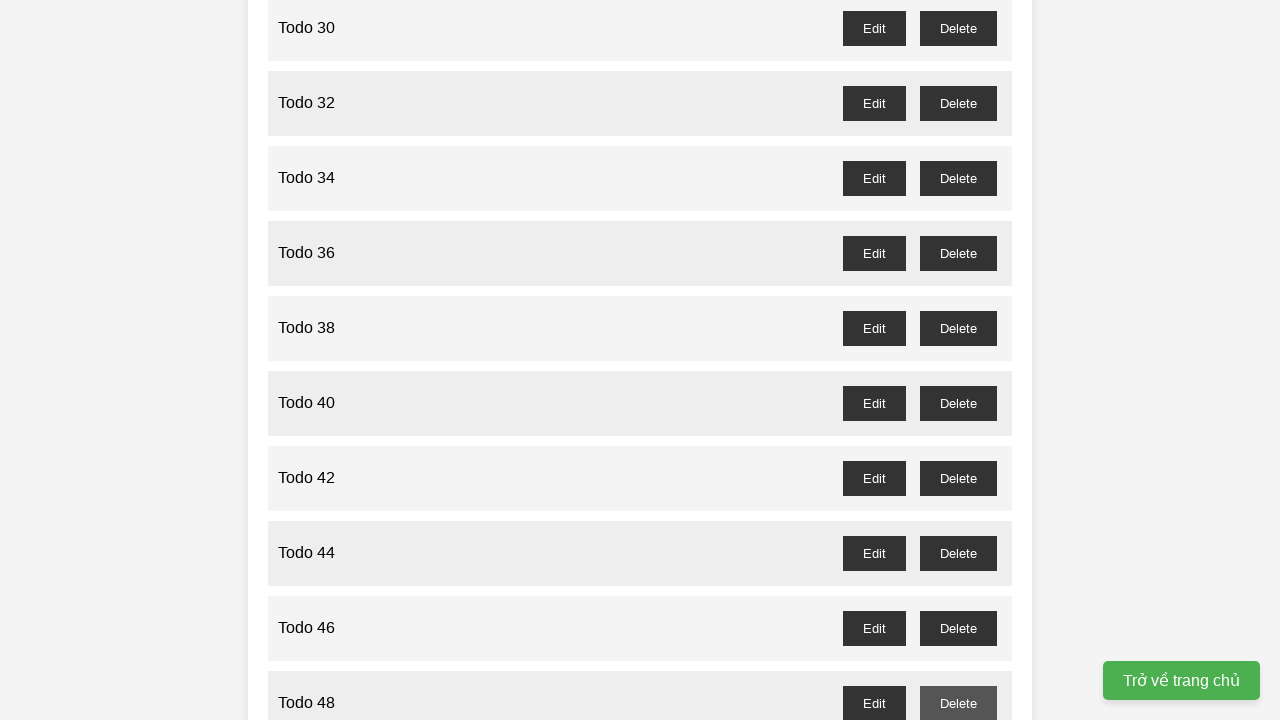

Clicked delete button for Todo 49 (odd-numbered item) at (958, 360) on //button[@id='todo-49-delete']
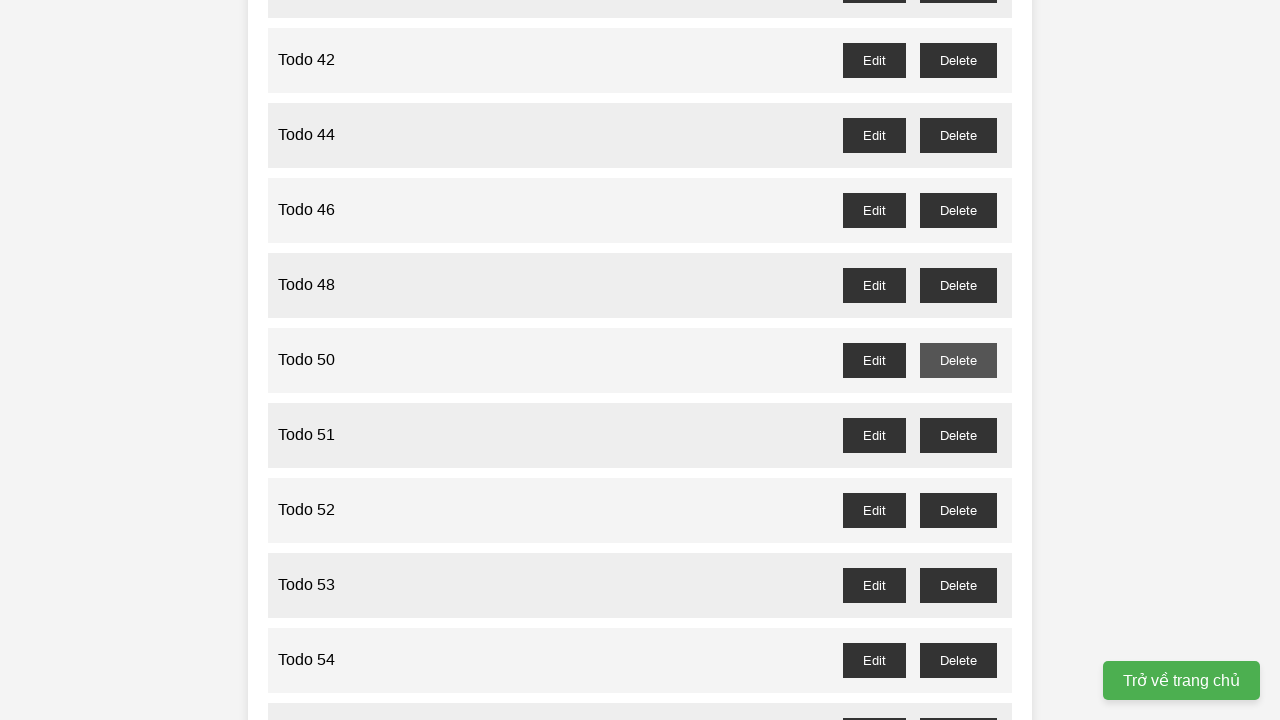

Clicked delete button for Todo 51 (odd-numbered item) at (958, 435) on //button[@id='todo-51-delete']
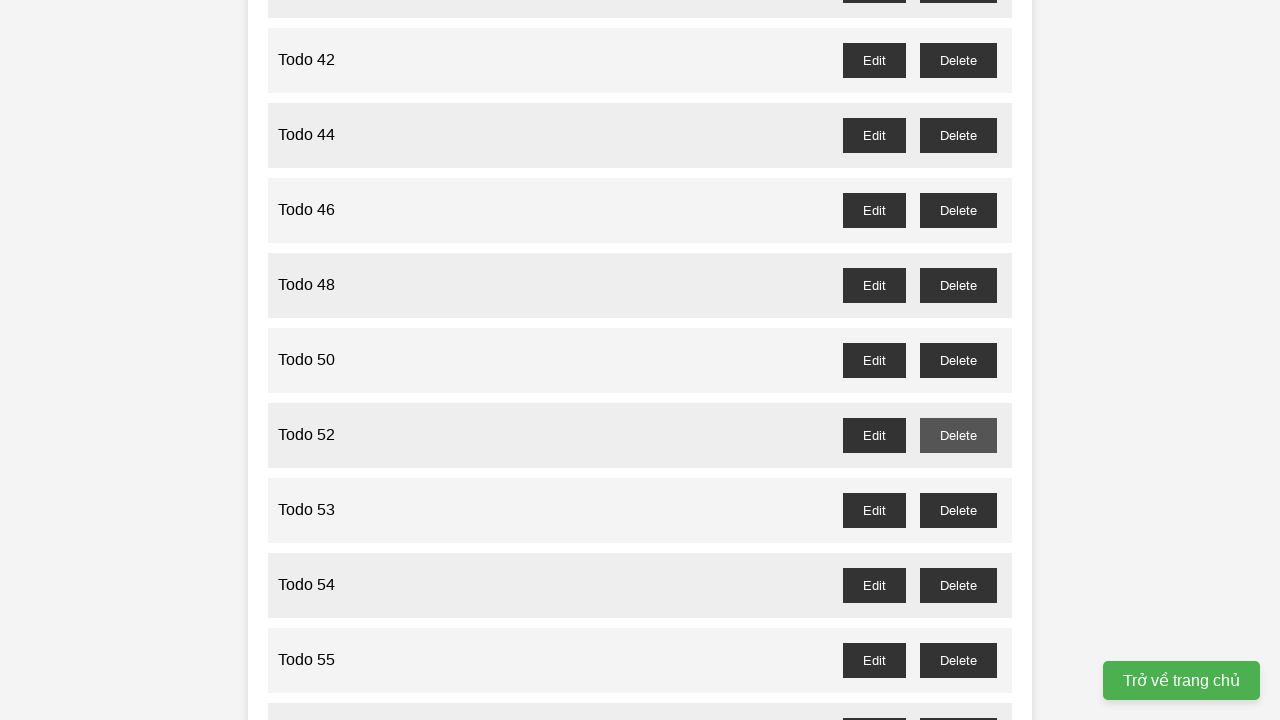

Clicked delete button for Todo 53 (odd-numbered item) at (958, 510) on //button[@id='todo-53-delete']
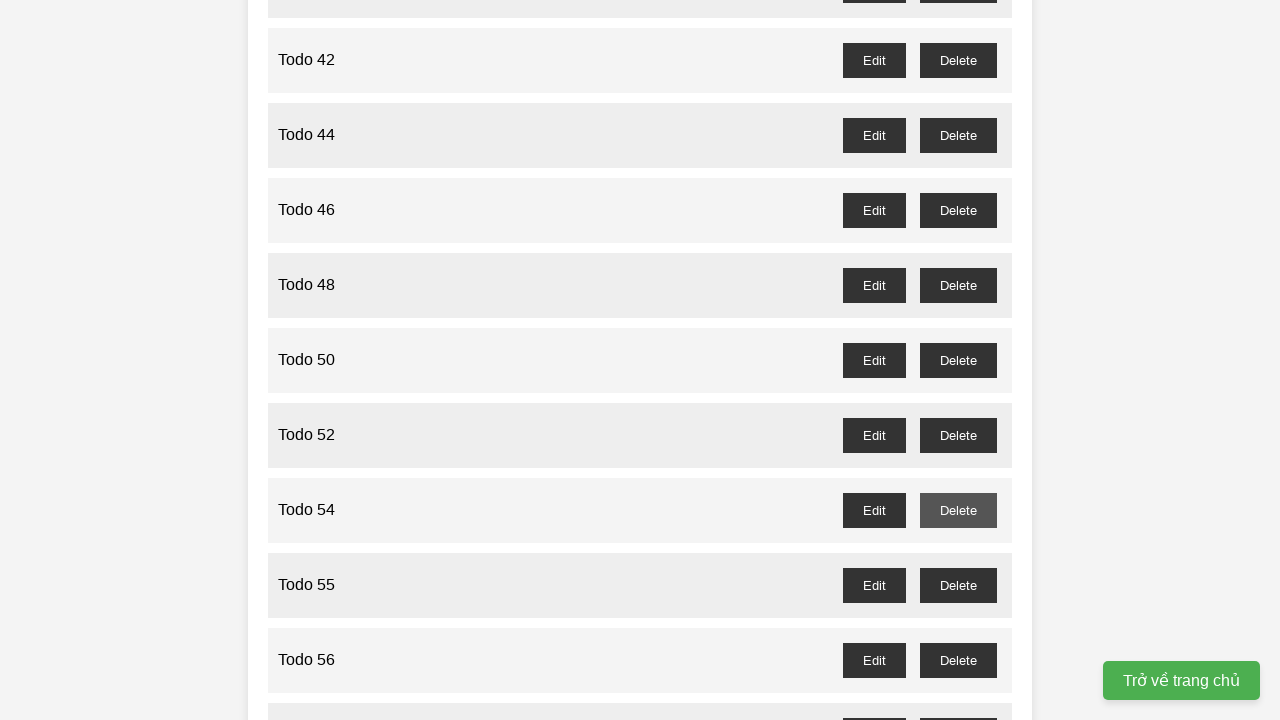

Clicked delete button for Todo 55 (odd-numbered item) at (958, 585) on //button[@id='todo-55-delete']
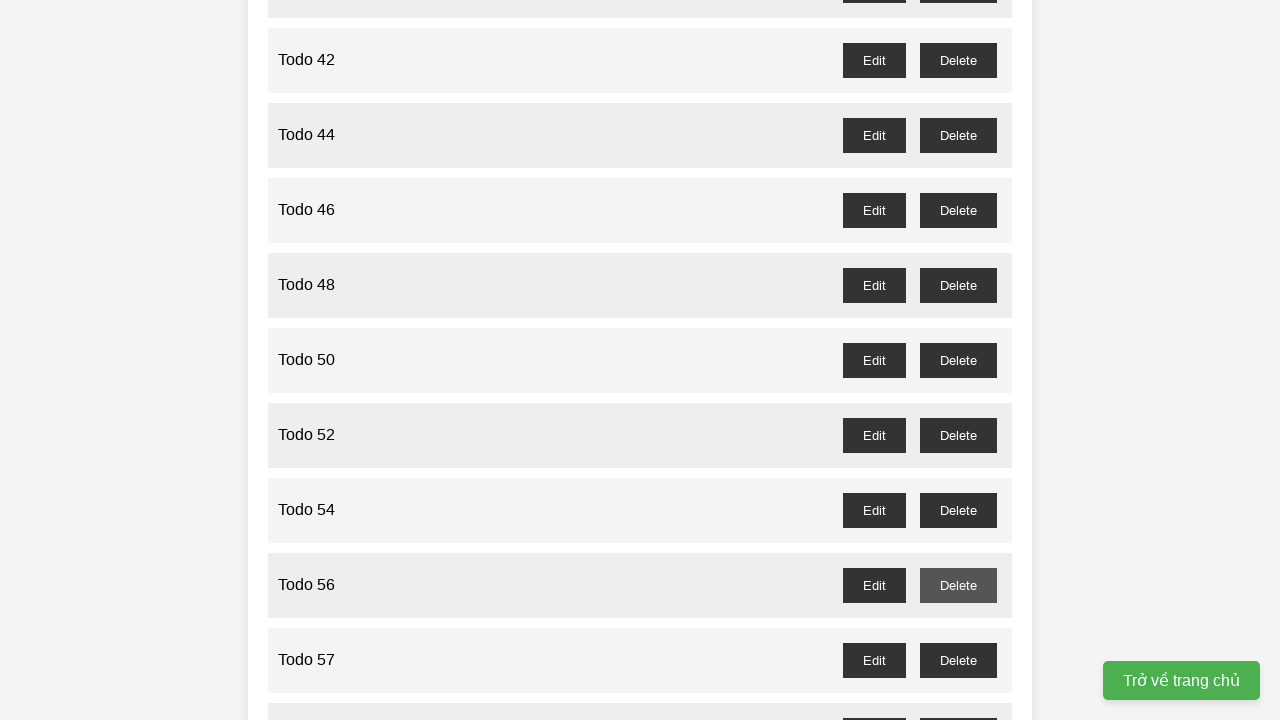

Clicked delete button for Todo 57 (odd-numbered item) at (958, 660) on //button[@id='todo-57-delete']
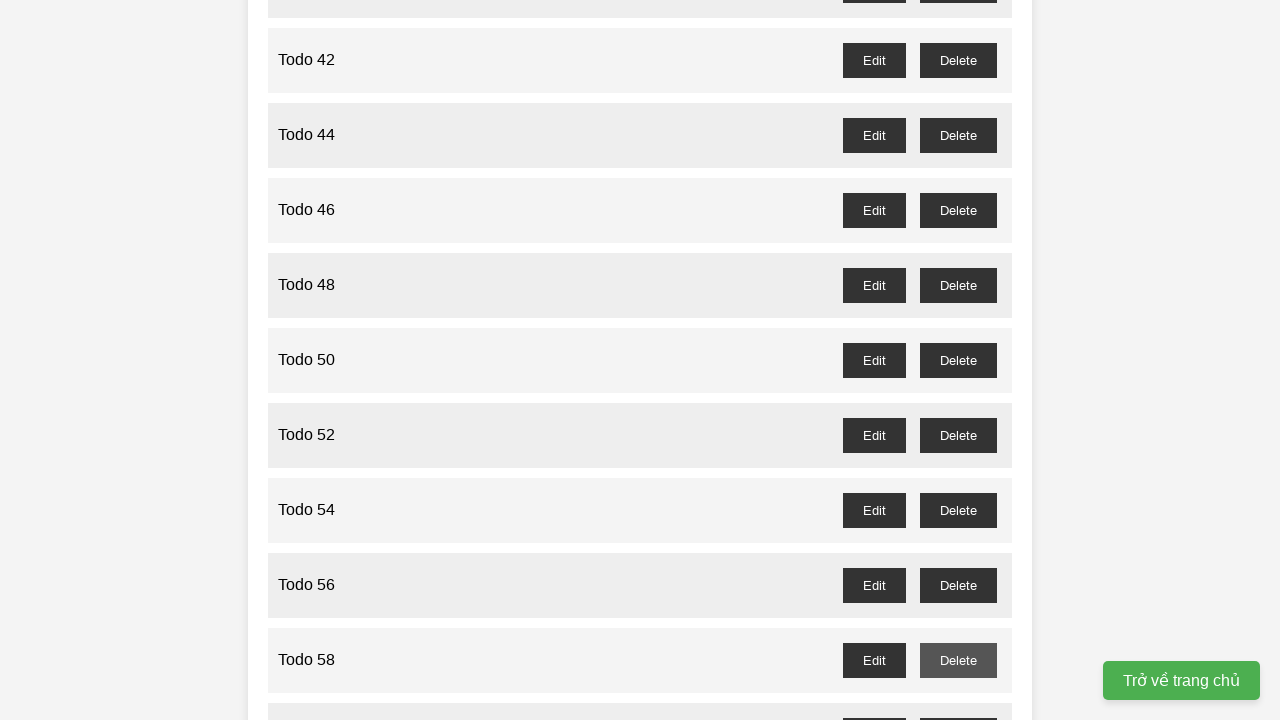

Clicked delete button for Todo 59 (odd-numbered item) at (958, 703) on //button[@id='todo-59-delete']
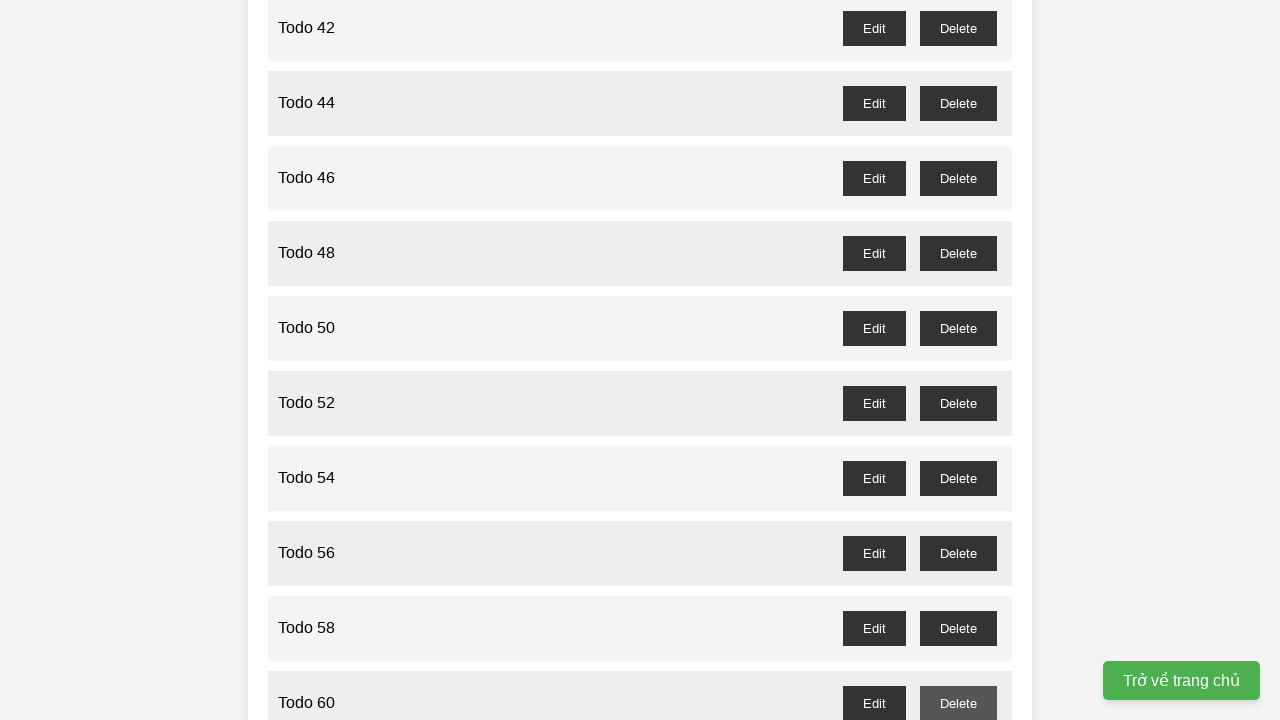

Clicked delete button for Todo 61 (odd-numbered item) at (958, 360) on //button[@id='todo-61-delete']
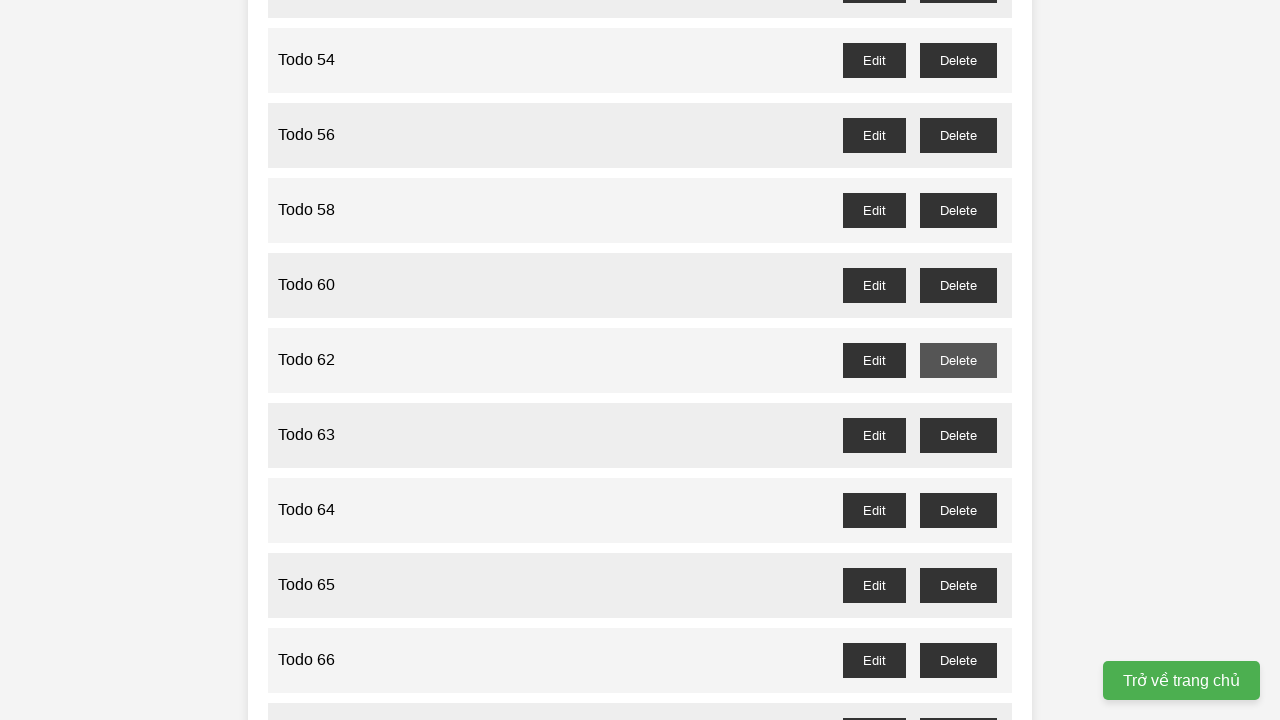

Clicked delete button for Todo 63 (odd-numbered item) at (958, 435) on //button[@id='todo-63-delete']
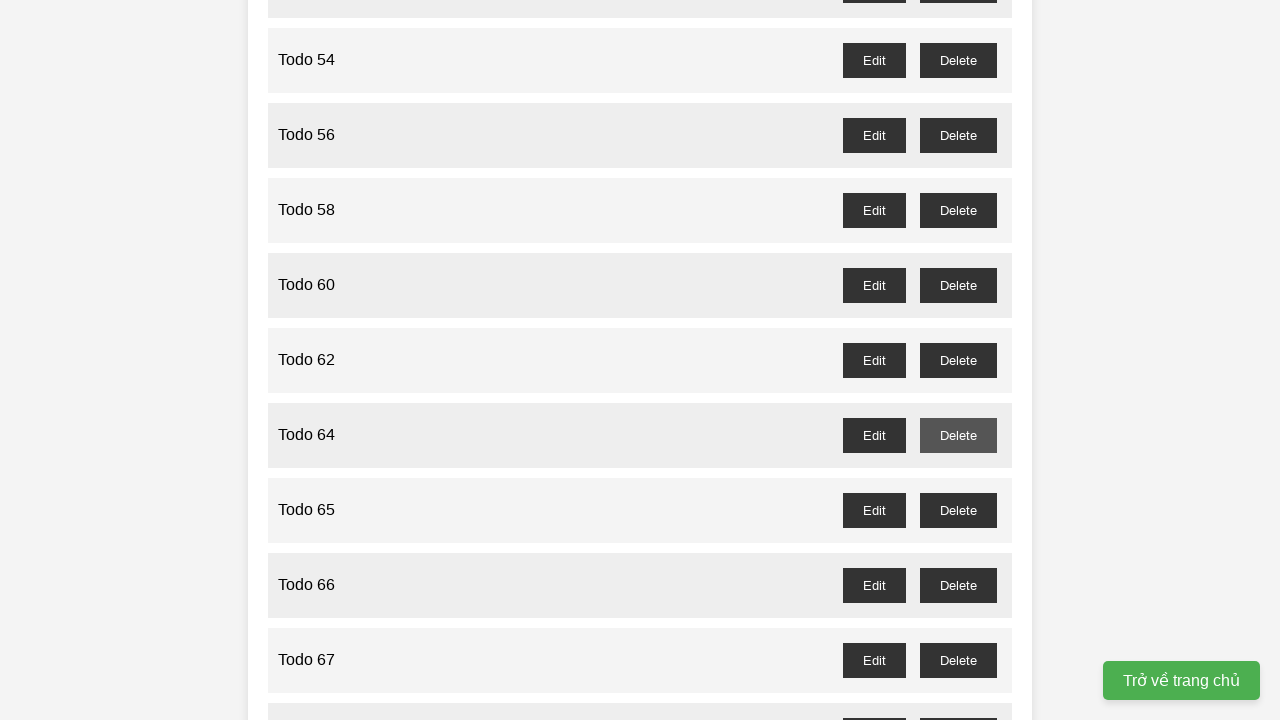

Clicked delete button for Todo 65 (odd-numbered item) at (958, 510) on //button[@id='todo-65-delete']
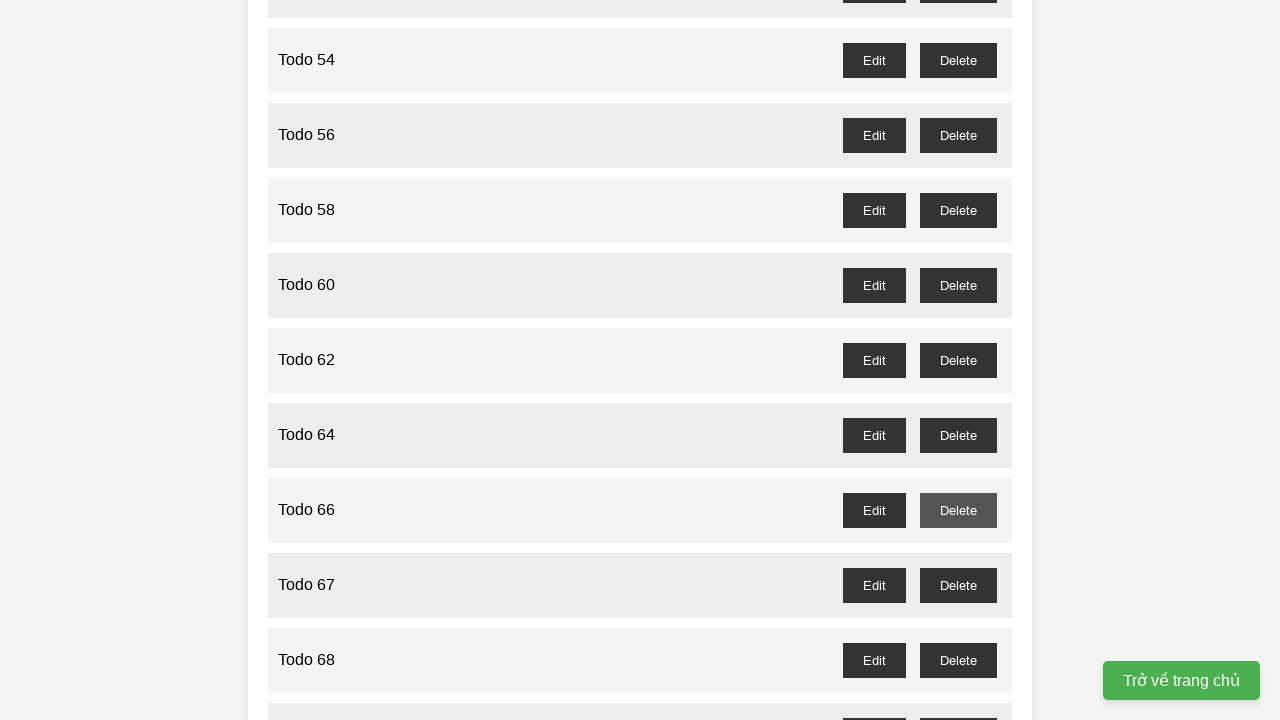

Clicked delete button for Todo 67 (odd-numbered item) at (958, 585) on //button[@id='todo-67-delete']
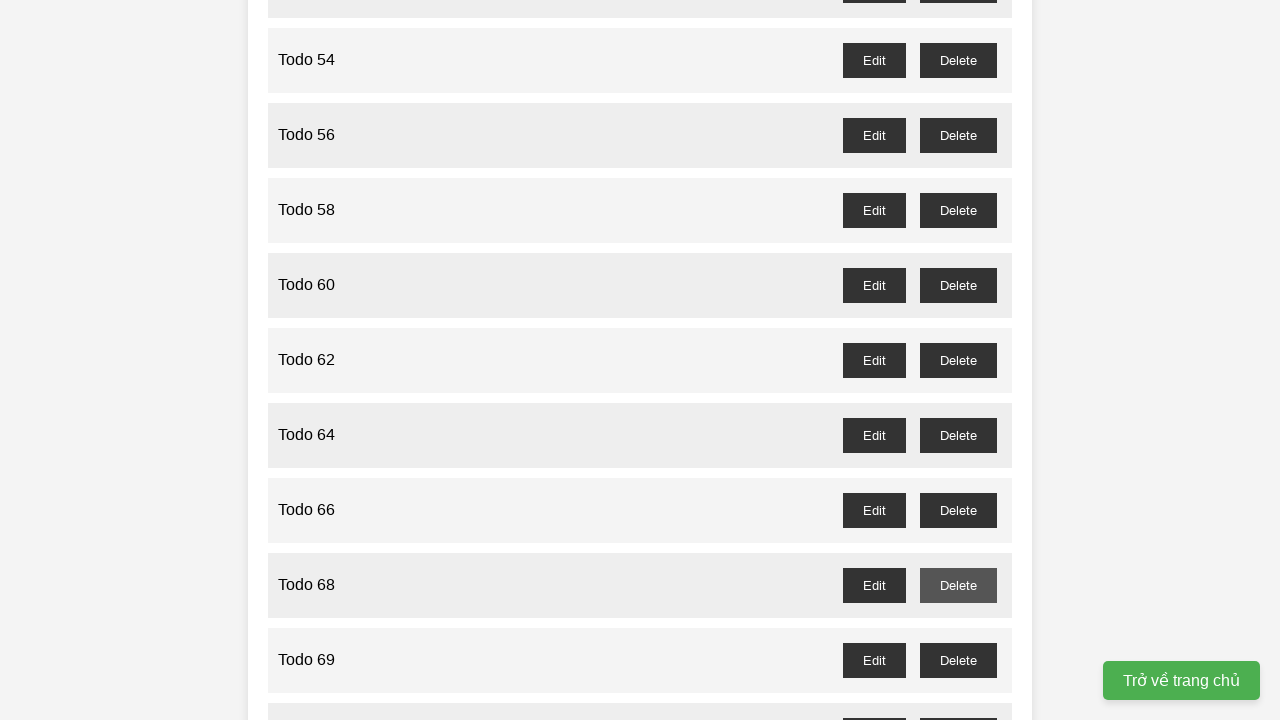

Clicked delete button for Todo 69 (odd-numbered item) at (958, 660) on //button[@id='todo-69-delete']
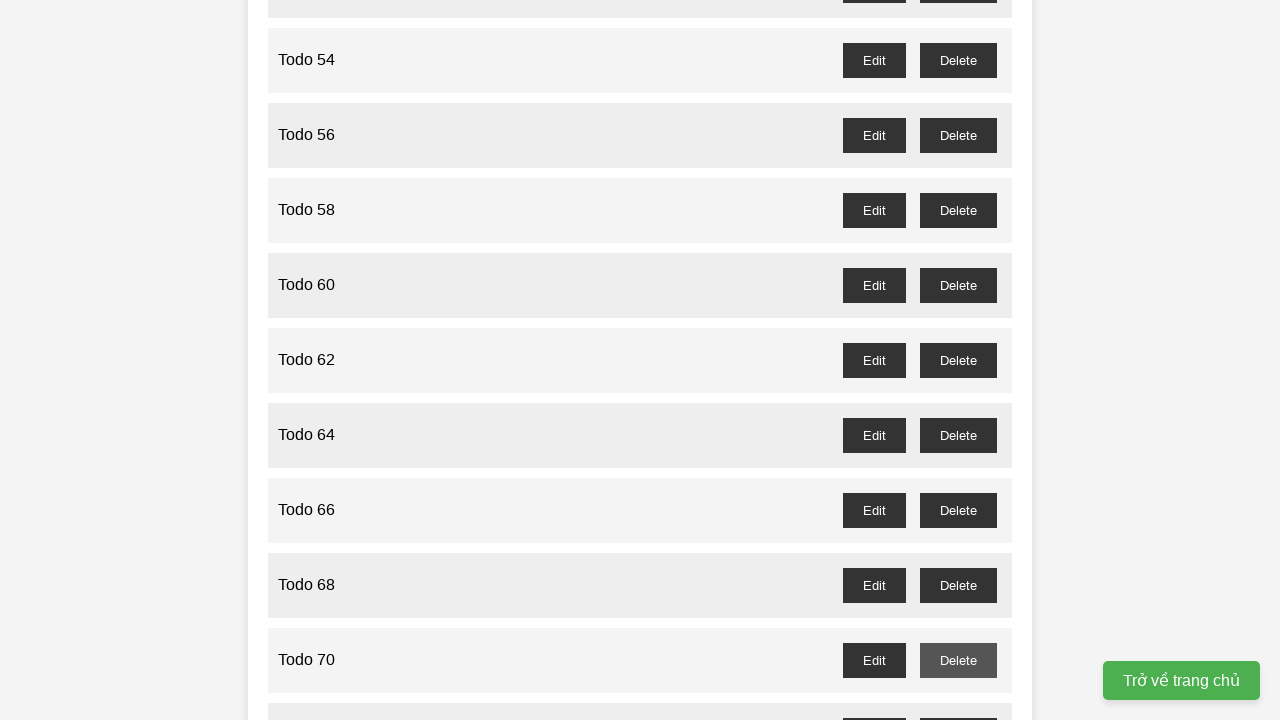

Clicked delete button for Todo 71 (odd-numbered item) at (958, 703) on //button[@id='todo-71-delete']
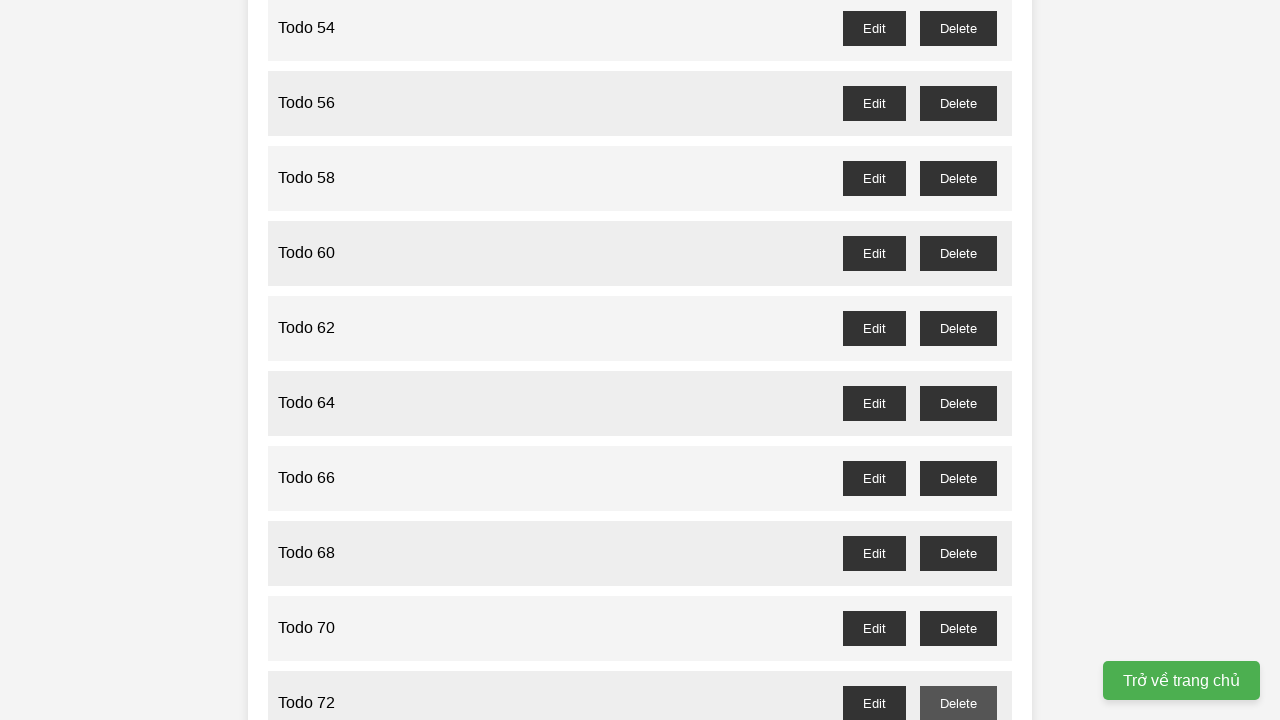

Clicked delete button for Todo 73 (odd-numbered item) at (958, 360) on //button[@id='todo-73-delete']
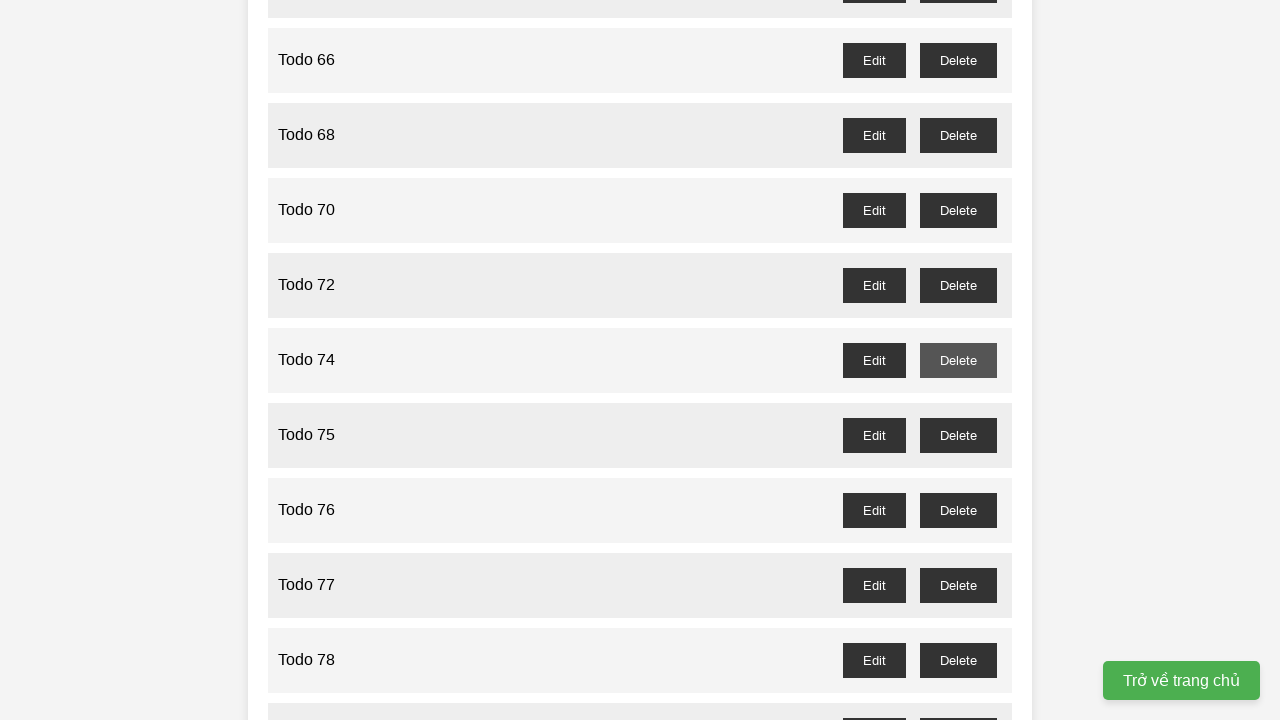

Clicked delete button for Todo 75 (odd-numbered item) at (958, 435) on //button[@id='todo-75-delete']
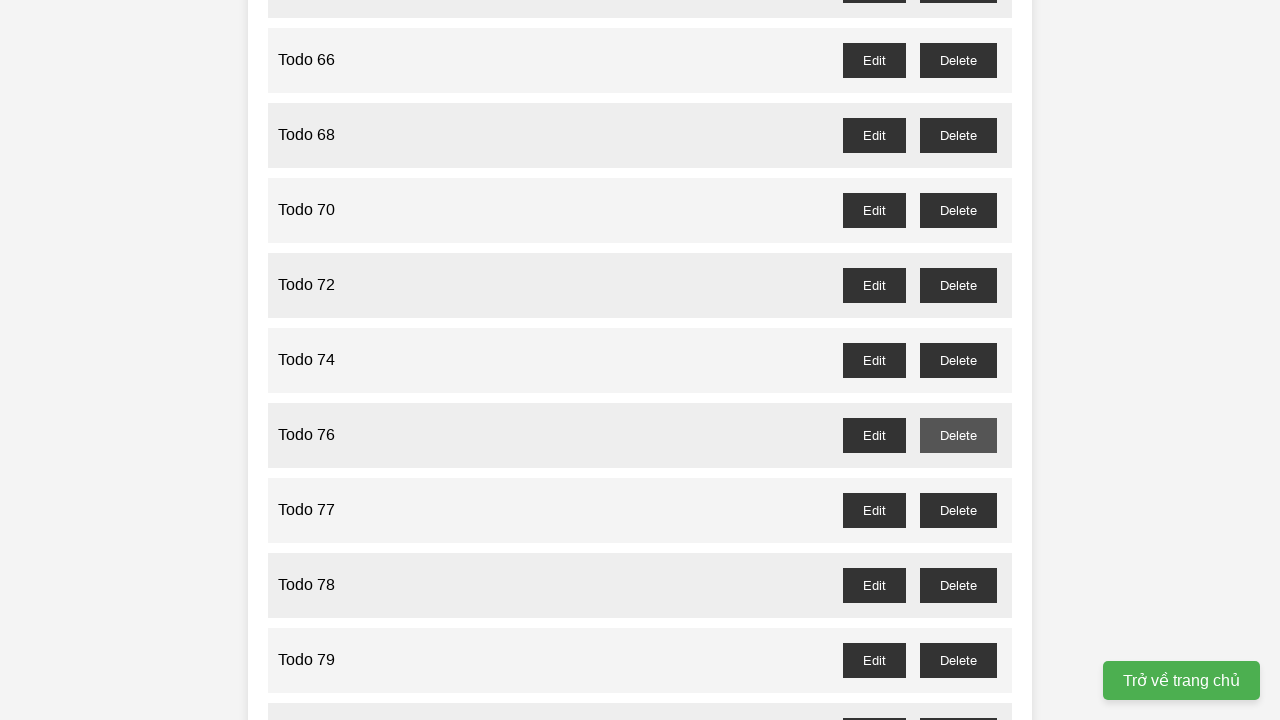

Clicked delete button for Todo 77 (odd-numbered item) at (958, 510) on //button[@id='todo-77-delete']
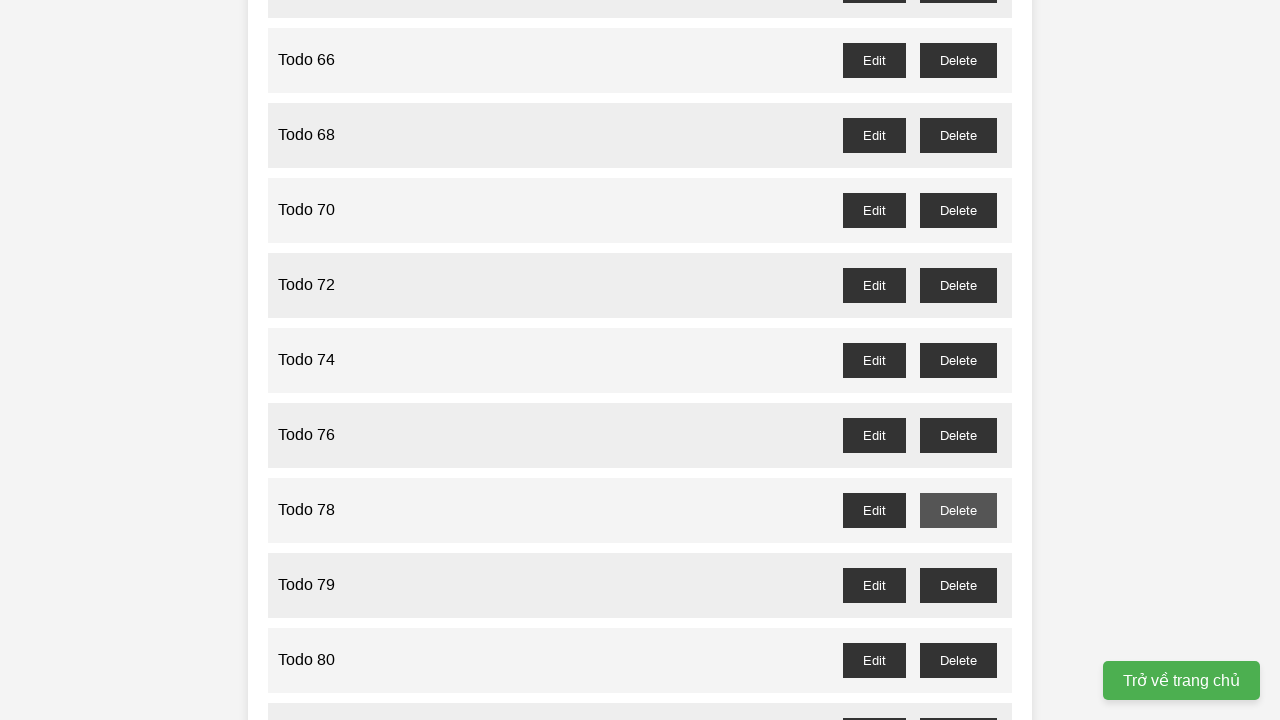

Clicked delete button for Todo 79 (odd-numbered item) at (958, 585) on //button[@id='todo-79-delete']
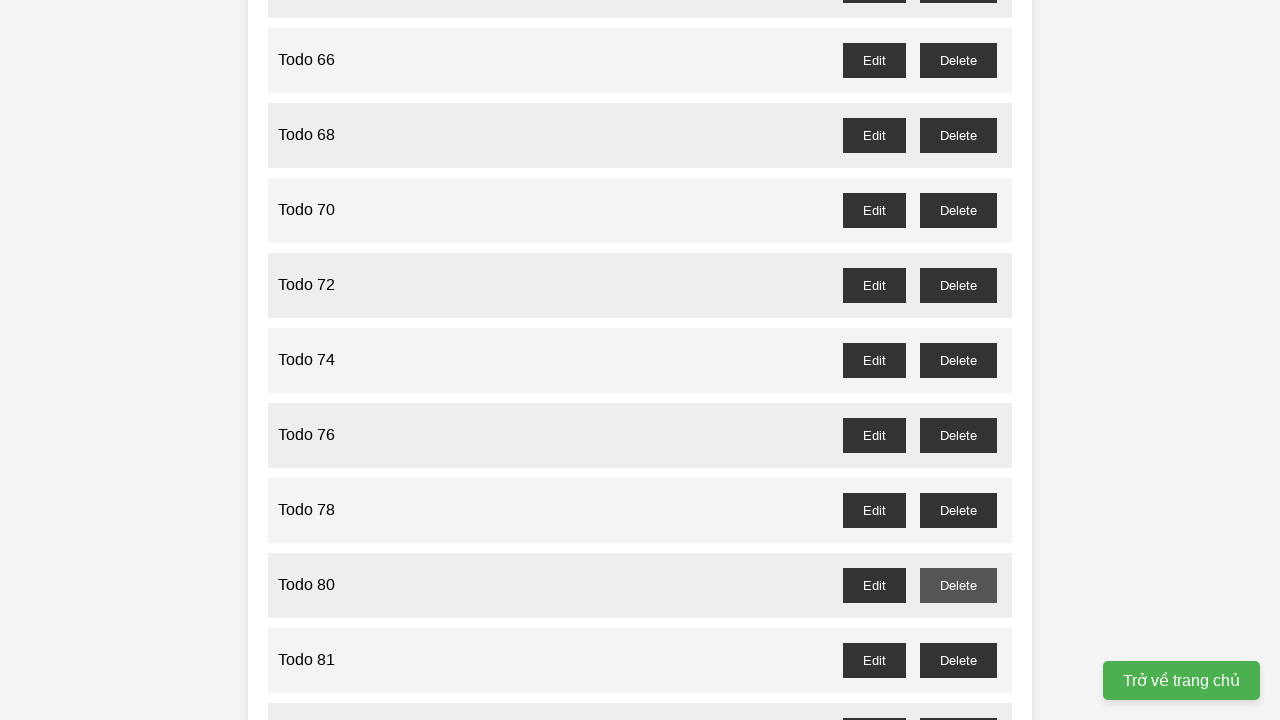

Clicked delete button for Todo 81 (odd-numbered item) at (958, 660) on //button[@id='todo-81-delete']
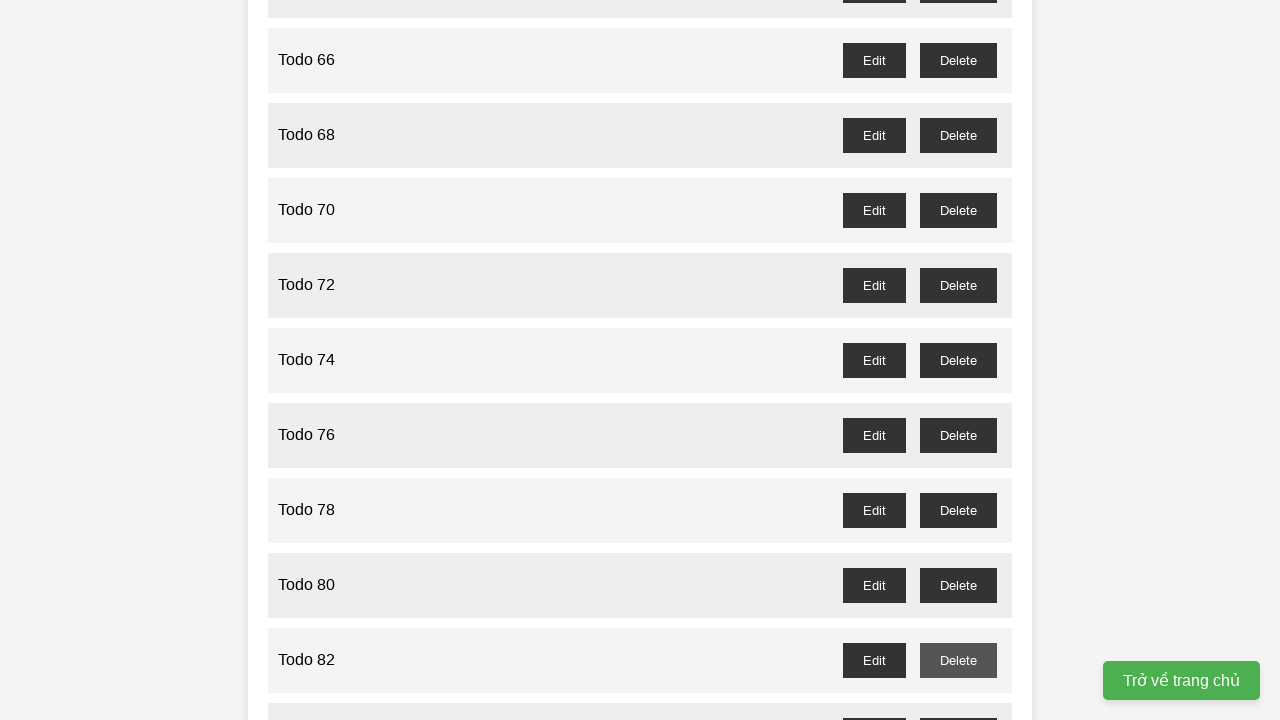

Clicked delete button for Todo 83 (odd-numbered item) at (958, 703) on //button[@id='todo-83-delete']
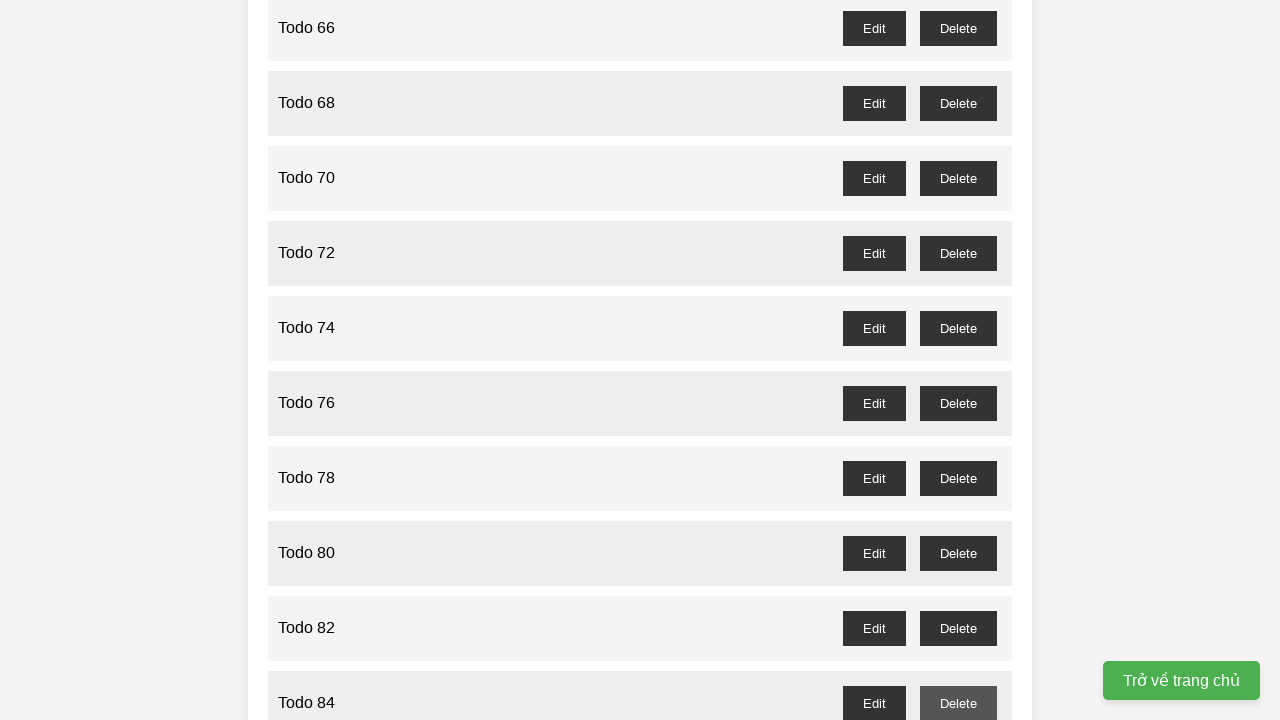

Clicked delete button for Todo 85 (odd-numbered item) at (958, 360) on //button[@id='todo-85-delete']
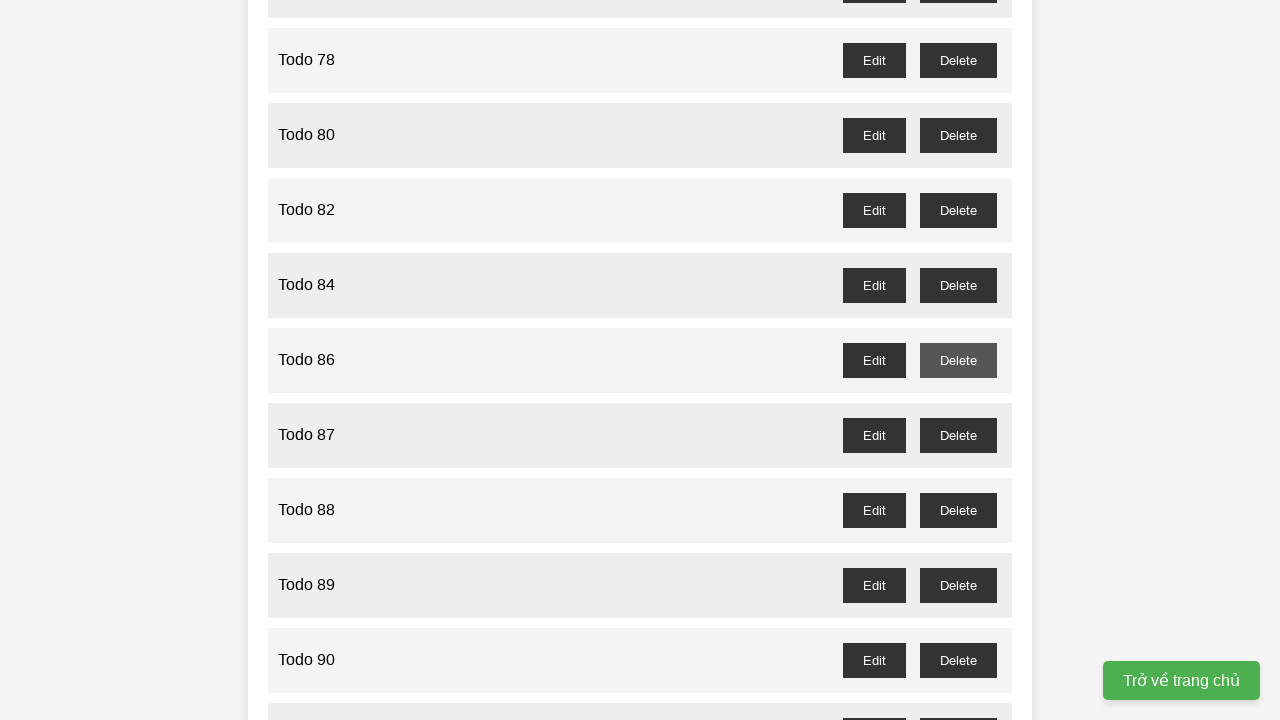

Clicked delete button for Todo 87 (odd-numbered item) at (958, 435) on //button[@id='todo-87-delete']
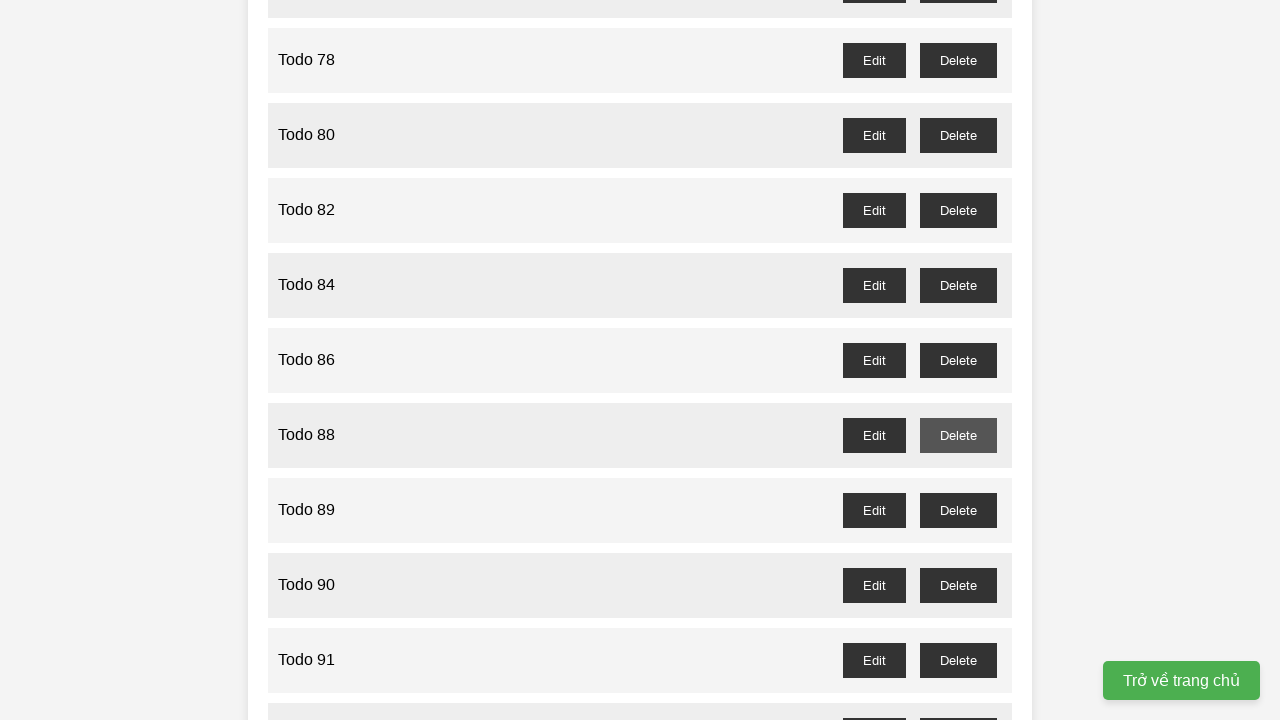

Clicked delete button for Todo 89 (odd-numbered item) at (958, 510) on //button[@id='todo-89-delete']
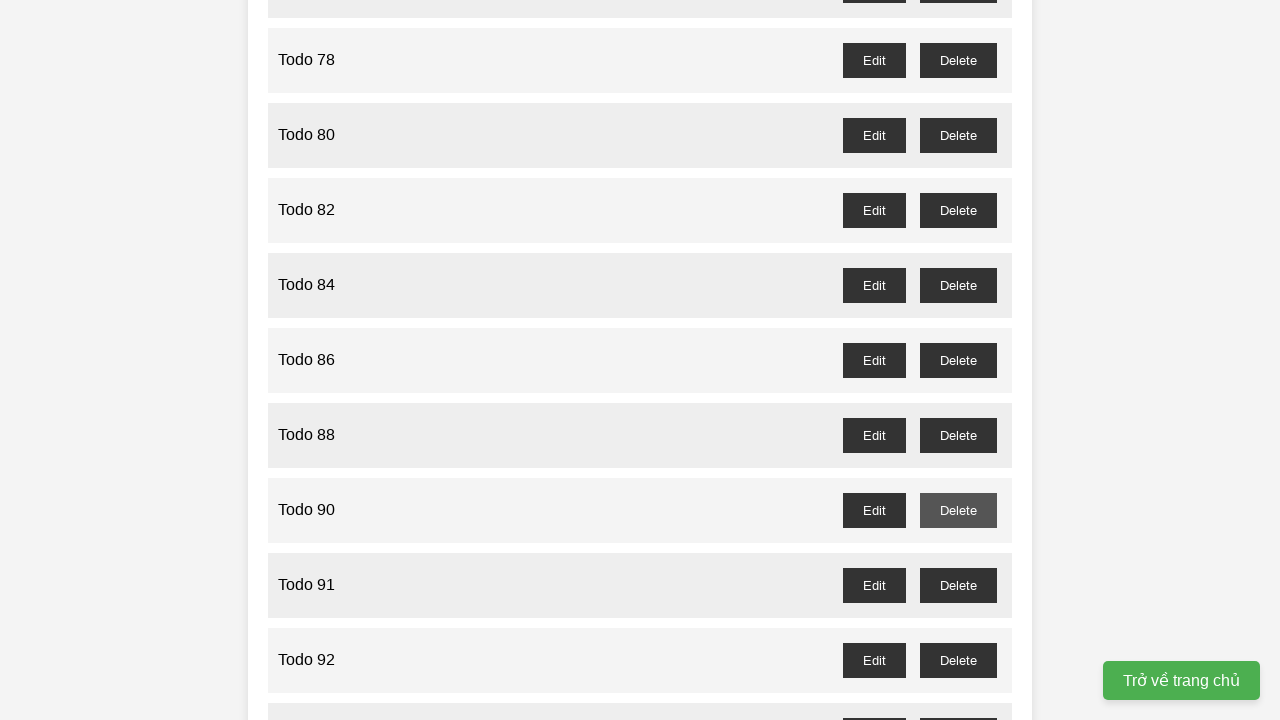

Clicked delete button for Todo 91 (odd-numbered item) at (958, 585) on //button[@id='todo-91-delete']
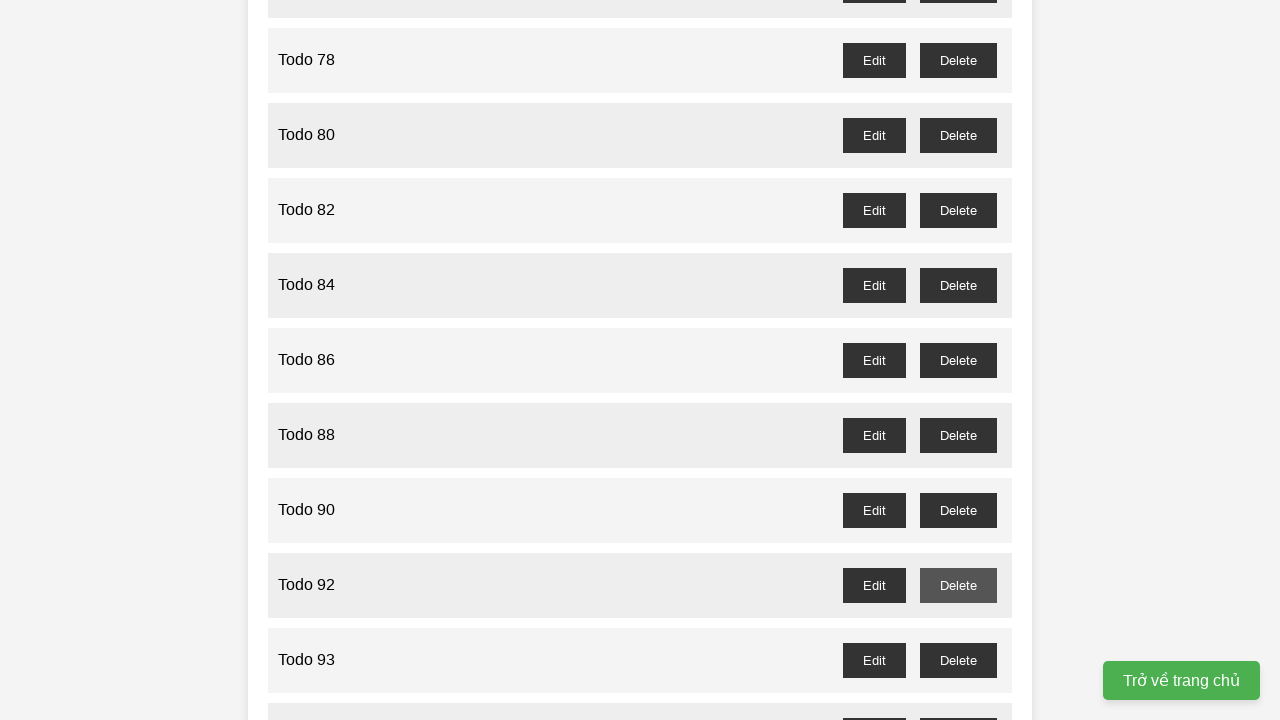

Clicked delete button for Todo 93 (odd-numbered item) at (958, 660) on //button[@id='todo-93-delete']
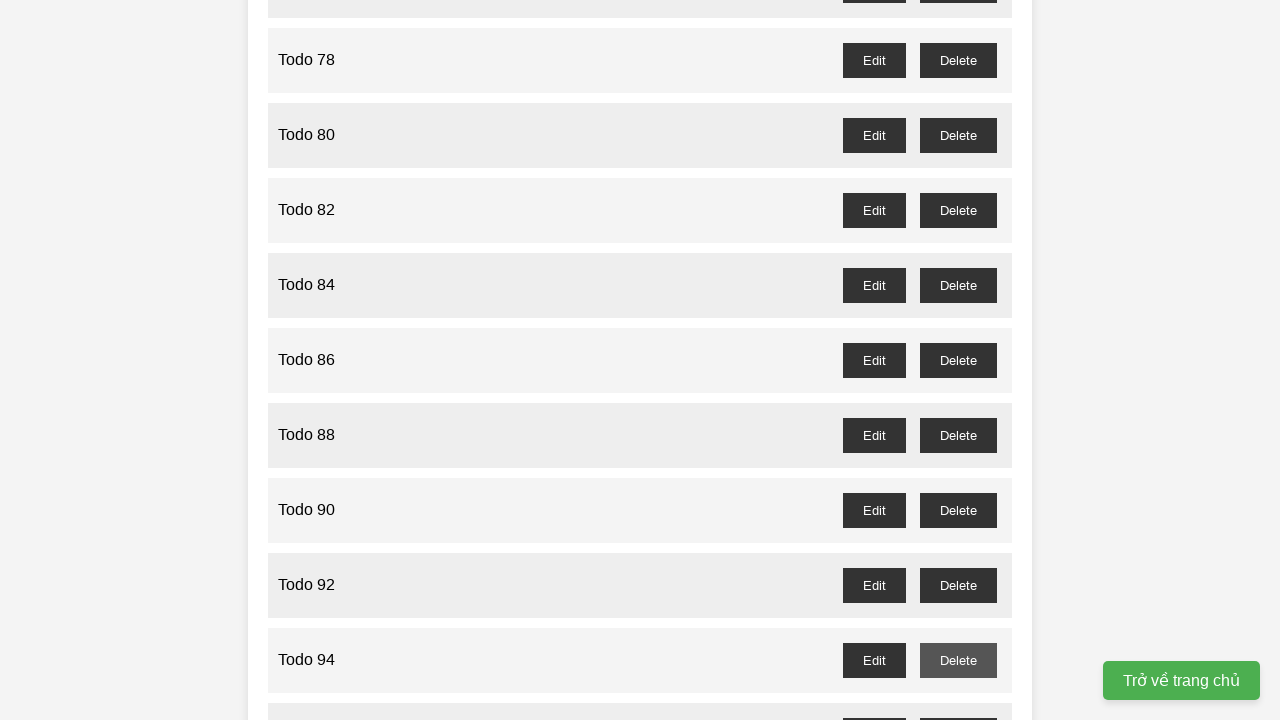

Clicked delete button for Todo 95 (odd-numbered item) at (958, 703) on //button[@id='todo-95-delete']
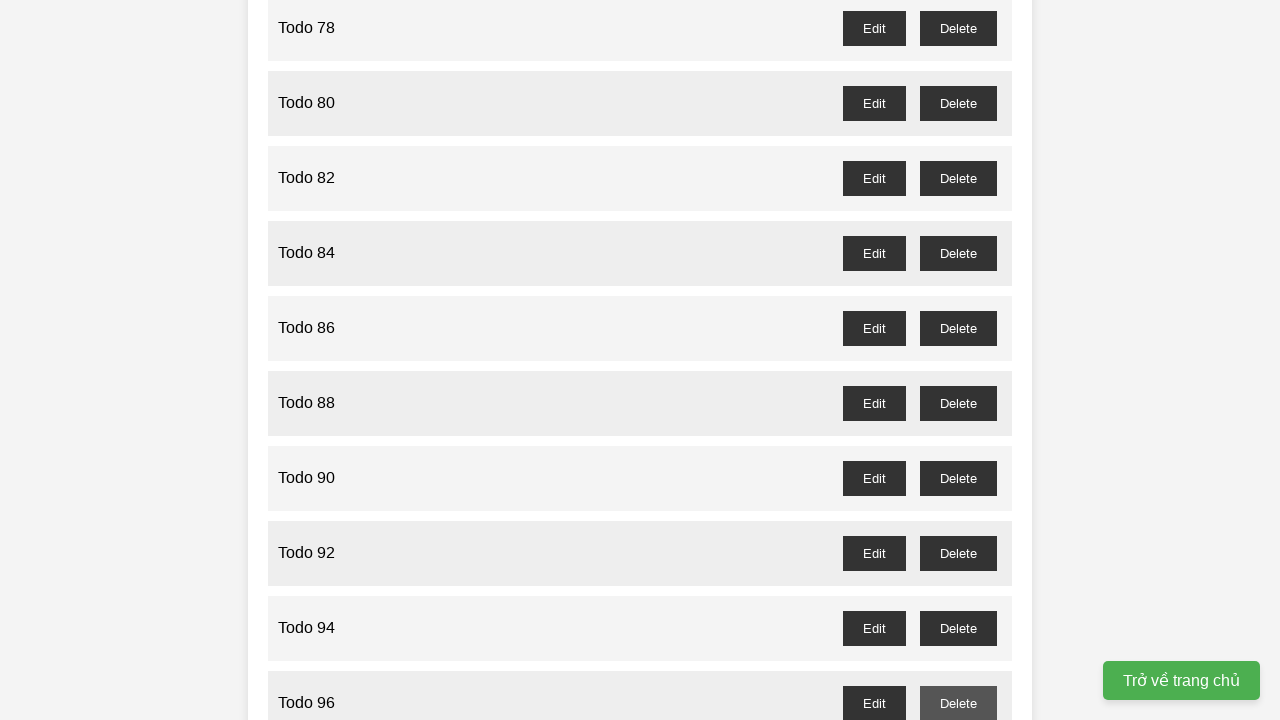

Clicked delete button for Todo 97 (odd-numbered item) at (958, 406) on //button[@id='todo-97-delete']
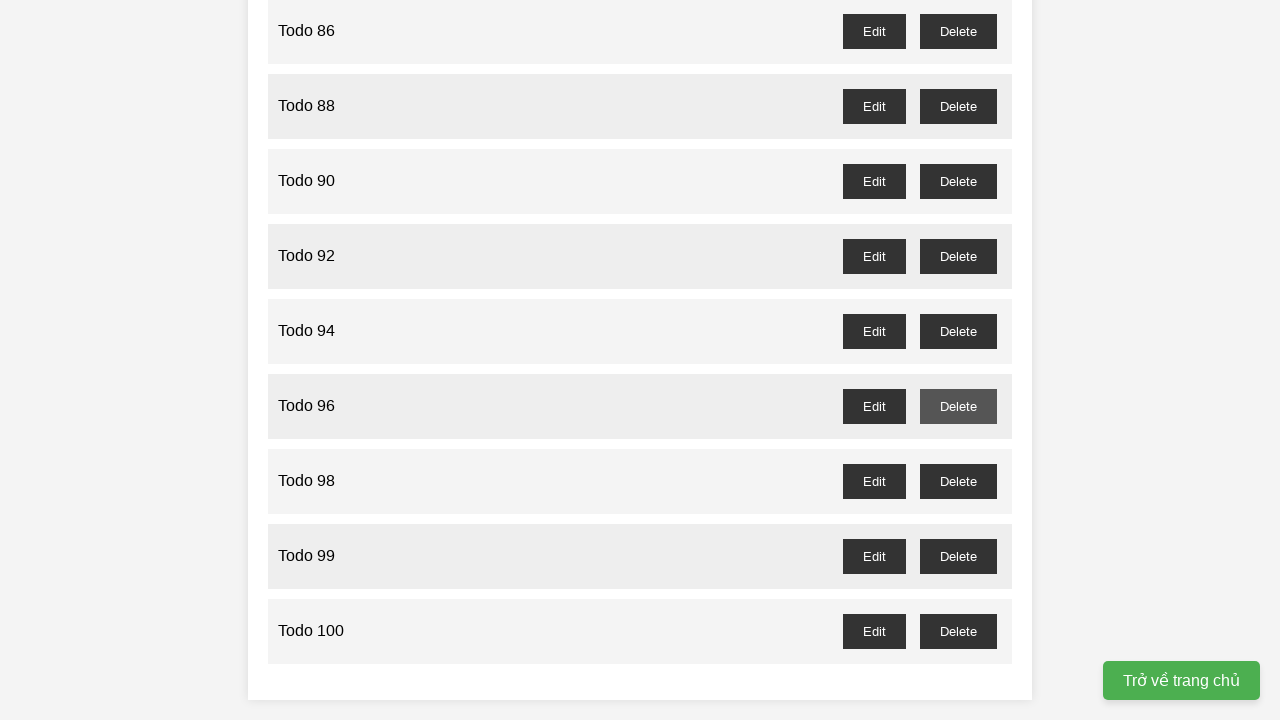

Clicked delete button for Todo 99 (odd-numbered item) at (958, 556) on //button[@id='todo-99-delete']
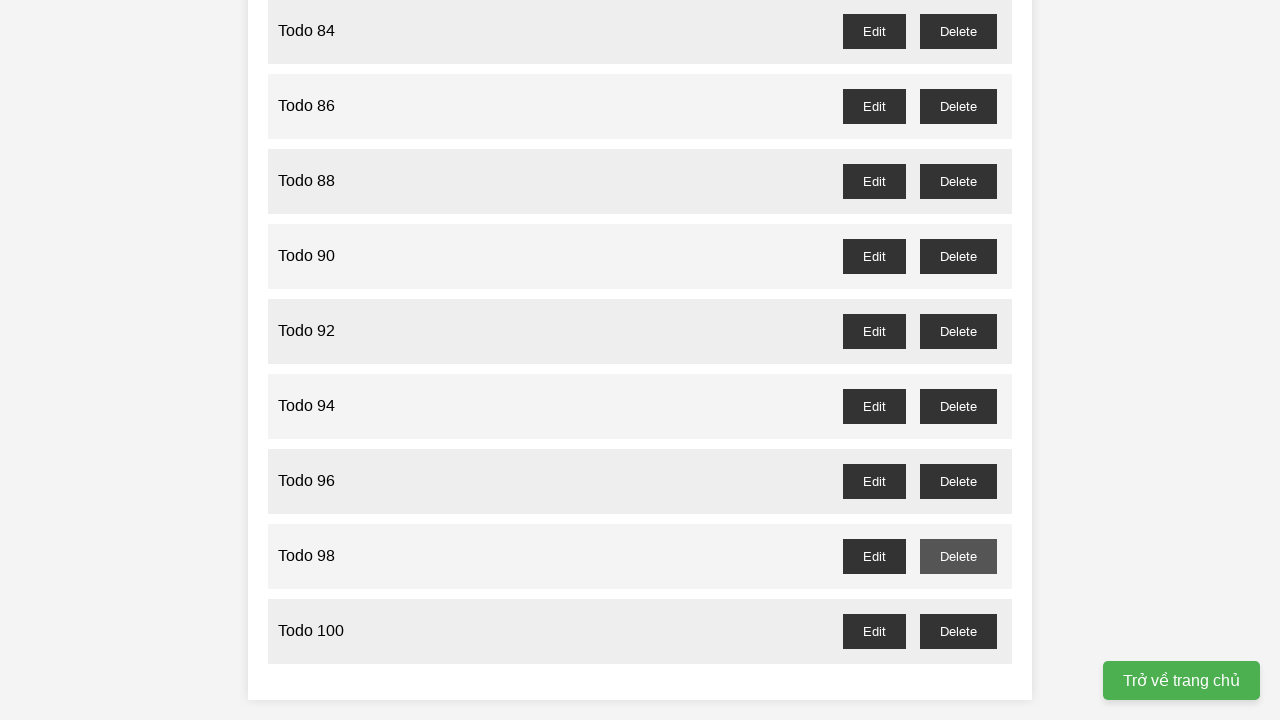

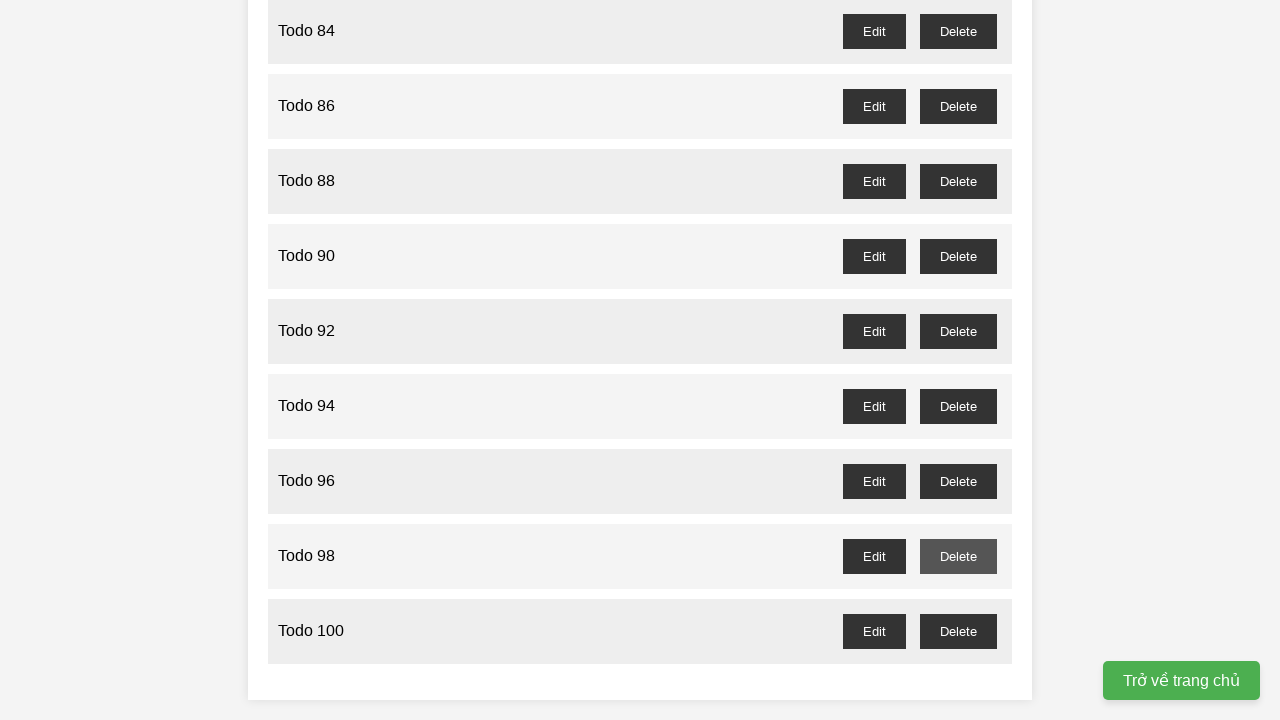